Tests the Drag & Drop Sliders functionality by clicking the link and using arrow keys to move a slider from value 15 to 95.

Starting URL: https://www.lambdatest.com/selenium-playground

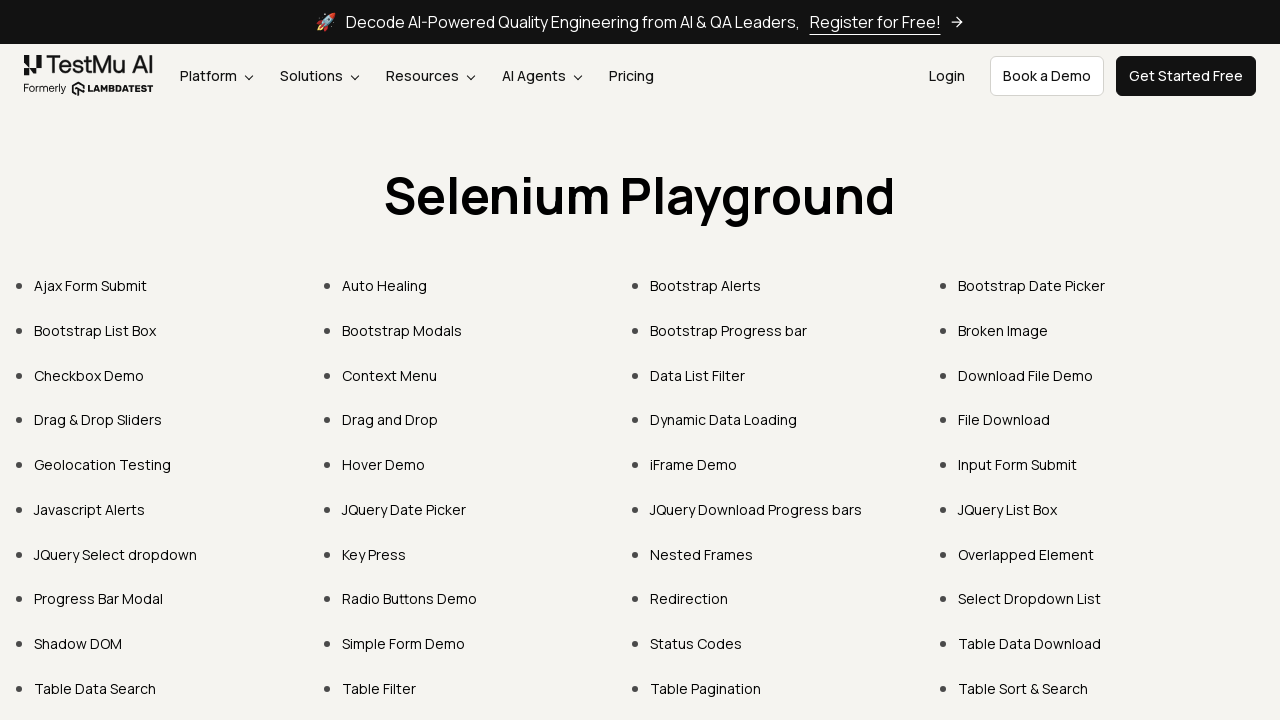

Clicked on 'Drag & Drop Sliders' link at (98, 420) on text=Drag & Drop Sliders
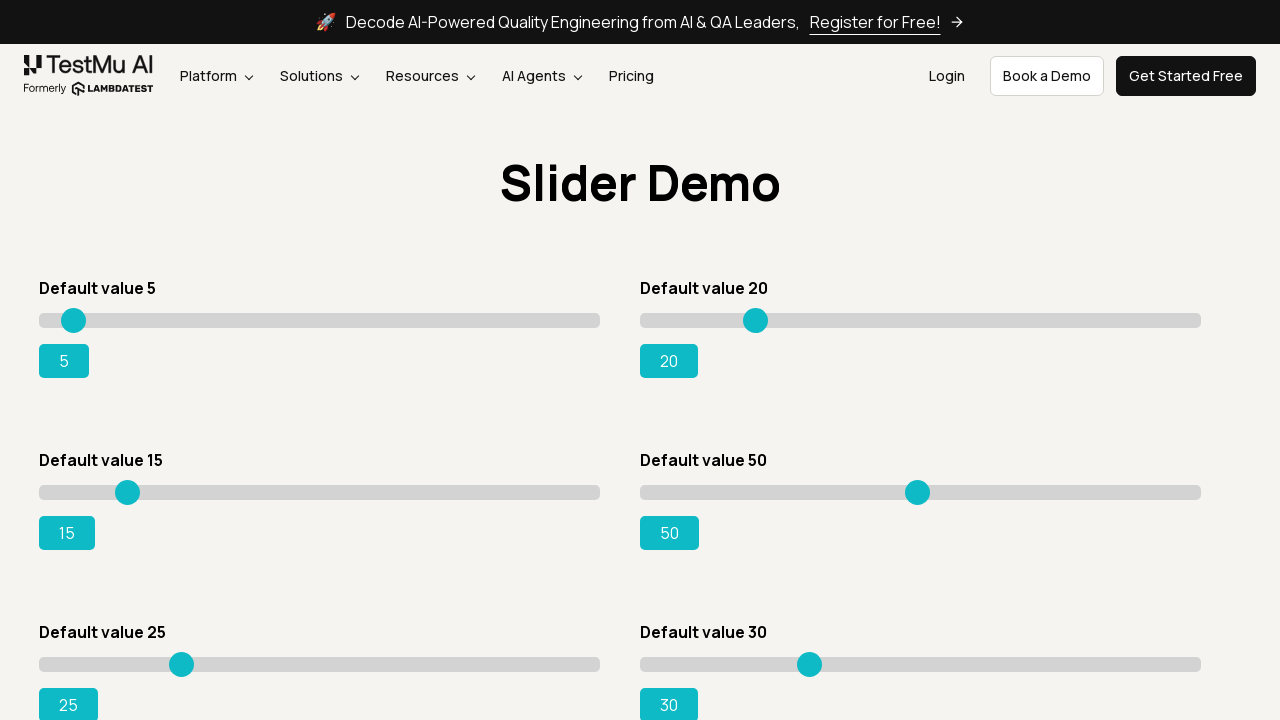

Located slider element with initial value 15
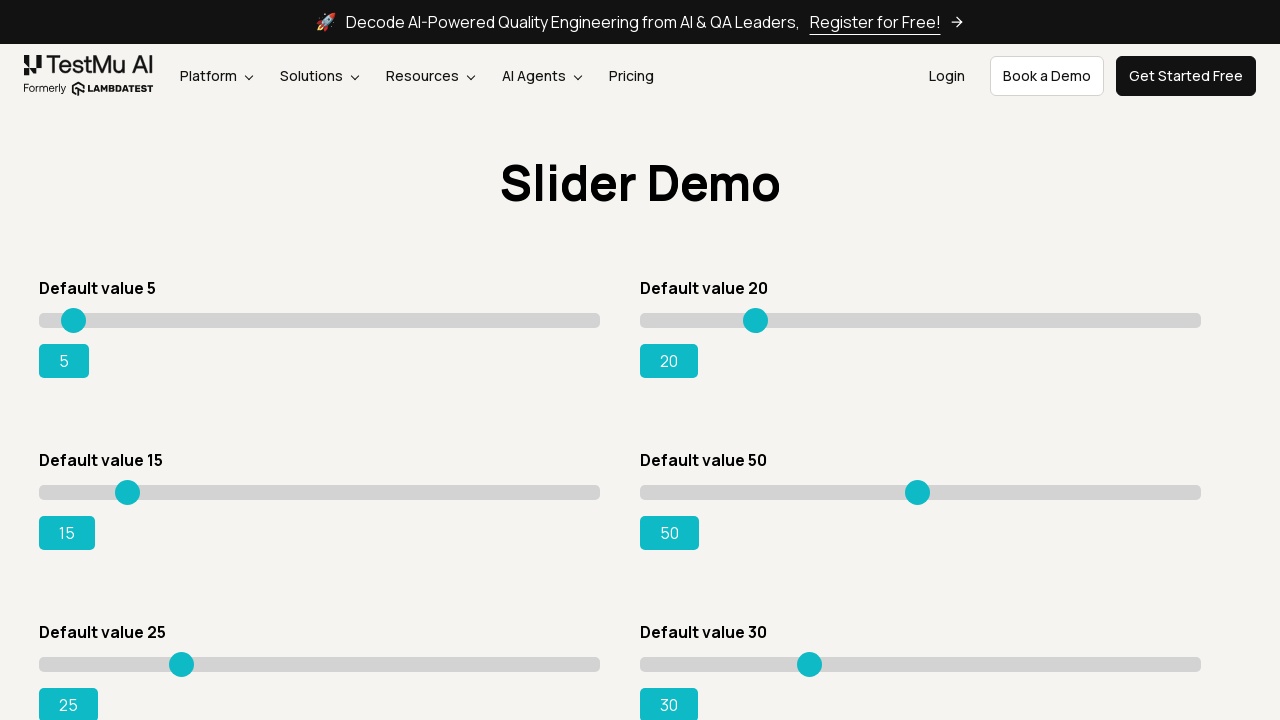

Retrieved current range value: 15
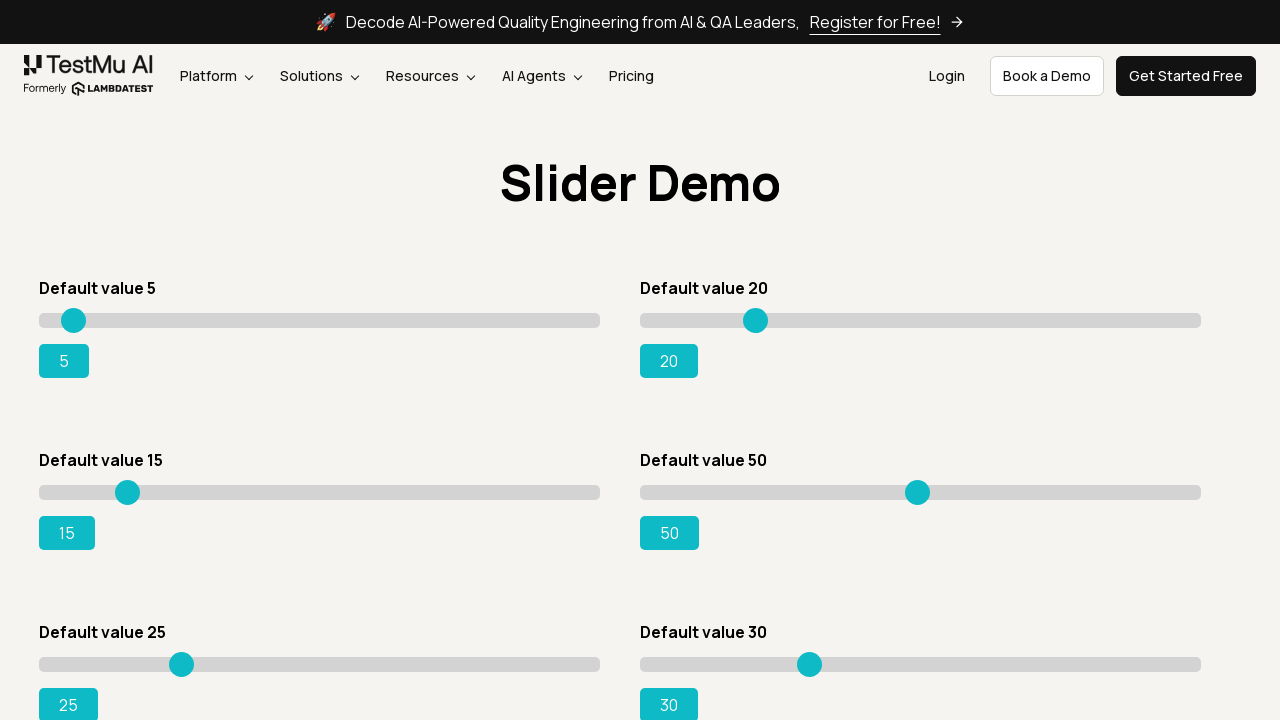

Pressed ArrowRight to move slider on div.sp__range input[value='15']
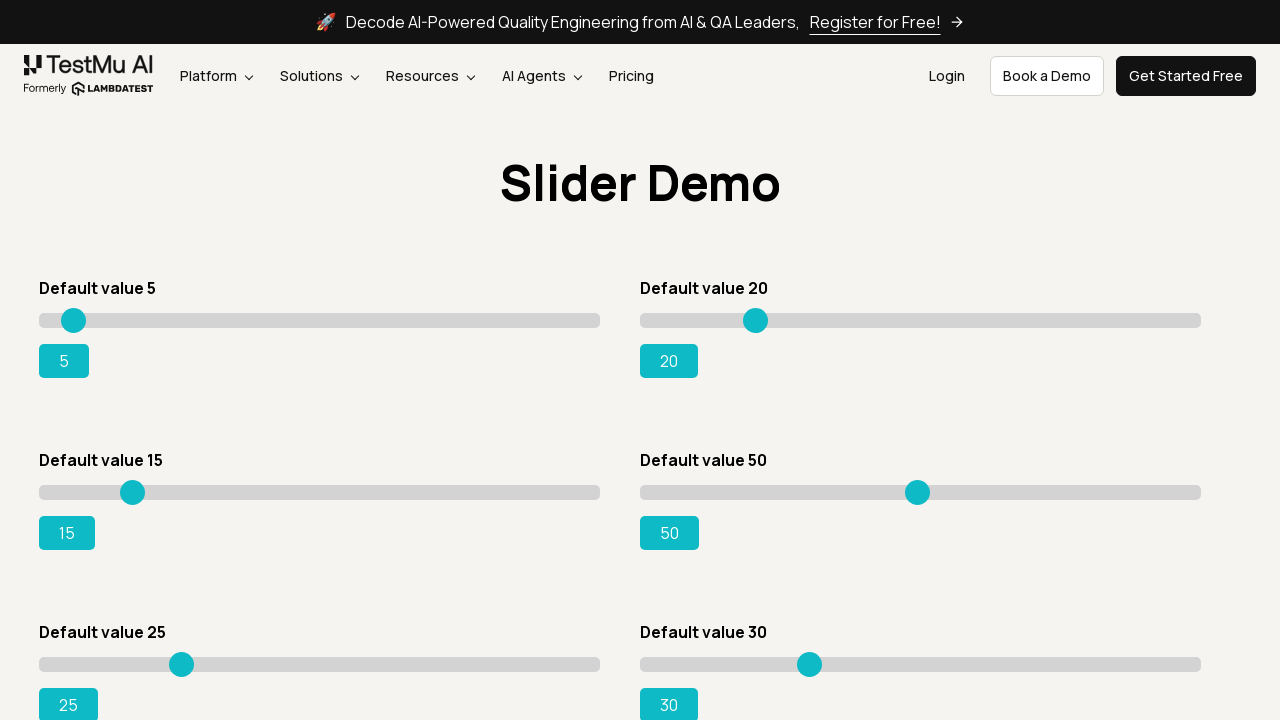

Updated range value: 15
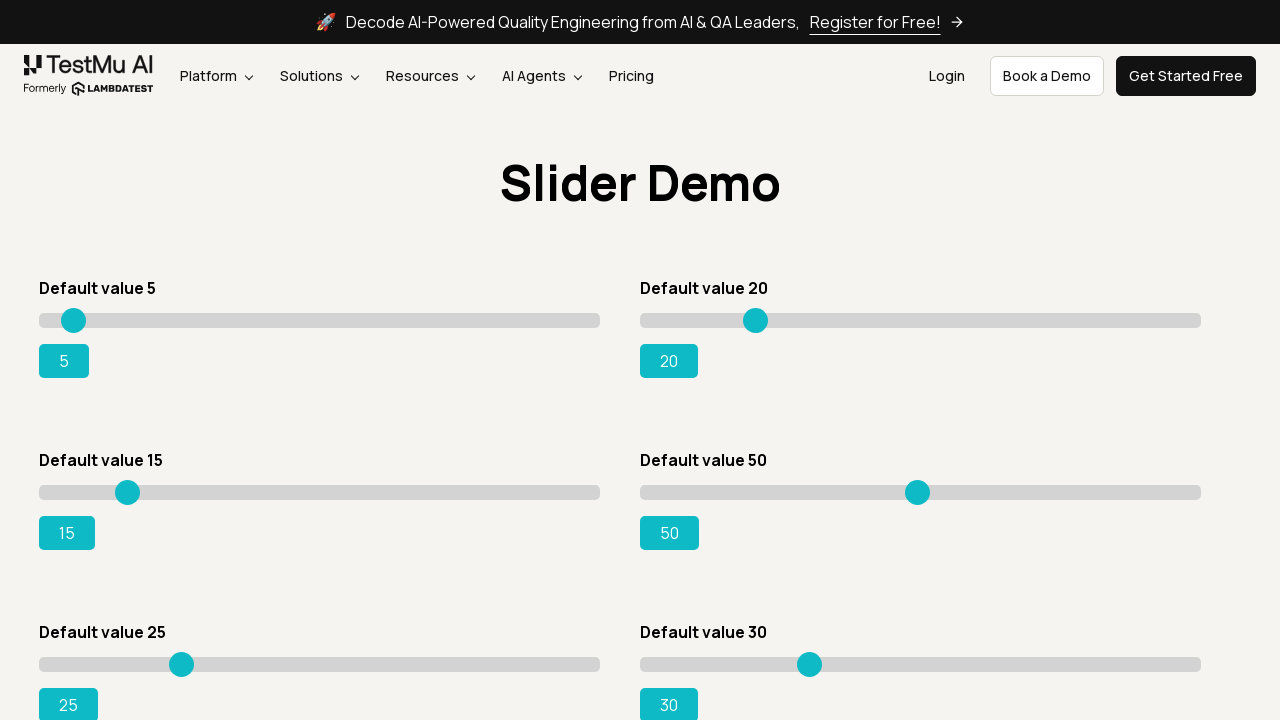

Pressed ArrowRight to move slider on div.sp__range input[value='15']
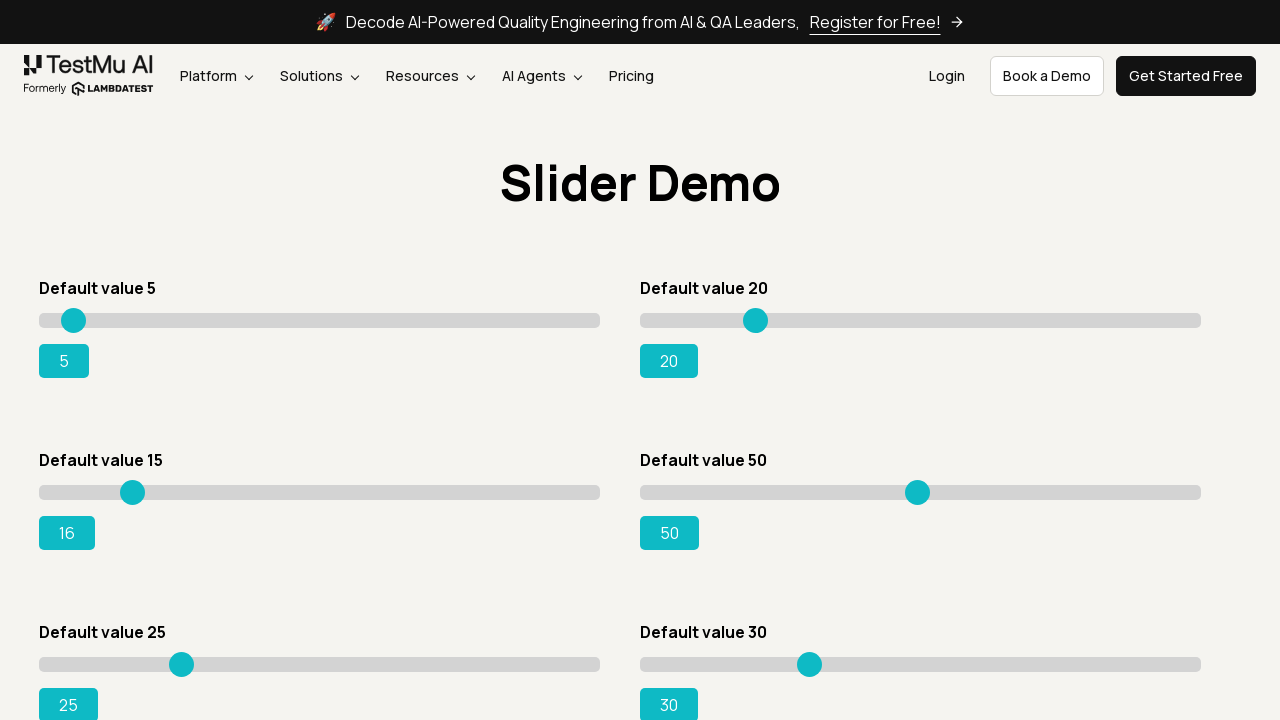

Updated range value: 16
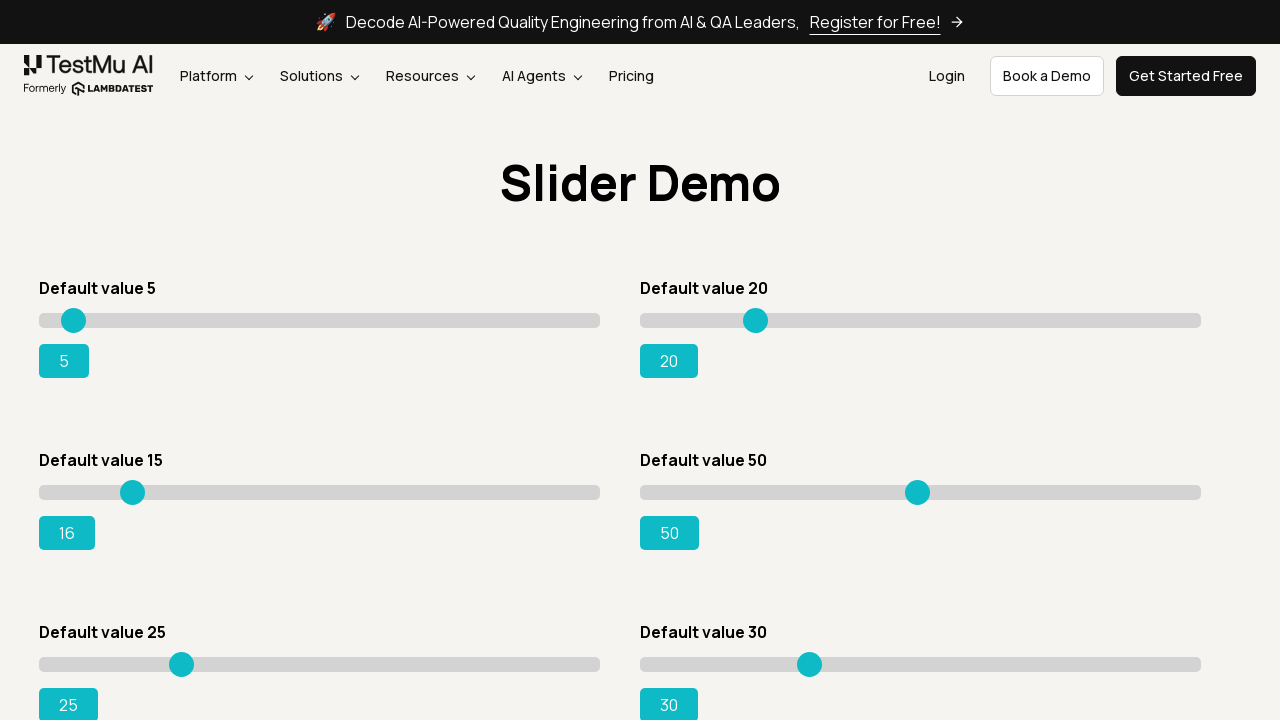

Pressed ArrowRight to move slider on div.sp__range input[value='15']
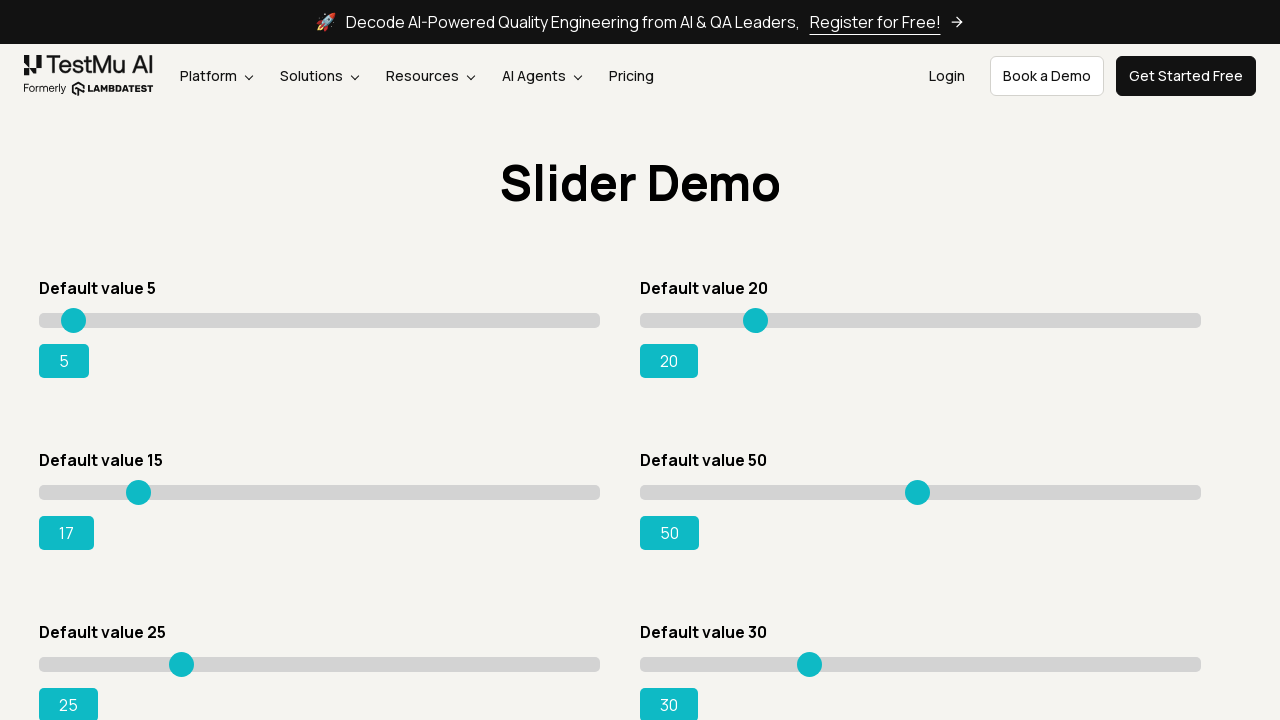

Updated range value: 17
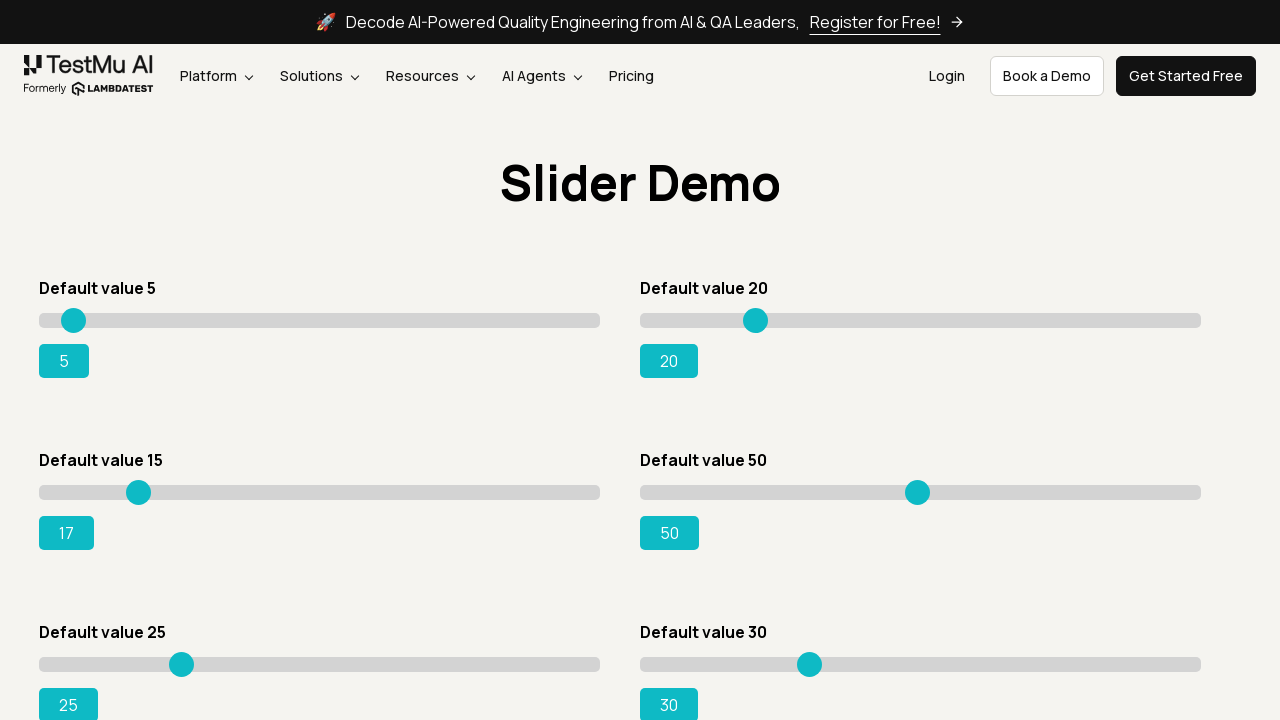

Pressed ArrowRight to move slider on div.sp__range input[value='15']
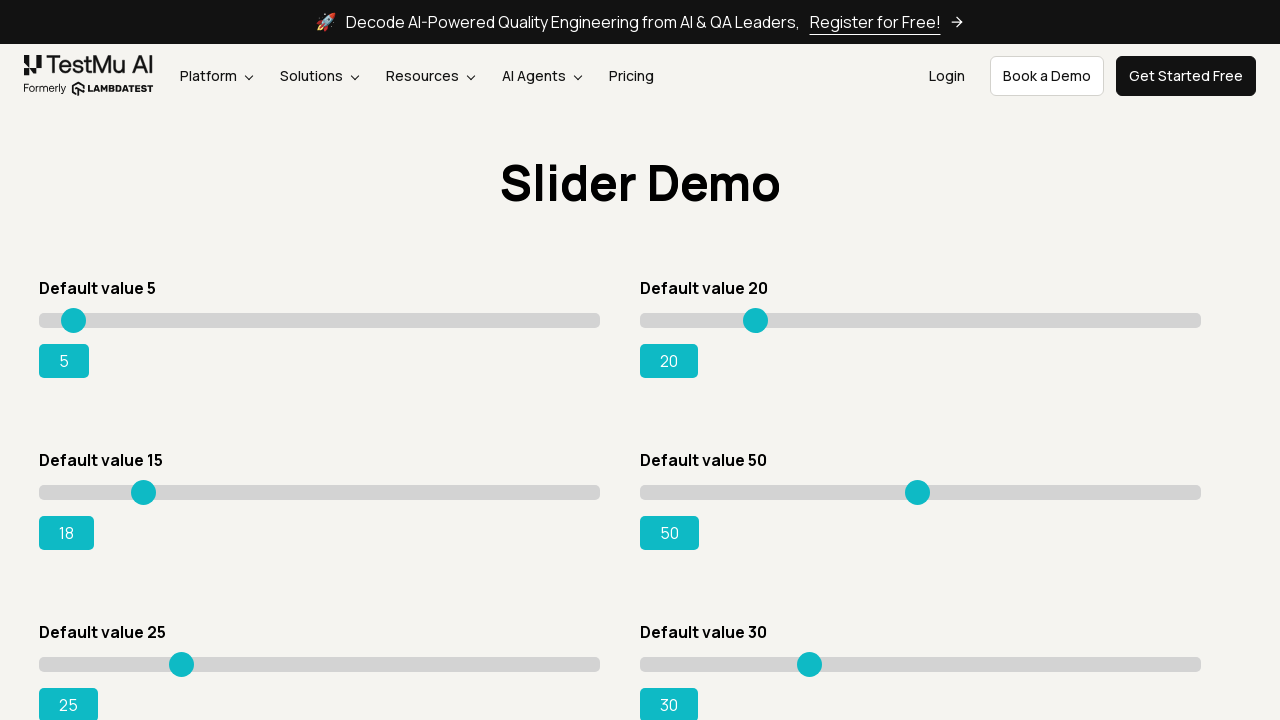

Updated range value: 18
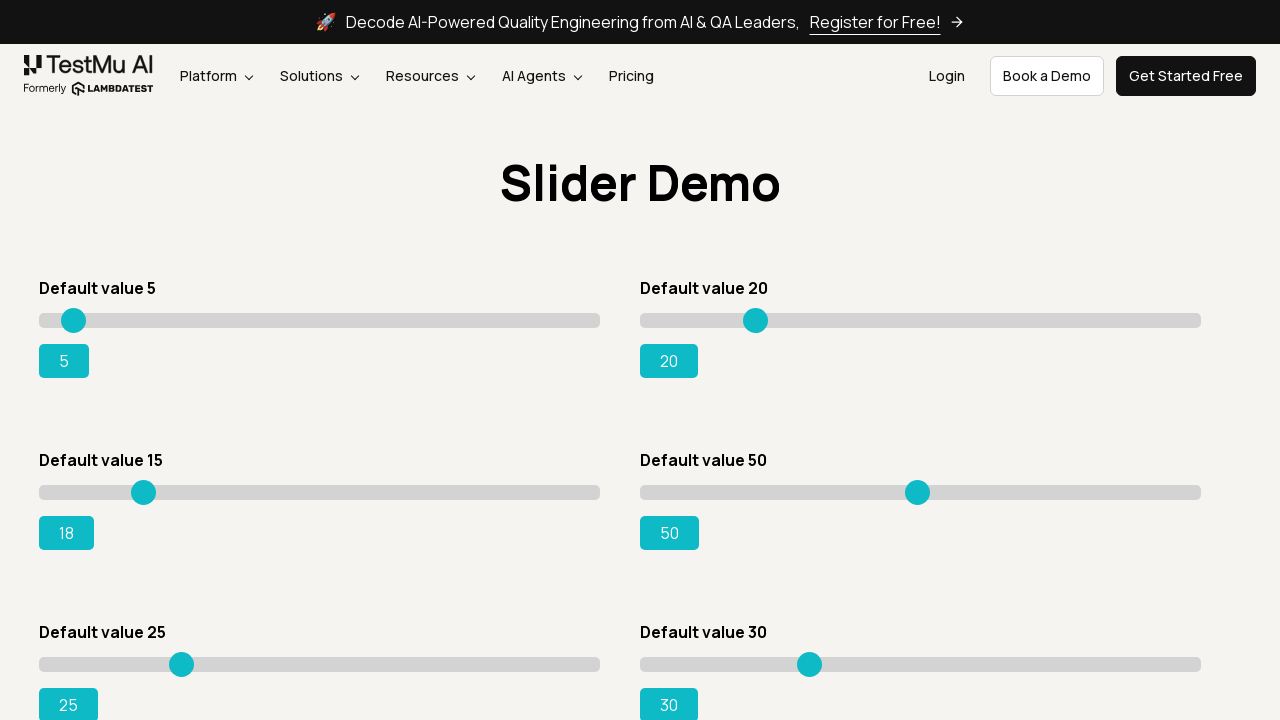

Pressed ArrowRight to move slider on div.sp__range input[value='15']
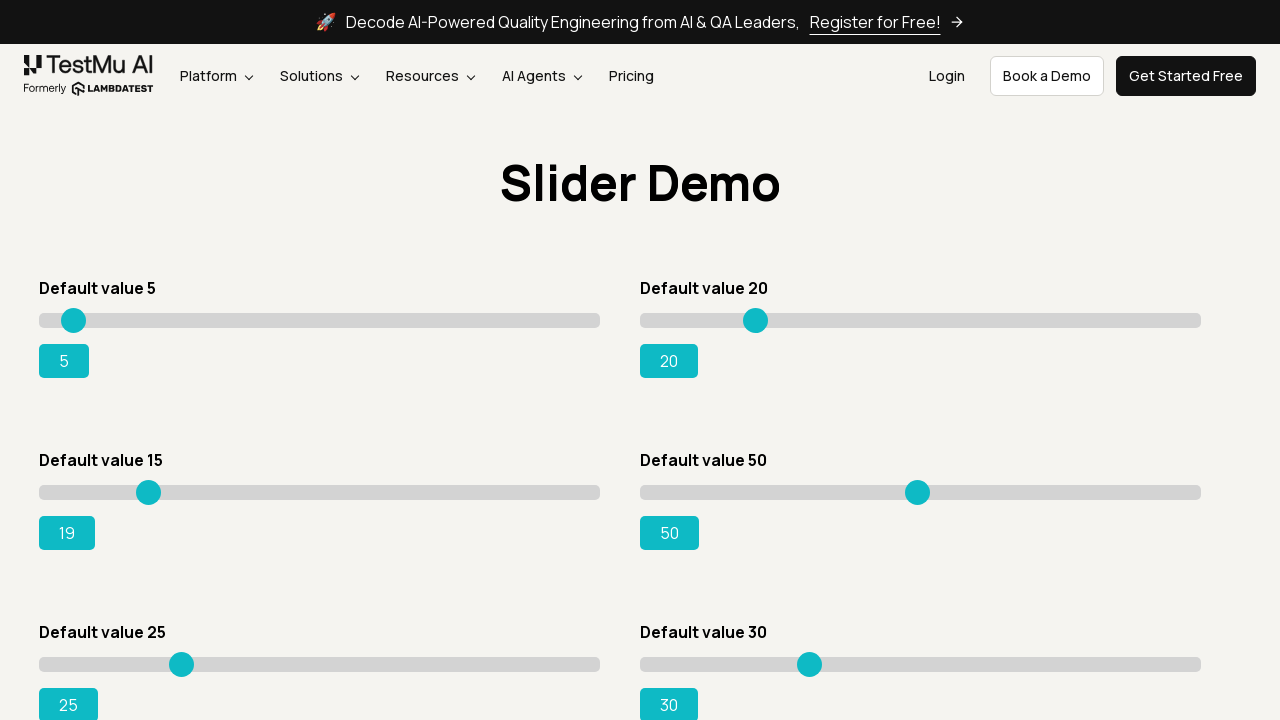

Updated range value: 19
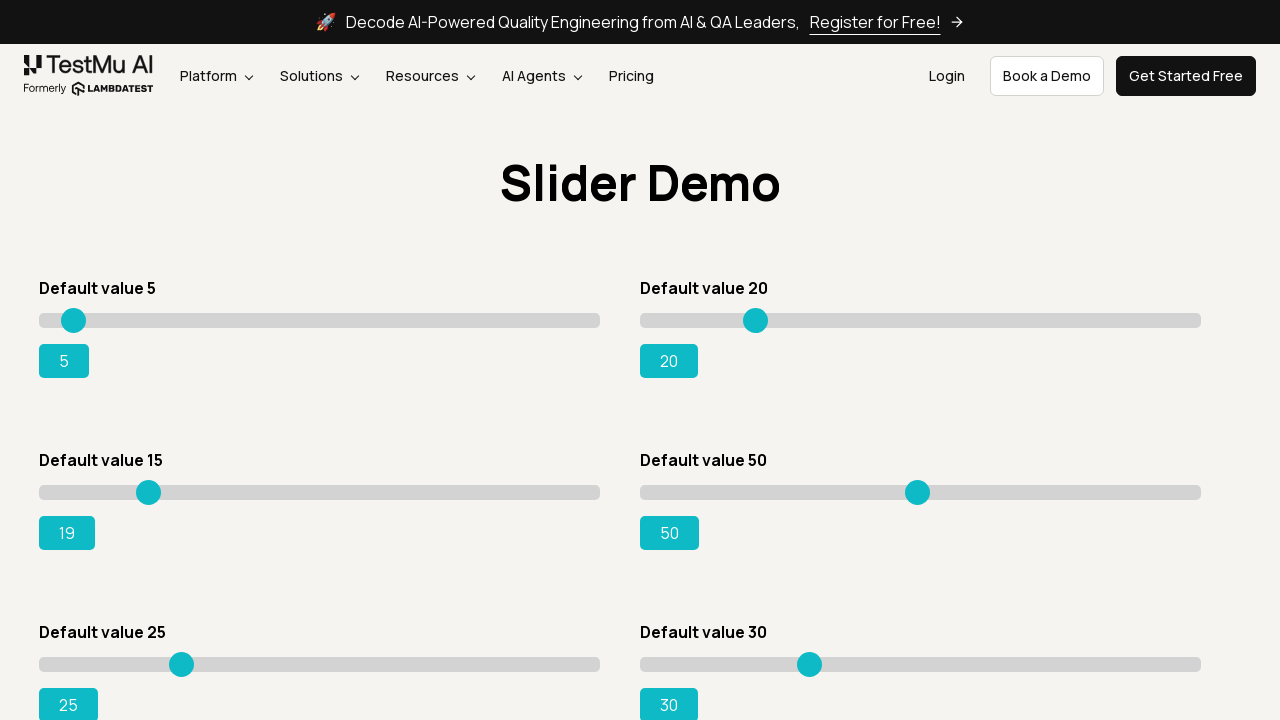

Pressed ArrowRight to move slider on div.sp__range input[value='15']
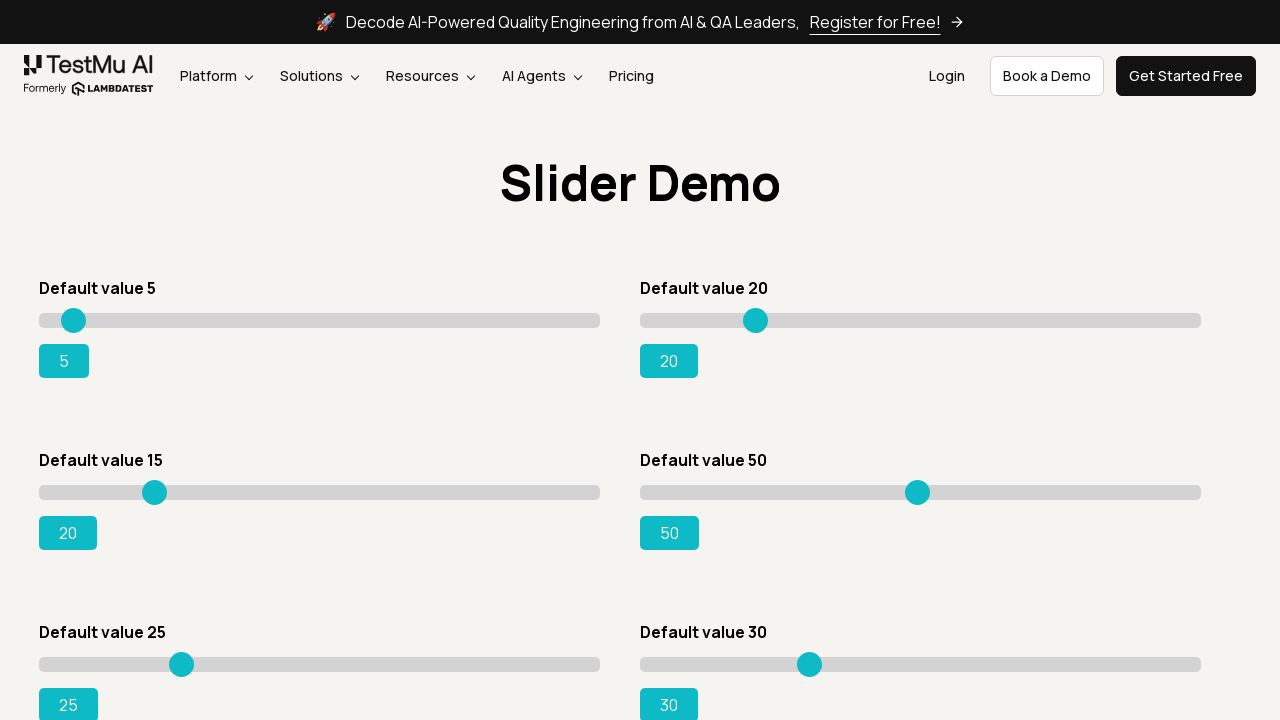

Updated range value: 20
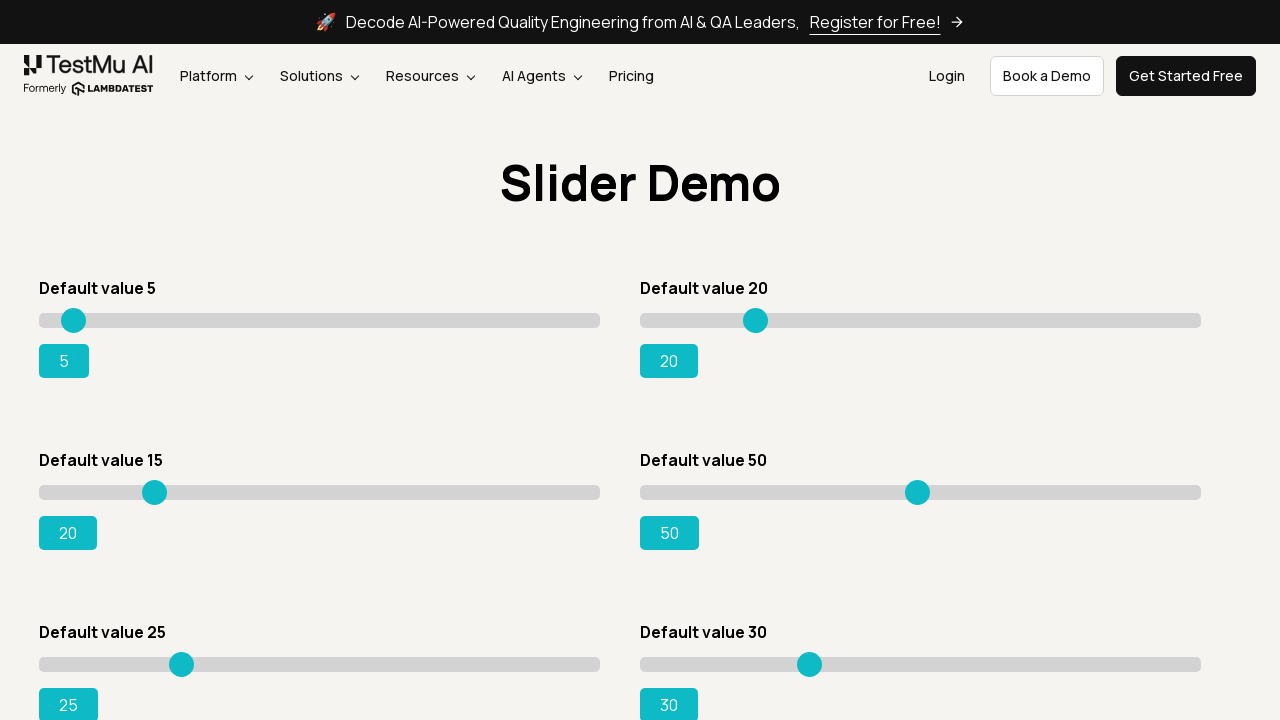

Pressed ArrowRight to move slider on div.sp__range input[value='15']
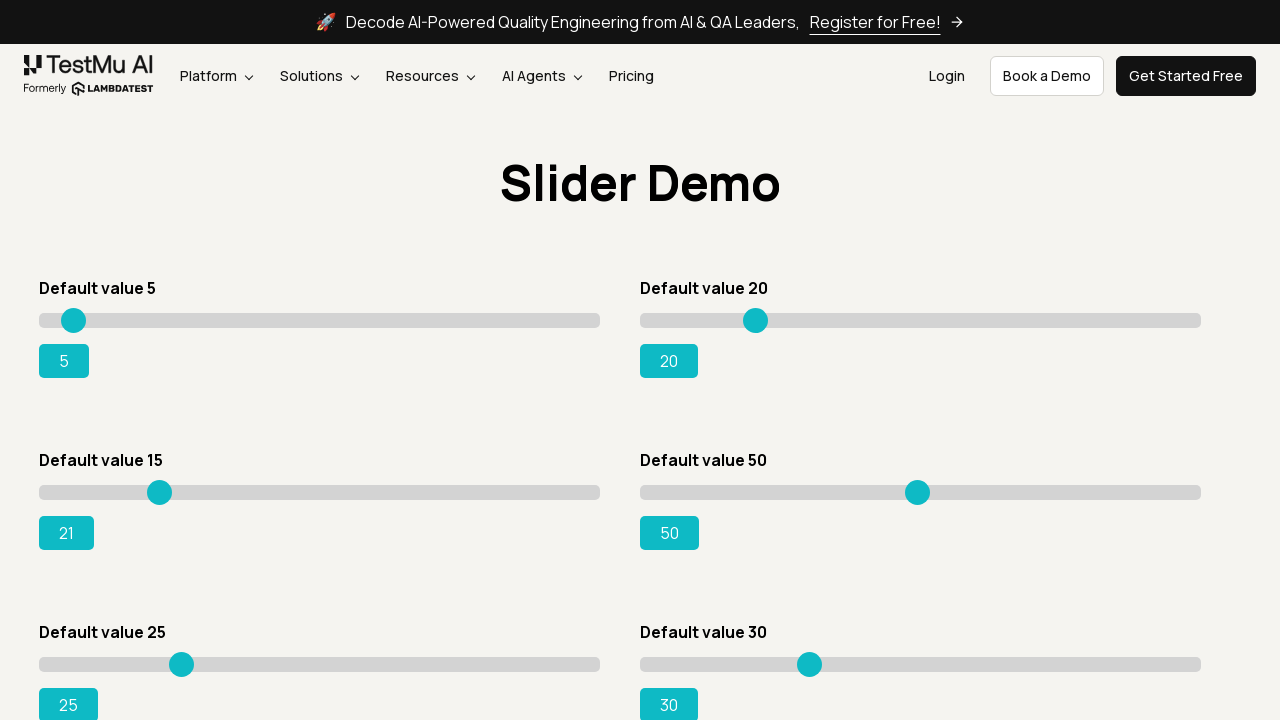

Updated range value: 21
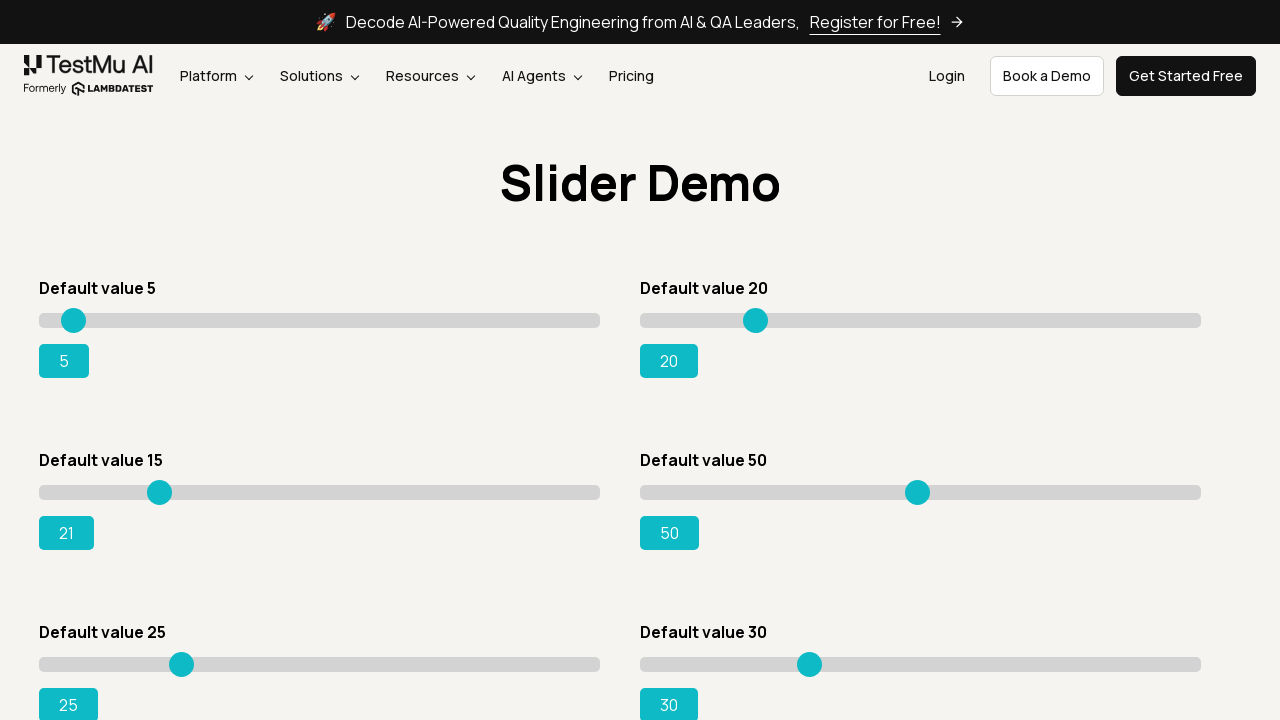

Pressed ArrowRight to move slider on div.sp__range input[value='15']
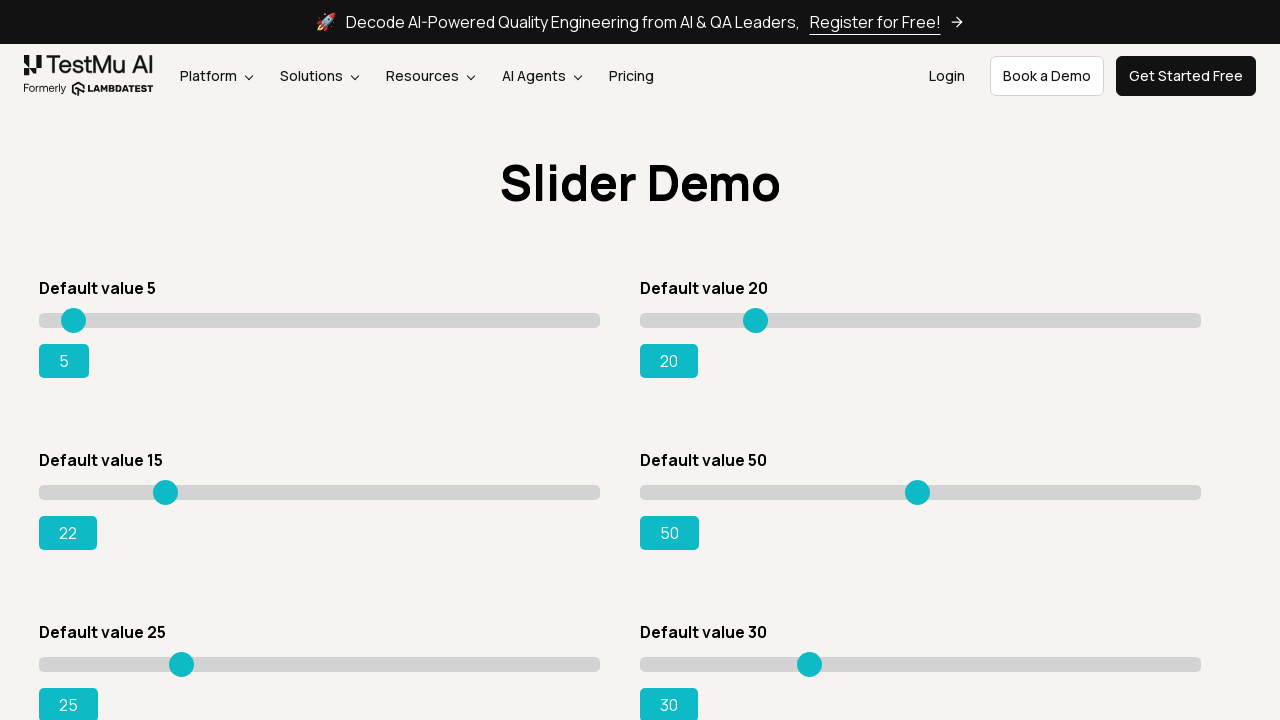

Updated range value: 22
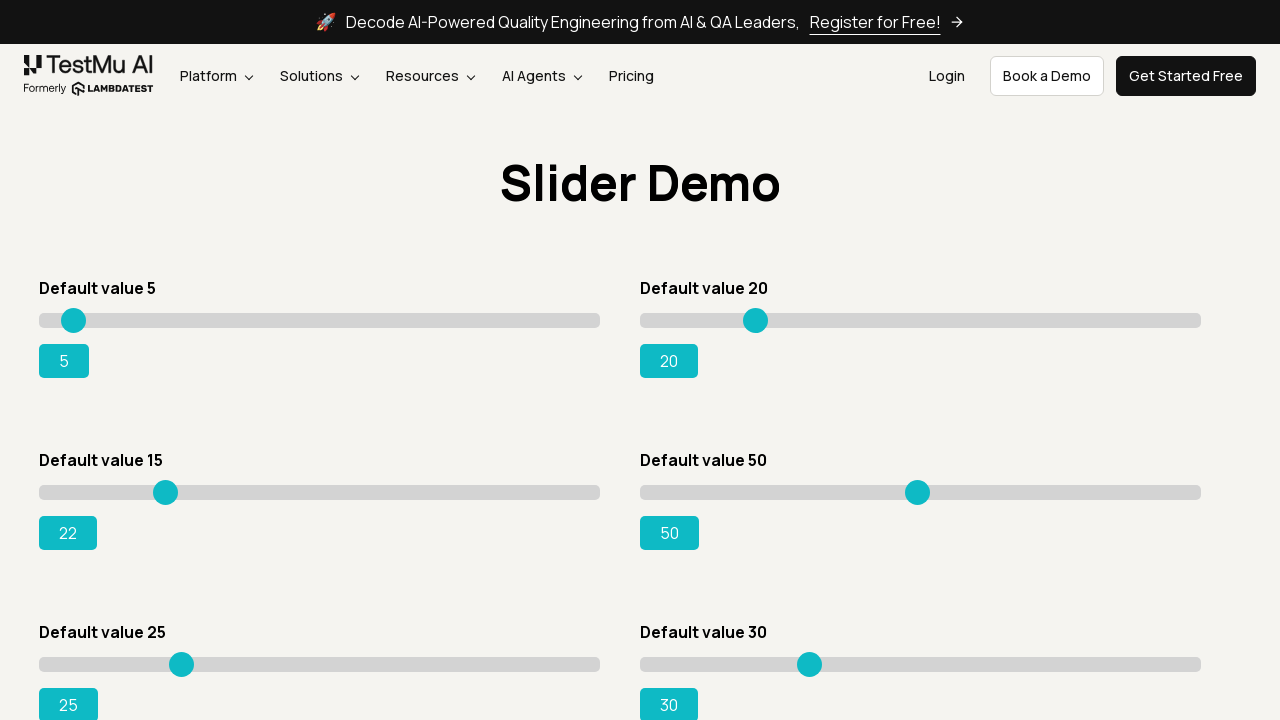

Pressed ArrowRight to move slider on div.sp__range input[value='15']
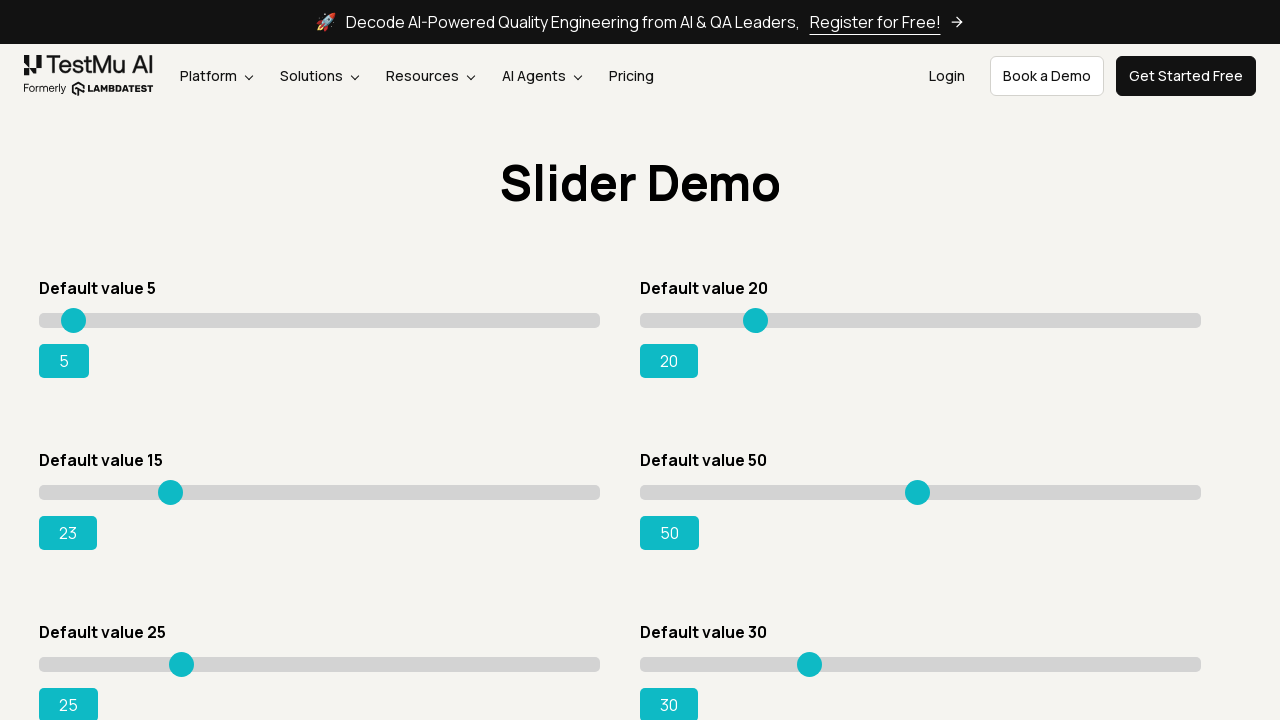

Updated range value: 23
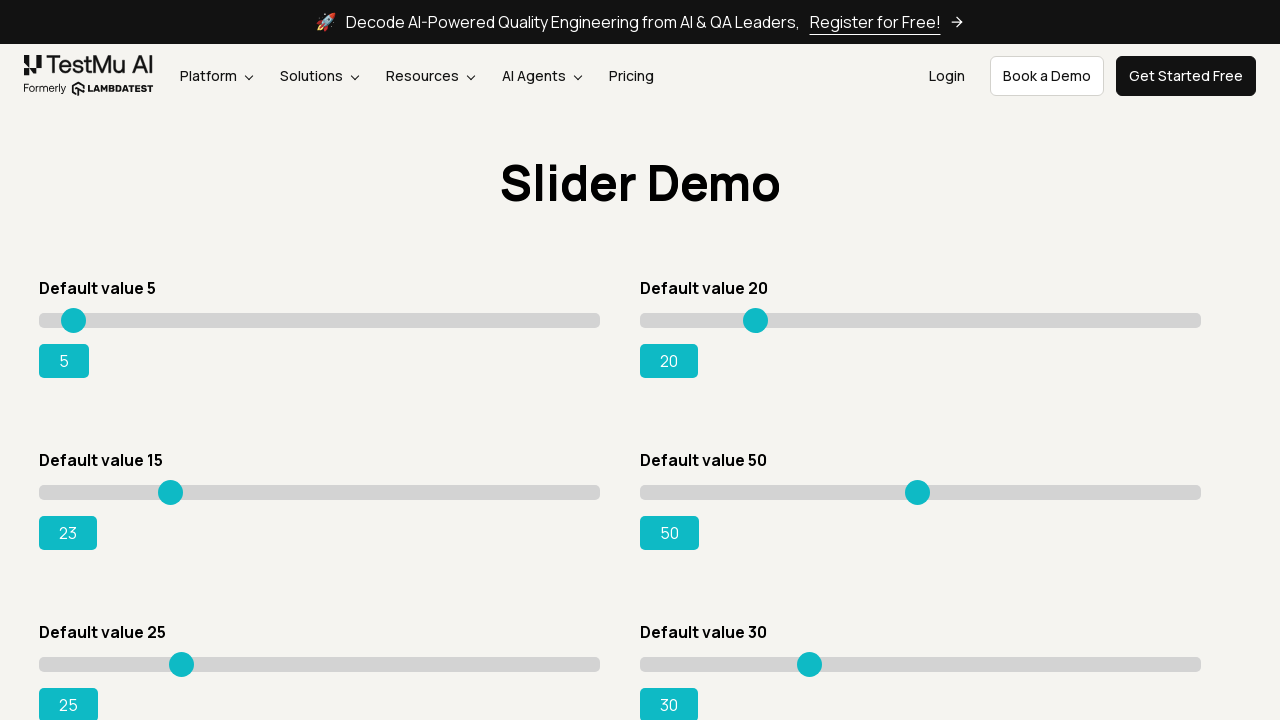

Pressed ArrowRight to move slider on div.sp__range input[value='15']
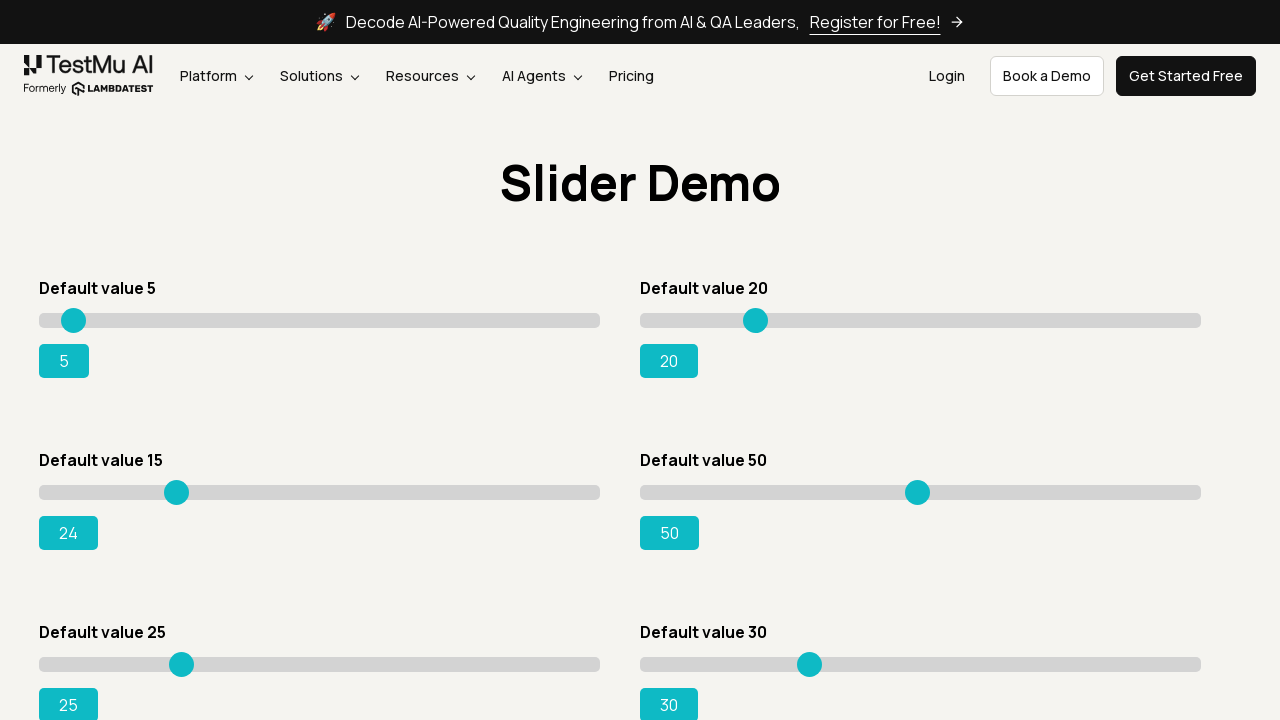

Updated range value: 24
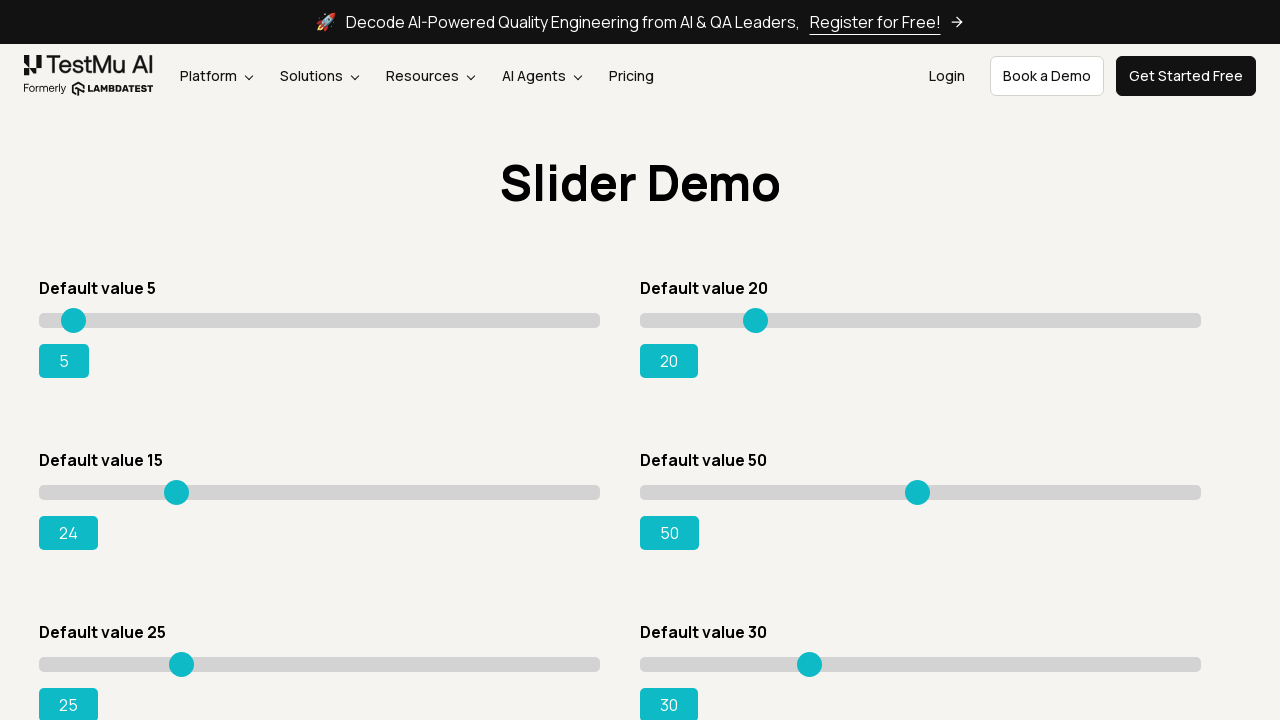

Pressed ArrowRight to move slider on div.sp__range input[value='15']
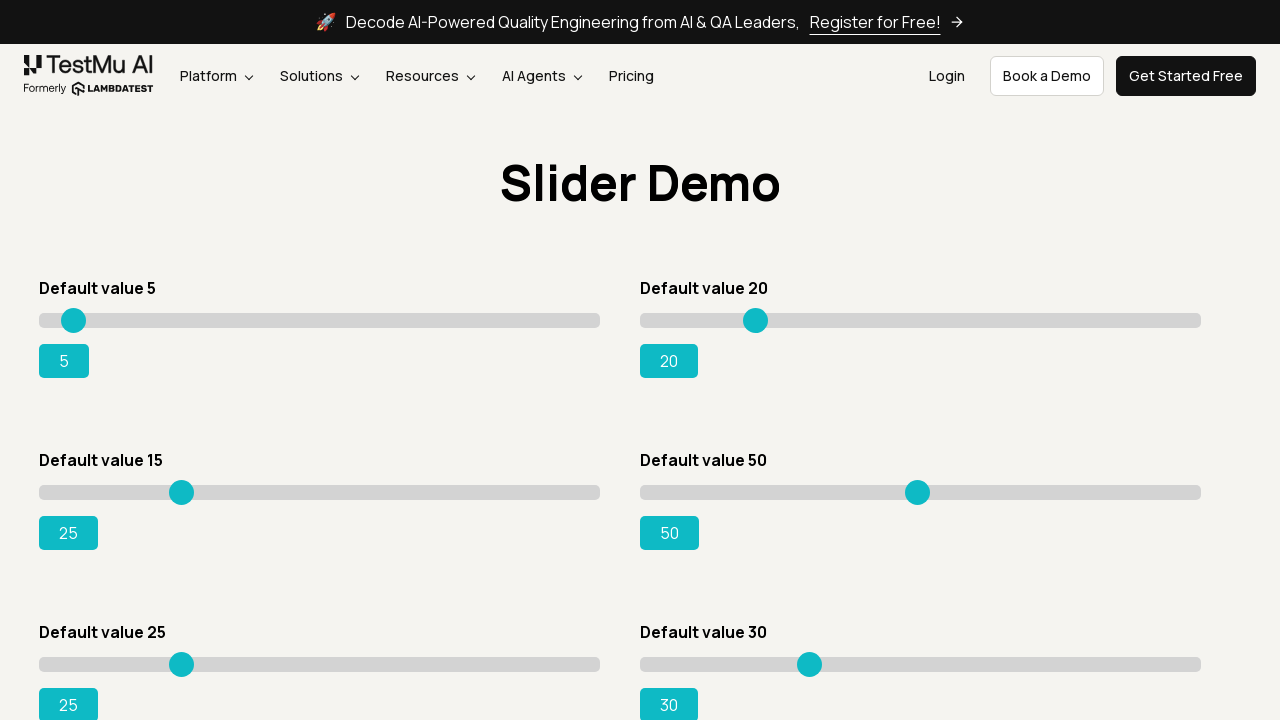

Updated range value: 25
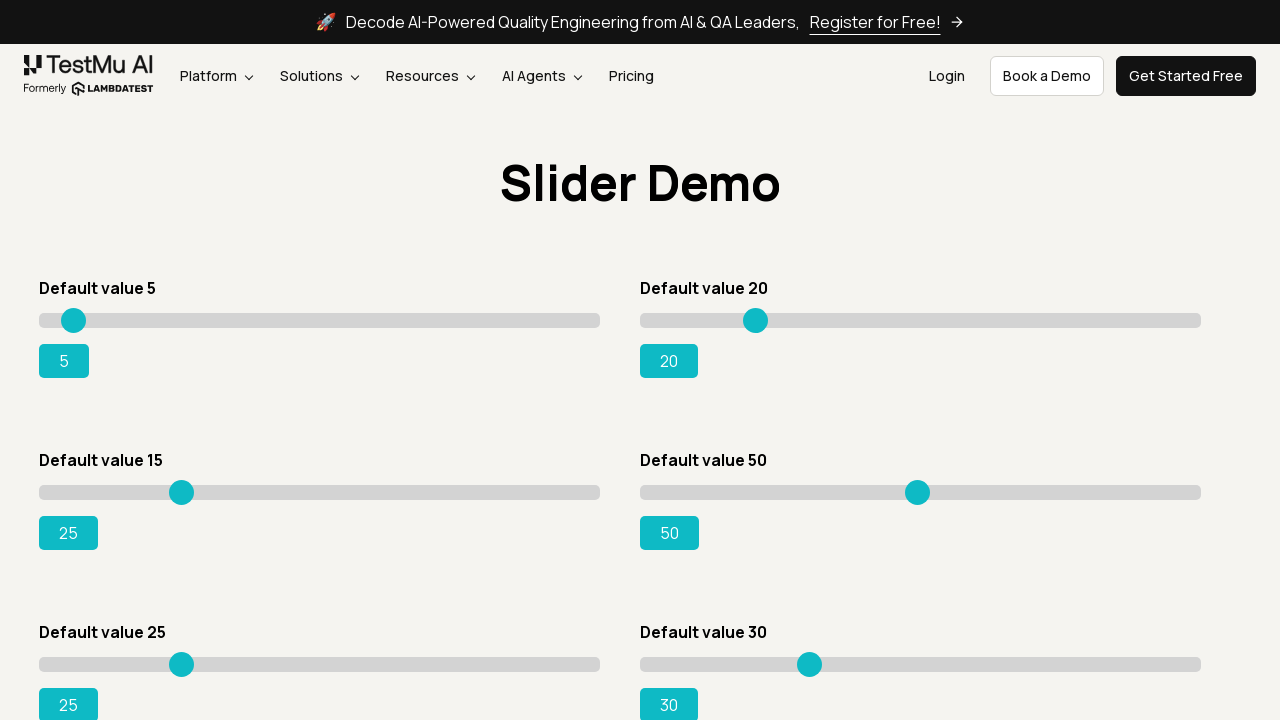

Pressed ArrowRight to move slider on div.sp__range input[value='15']
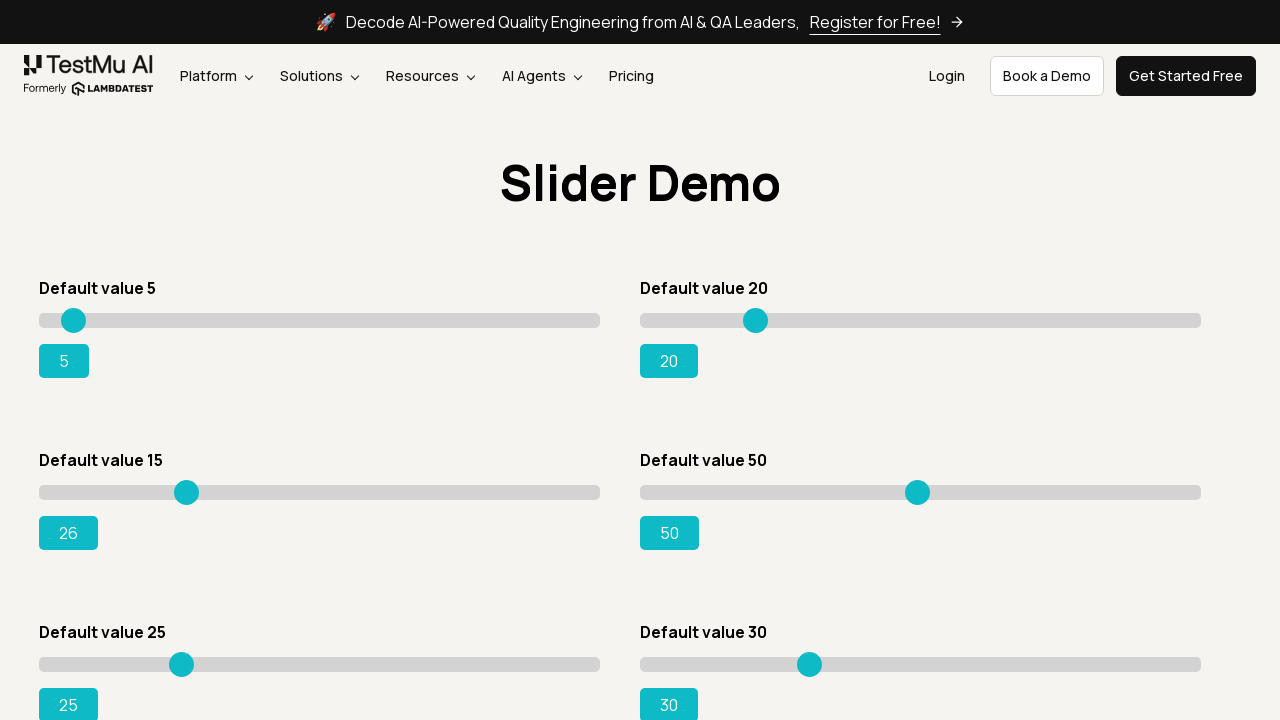

Updated range value: 26
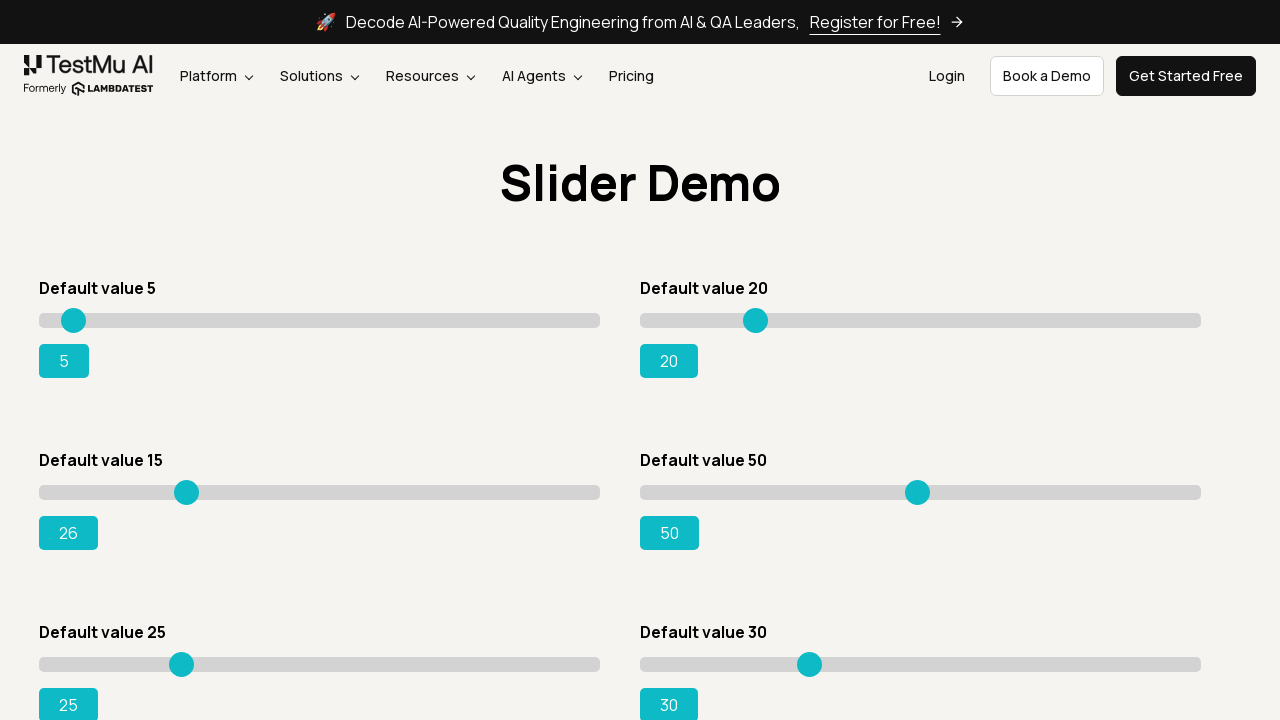

Pressed ArrowRight to move slider on div.sp__range input[value='15']
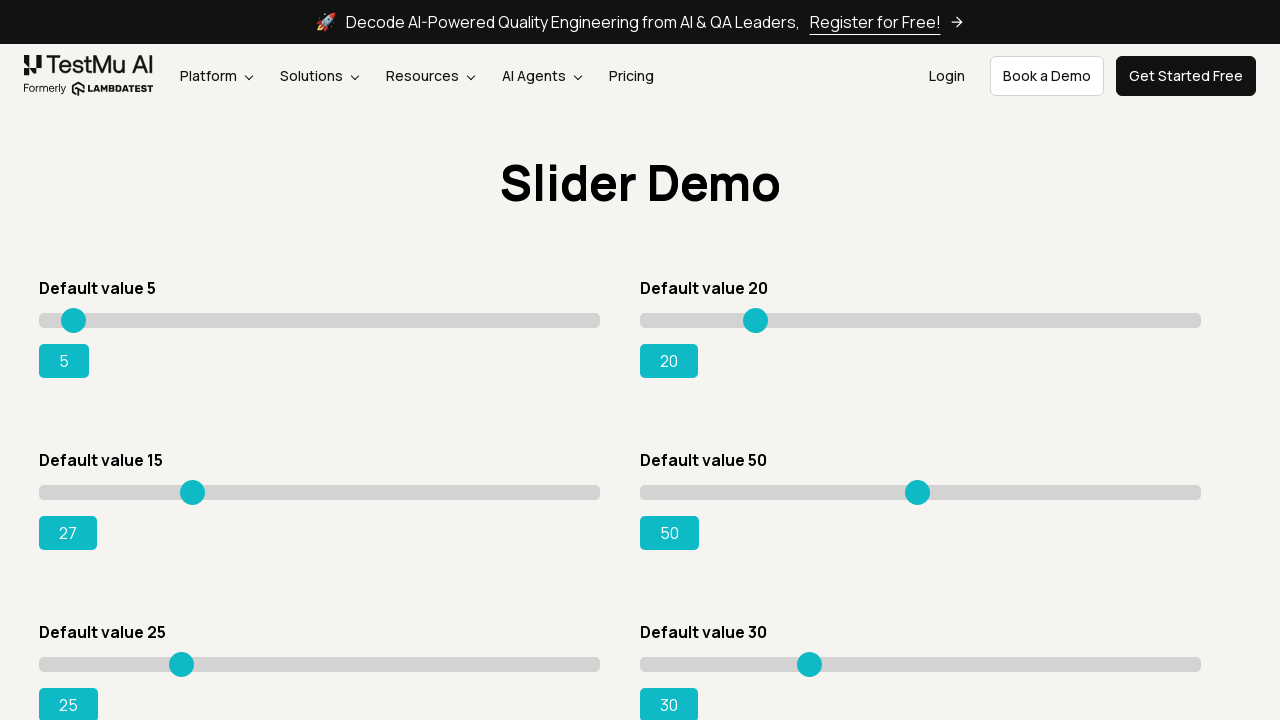

Updated range value: 27
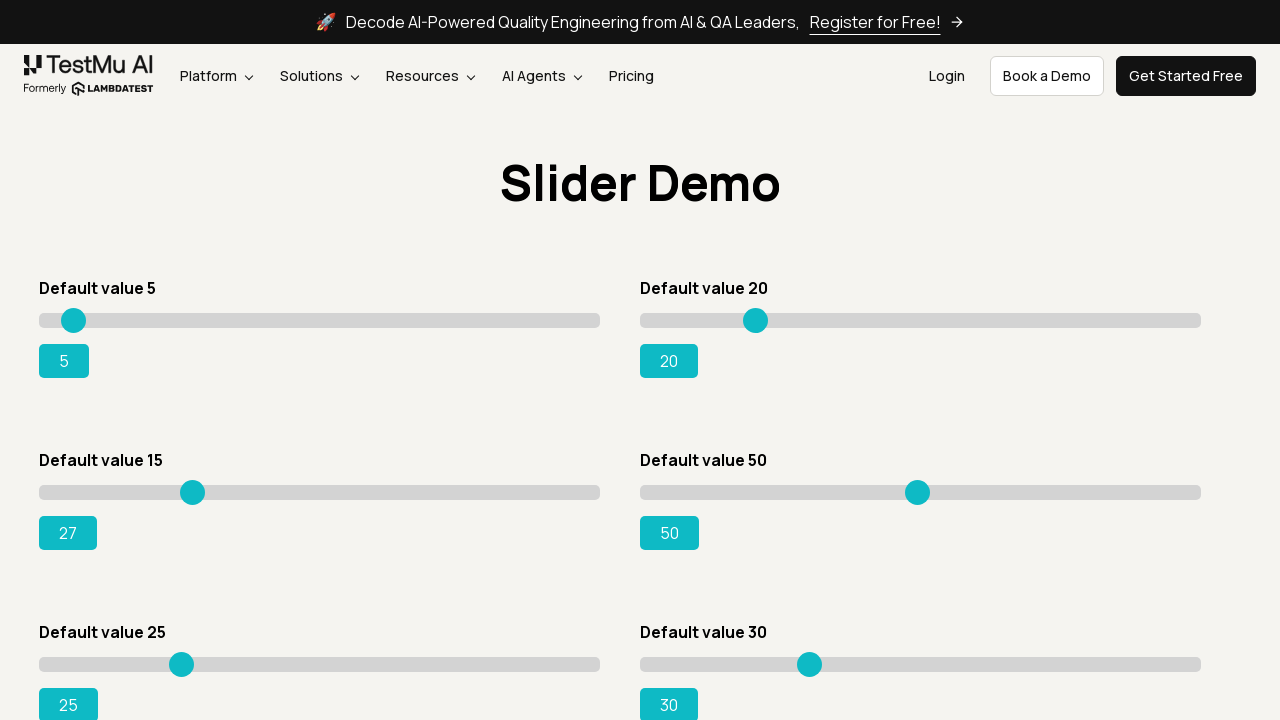

Pressed ArrowRight to move slider on div.sp__range input[value='15']
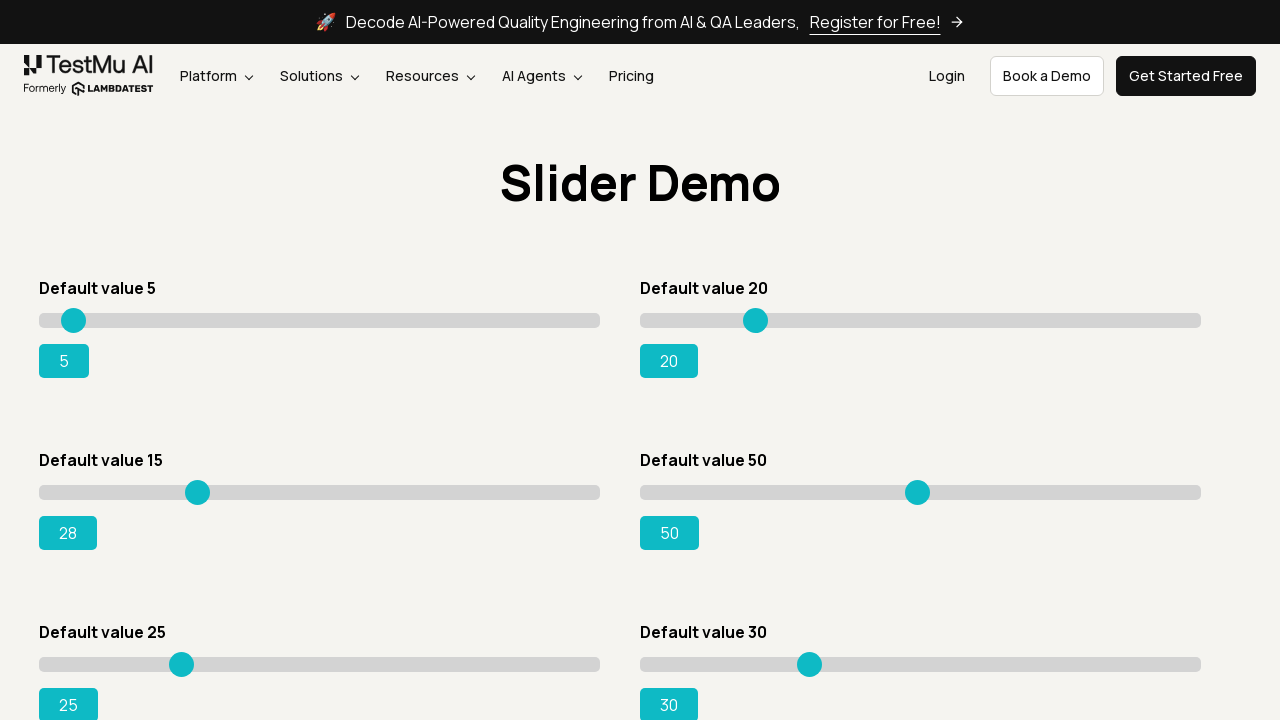

Updated range value: 28
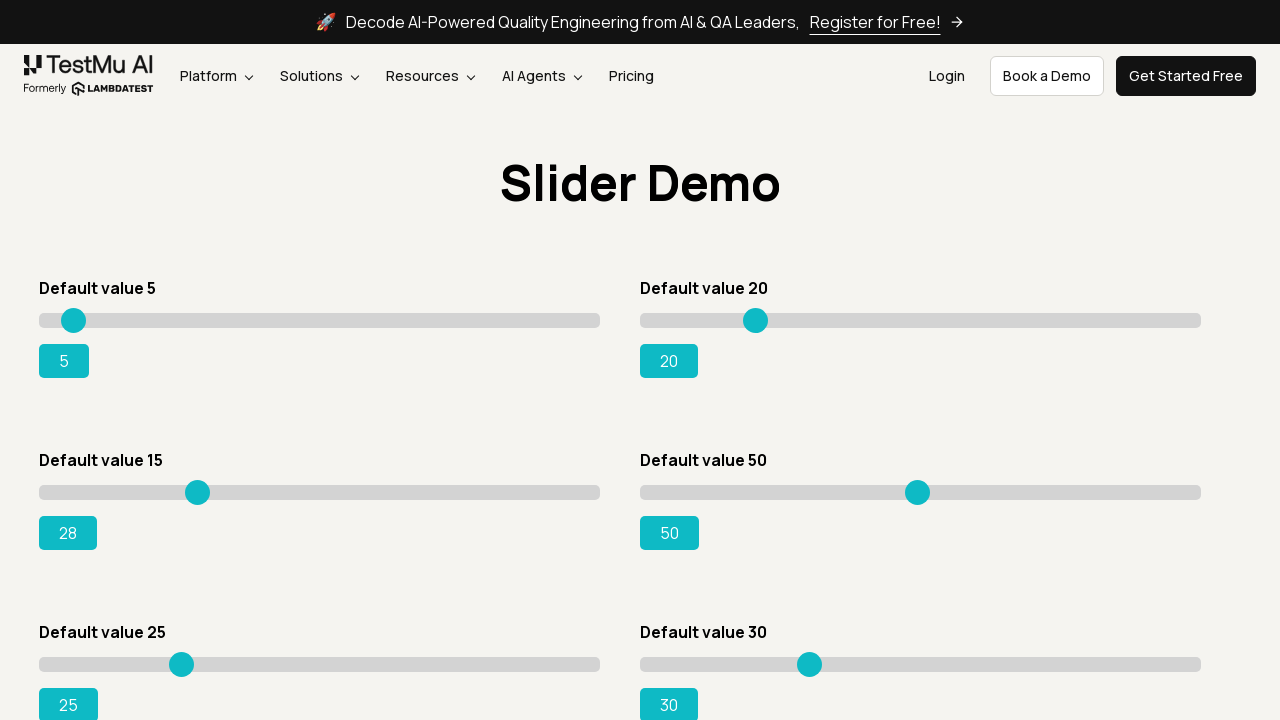

Pressed ArrowRight to move slider on div.sp__range input[value='15']
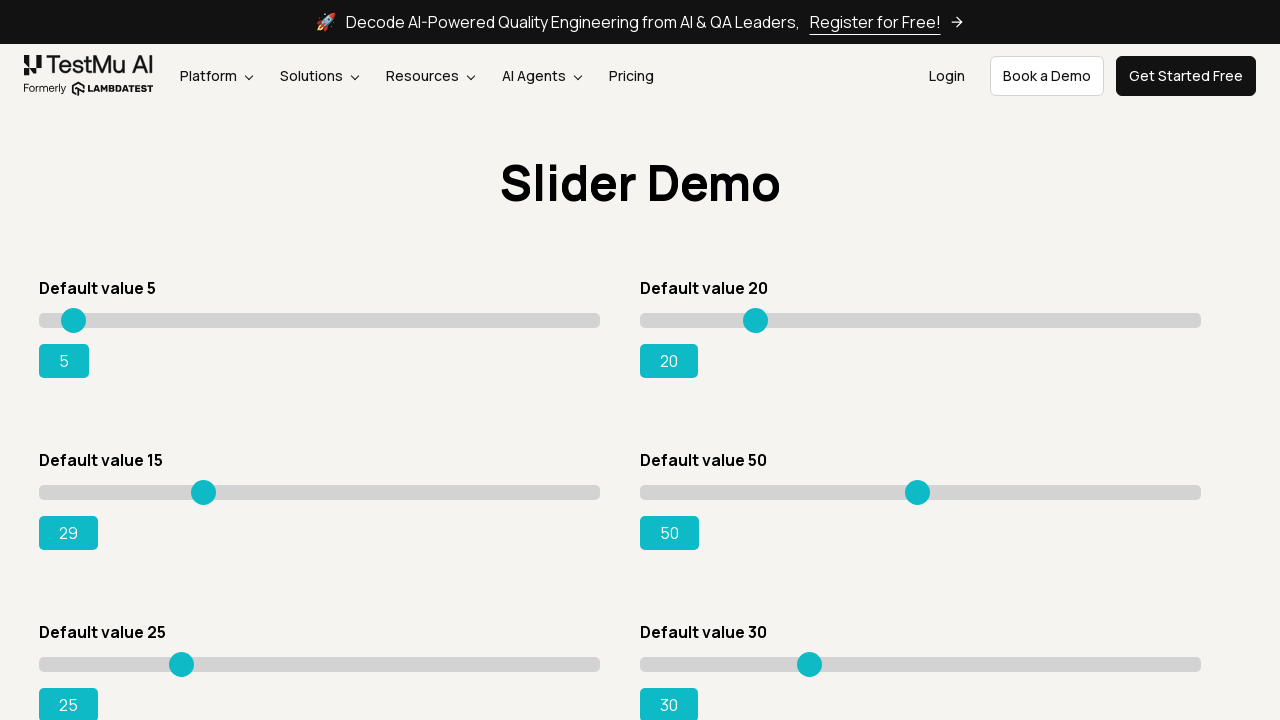

Updated range value: 29
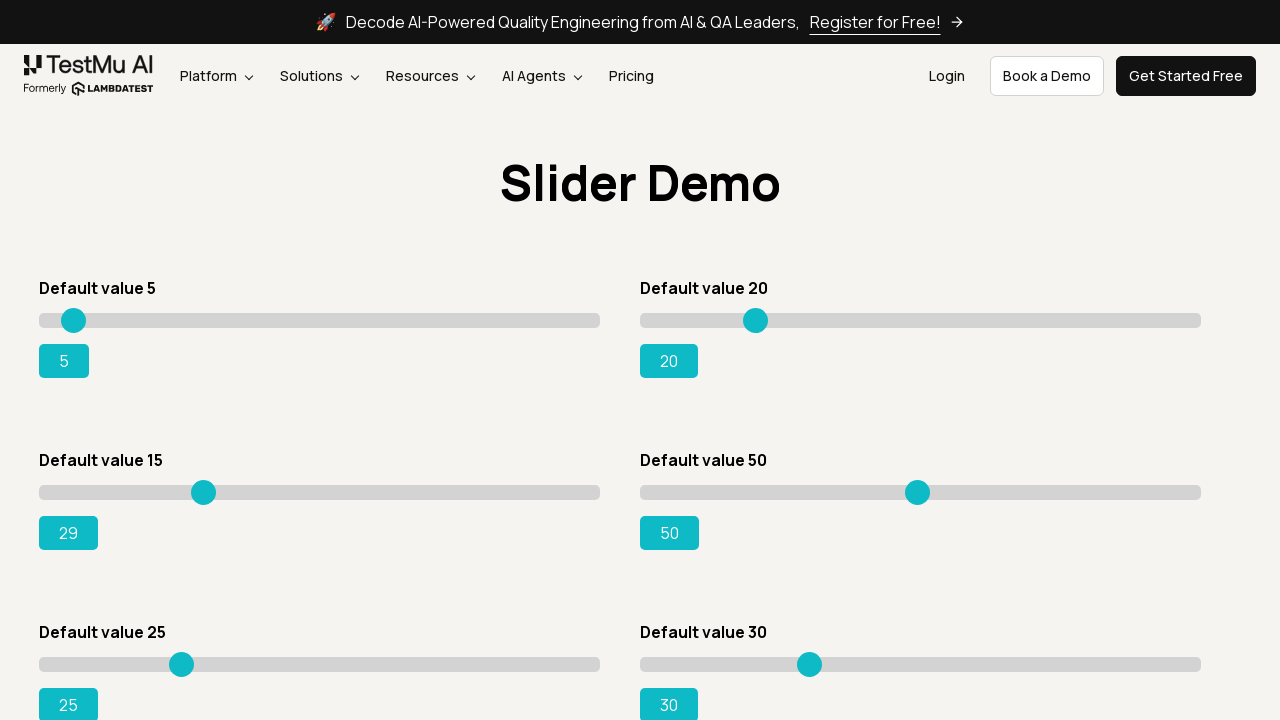

Pressed ArrowRight to move slider on div.sp__range input[value='15']
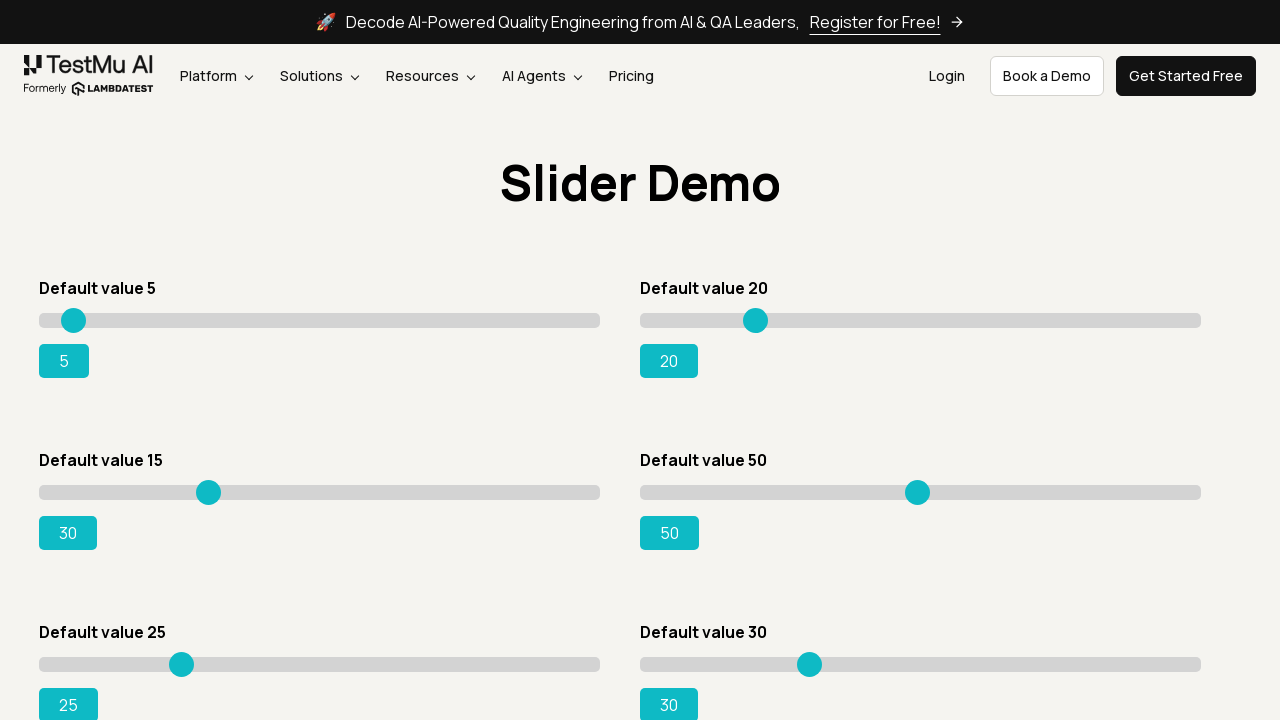

Updated range value: 30
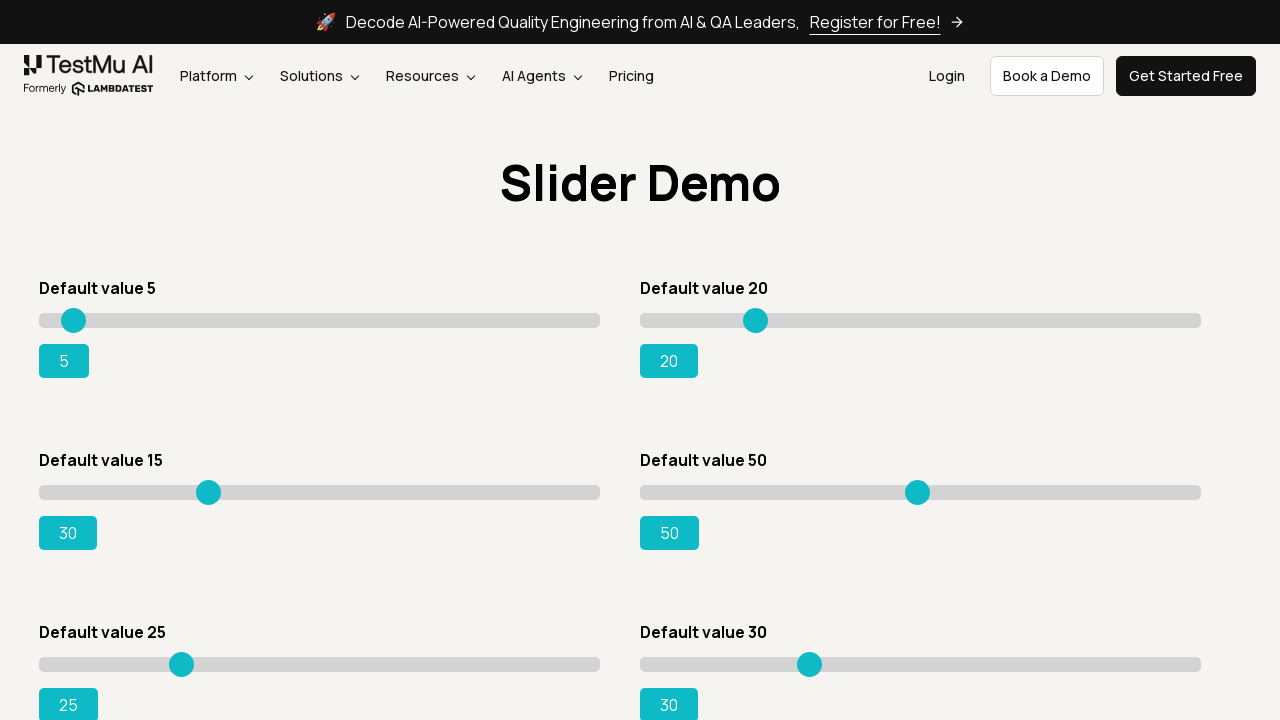

Pressed ArrowRight to move slider on div.sp__range input[value='15']
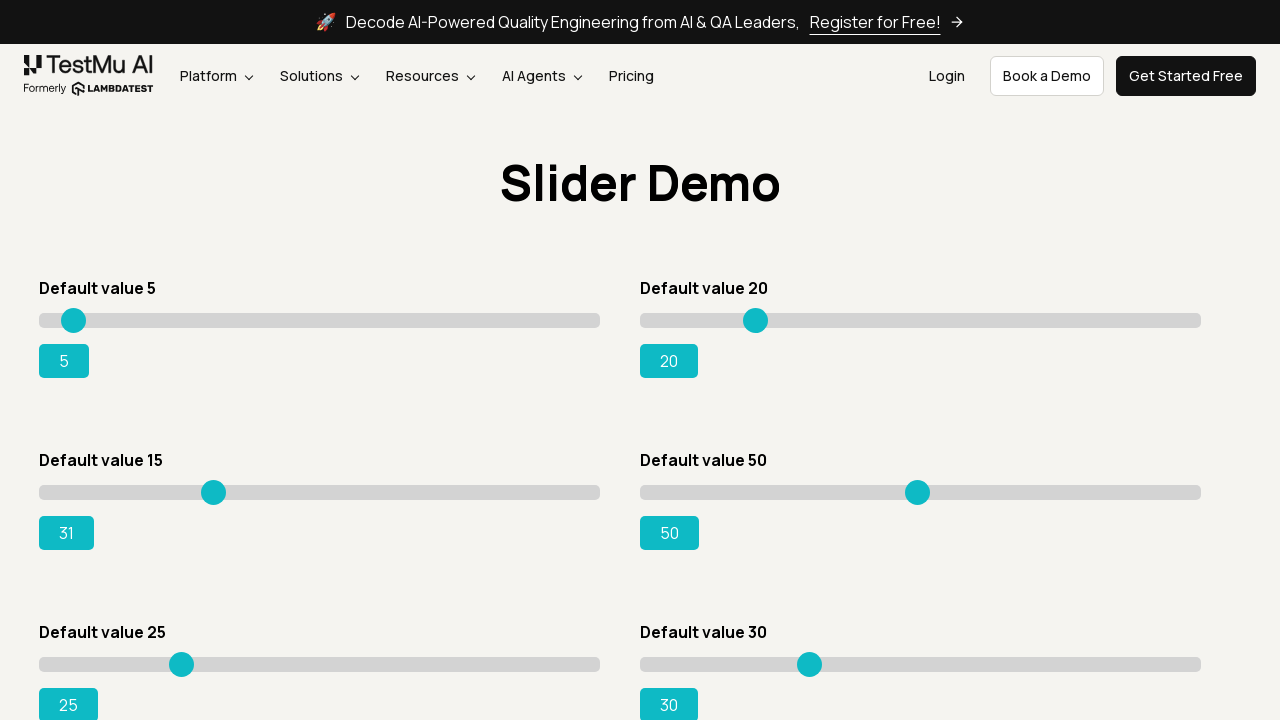

Updated range value: 31
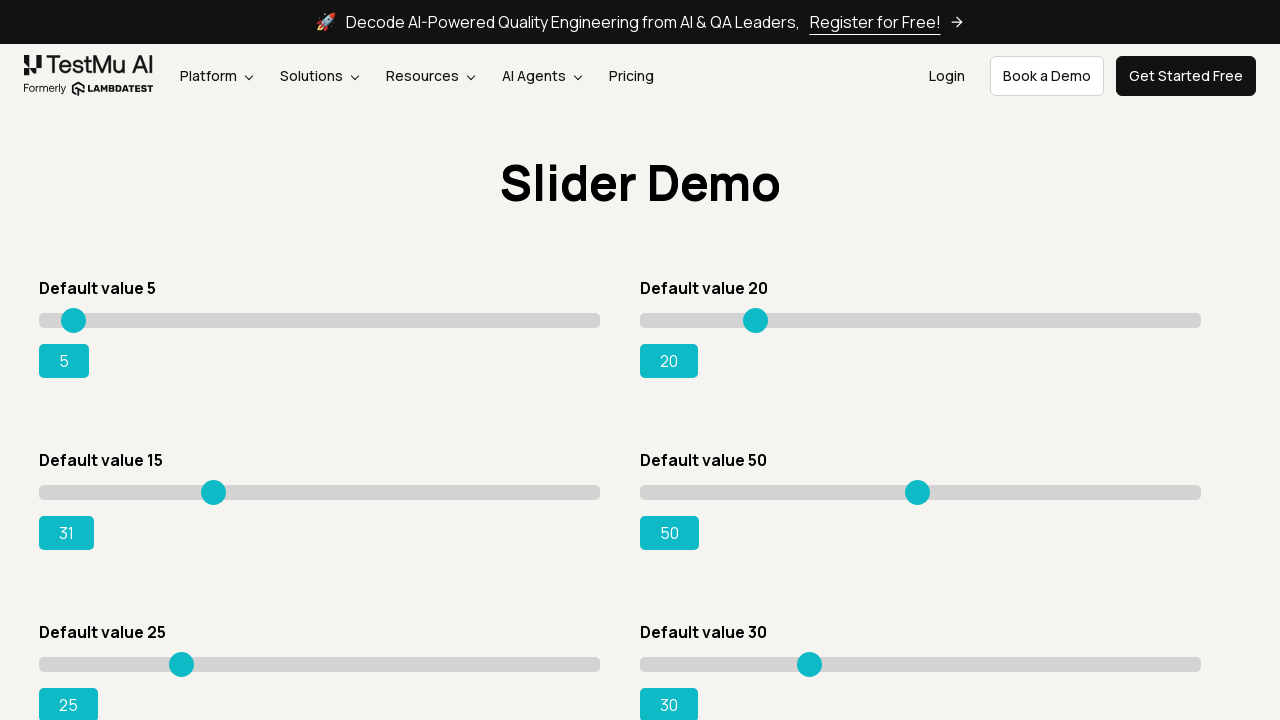

Pressed ArrowRight to move slider on div.sp__range input[value='15']
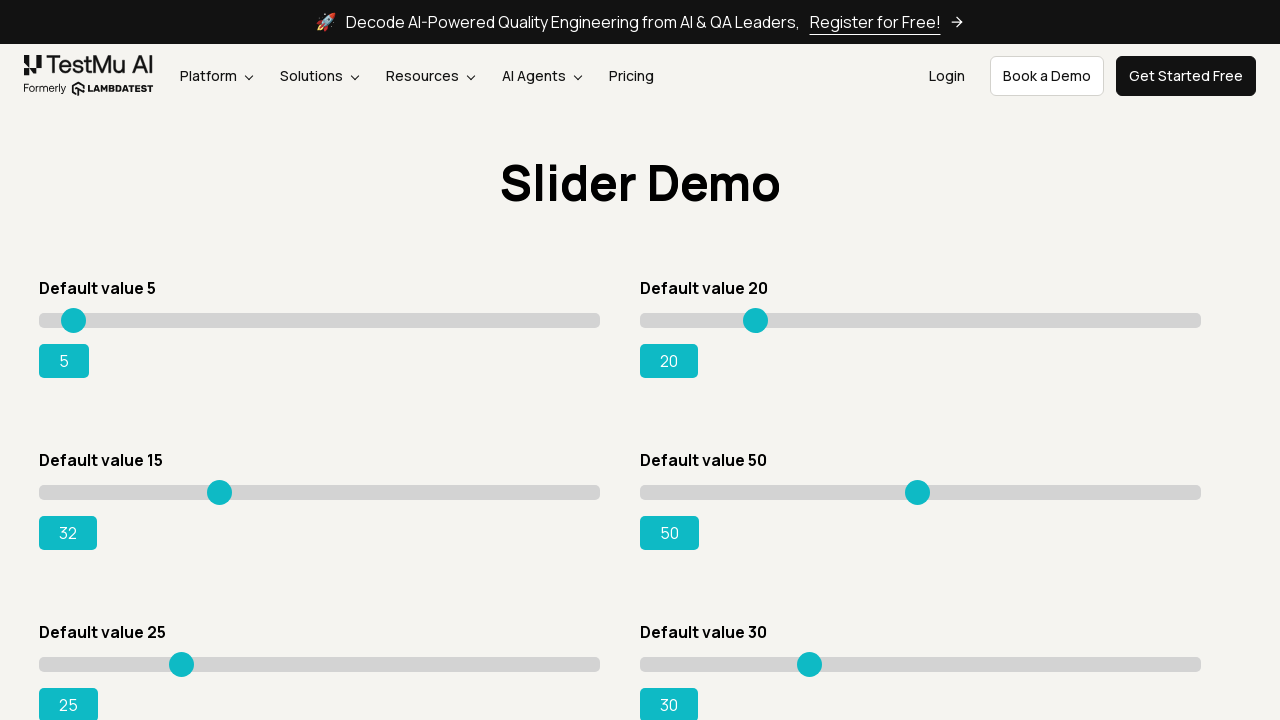

Updated range value: 32
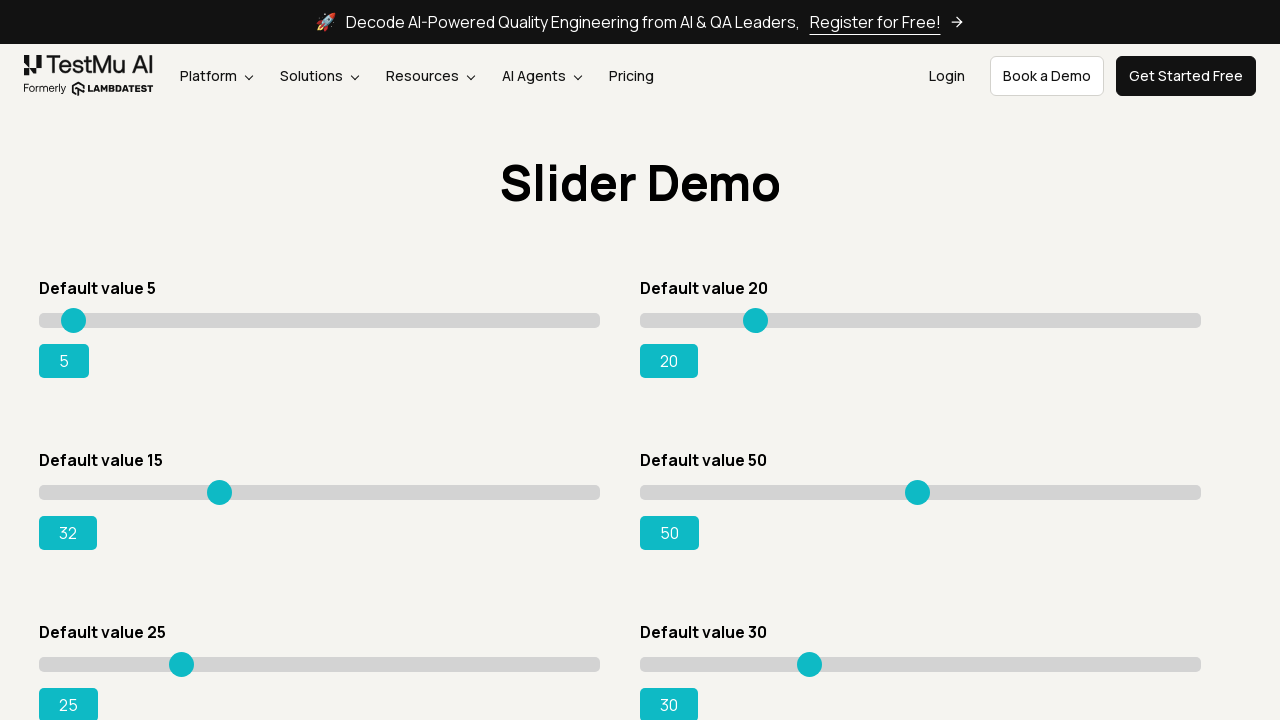

Pressed ArrowRight to move slider on div.sp__range input[value='15']
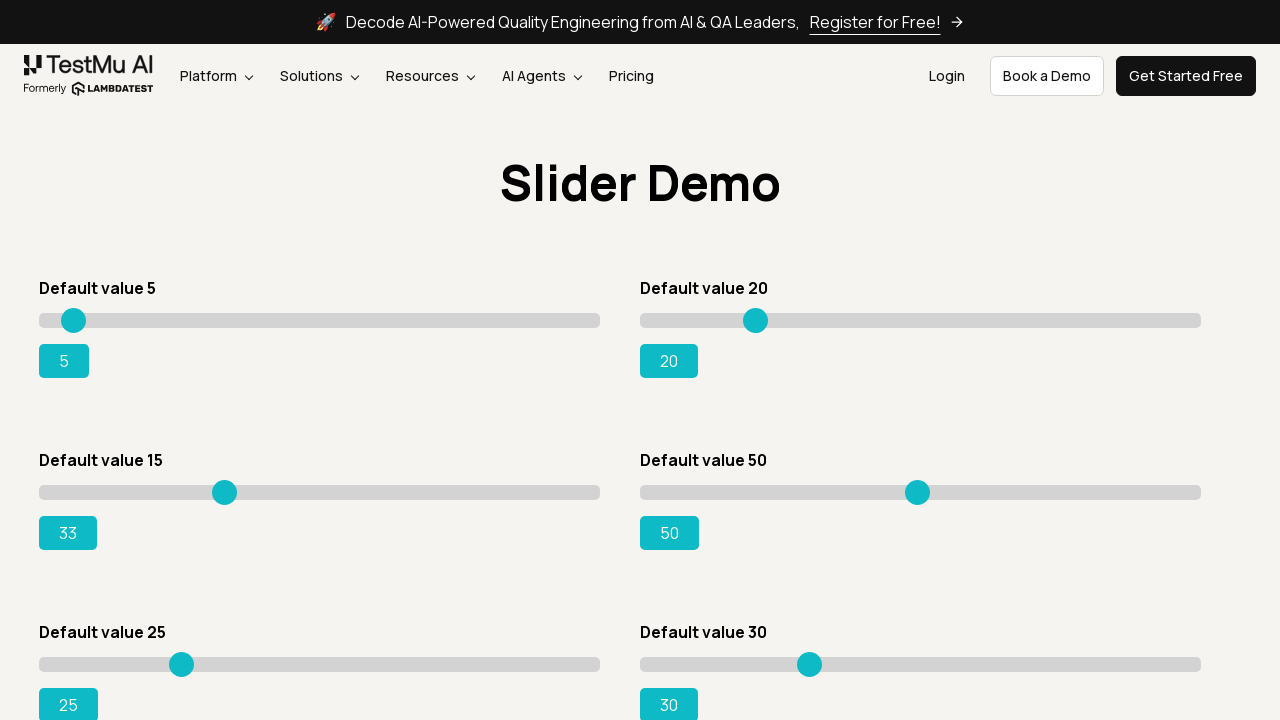

Updated range value: 33
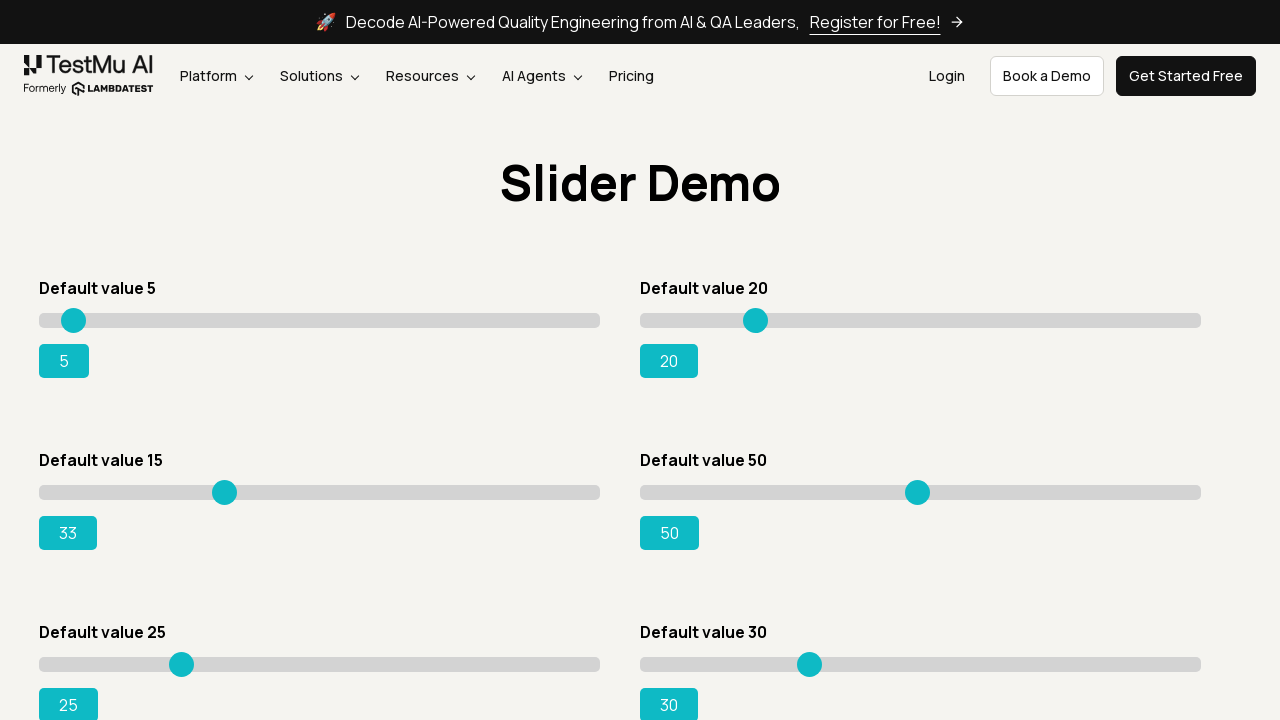

Pressed ArrowRight to move slider on div.sp__range input[value='15']
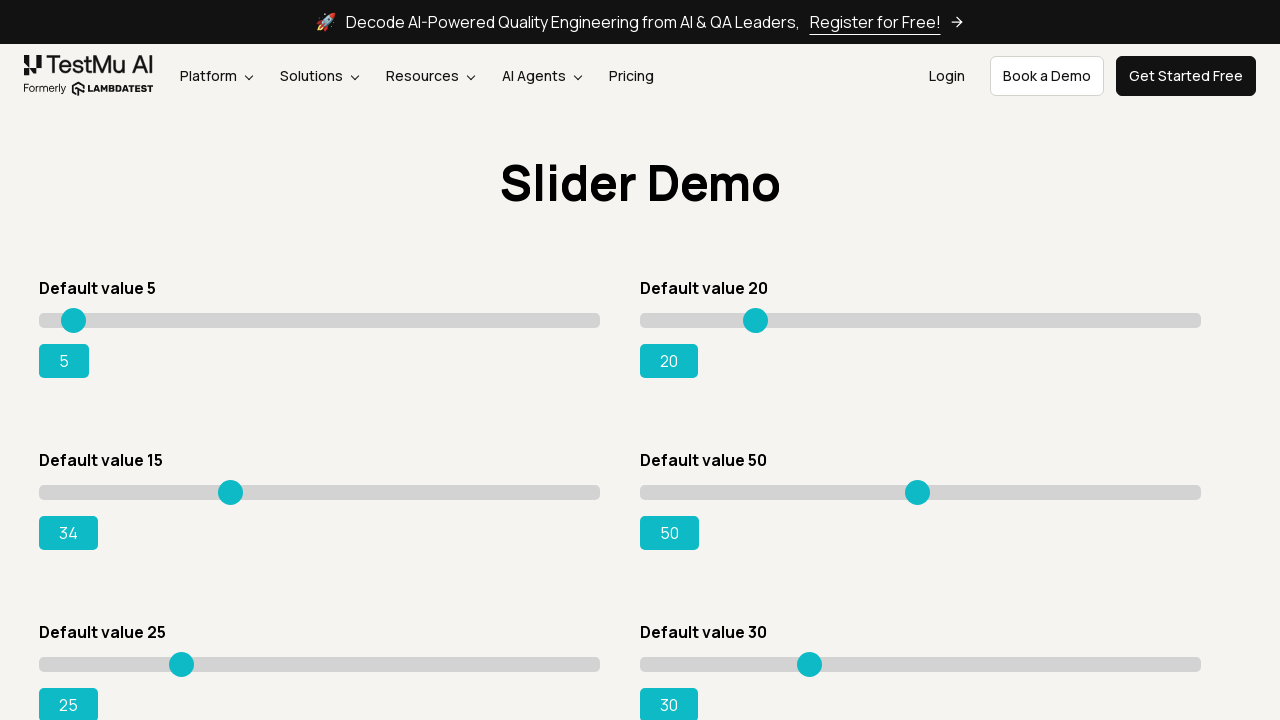

Updated range value: 34
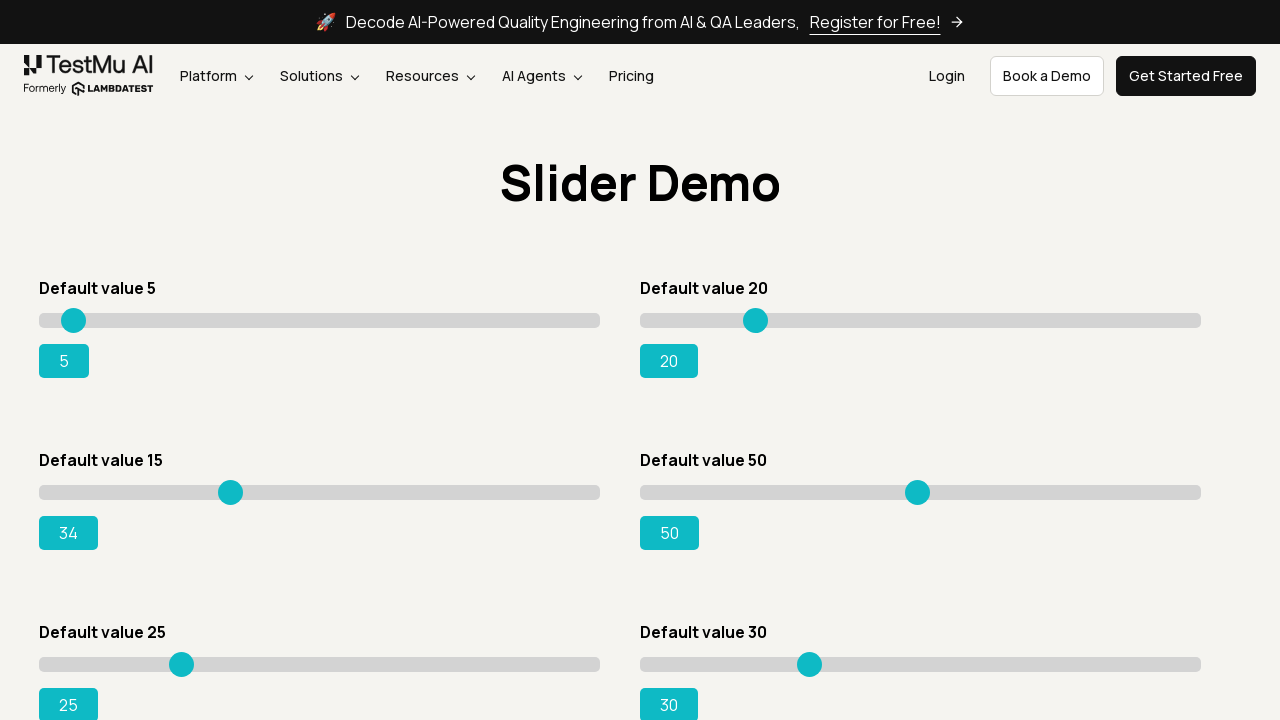

Pressed ArrowRight to move slider on div.sp__range input[value='15']
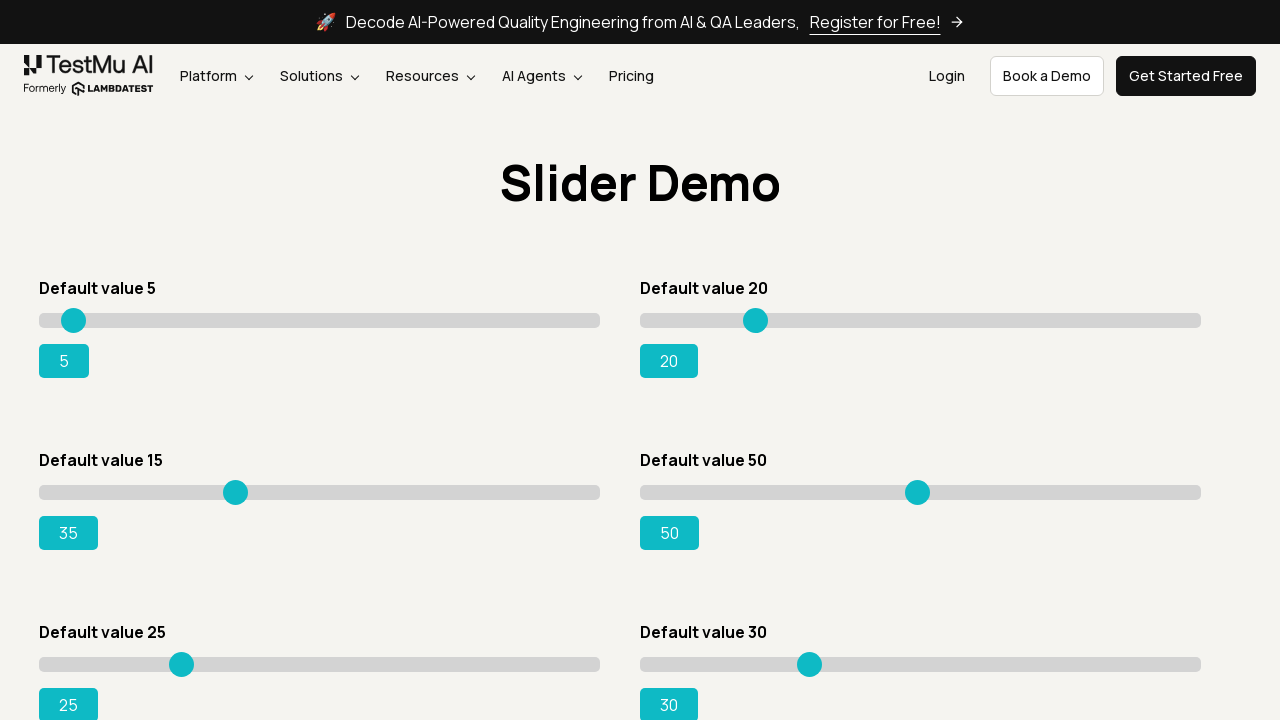

Updated range value: 35
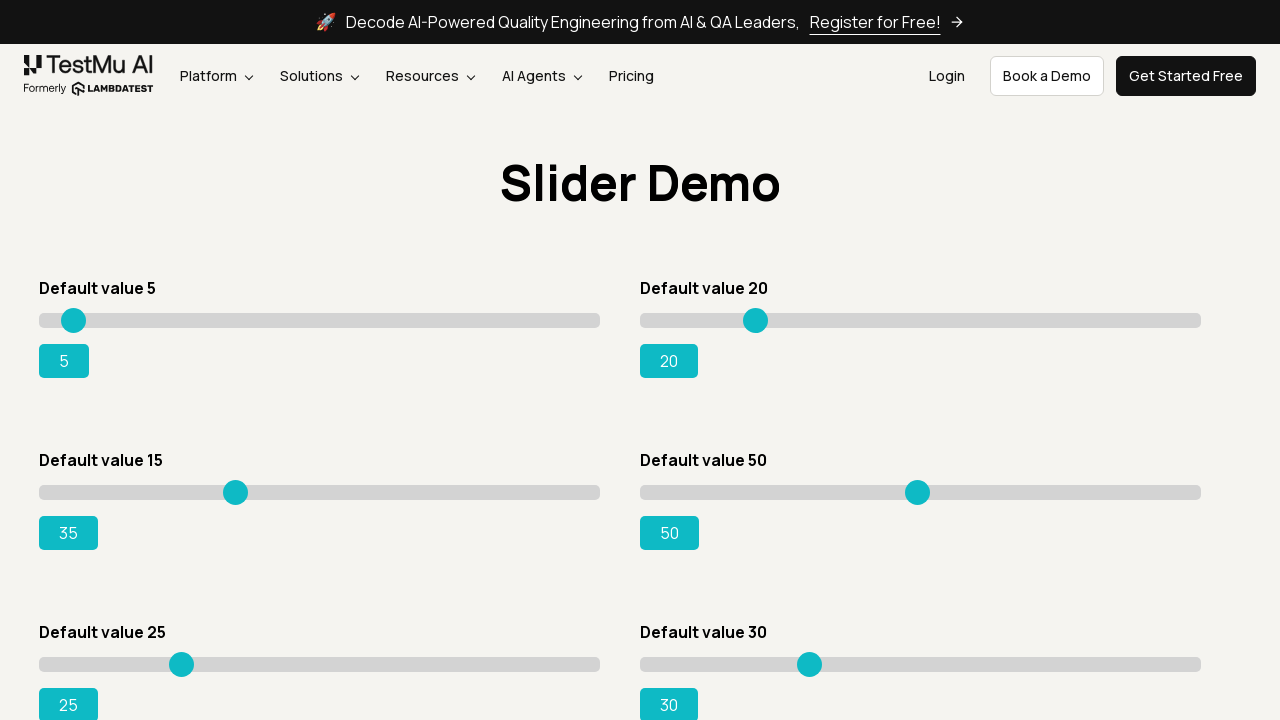

Pressed ArrowRight to move slider on div.sp__range input[value='15']
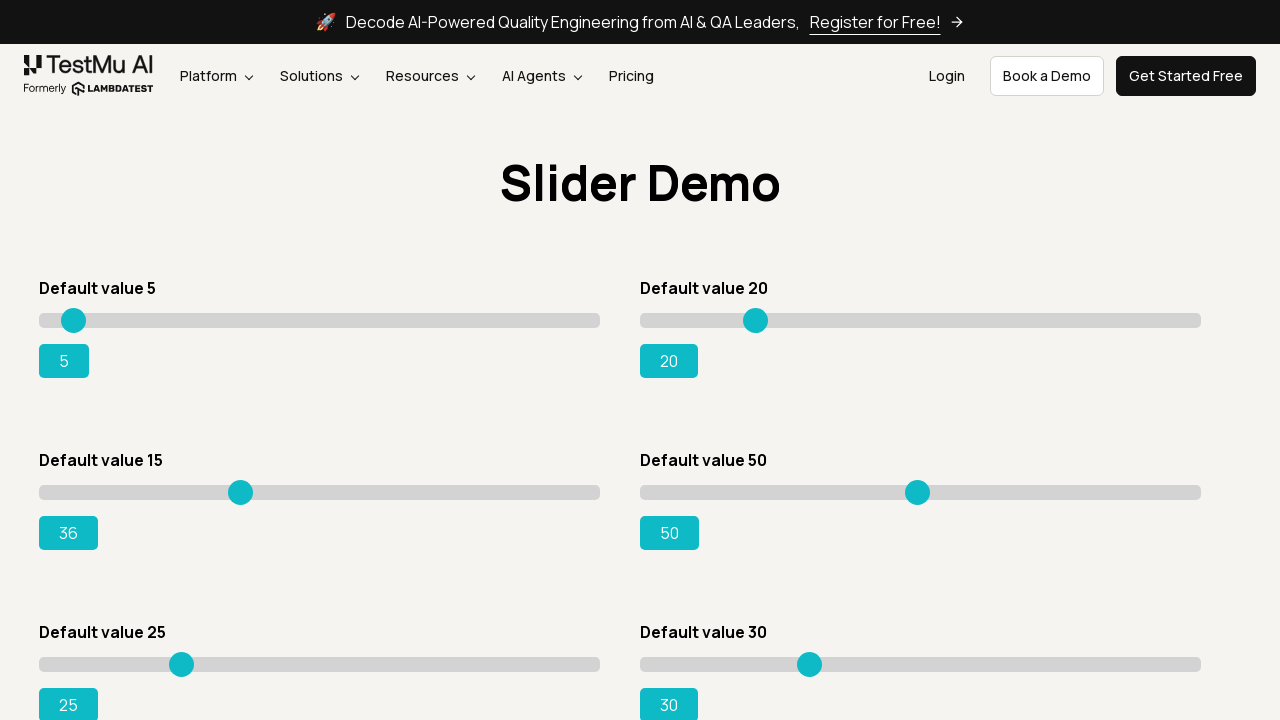

Updated range value: 36
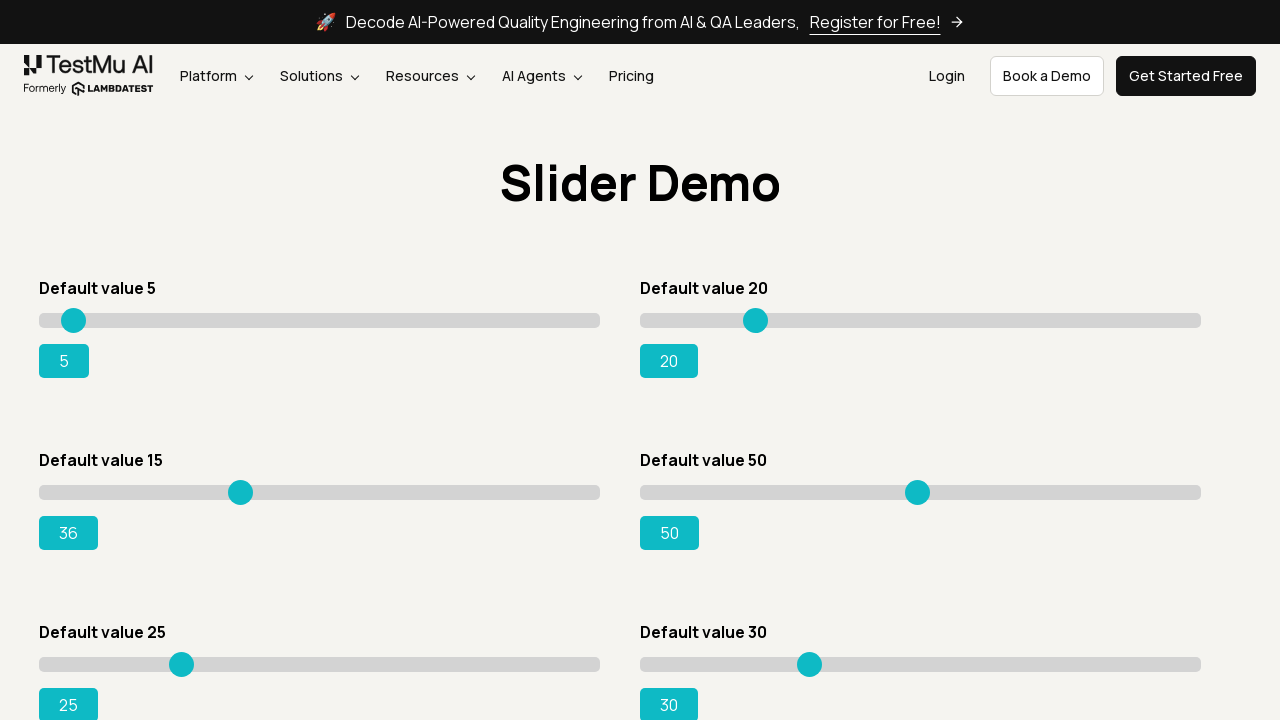

Pressed ArrowRight to move slider on div.sp__range input[value='15']
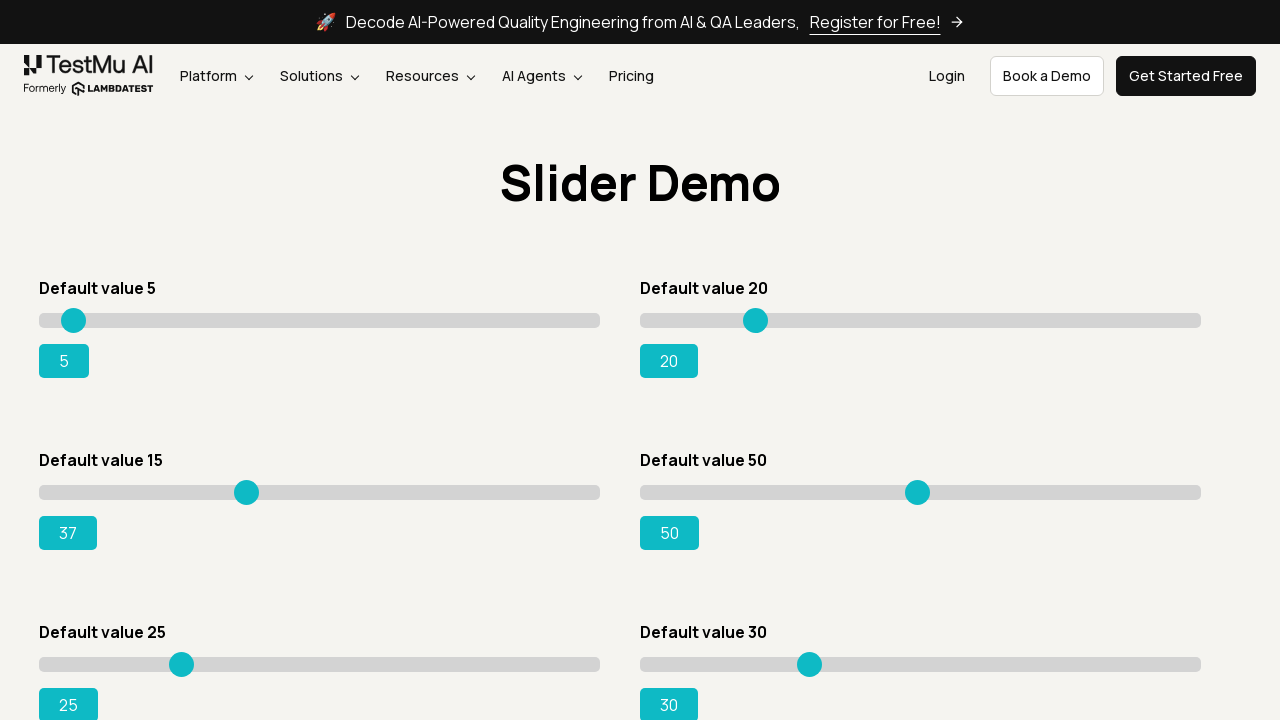

Updated range value: 37
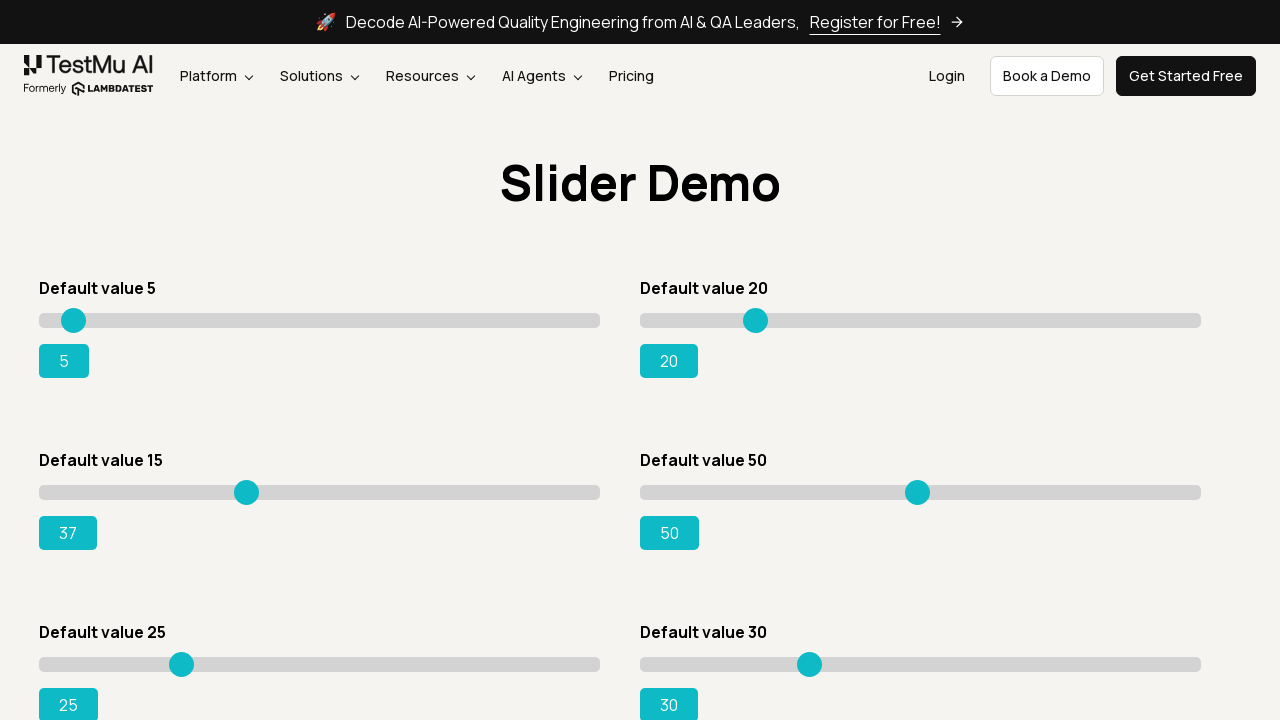

Pressed ArrowRight to move slider on div.sp__range input[value='15']
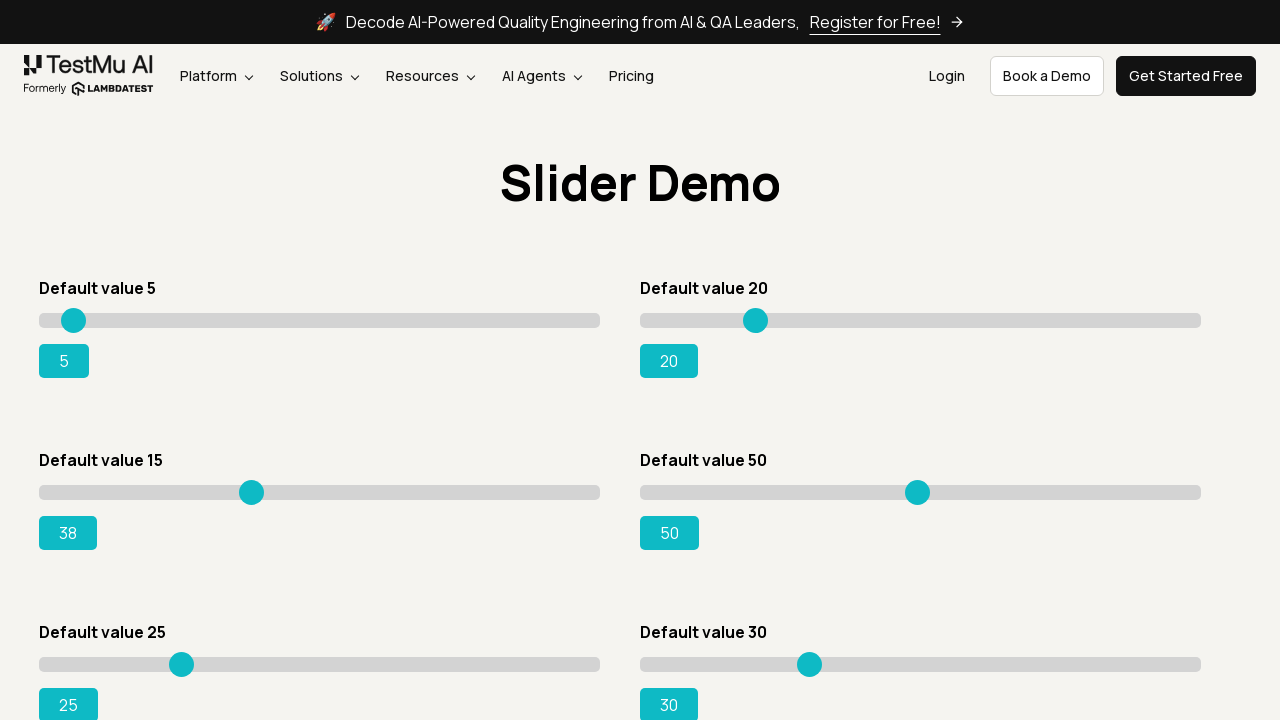

Updated range value: 38
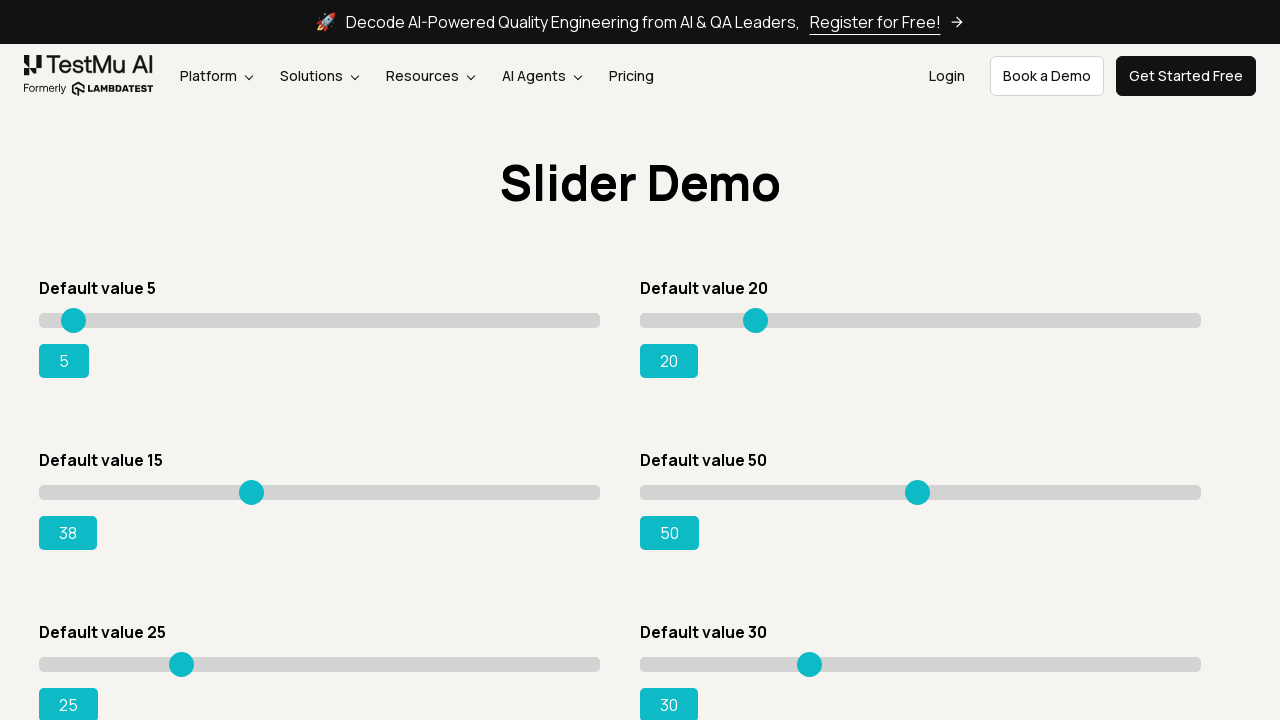

Pressed ArrowRight to move slider on div.sp__range input[value='15']
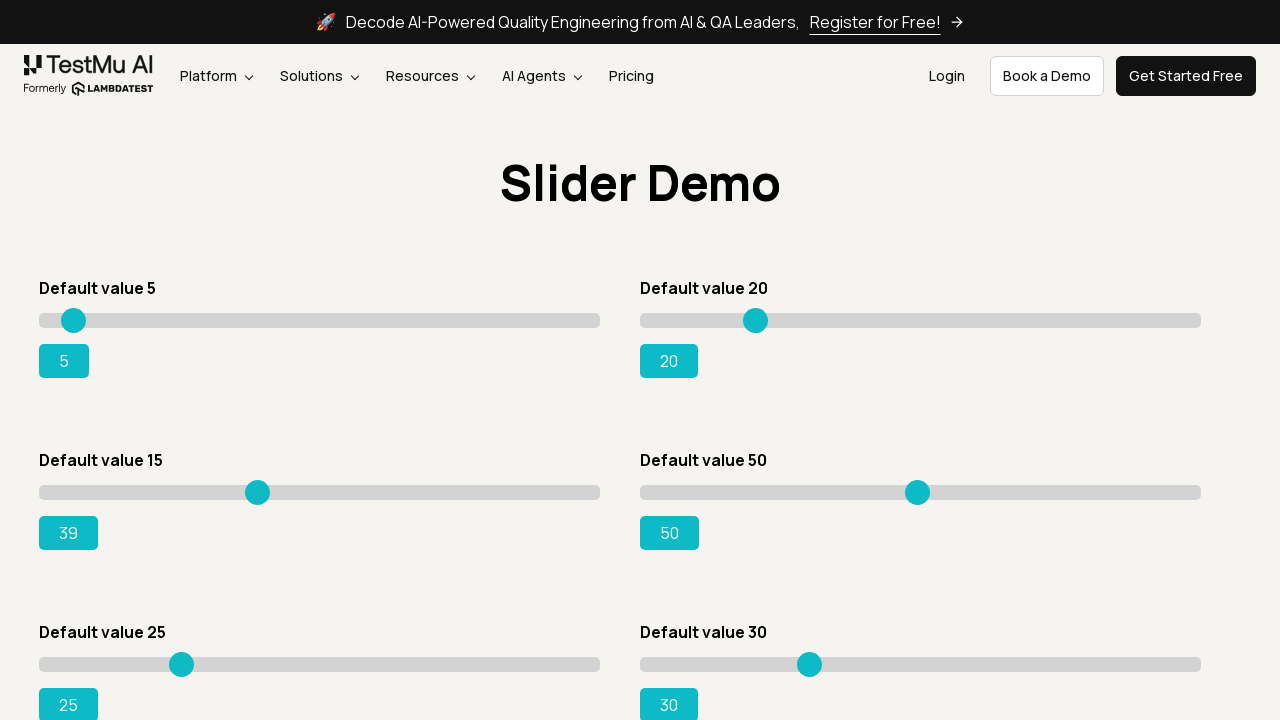

Updated range value: 39
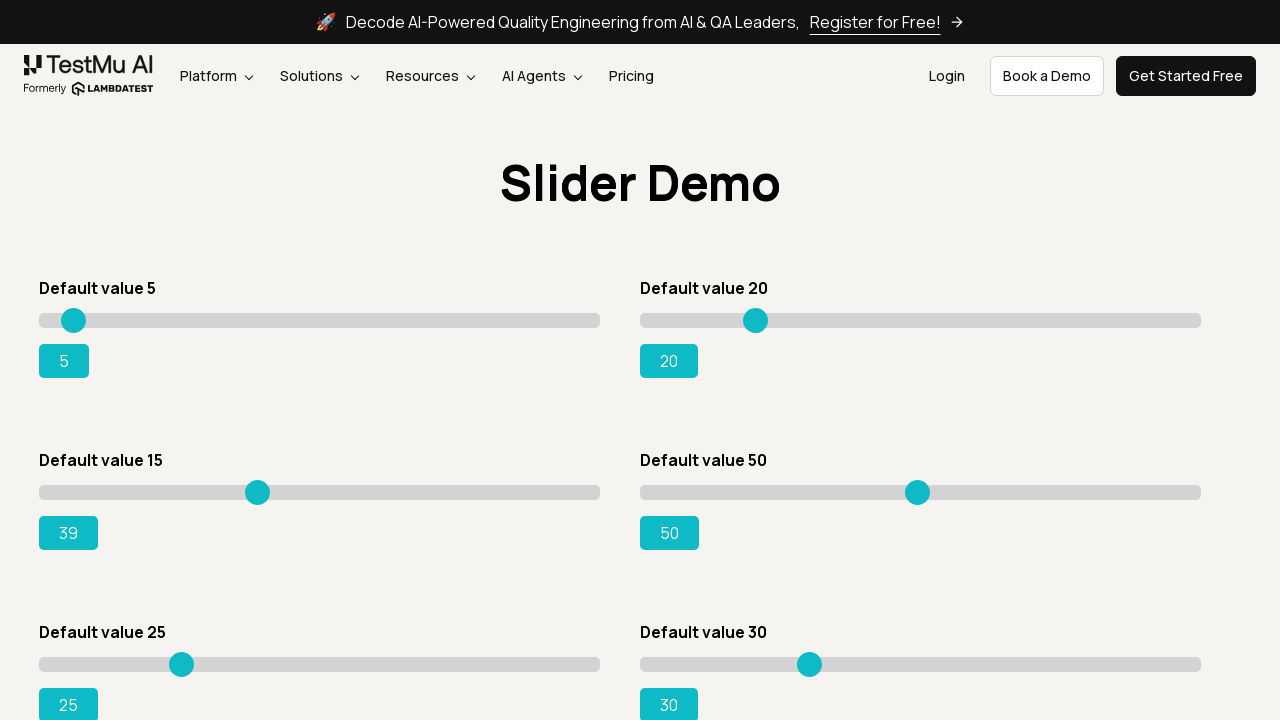

Pressed ArrowRight to move slider on div.sp__range input[value='15']
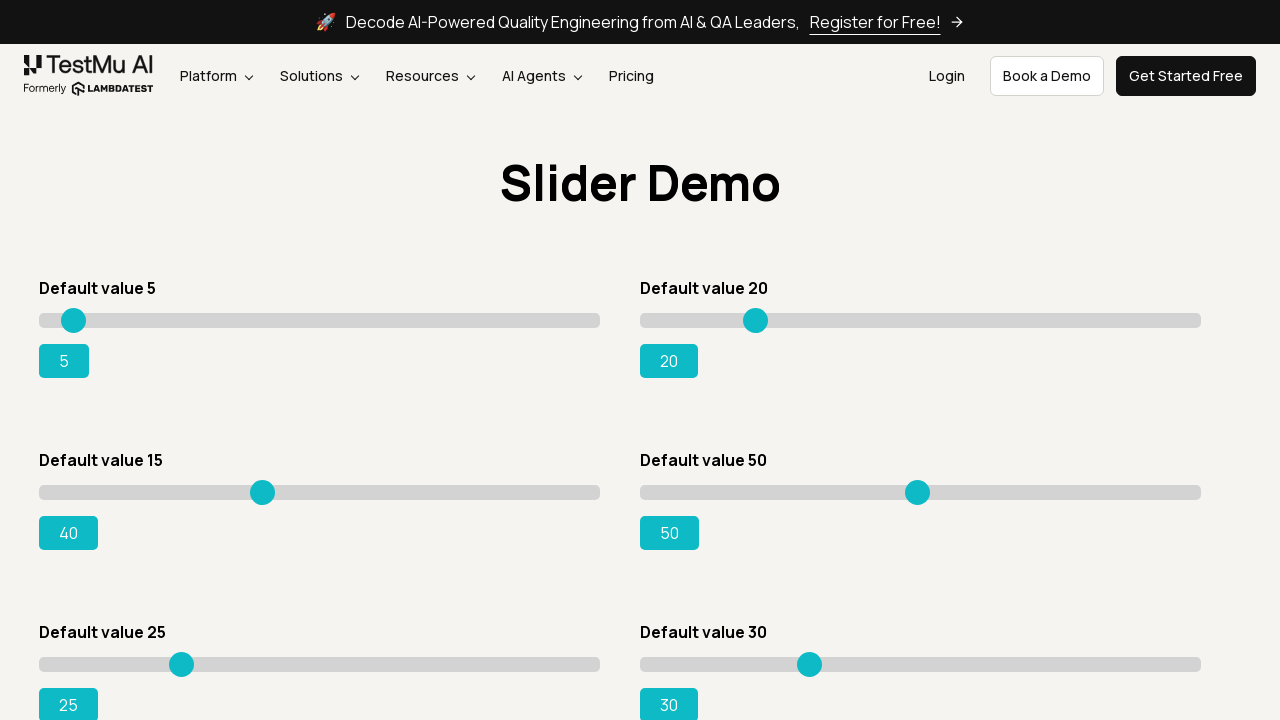

Updated range value: 40
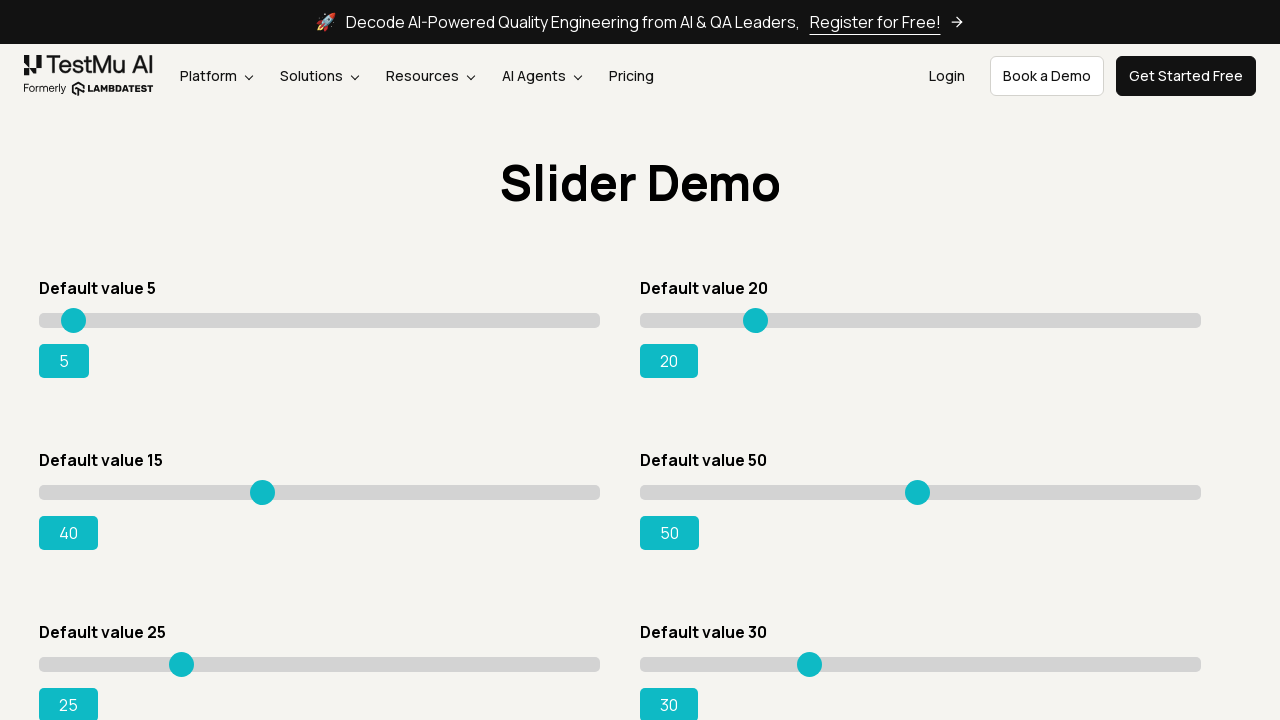

Pressed ArrowRight to move slider on div.sp__range input[value='15']
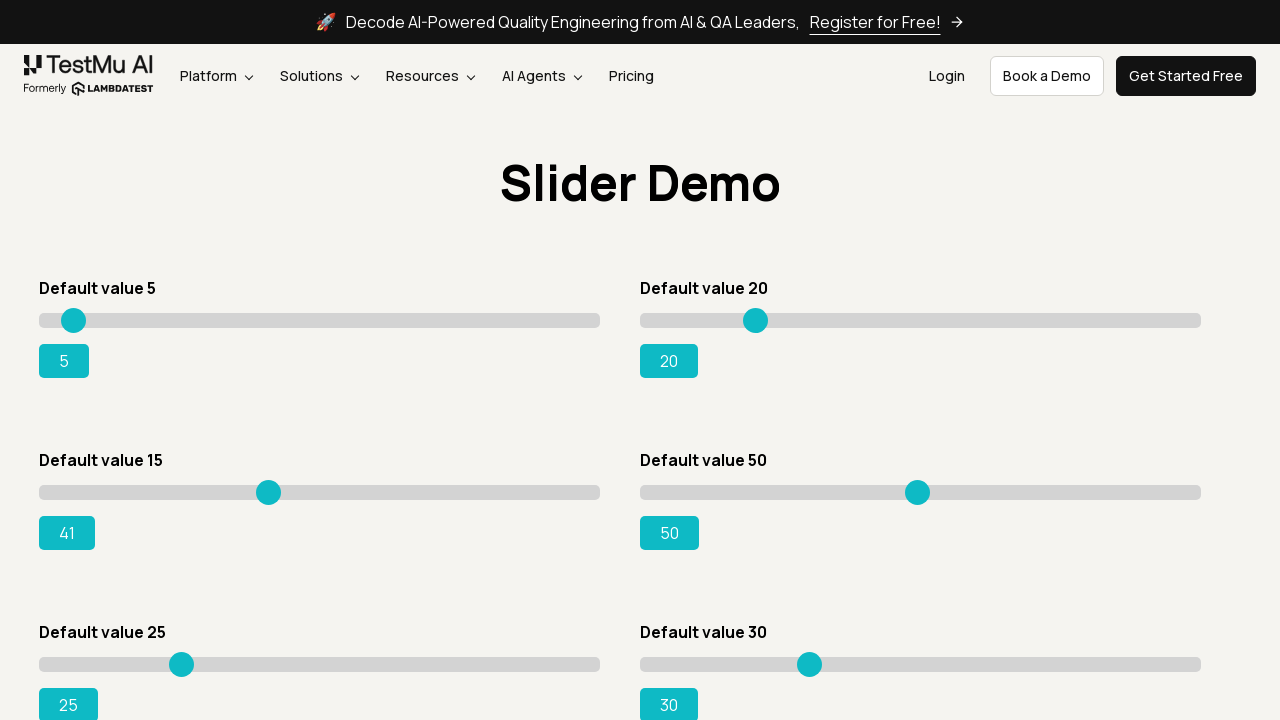

Updated range value: 41
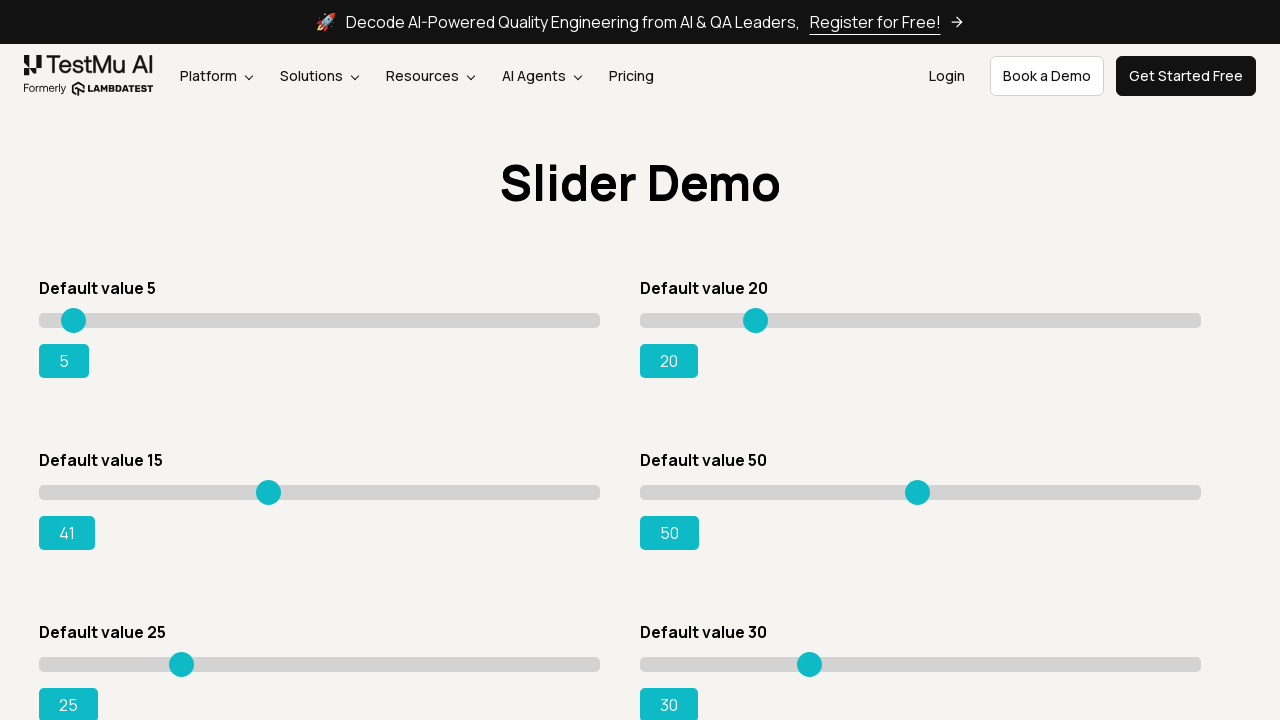

Pressed ArrowRight to move slider on div.sp__range input[value='15']
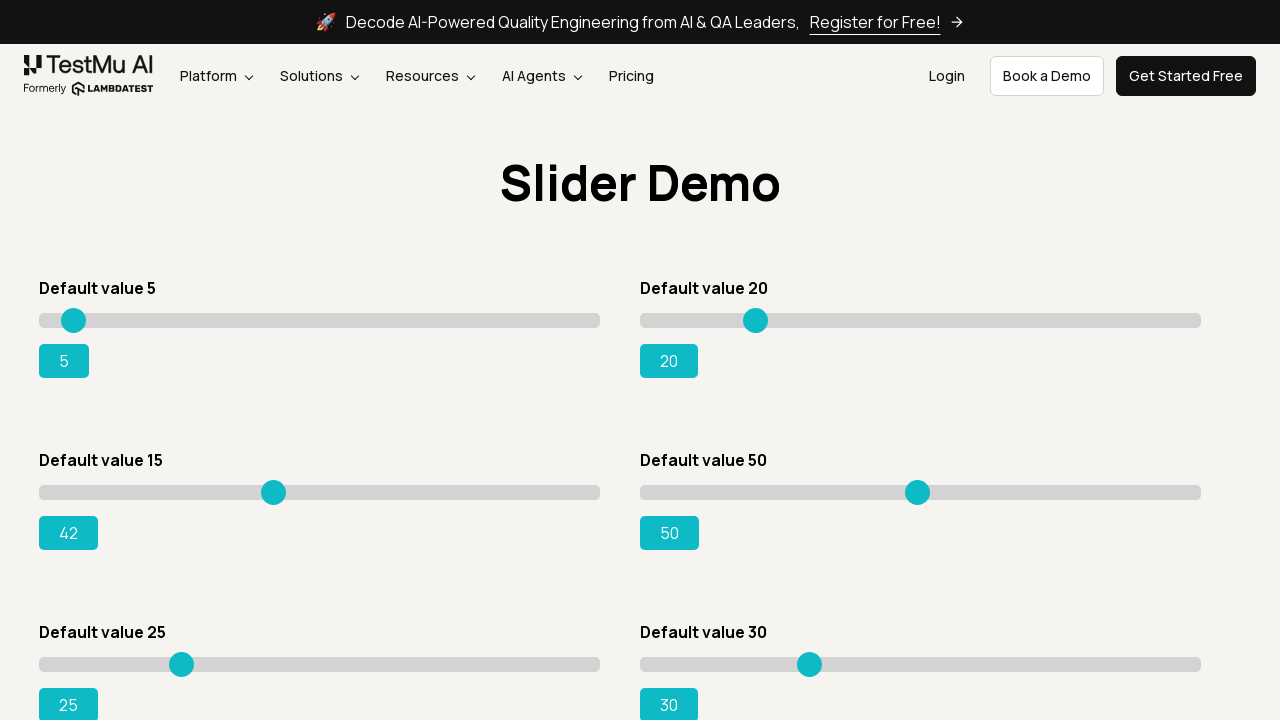

Updated range value: 42
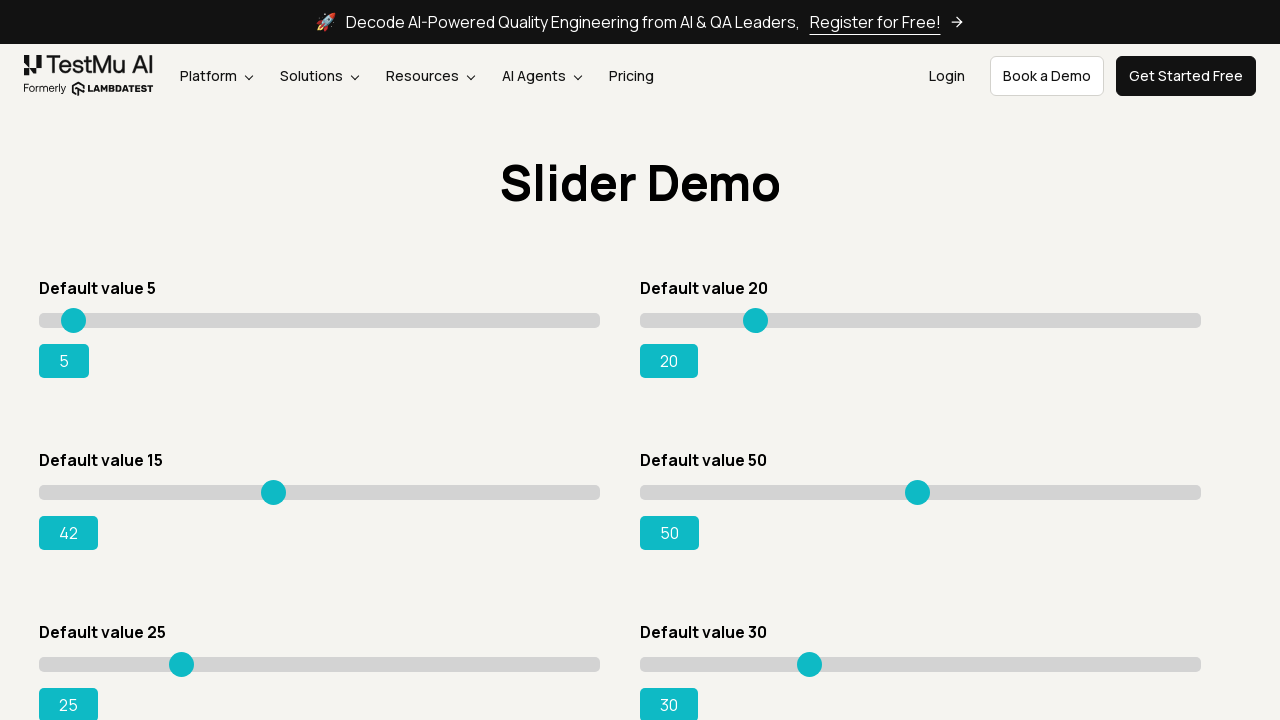

Pressed ArrowRight to move slider on div.sp__range input[value='15']
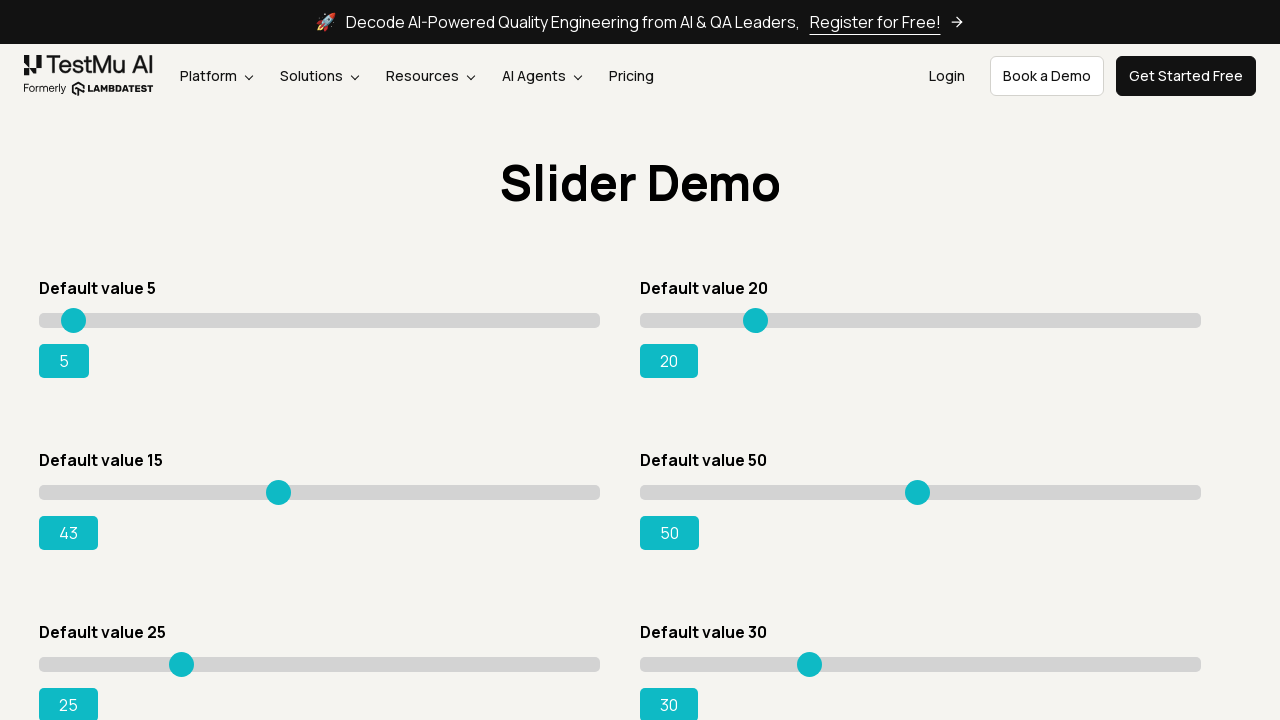

Updated range value: 43
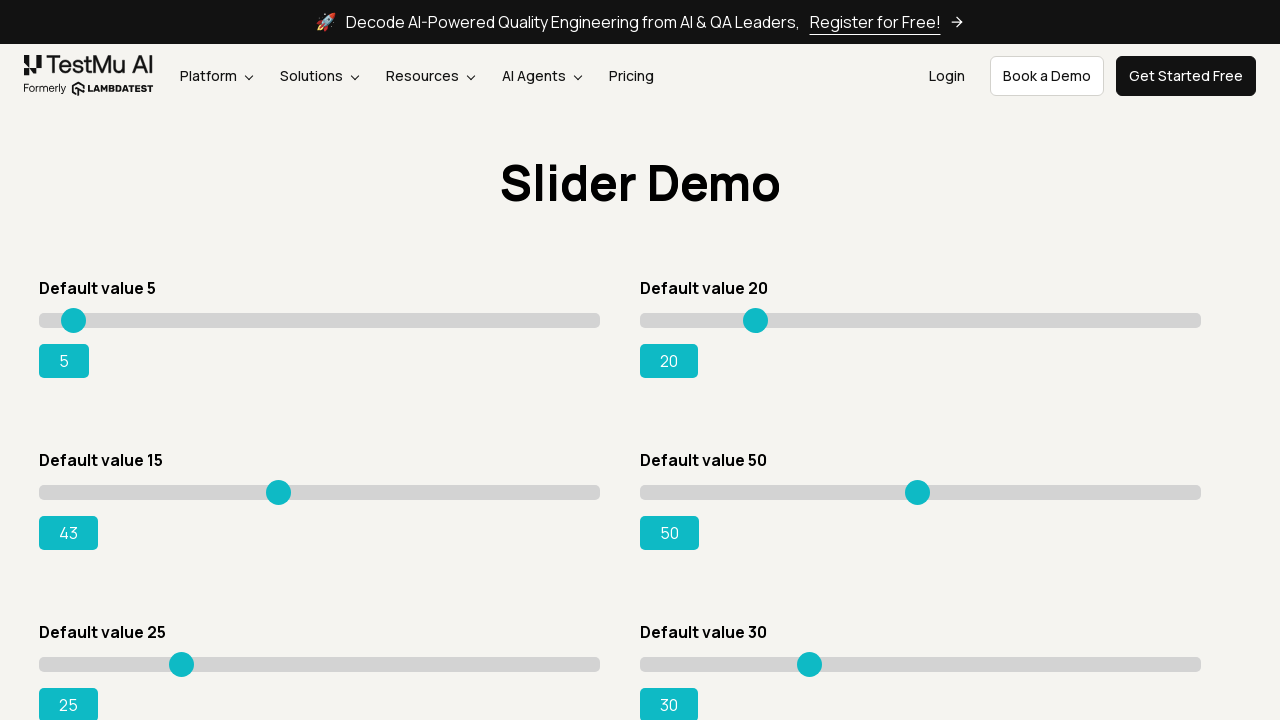

Pressed ArrowRight to move slider on div.sp__range input[value='15']
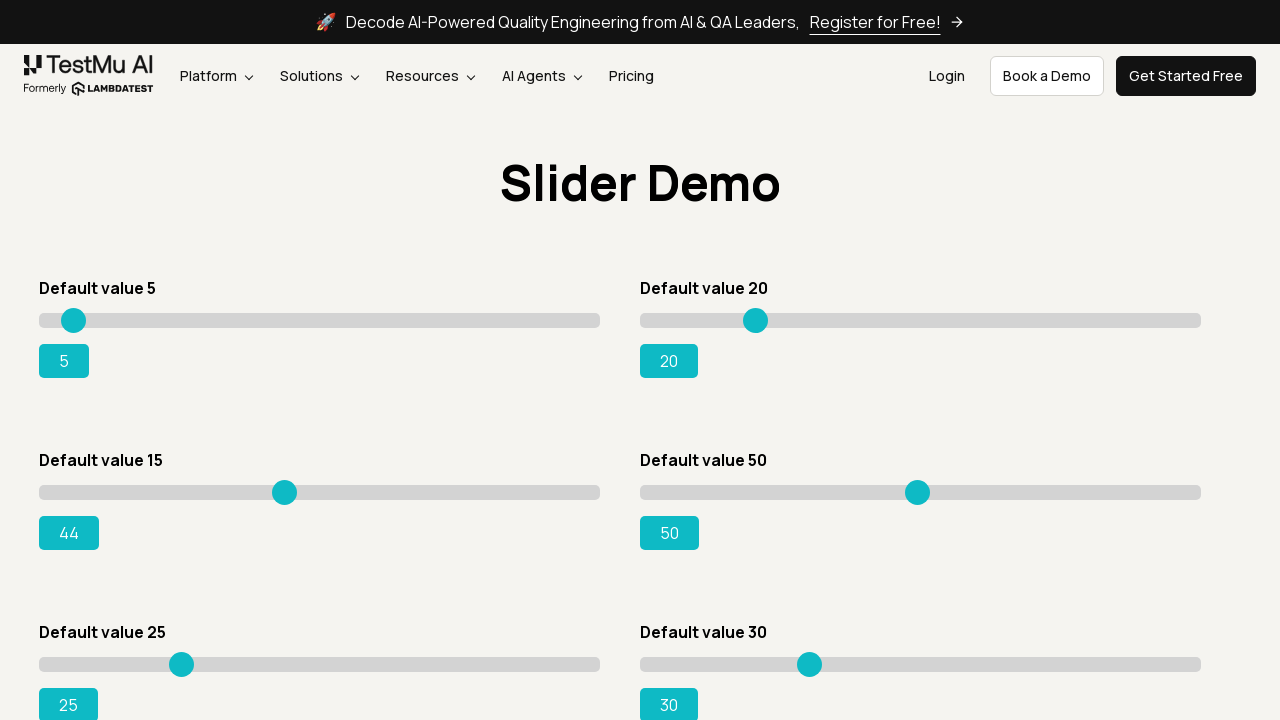

Updated range value: 44
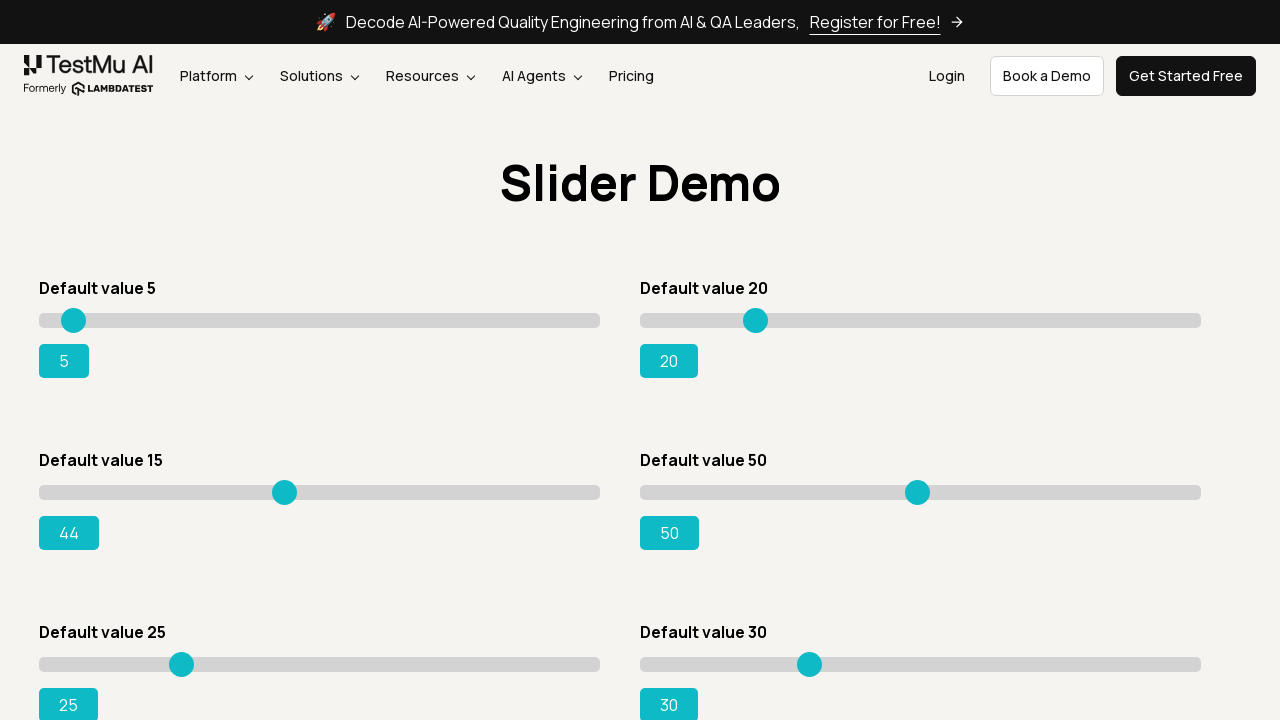

Pressed ArrowRight to move slider on div.sp__range input[value='15']
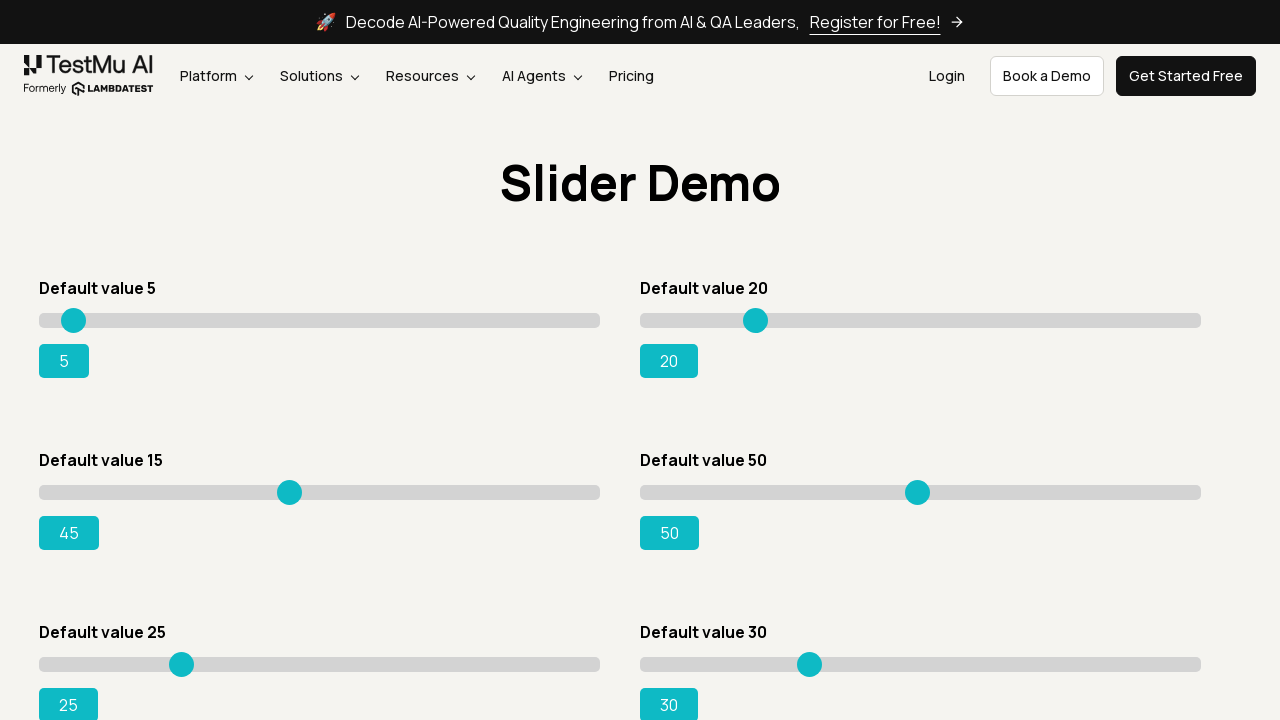

Updated range value: 45
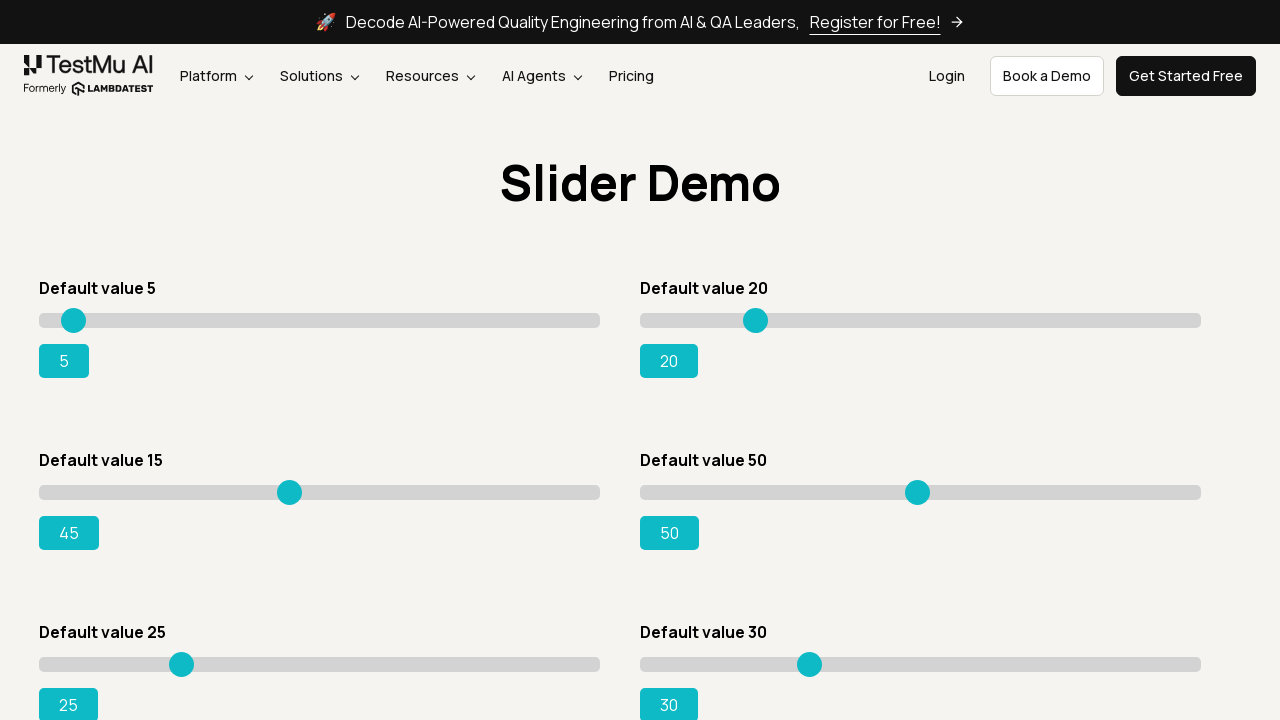

Pressed ArrowRight to move slider on div.sp__range input[value='15']
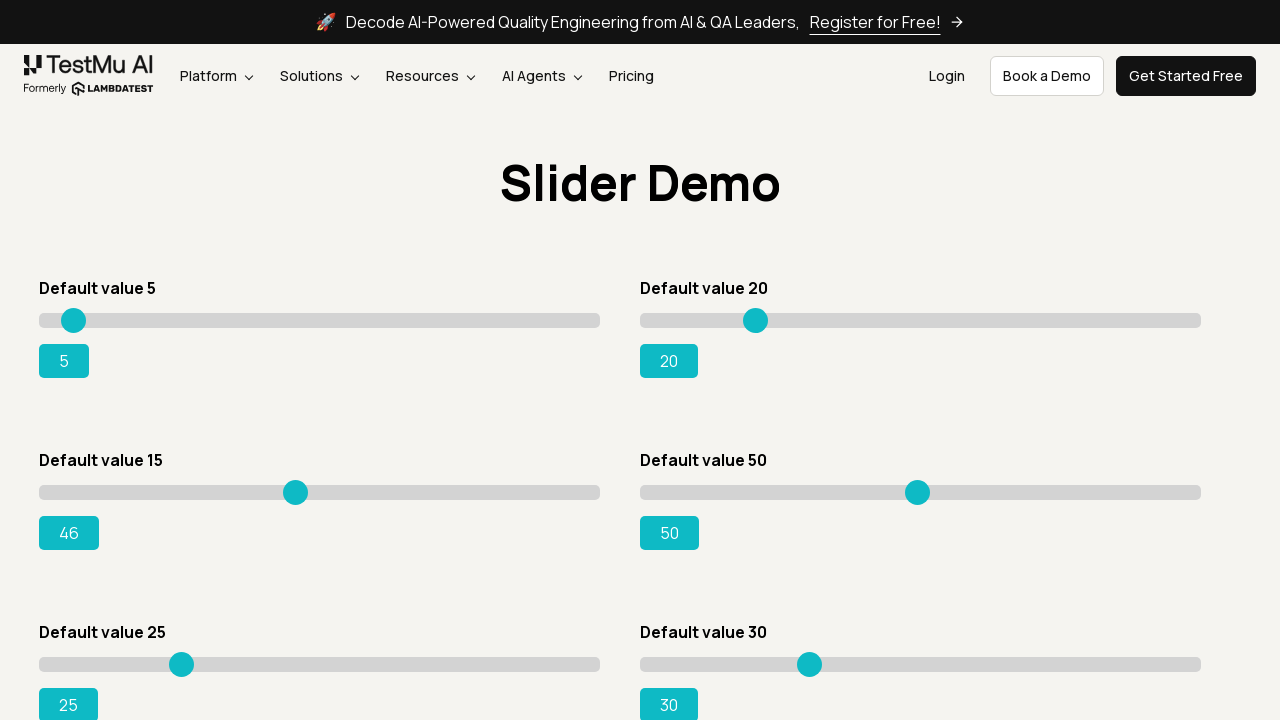

Updated range value: 46
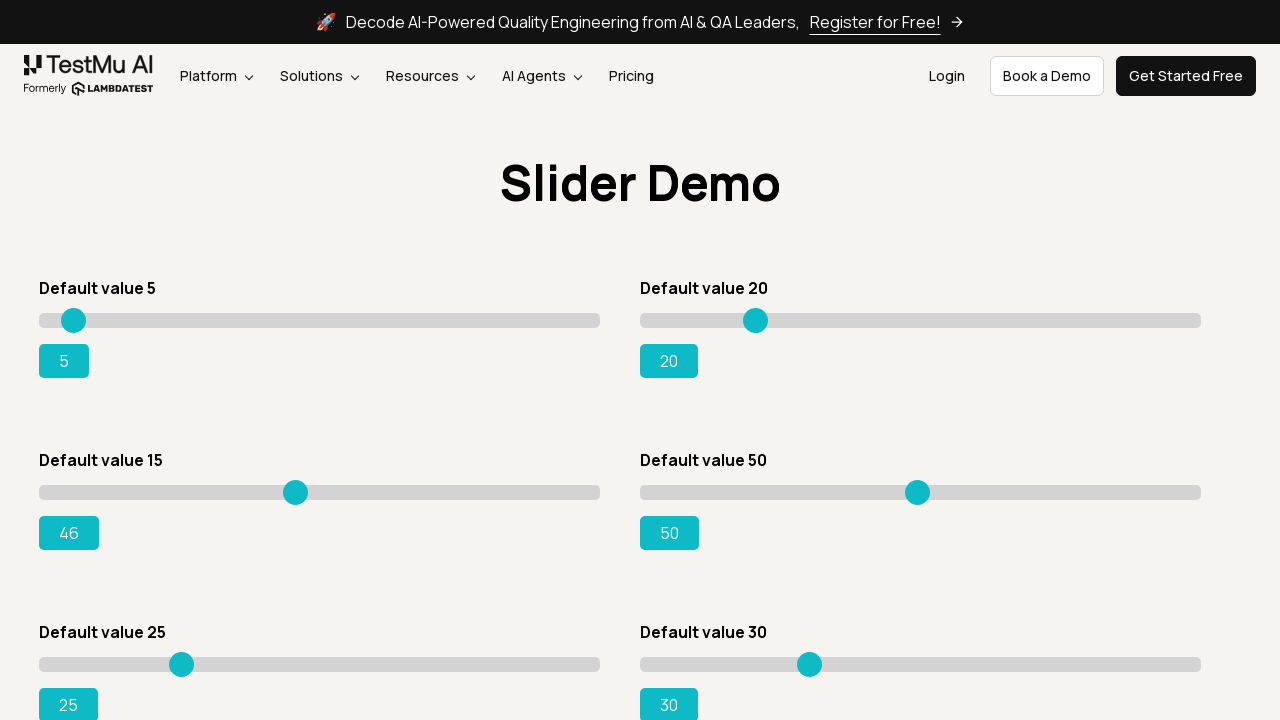

Pressed ArrowRight to move slider on div.sp__range input[value='15']
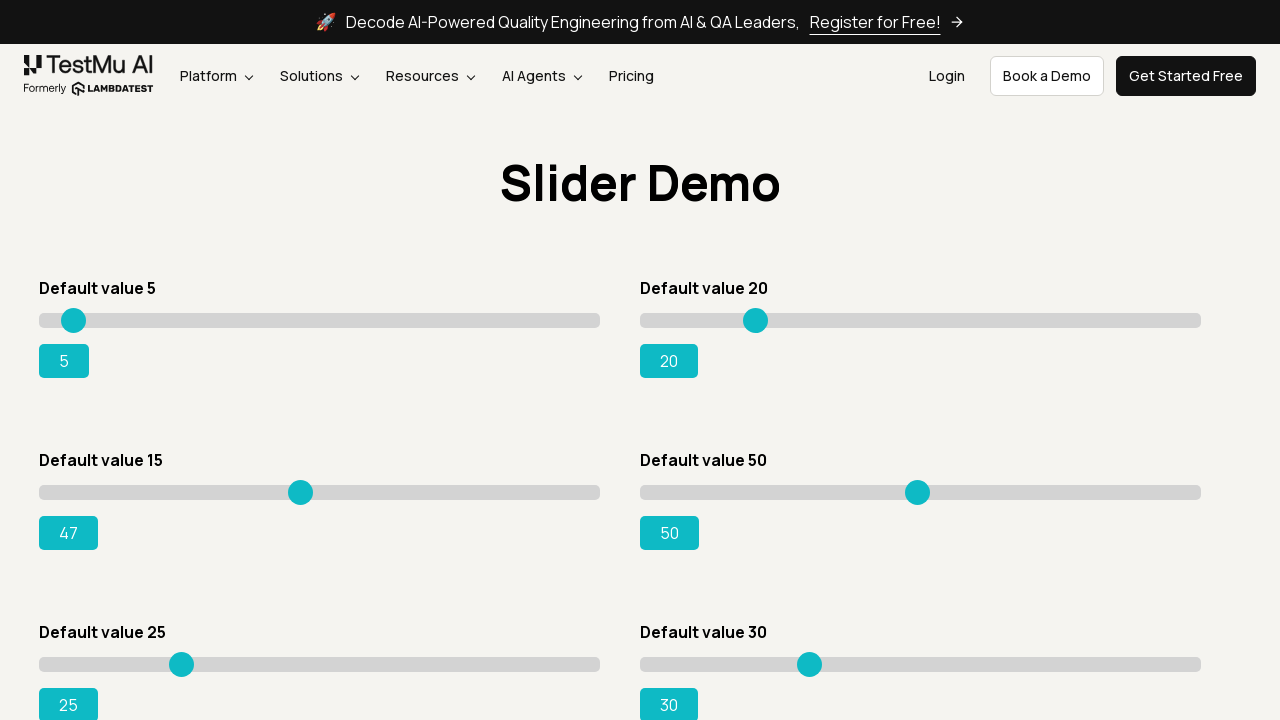

Updated range value: 47
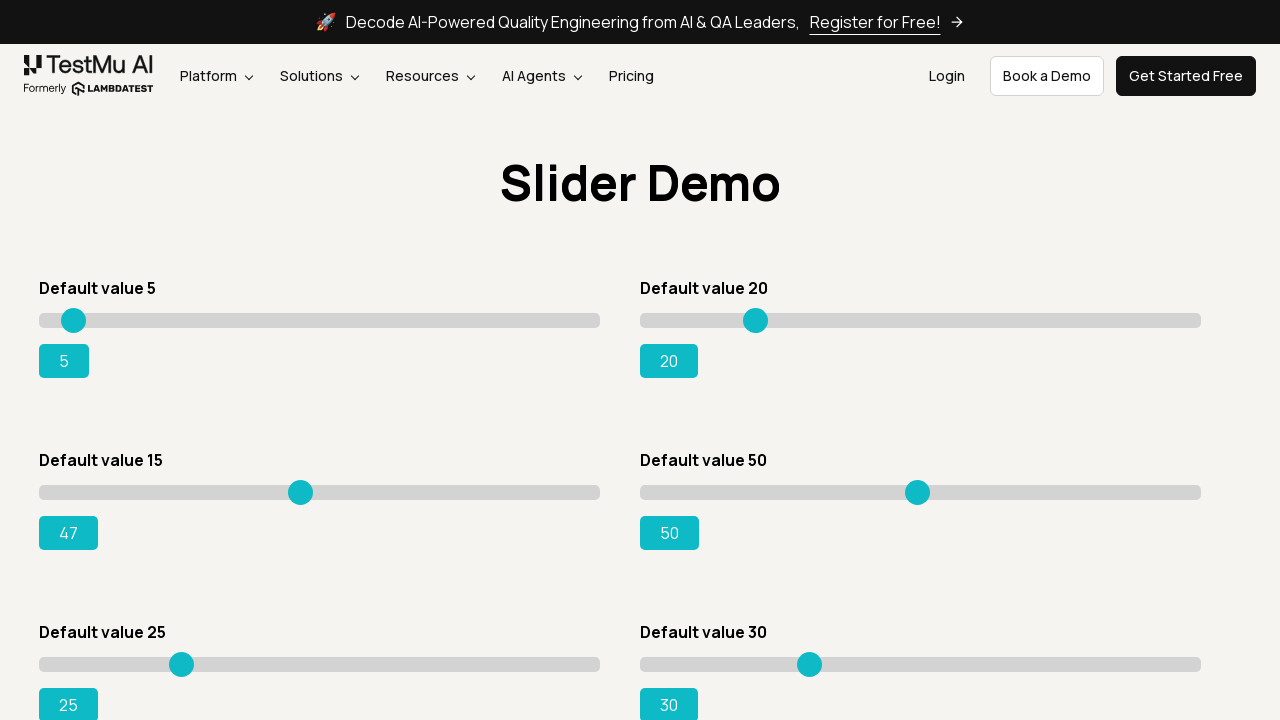

Pressed ArrowRight to move slider on div.sp__range input[value='15']
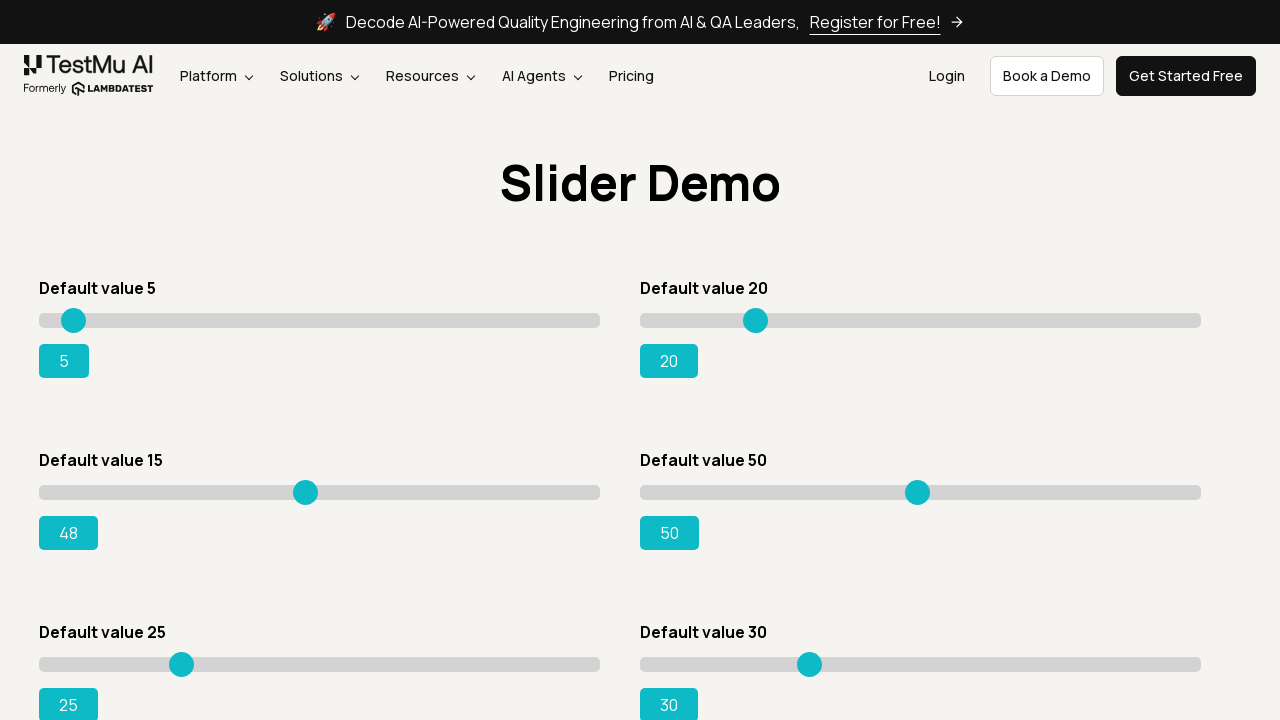

Updated range value: 48
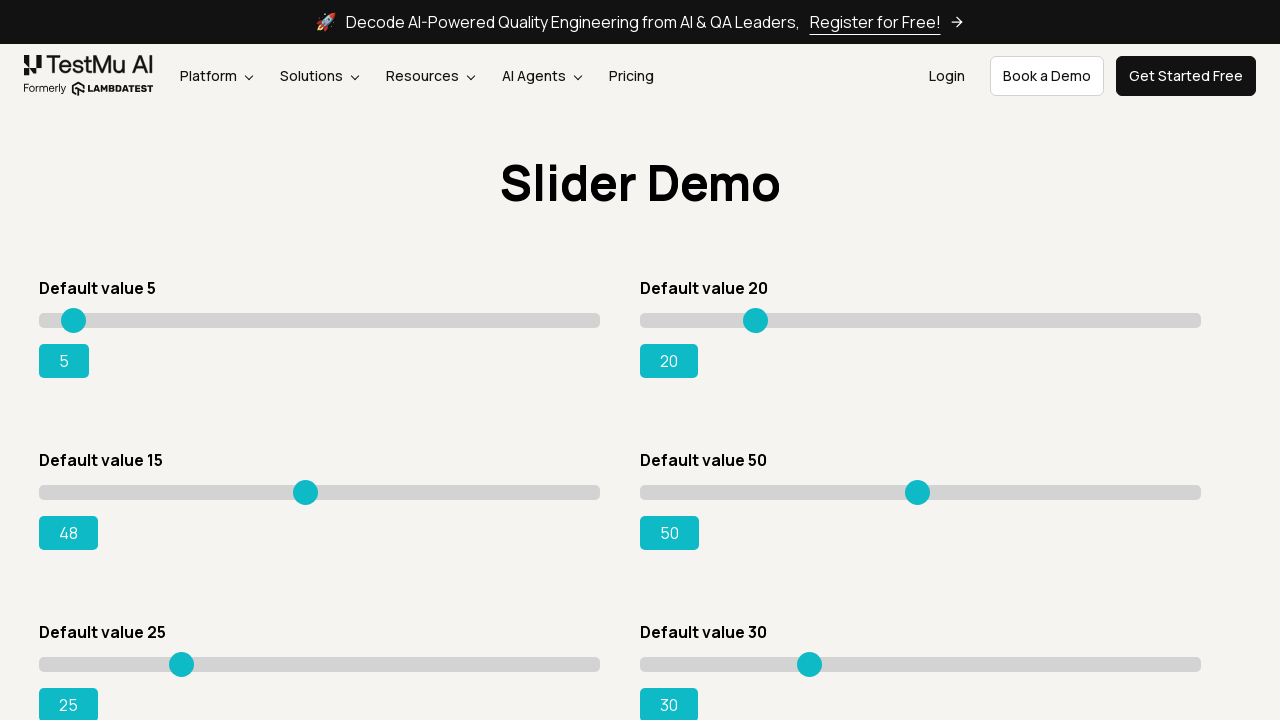

Pressed ArrowRight to move slider on div.sp__range input[value='15']
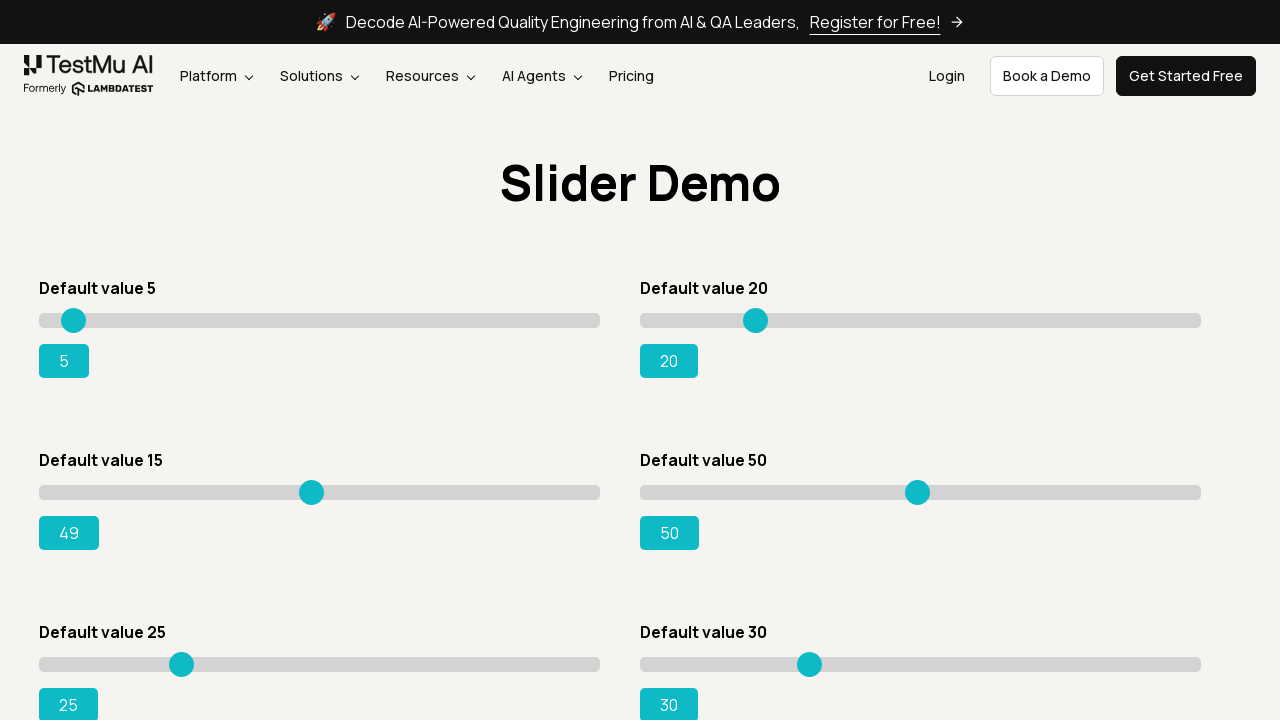

Updated range value: 49
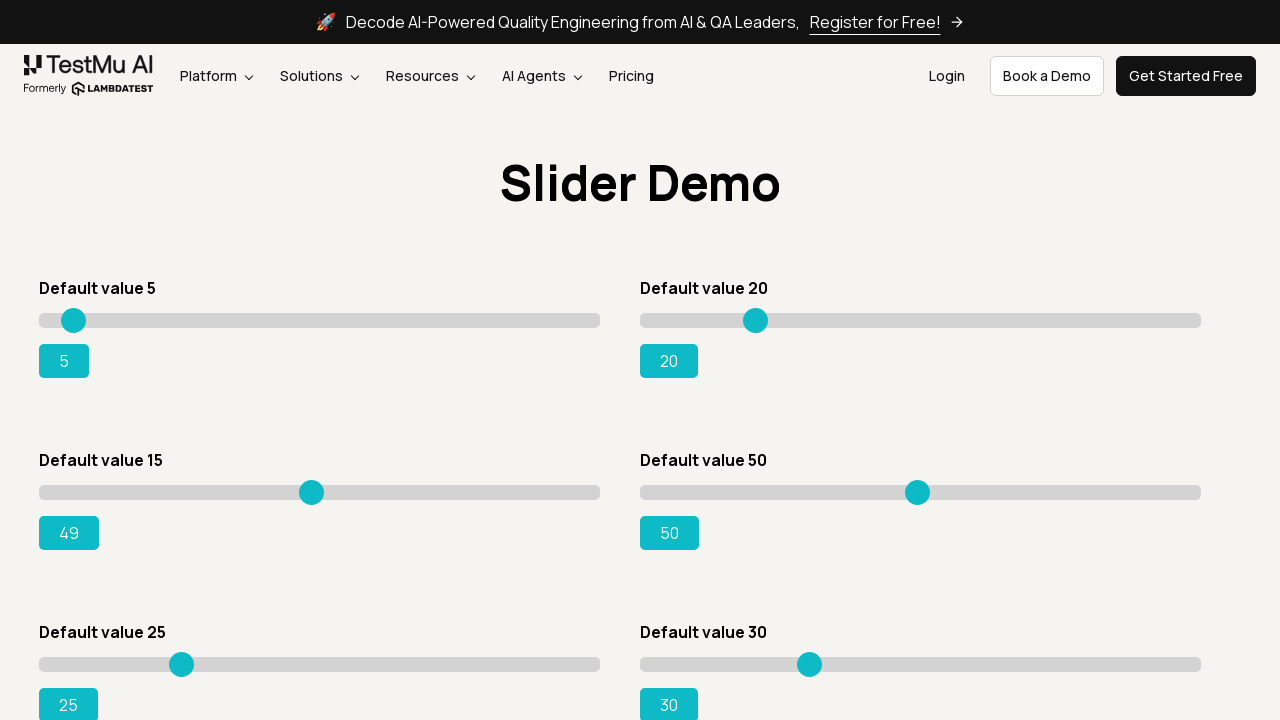

Pressed ArrowRight to move slider on div.sp__range input[value='15']
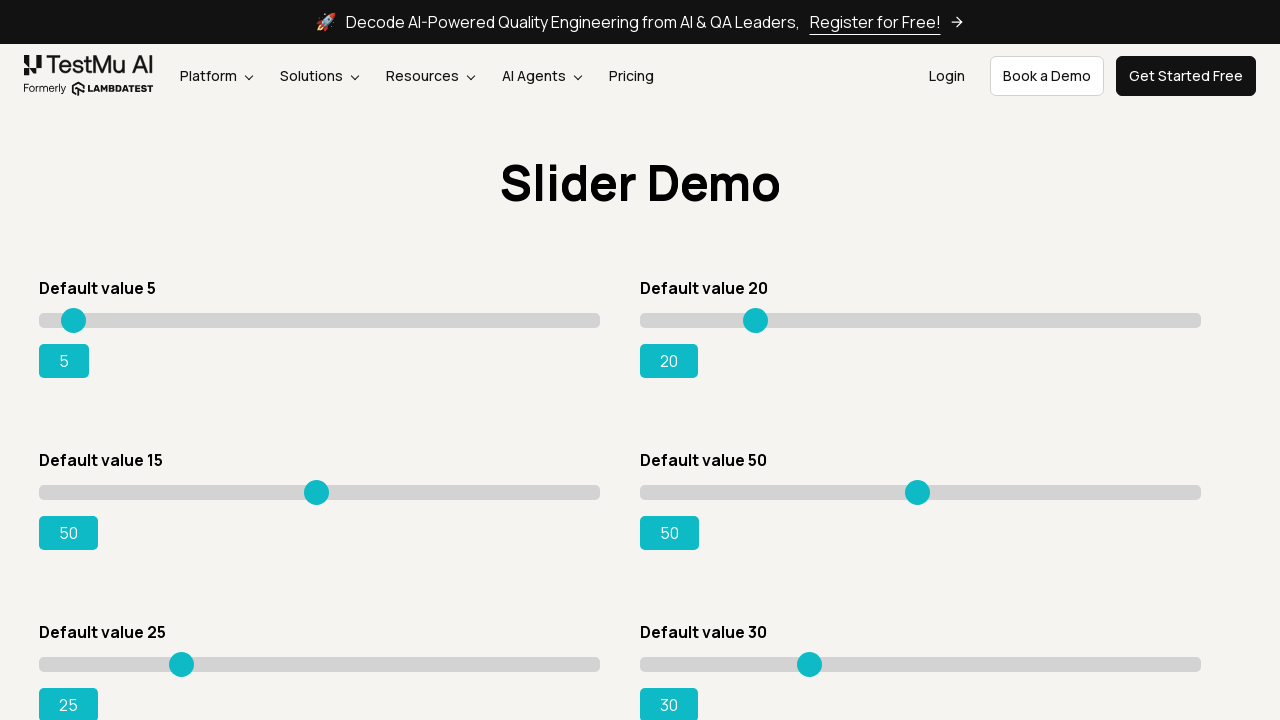

Updated range value: 50
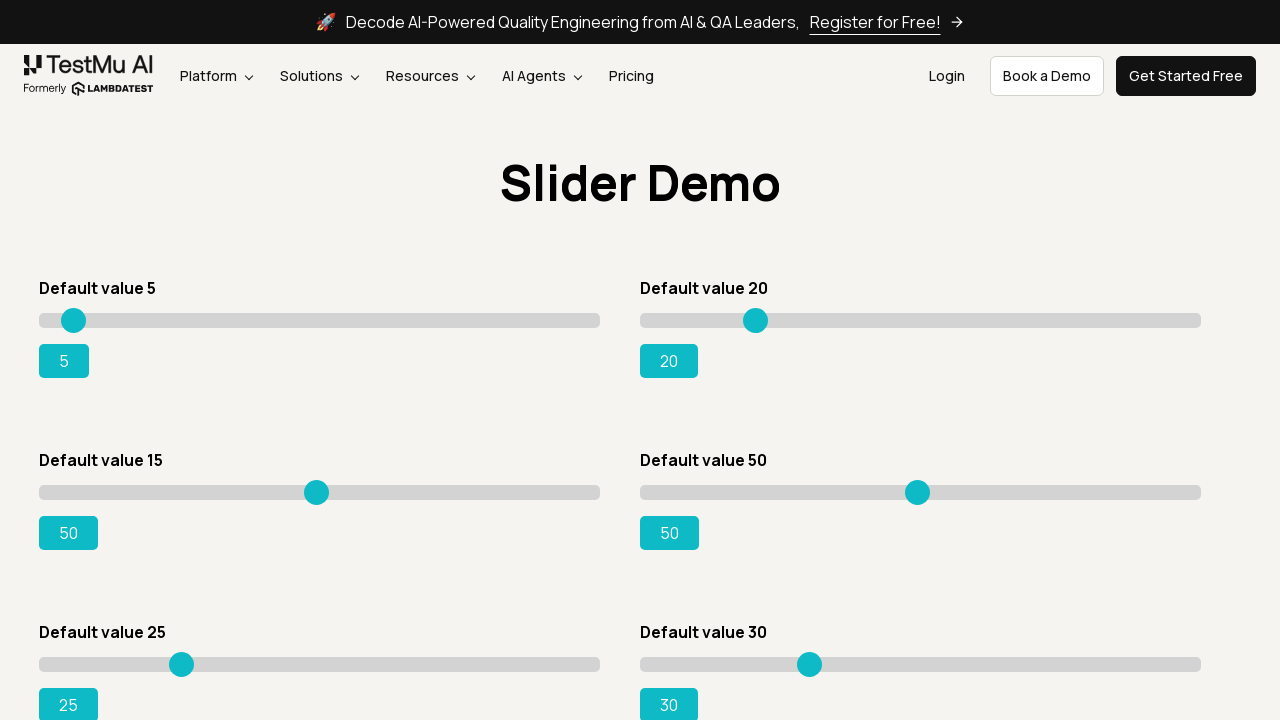

Pressed ArrowRight to move slider on div.sp__range input[value='15']
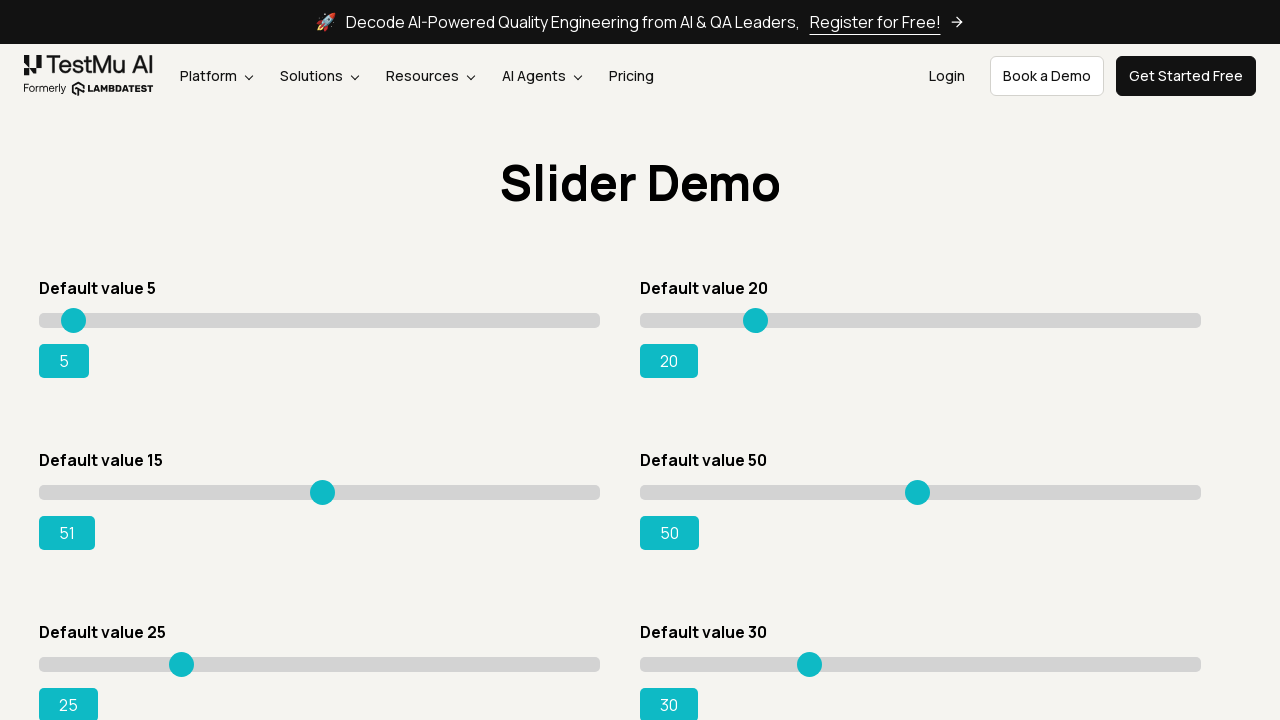

Updated range value: 51
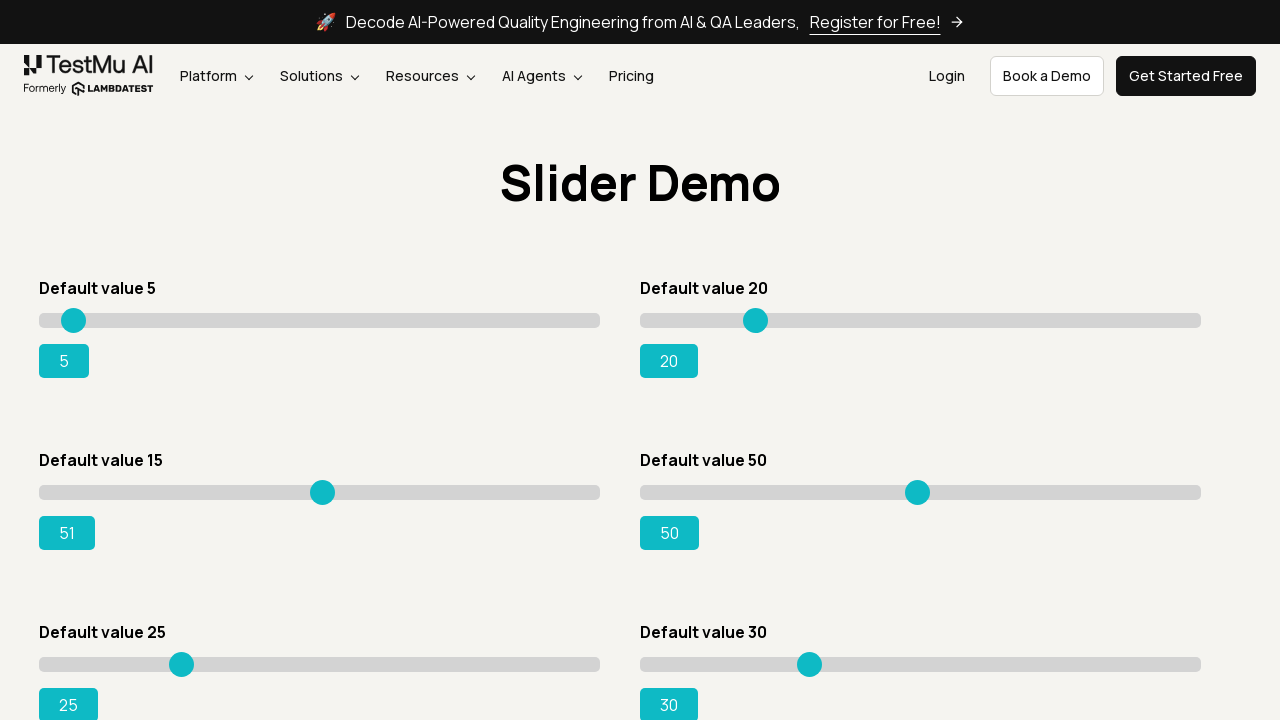

Pressed ArrowRight to move slider on div.sp__range input[value='15']
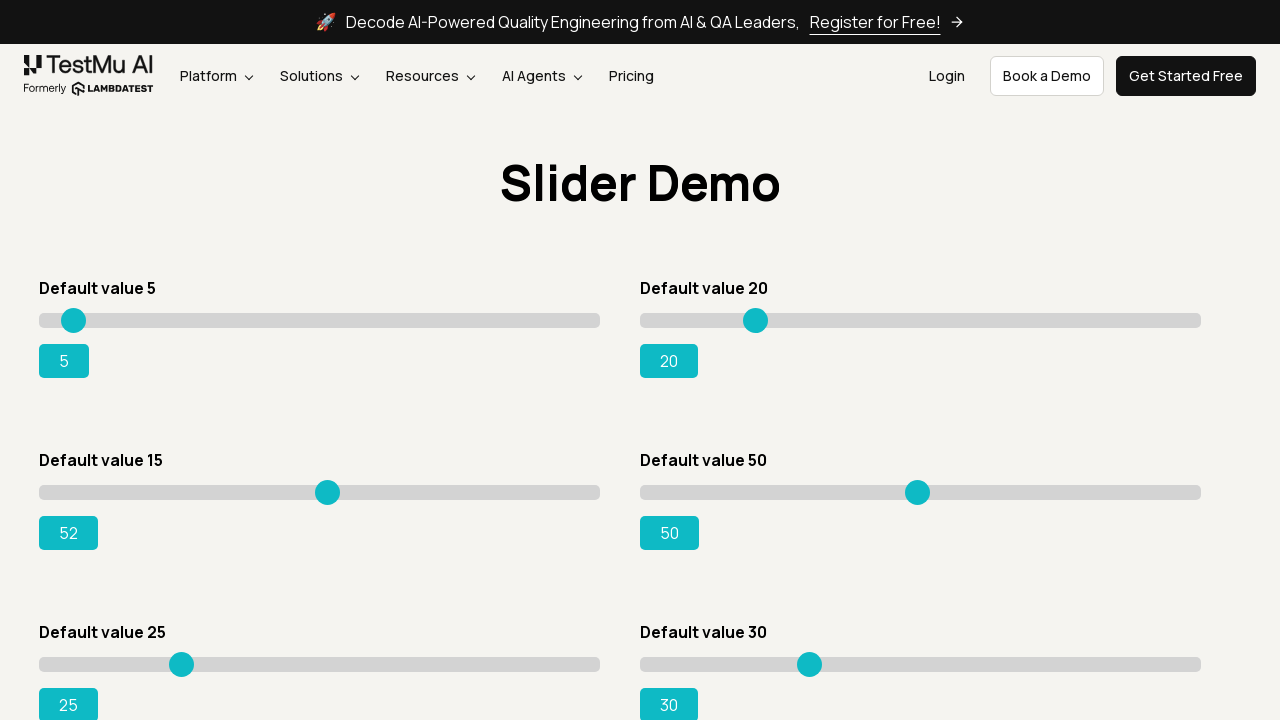

Updated range value: 52
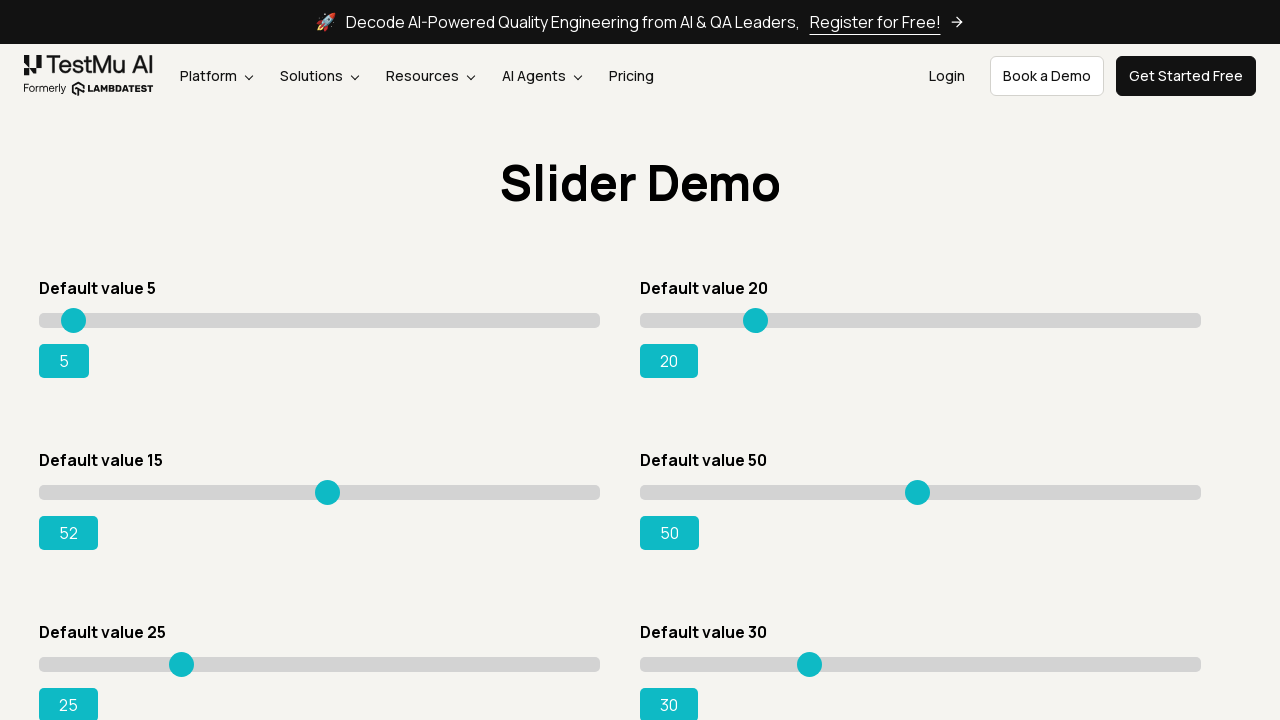

Pressed ArrowRight to move slider on div.sp__range input[value='15']
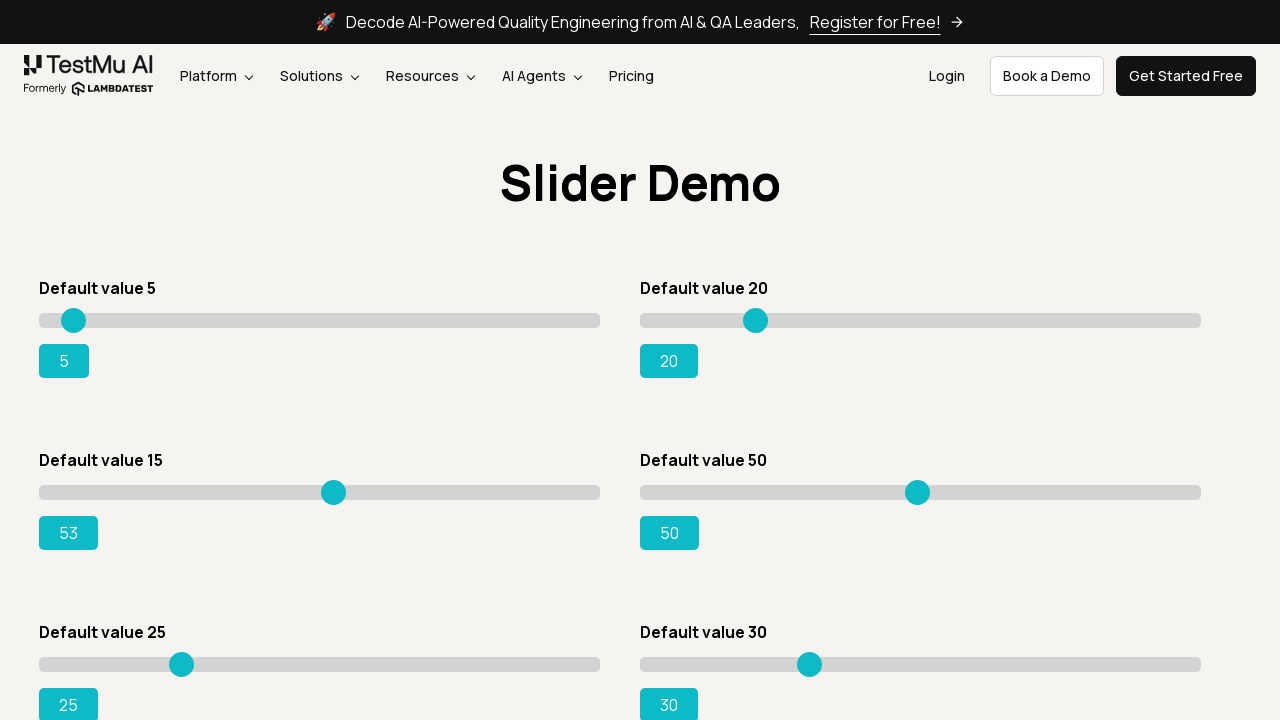

Updated range value: 53
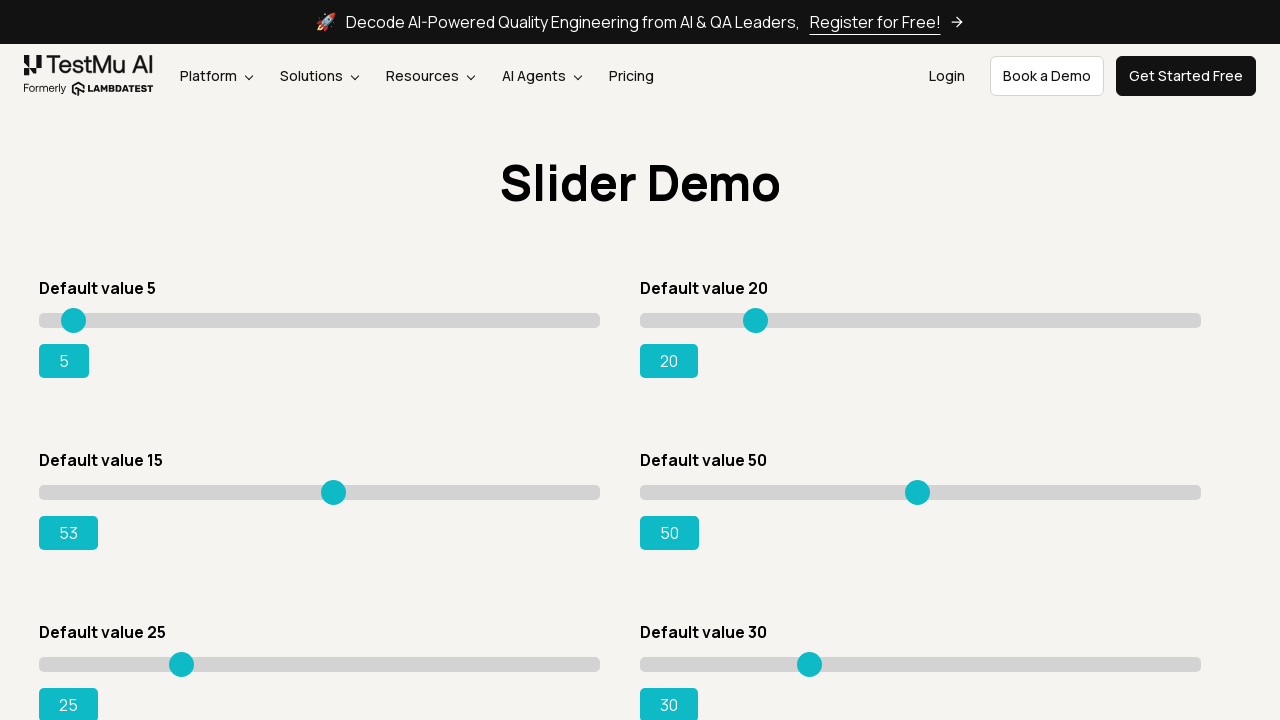

Pressed ArrowRight to move slider on div.sp__range input[value='15']
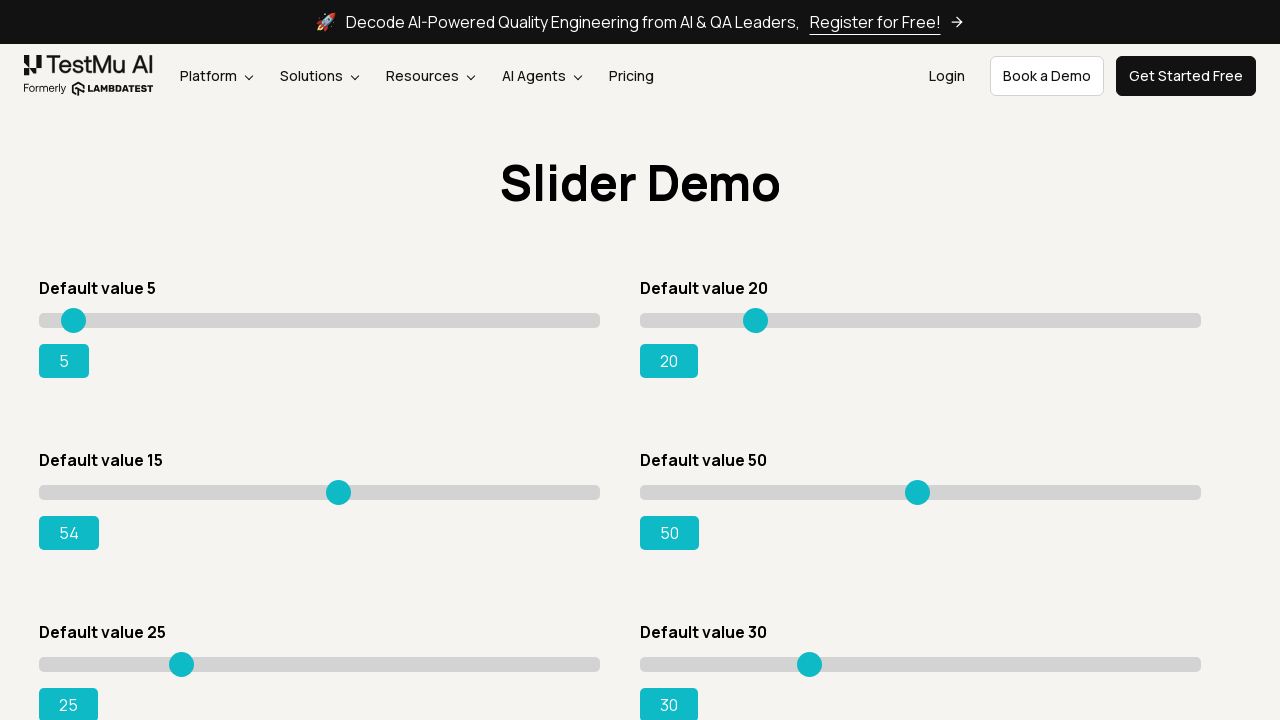

Updated range value: 54
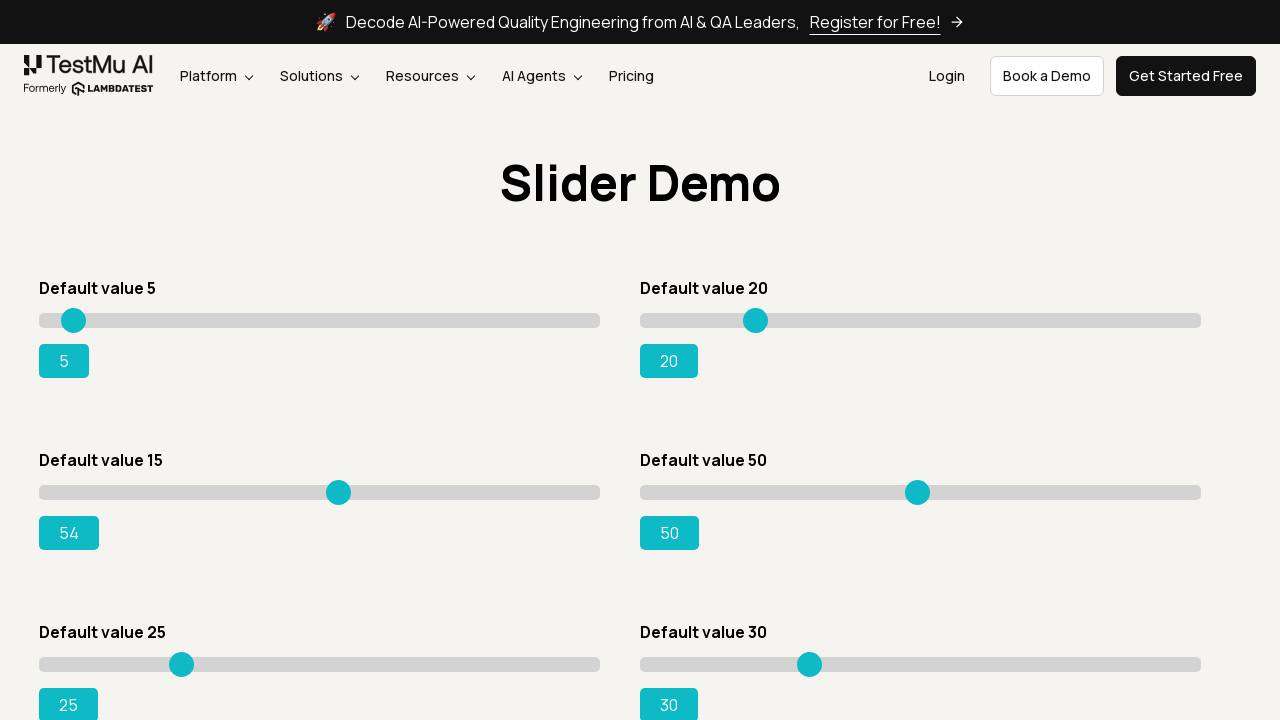

Pressed ArrowRight to move slider on div.sp__range input[value='15']
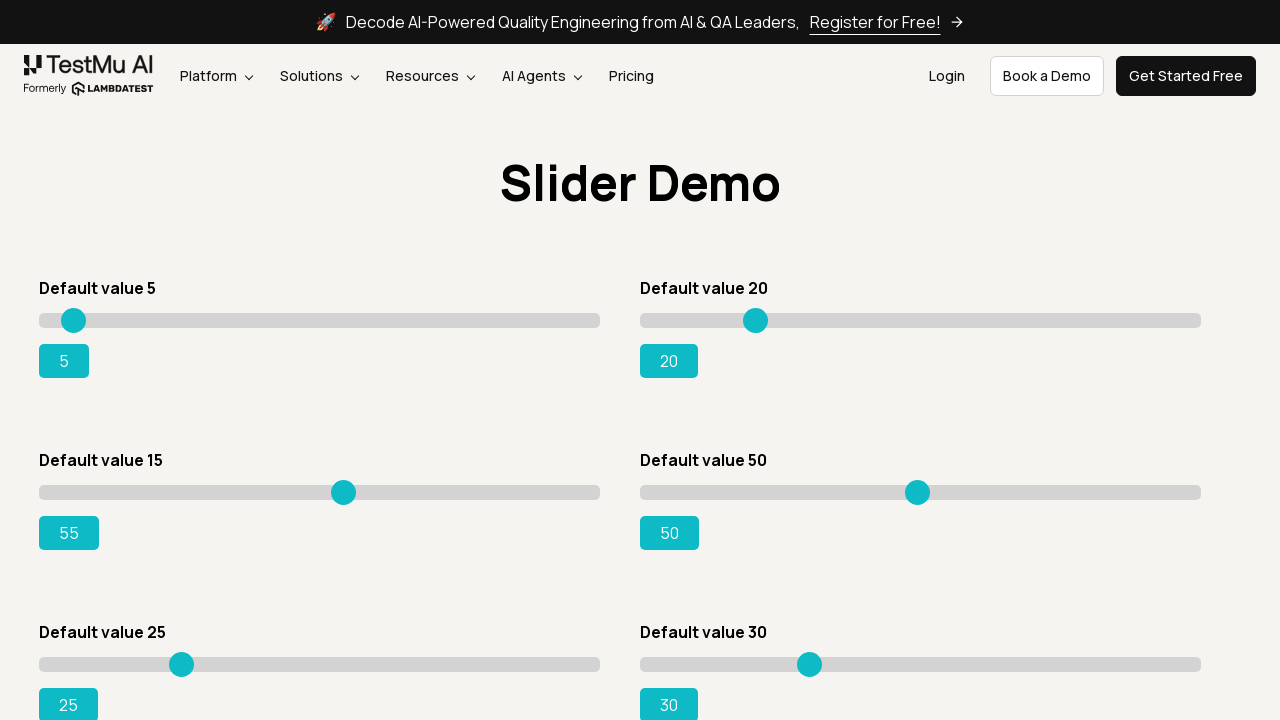

Updated range value: 55
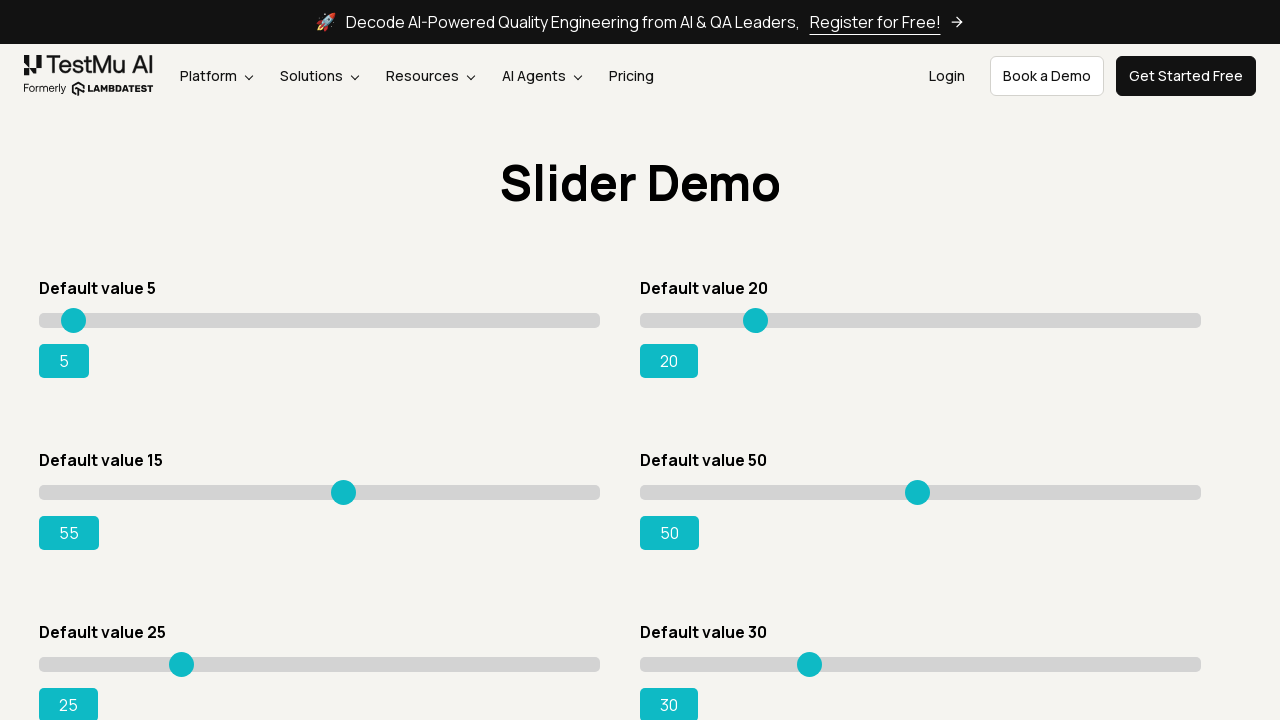

Pressed ArrowRight to move slider on div.sp__range input[value='15']
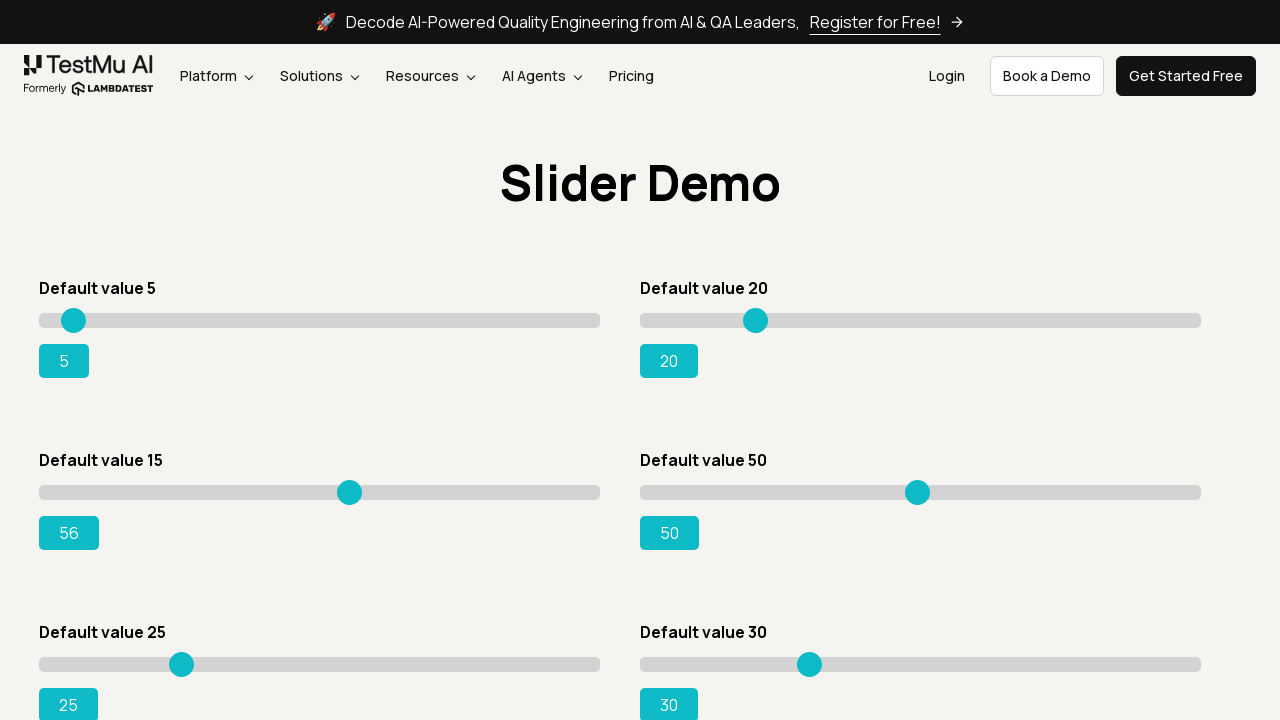

Updated range value: 56
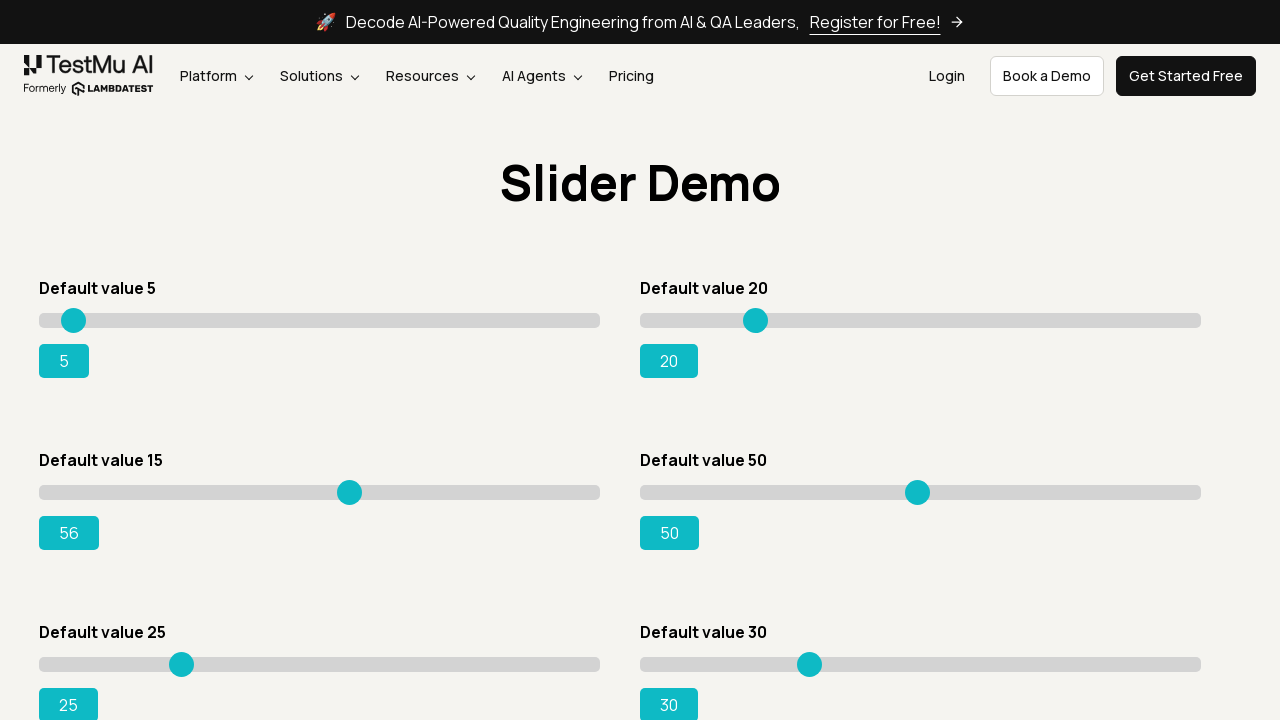

Pressed ArrowRight to move slider on div.sp__range input[value='15']
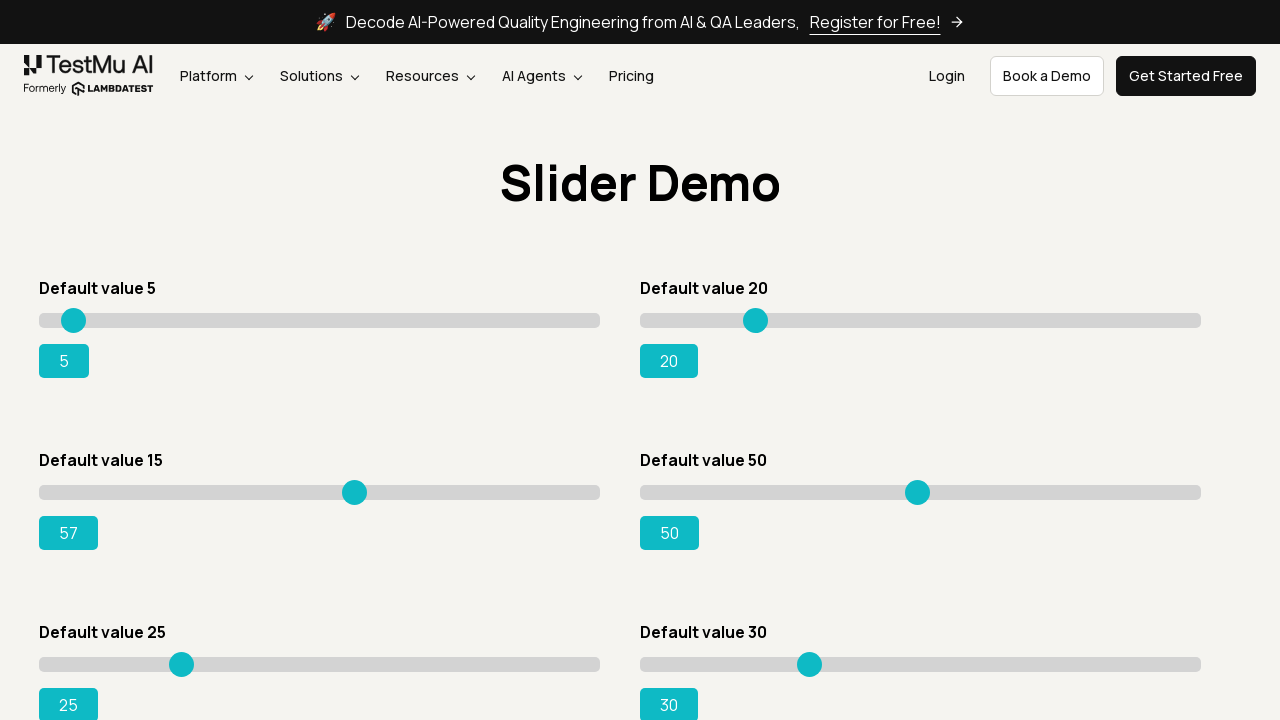

Updated range value: 57
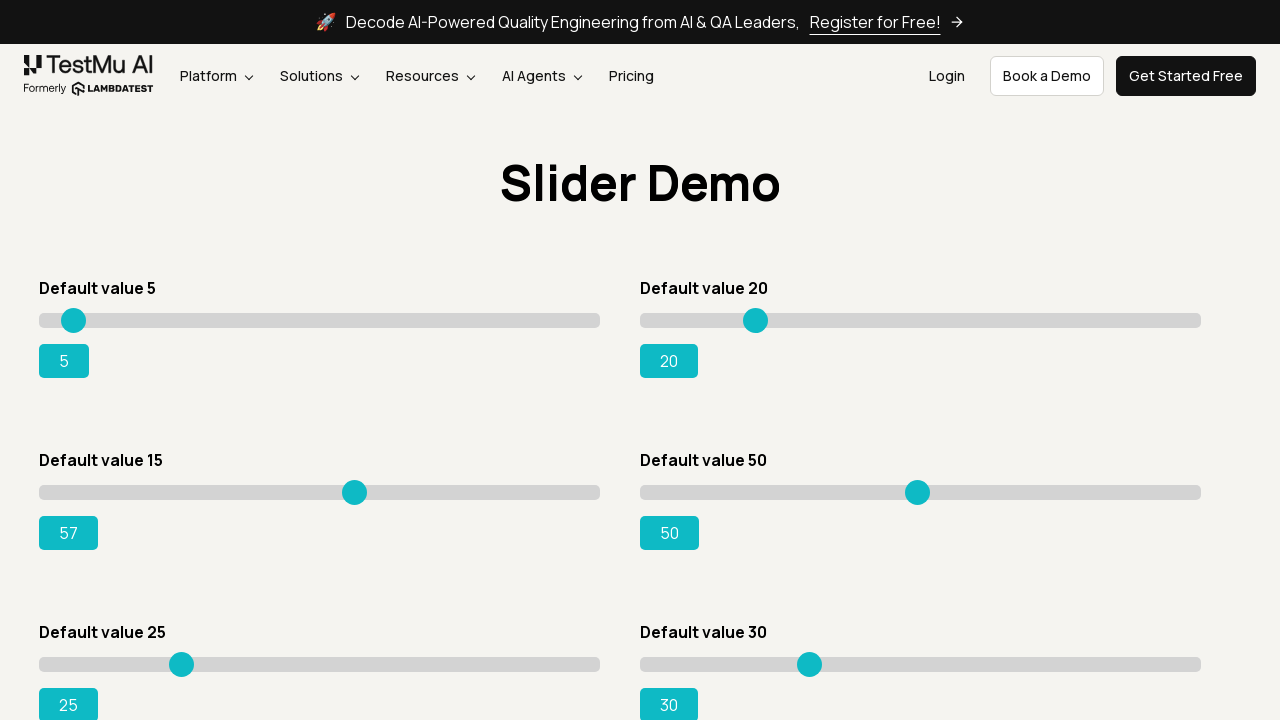

Pressed ArrowRight to move slider on div.sp__range input[value='15']
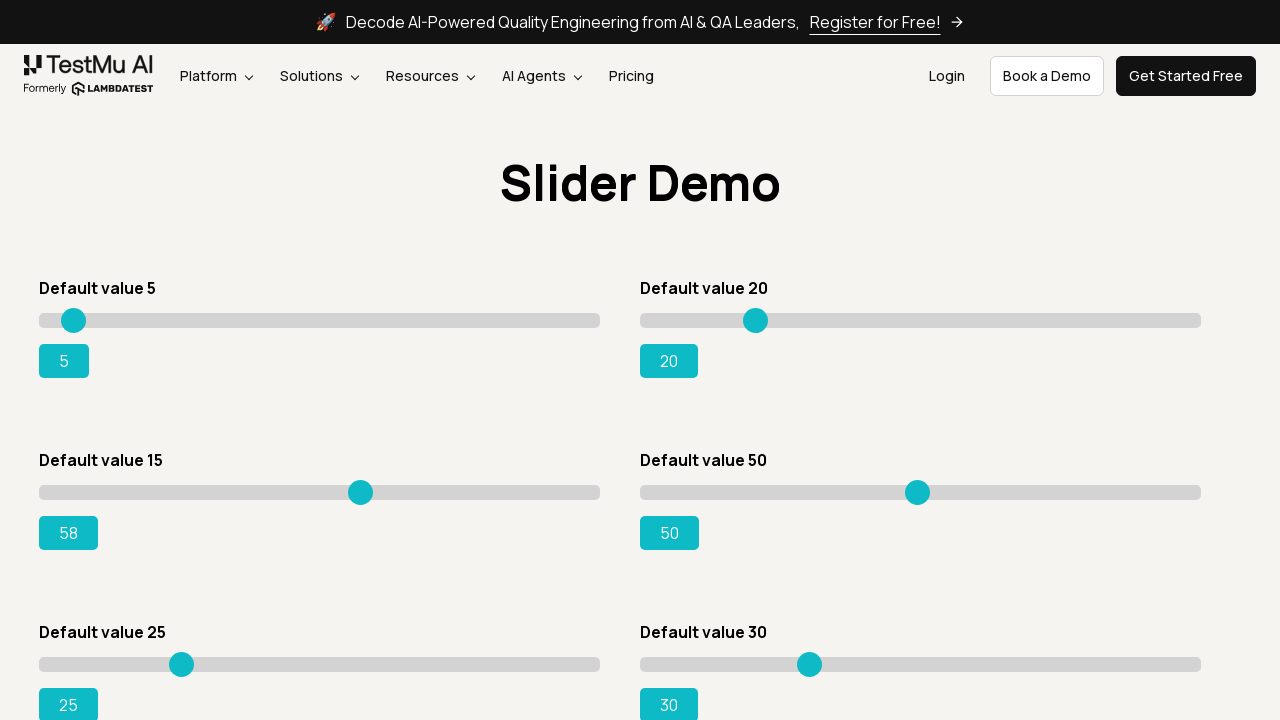

Updated range value: 58
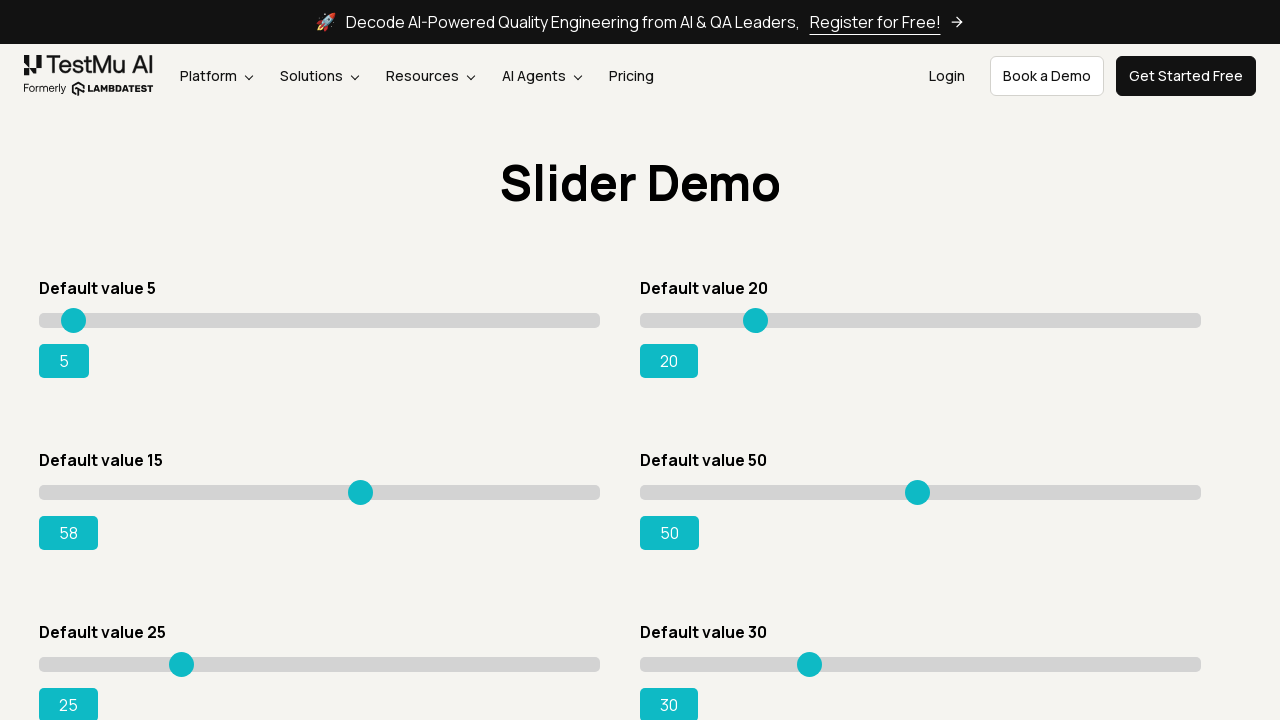

Pressed ArrowRight to move slider on div.sp__range input[value='15']
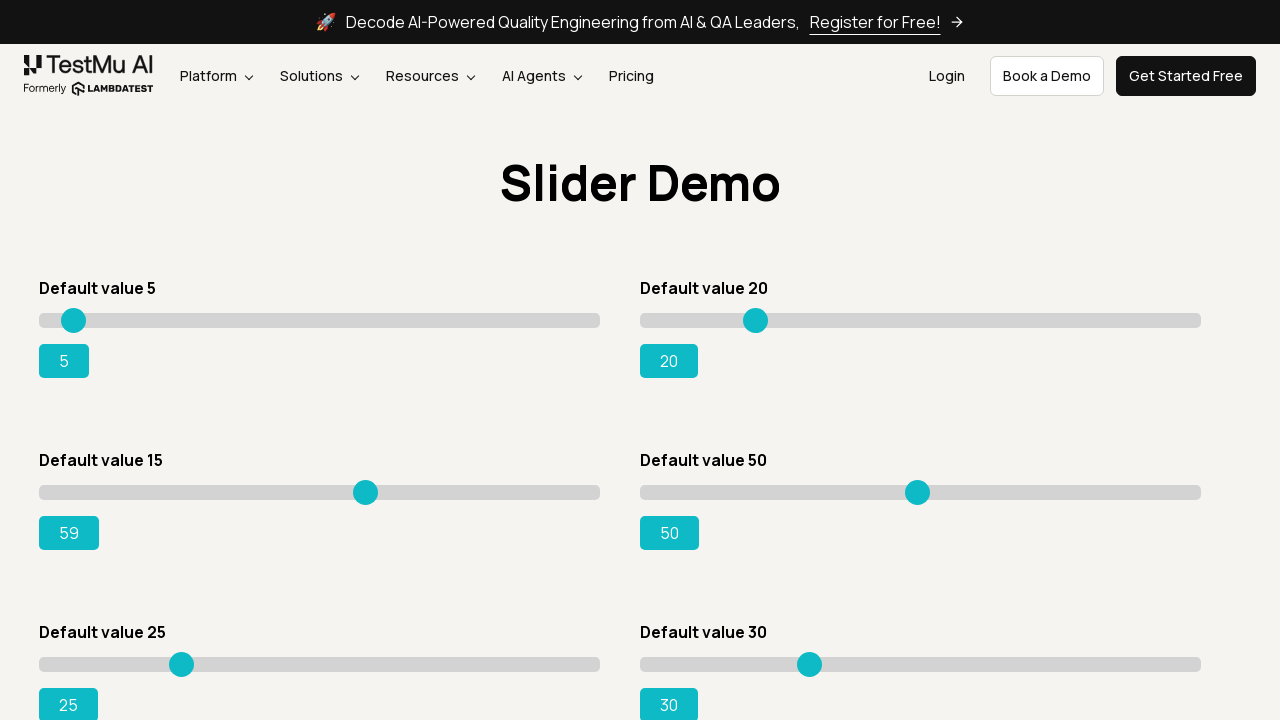

Updated range value: 59
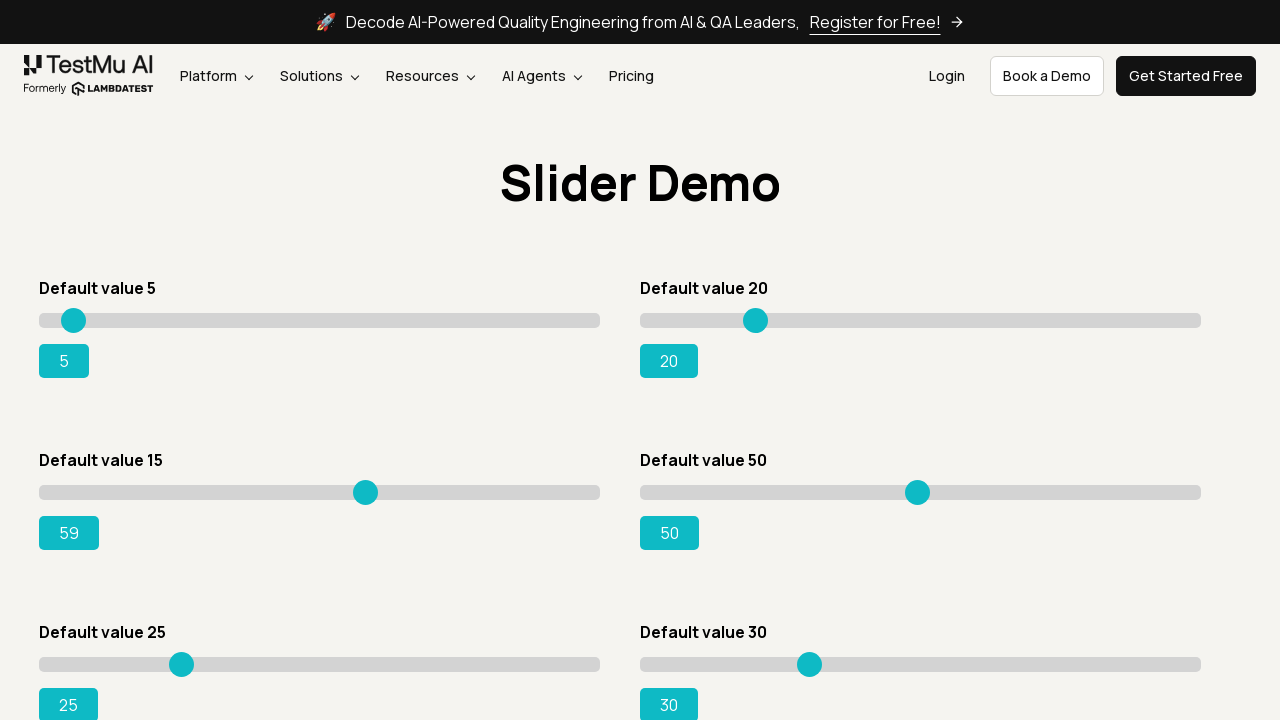

Pressed ArrowRight to move slider on div.sp__range input[value='15']
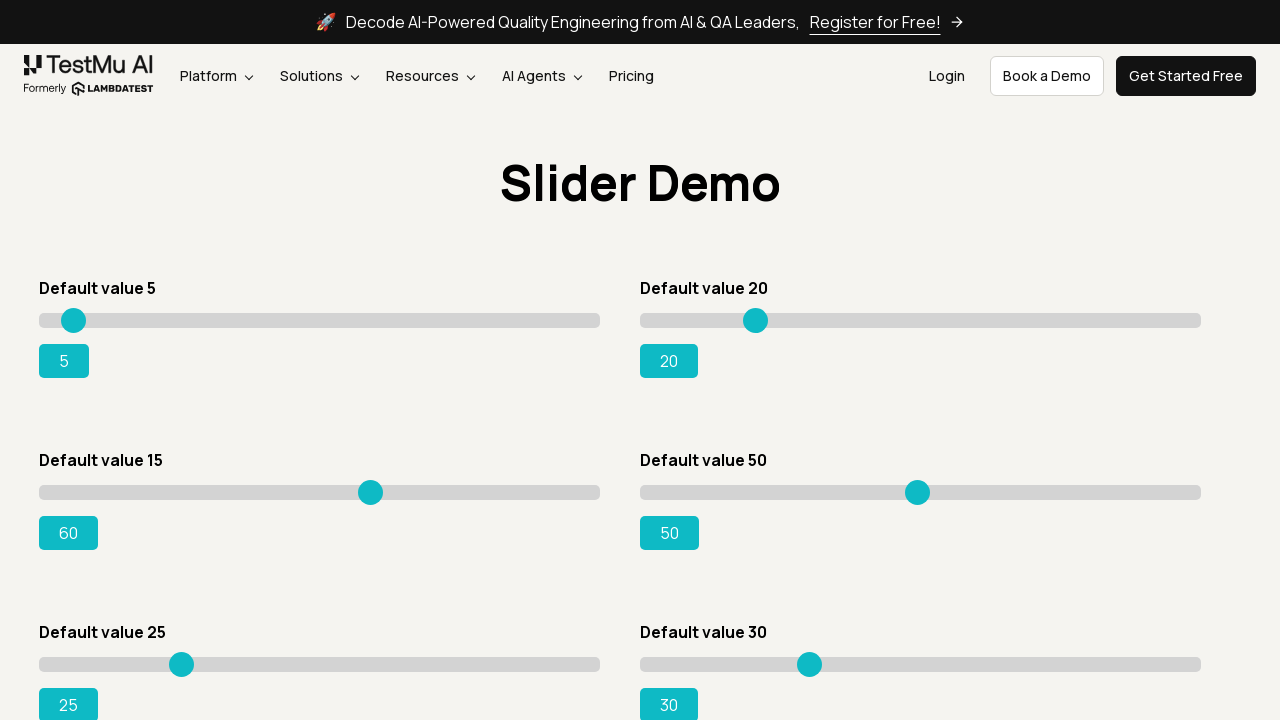

Updated range value: 60
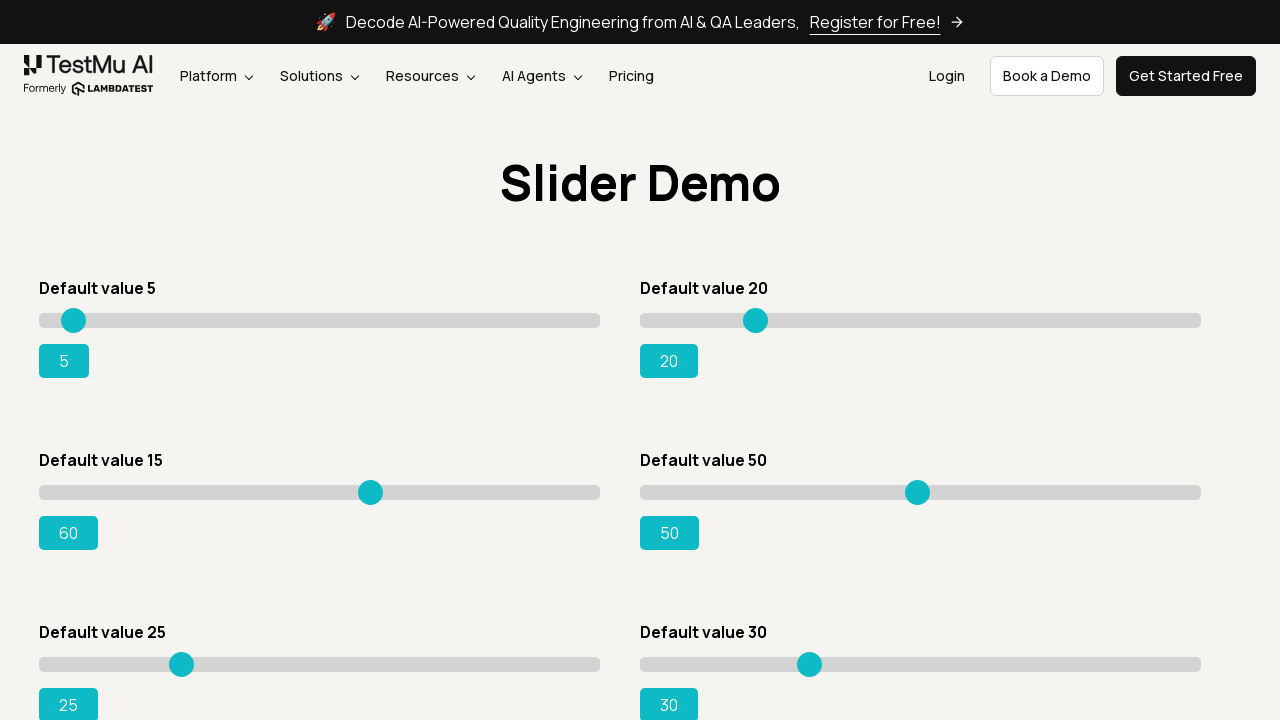

Pressed ArrowRight to move slider on div.sp__range input[value='15']
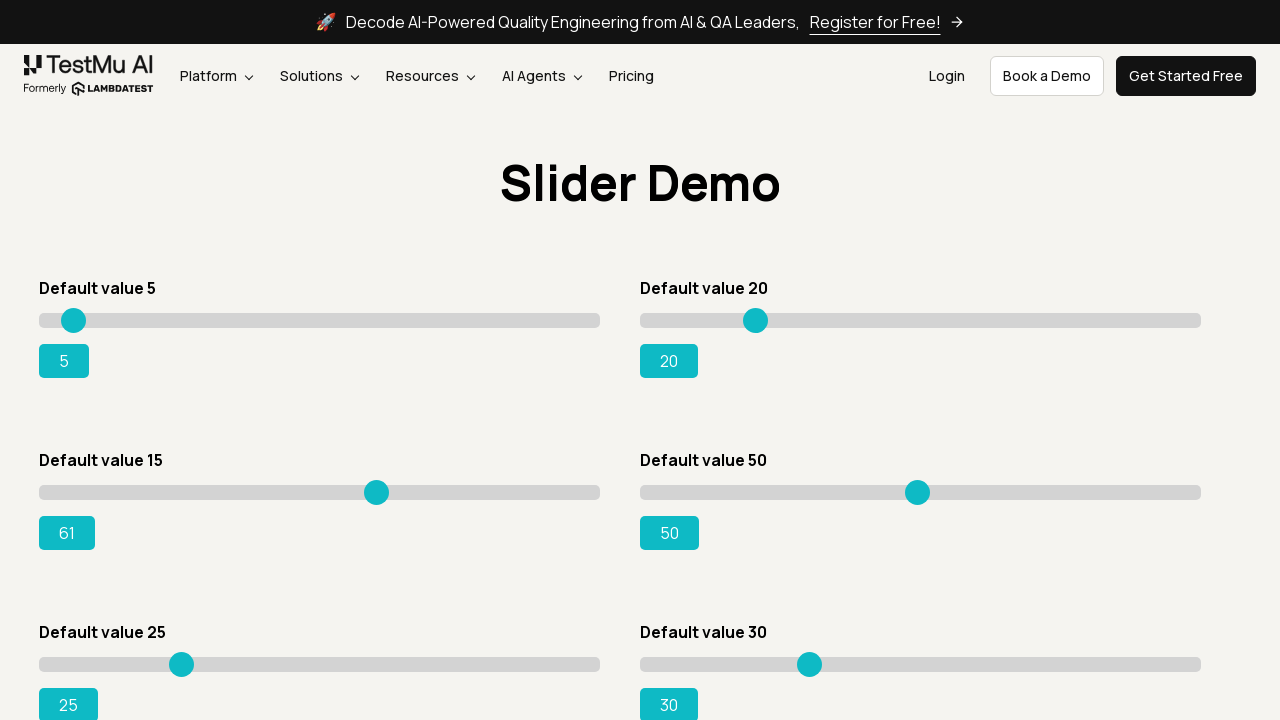

Updated range value: 61
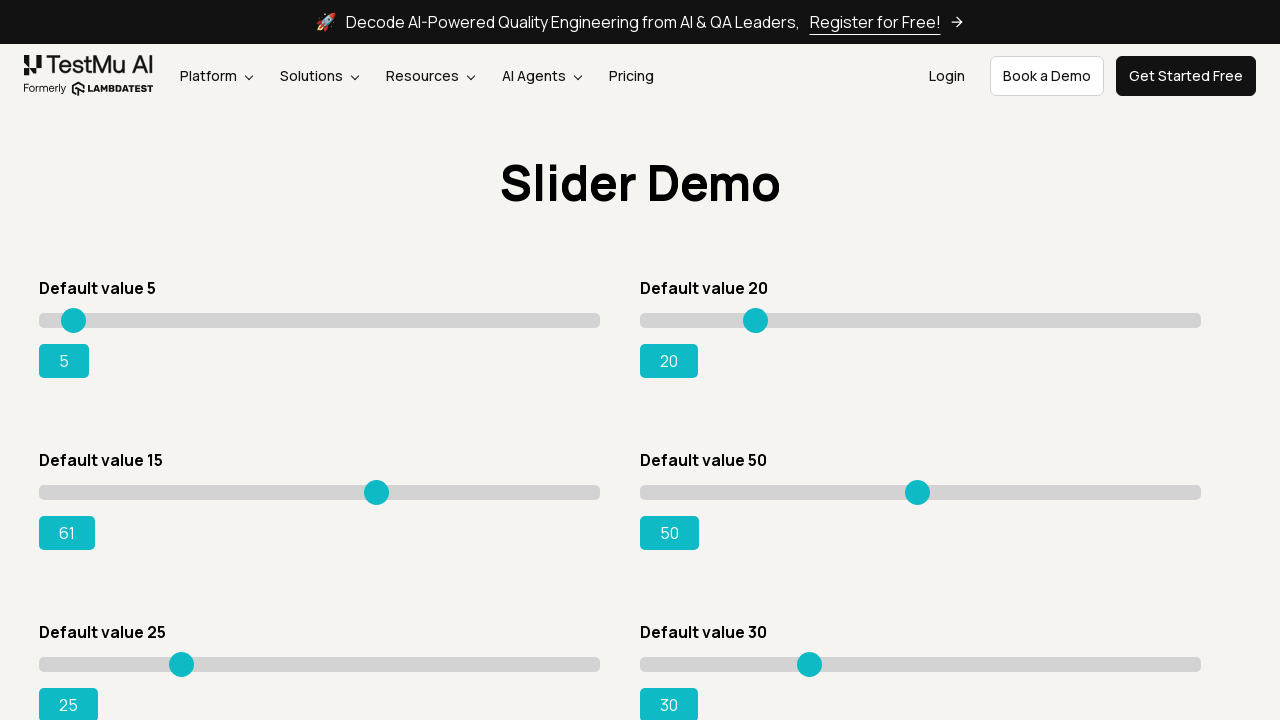

Pressed ArrowRight to move slider on div.sp__range input[value='15']
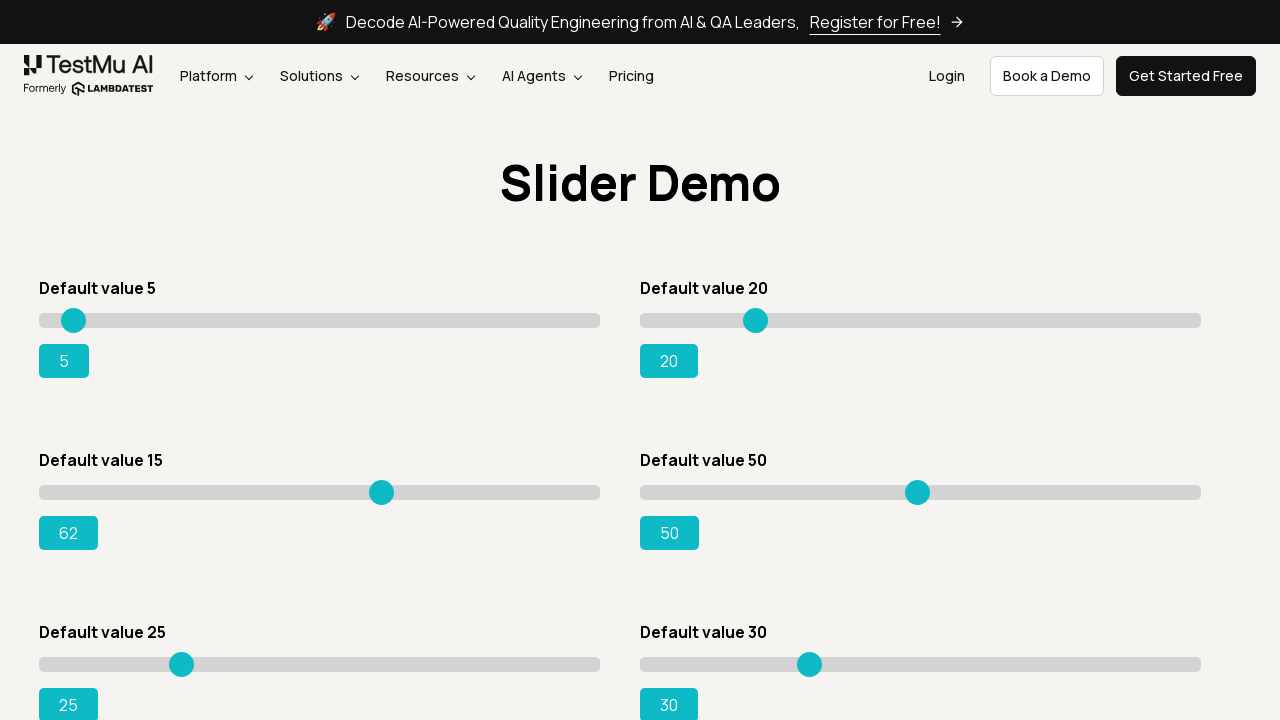

Updated range value: 62
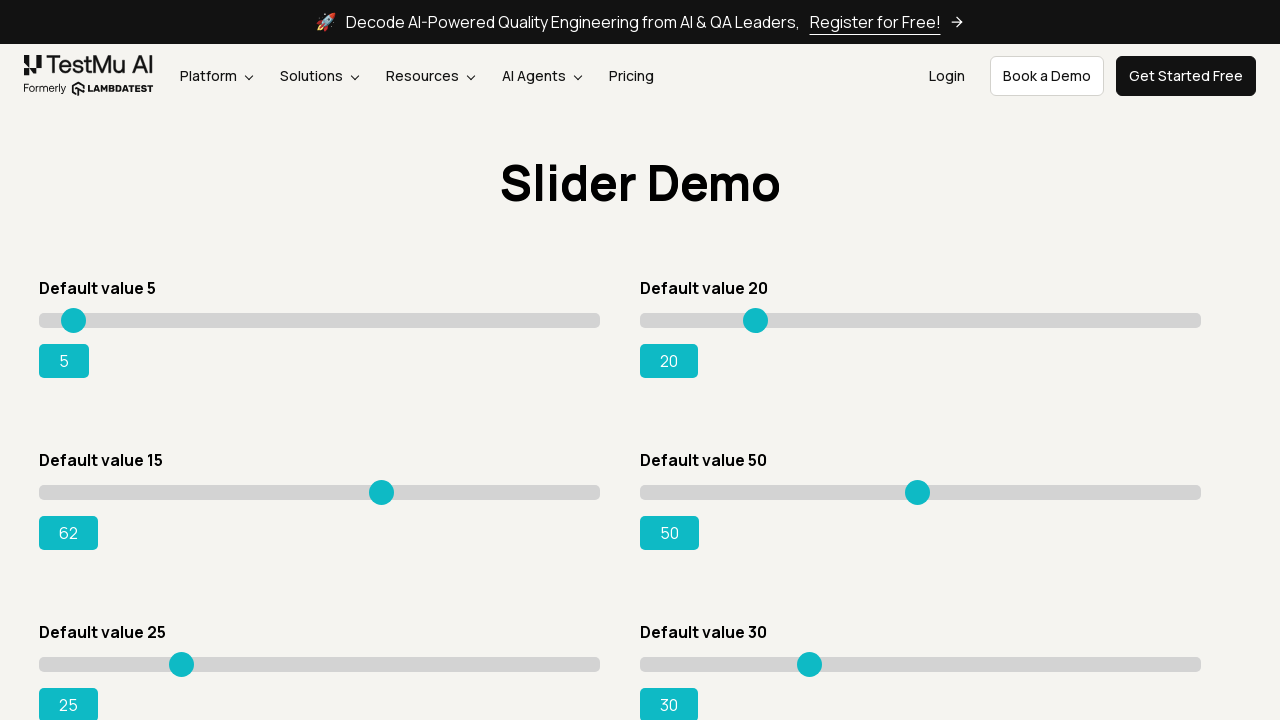

Pressed ArrowRight to move slider on div.sp__range input[value='15']
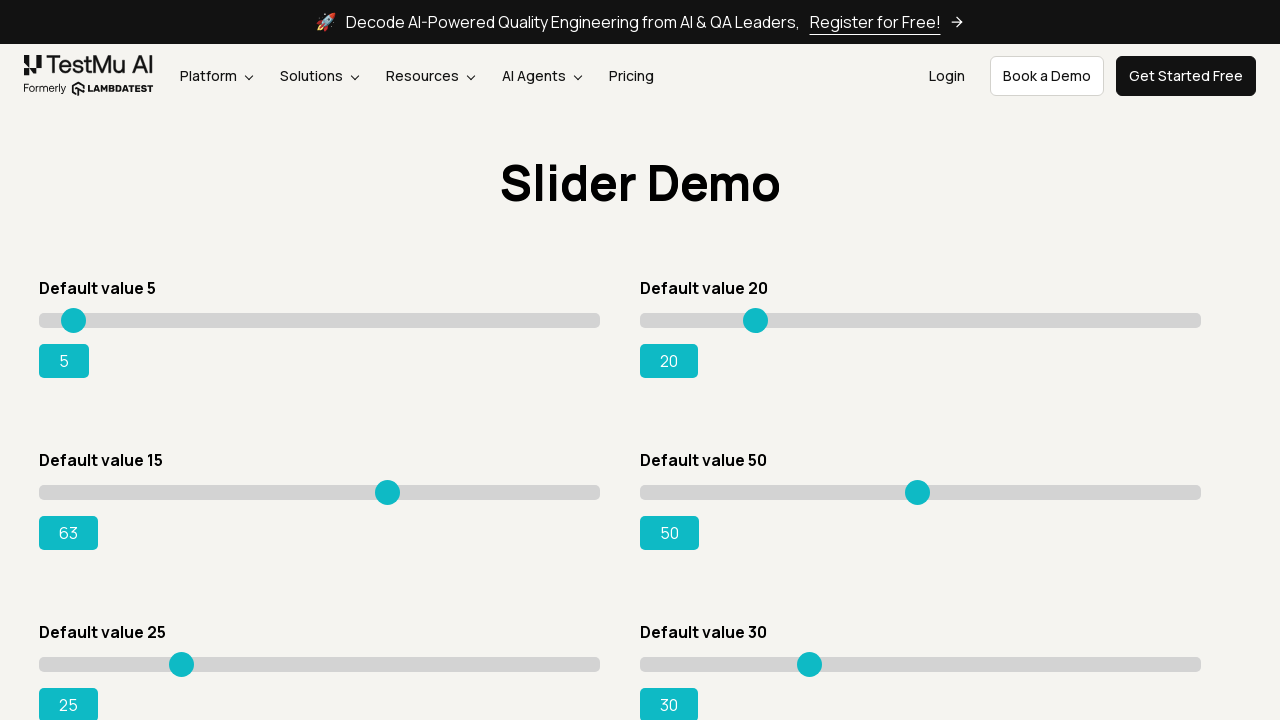

Updated range value: 63
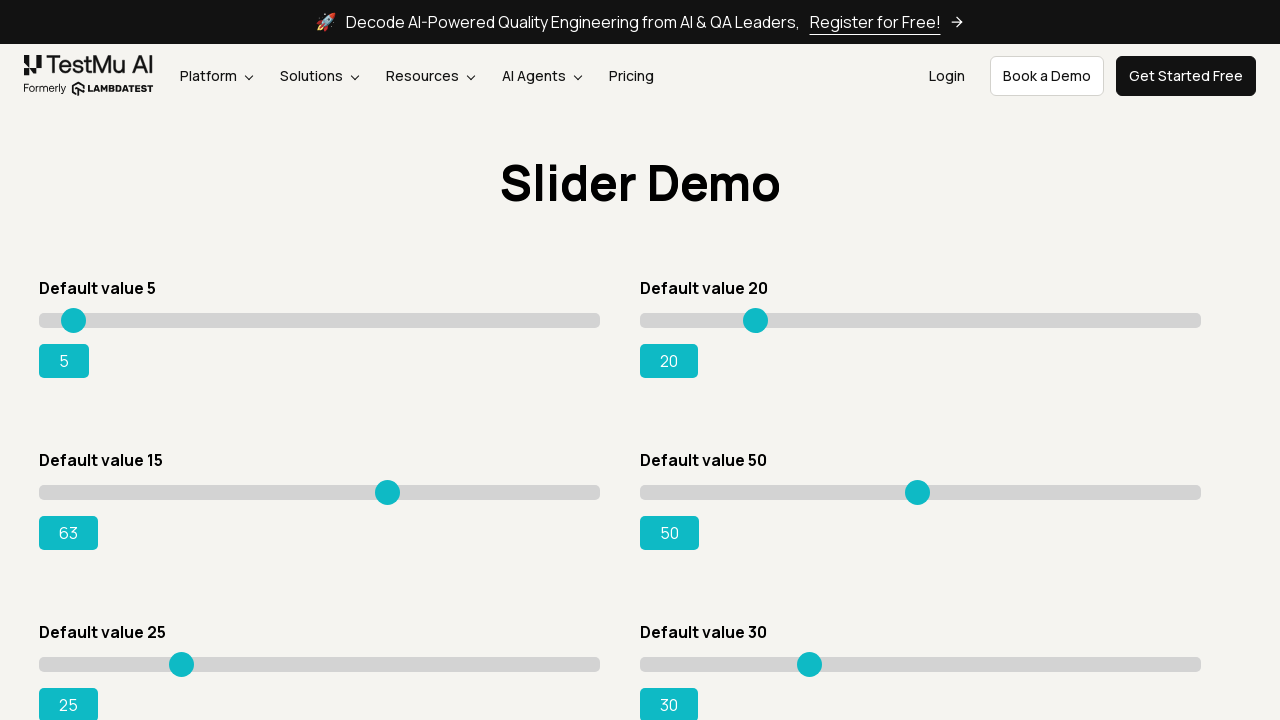

Pressed ArrowRight to move slider on div.sp__range input[value='15']
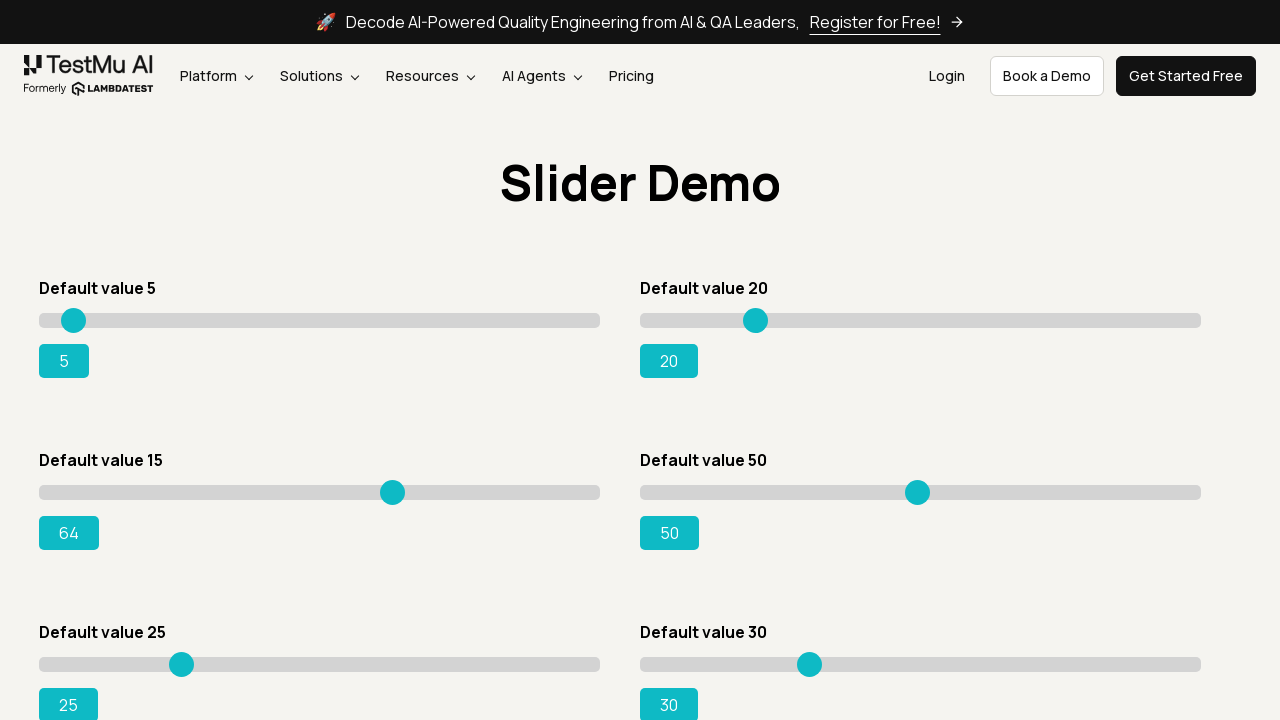

Updated range value: 64
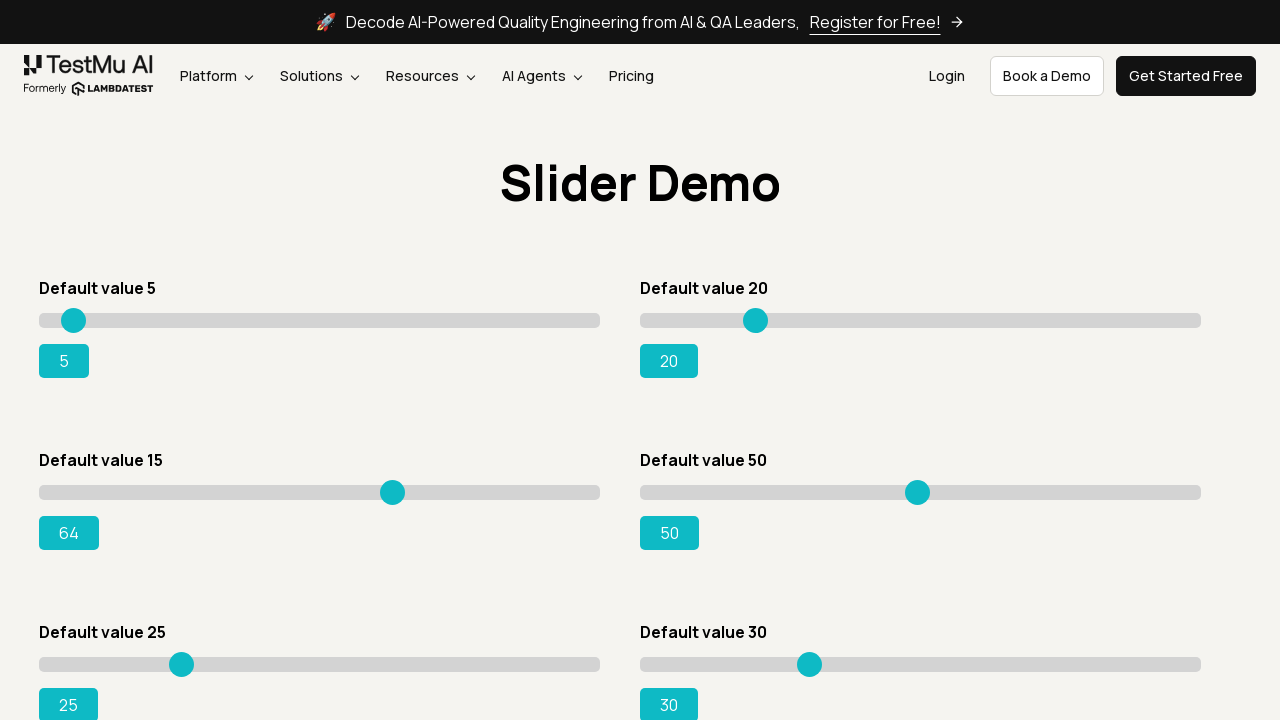

Pressed ArrowRight to move slider on div.sp__range input[value='15']
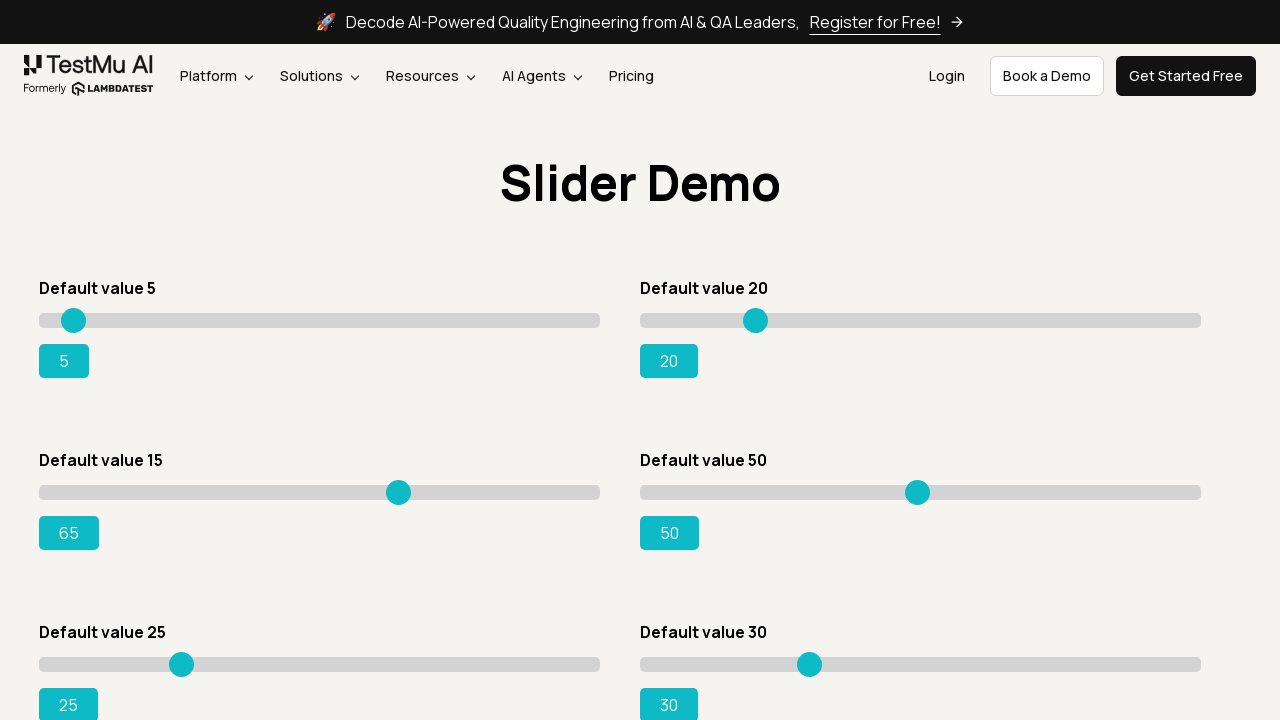

Updated range value: 65
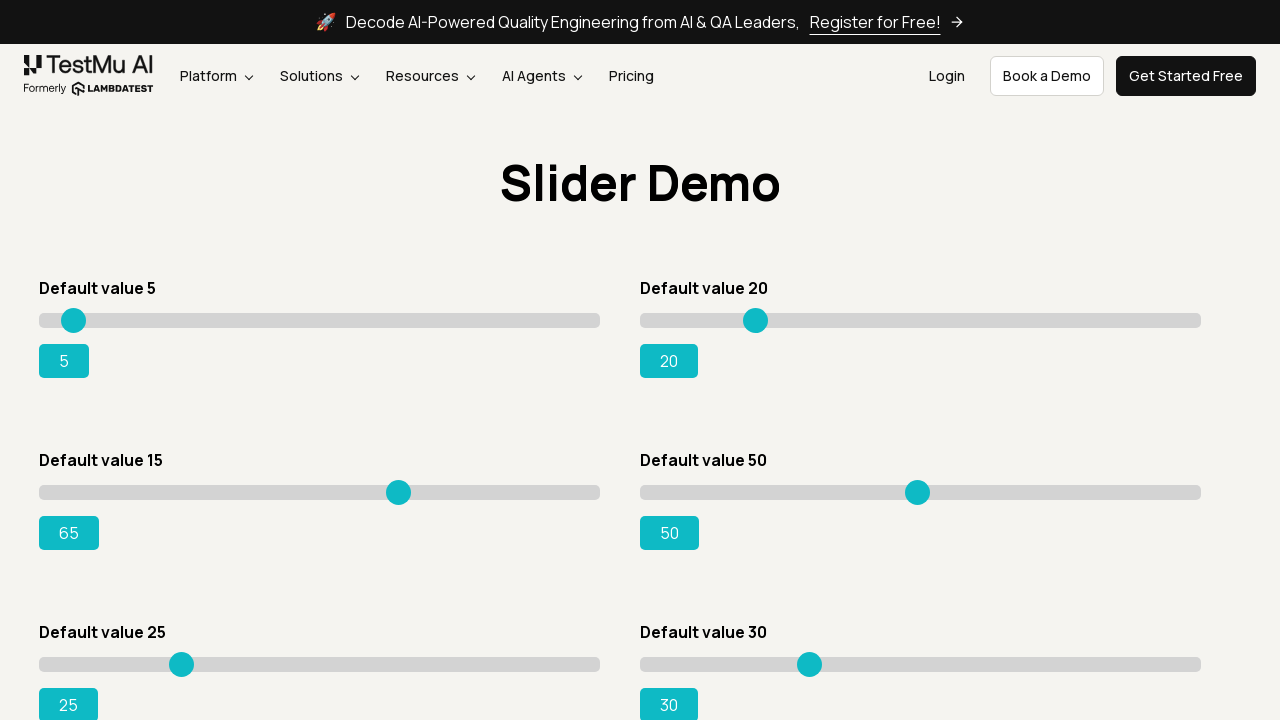

Pressed ArrowRight to move slider on div.sp__range input[value='15']
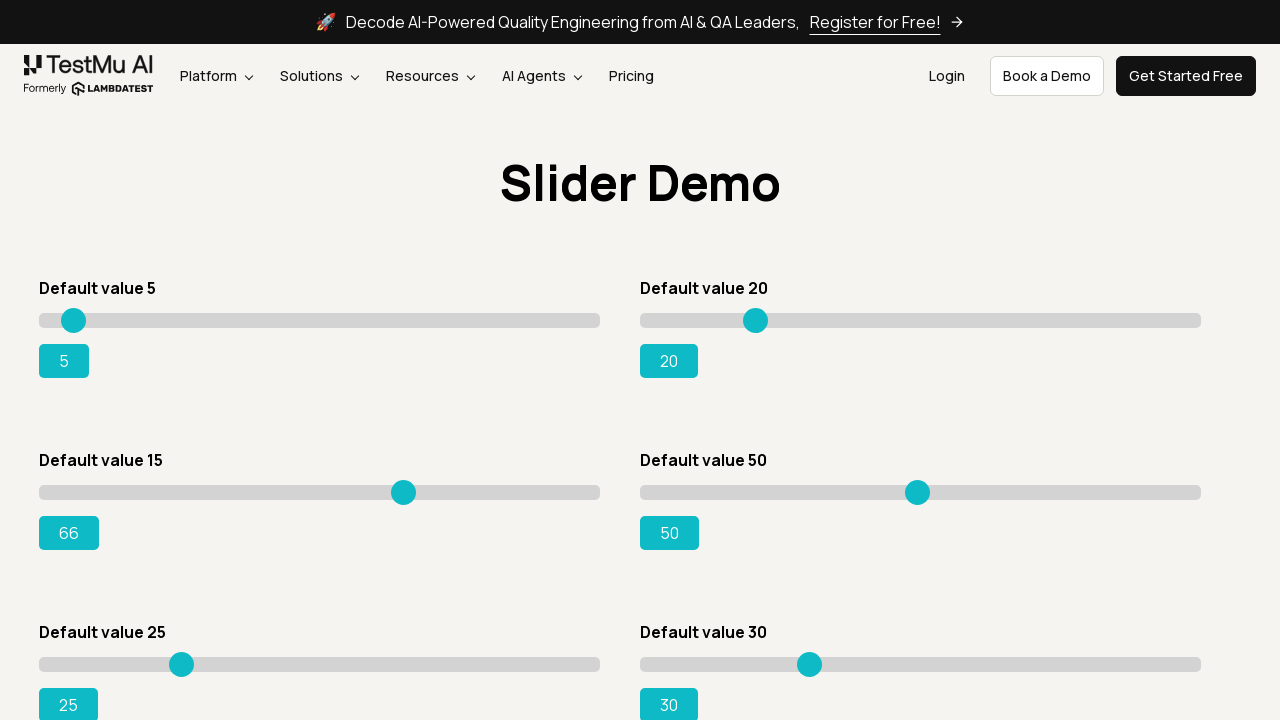

Updated range value: 66
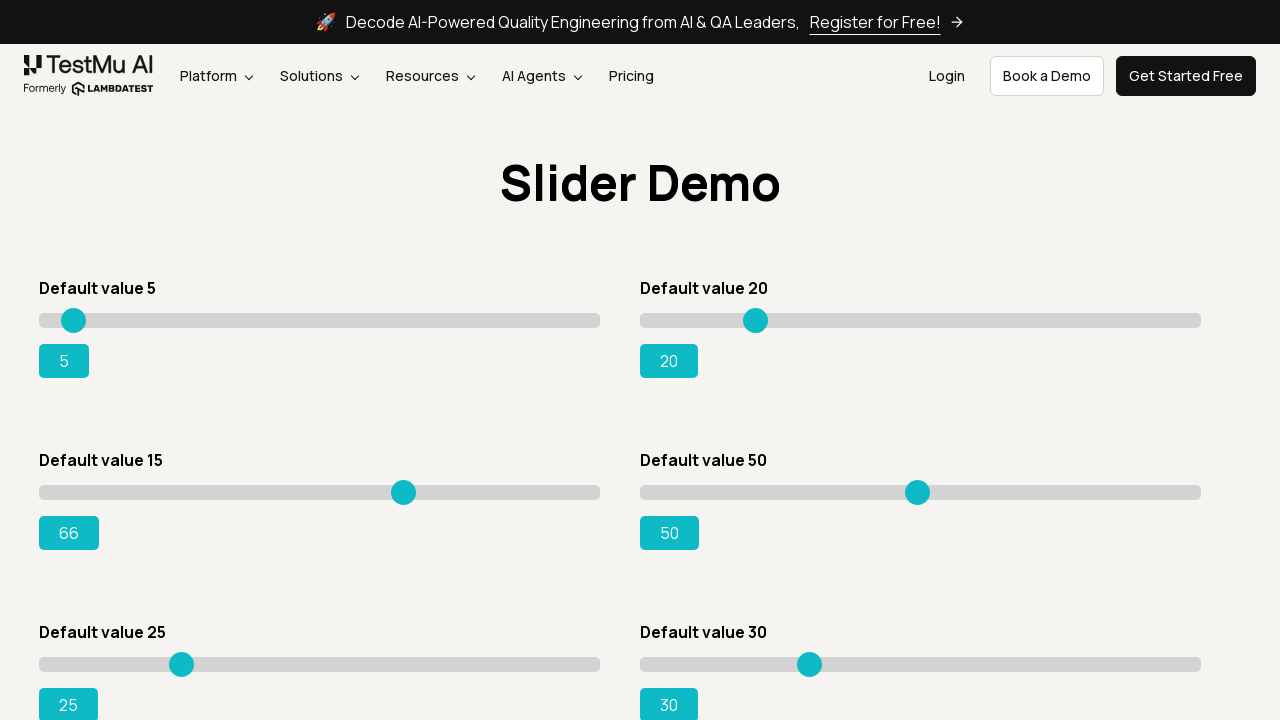

Pressed ArrowRight to move slider on div.sp__range input[value='15']
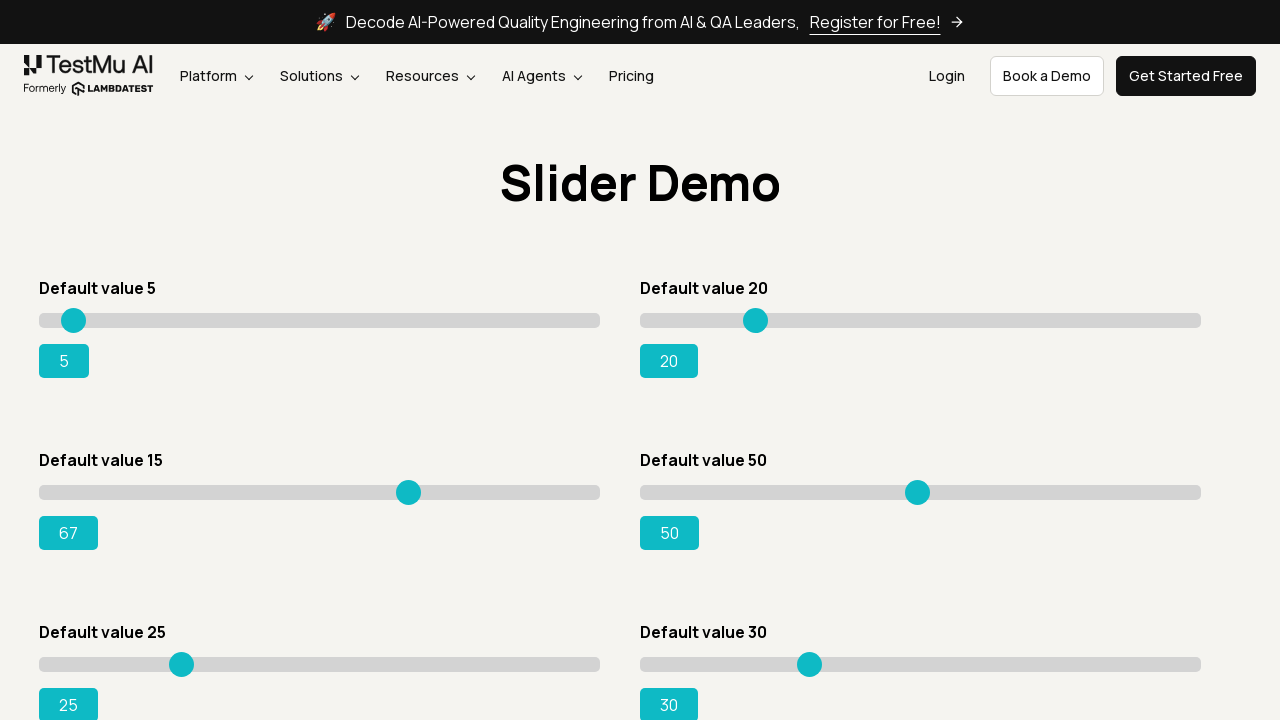

Updated range value: 67
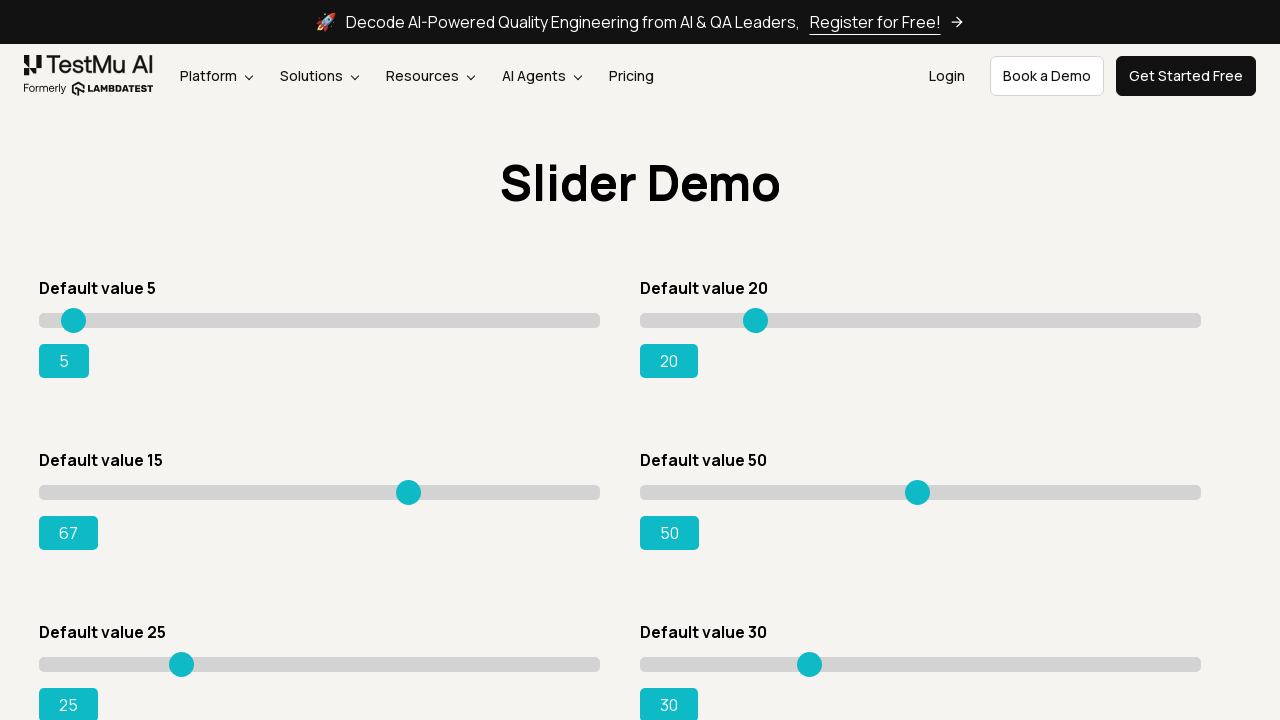

Pressed ArrowRight to move slider on div.sp__range input[value='15']
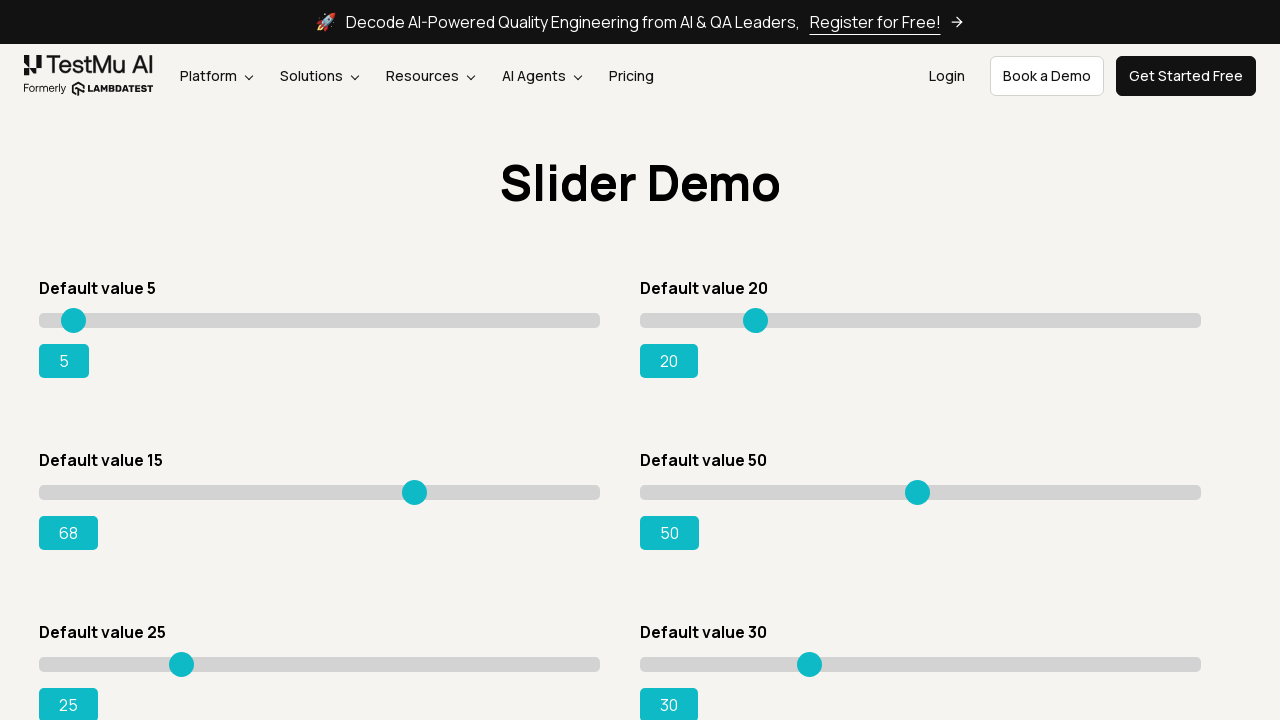

Updated range value: 68
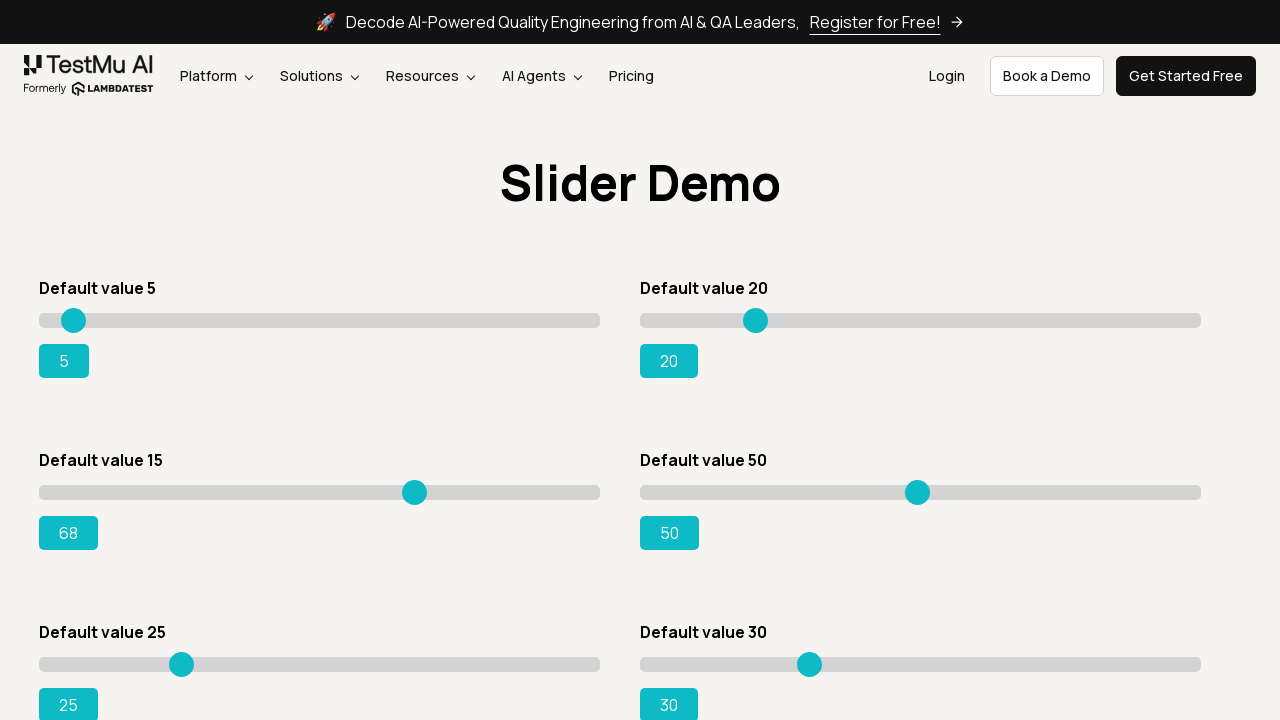

Pressed ArrowRight to move slider on div.sp__range input[value='15']
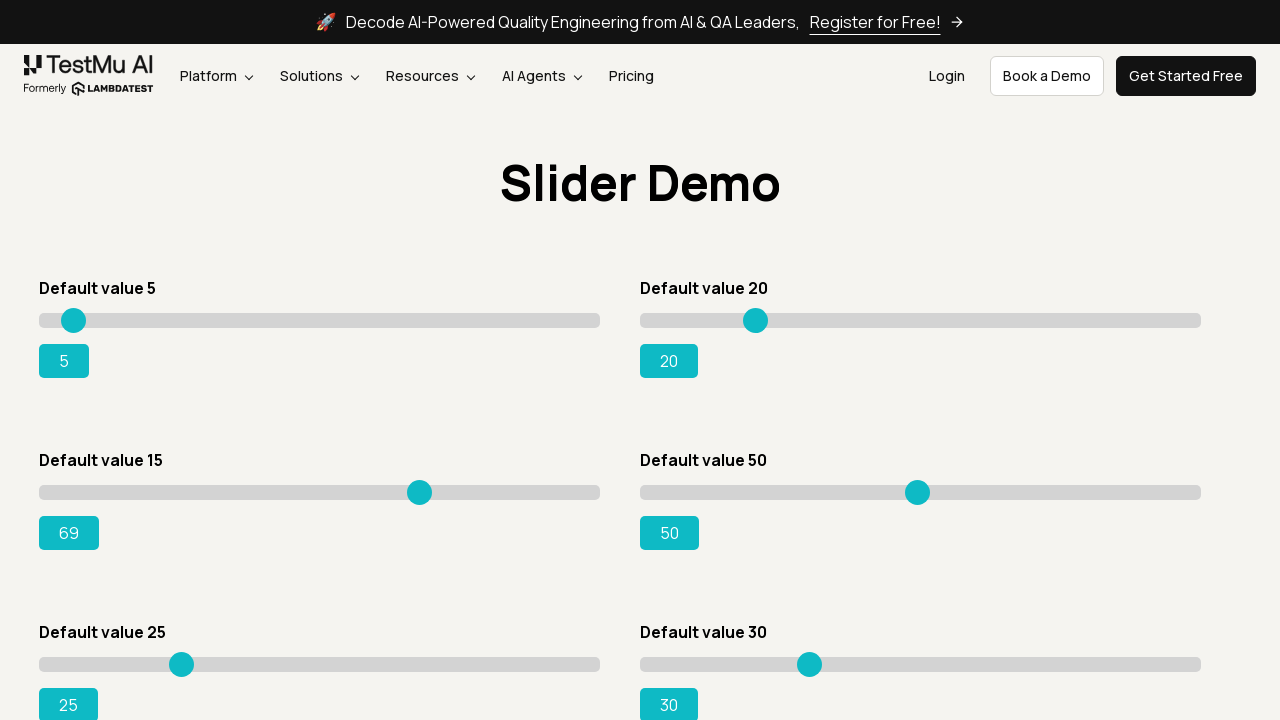

Updated range value: 69
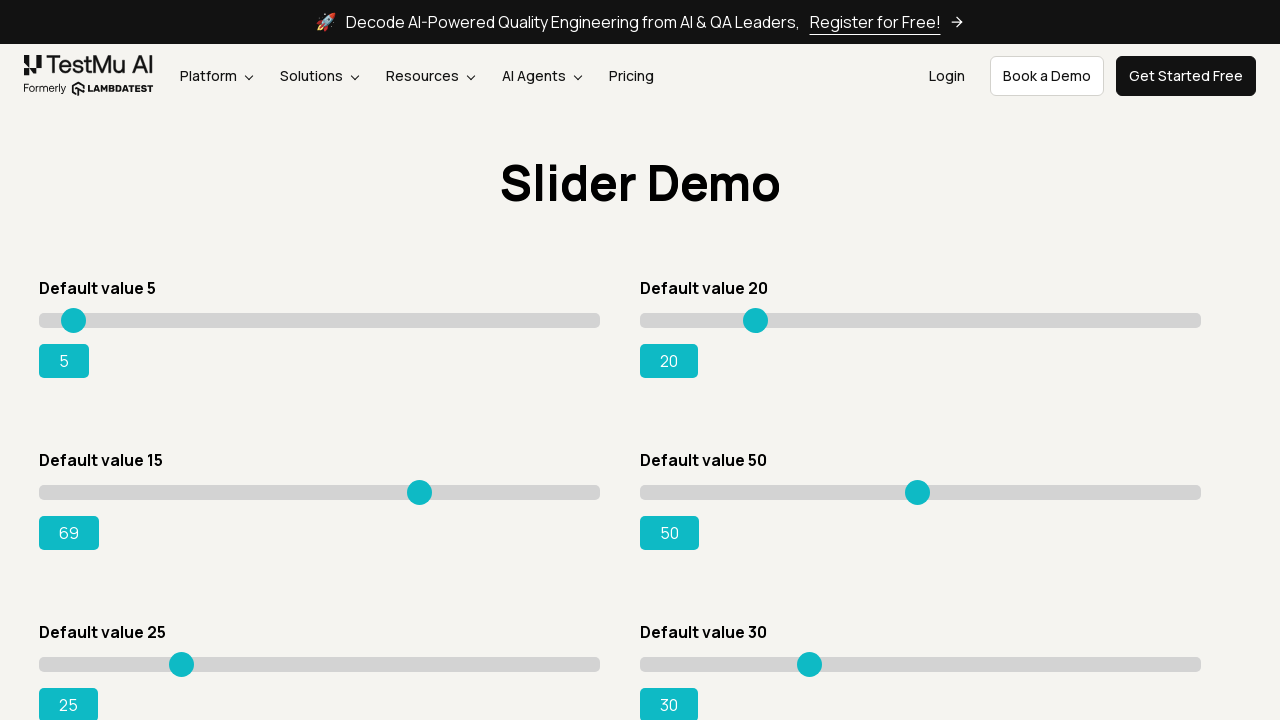

Pressed ArrowRight to move slider on div.sp__range input[value='15']
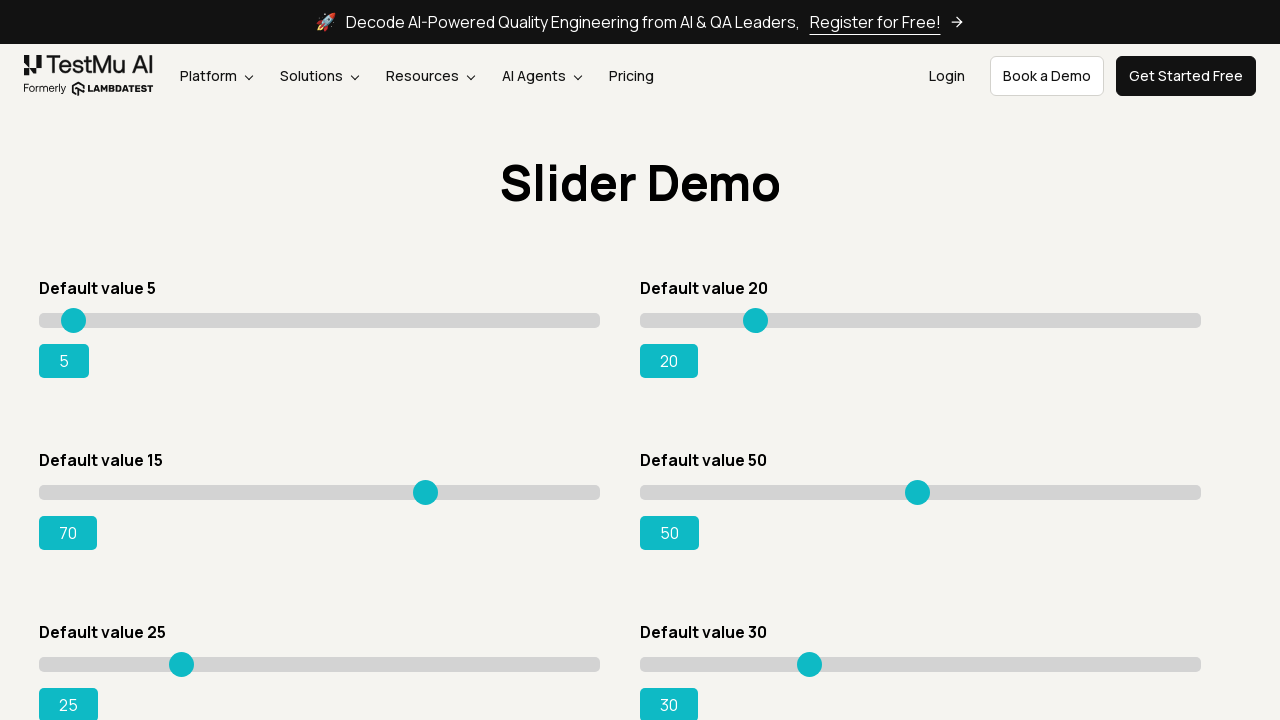

Updated range value: 70
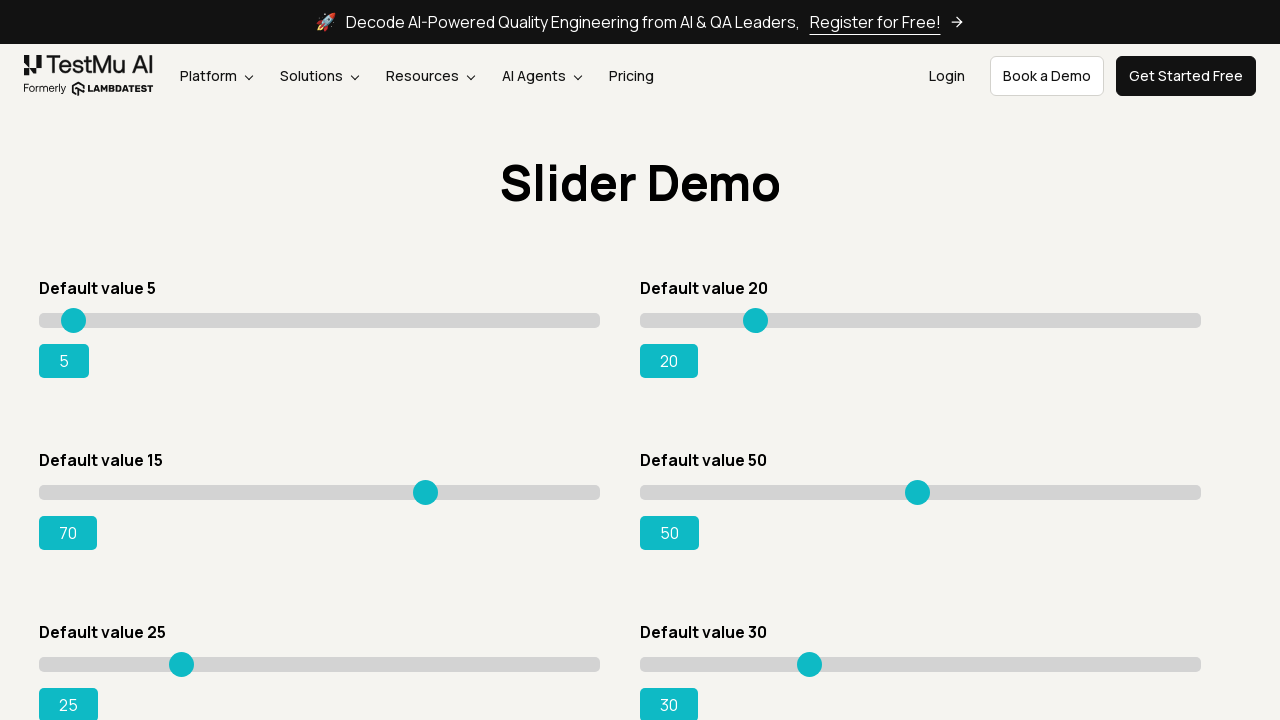

Pressed ArrowRight to move slider on div.sp__range input[value='15']
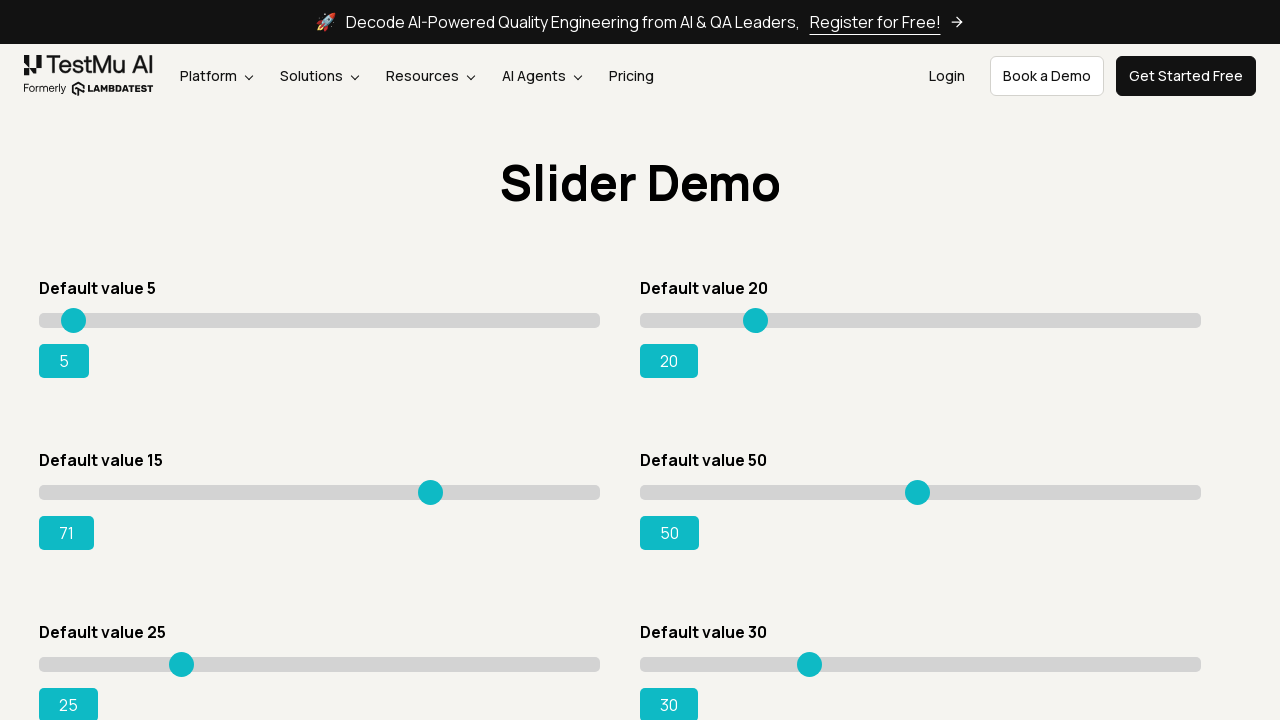

Updated range value: 71
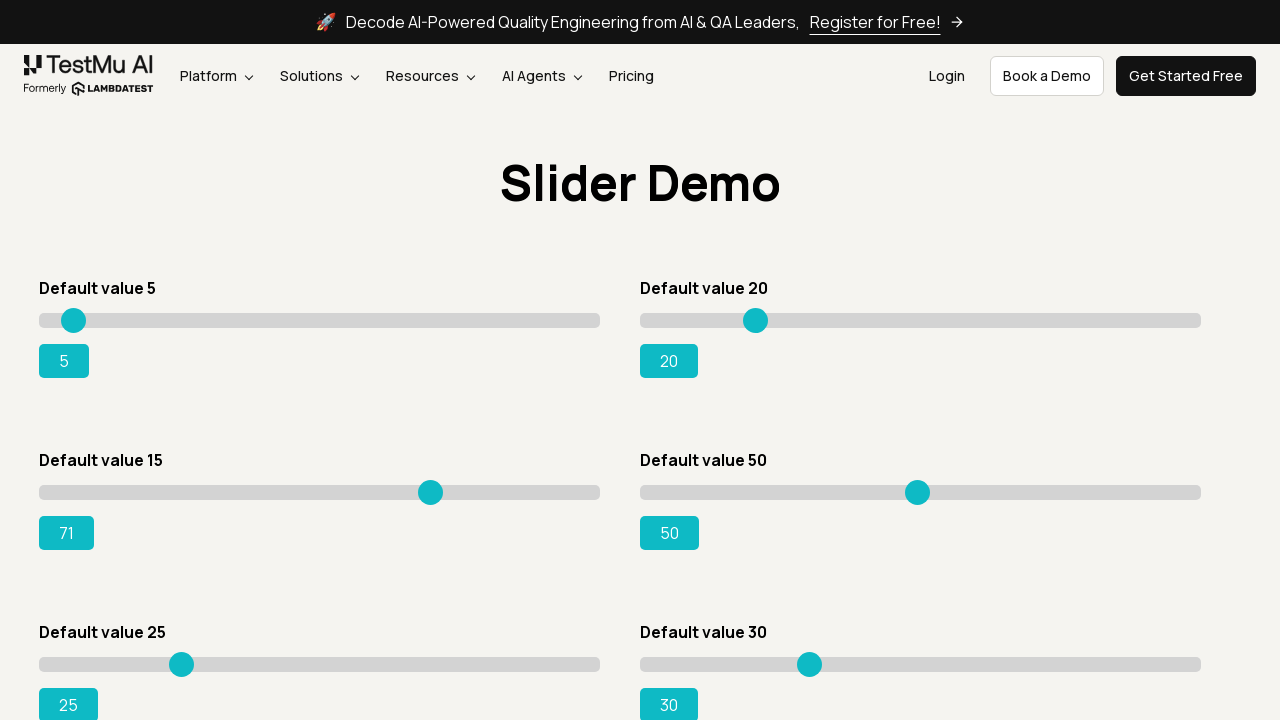

Pressed ArrowRight to move slider on div.sp__range input[value='15']
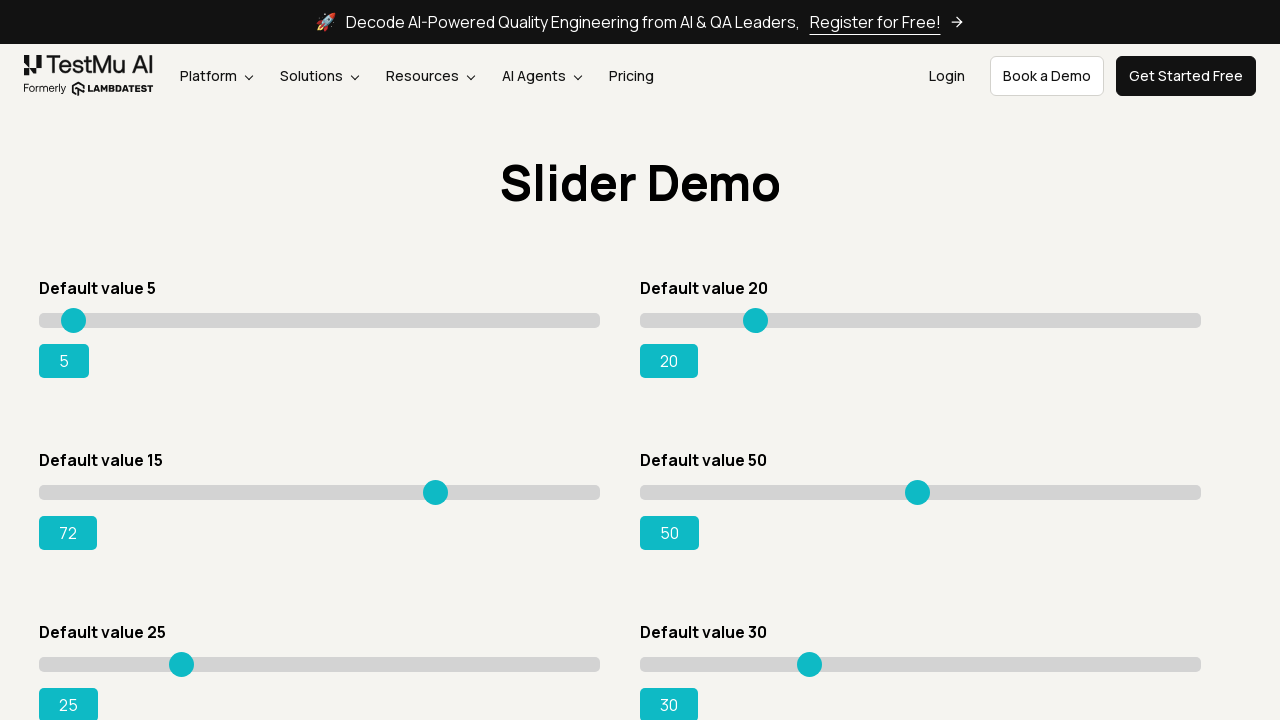

Updated range value: 72
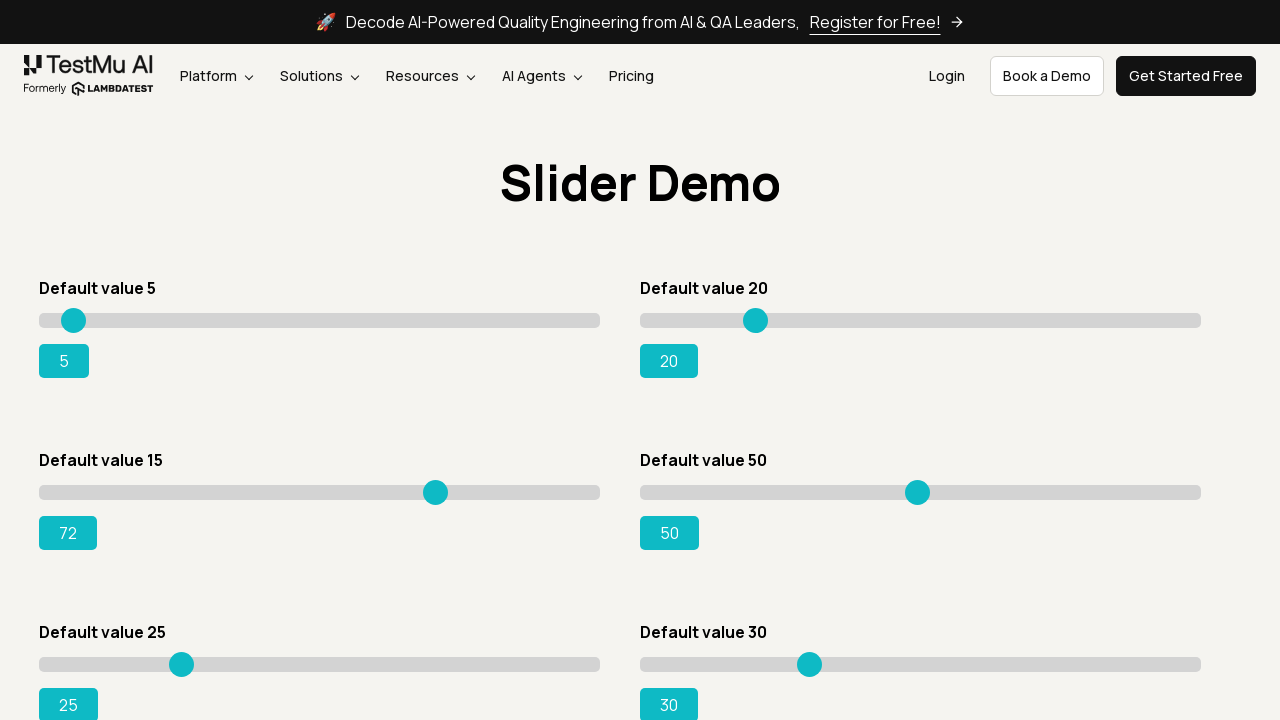

Pressed ArrowRight to move slider on div.sp__range input[value='15']
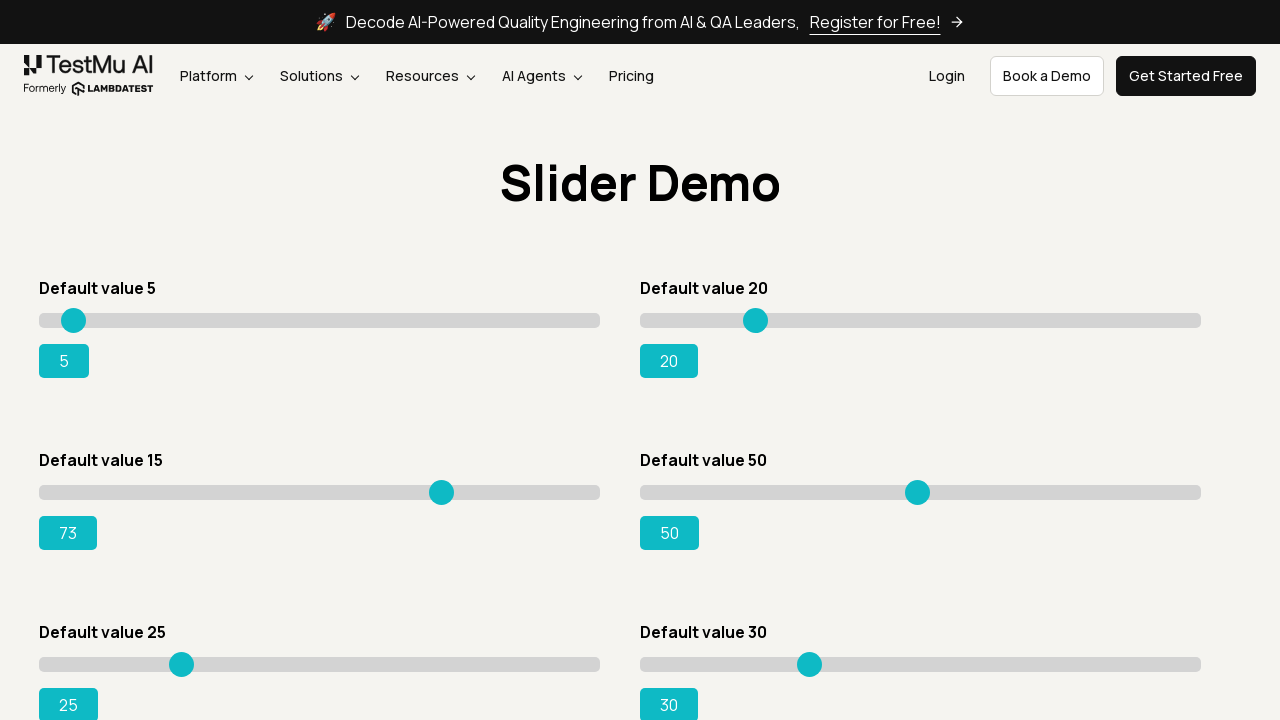

Updated range value: 73
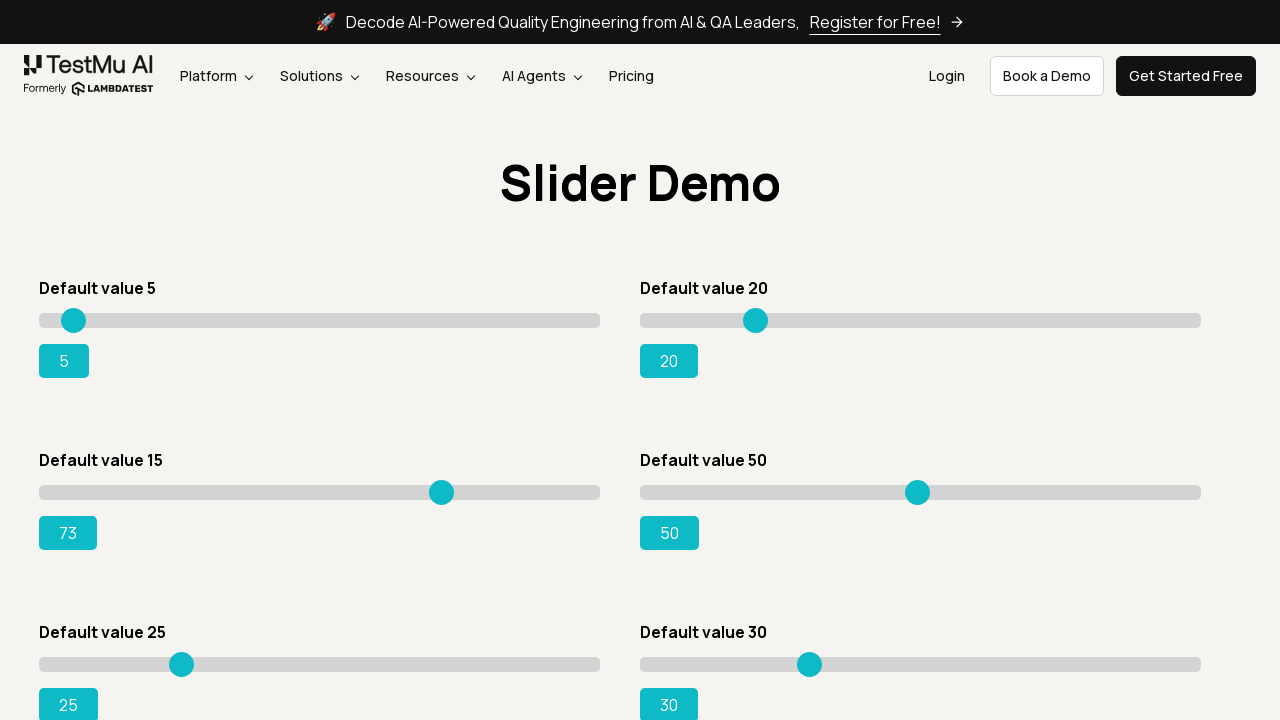

Pressed ArrowRight to move slider on div.sp__range input[value='15']
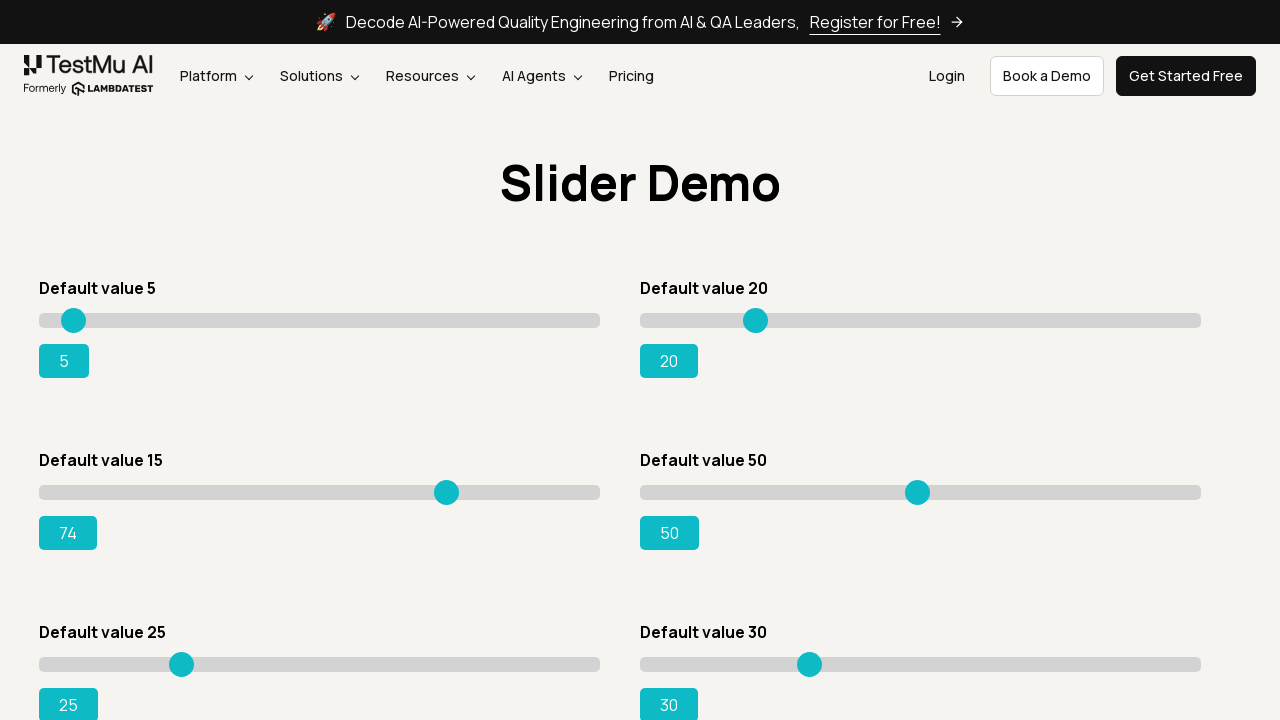

Updated range value: 74
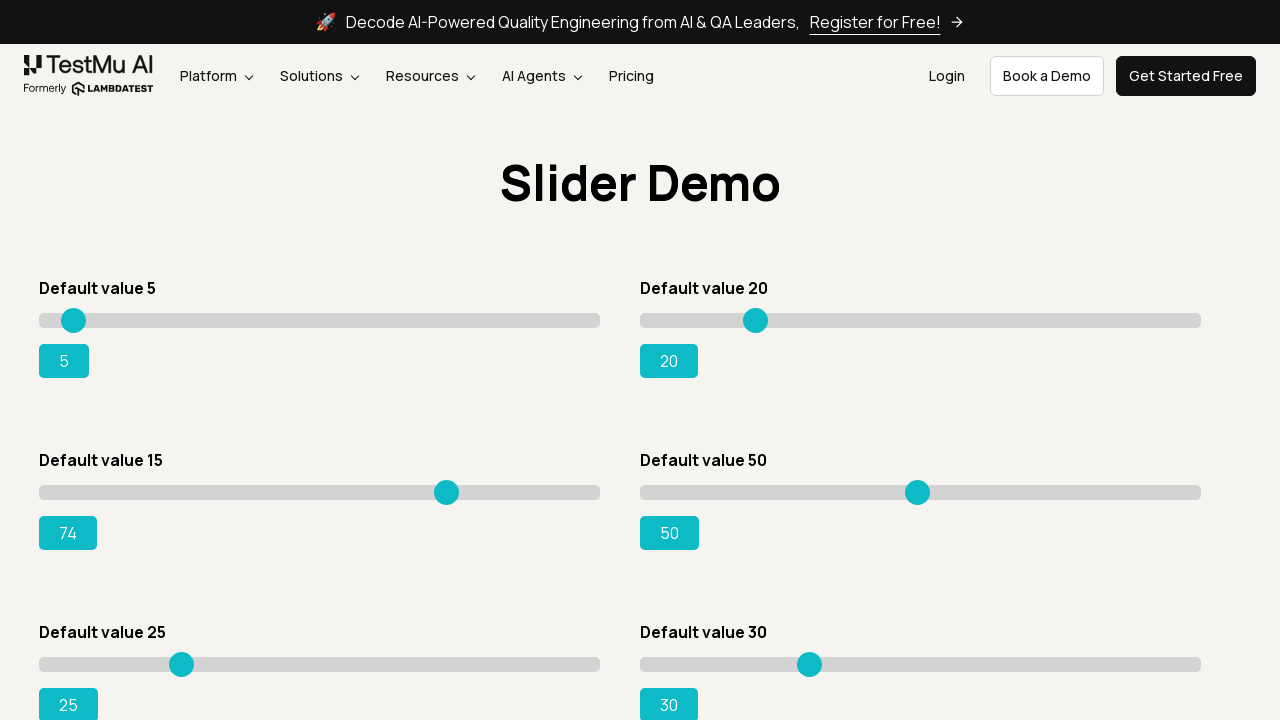

Pressed ArrowRight to move slider on div.sp__range input[value='15']
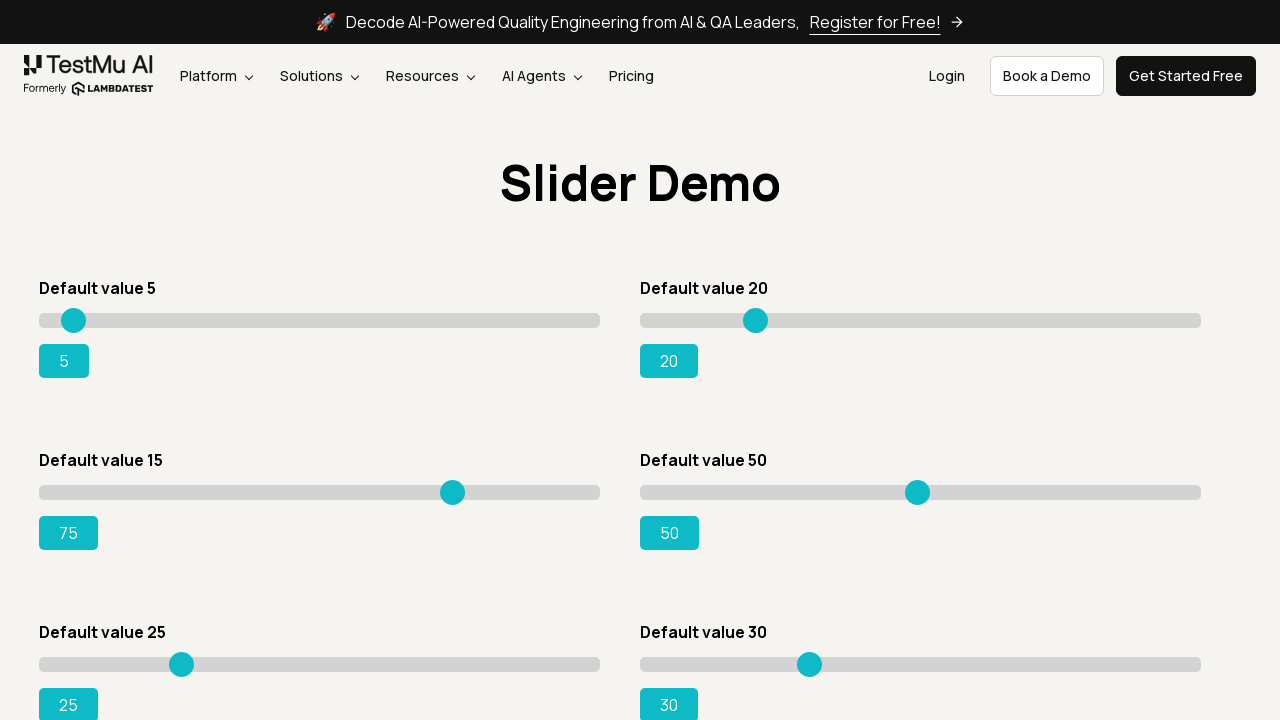

Updated range value: 75
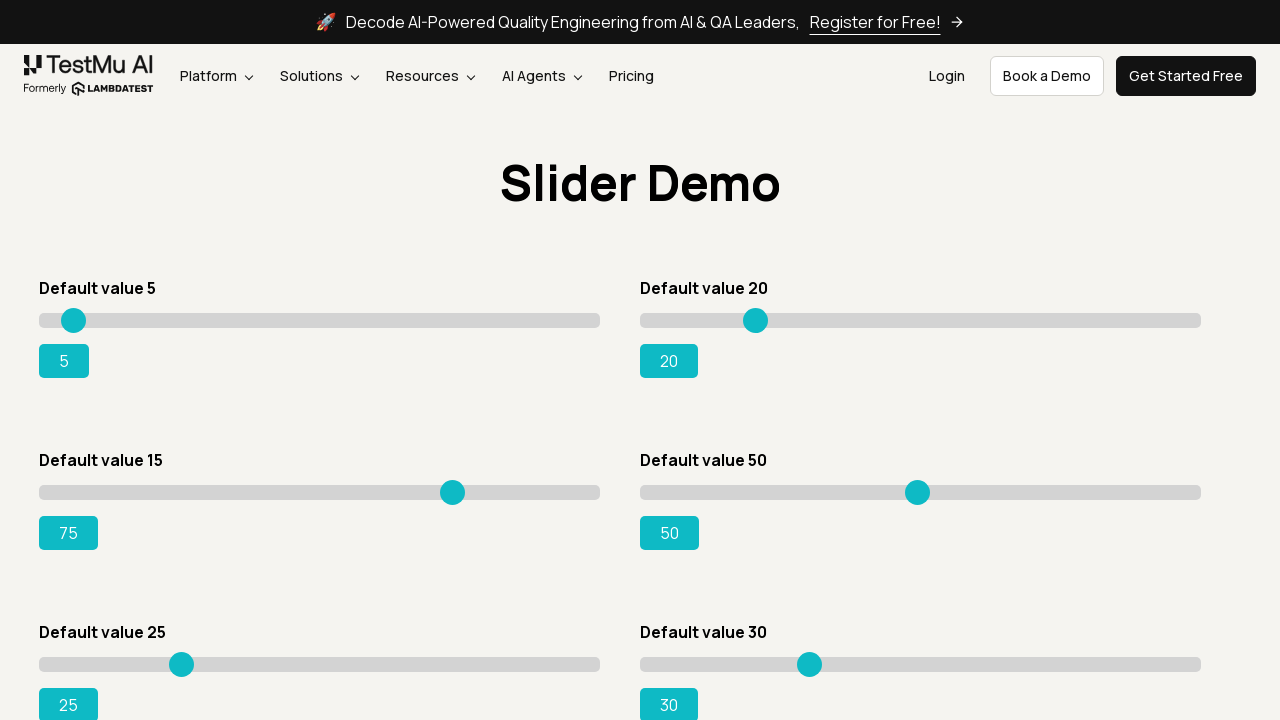

Pressed ArrowRight to move slider on div.sp__range input[value='15']
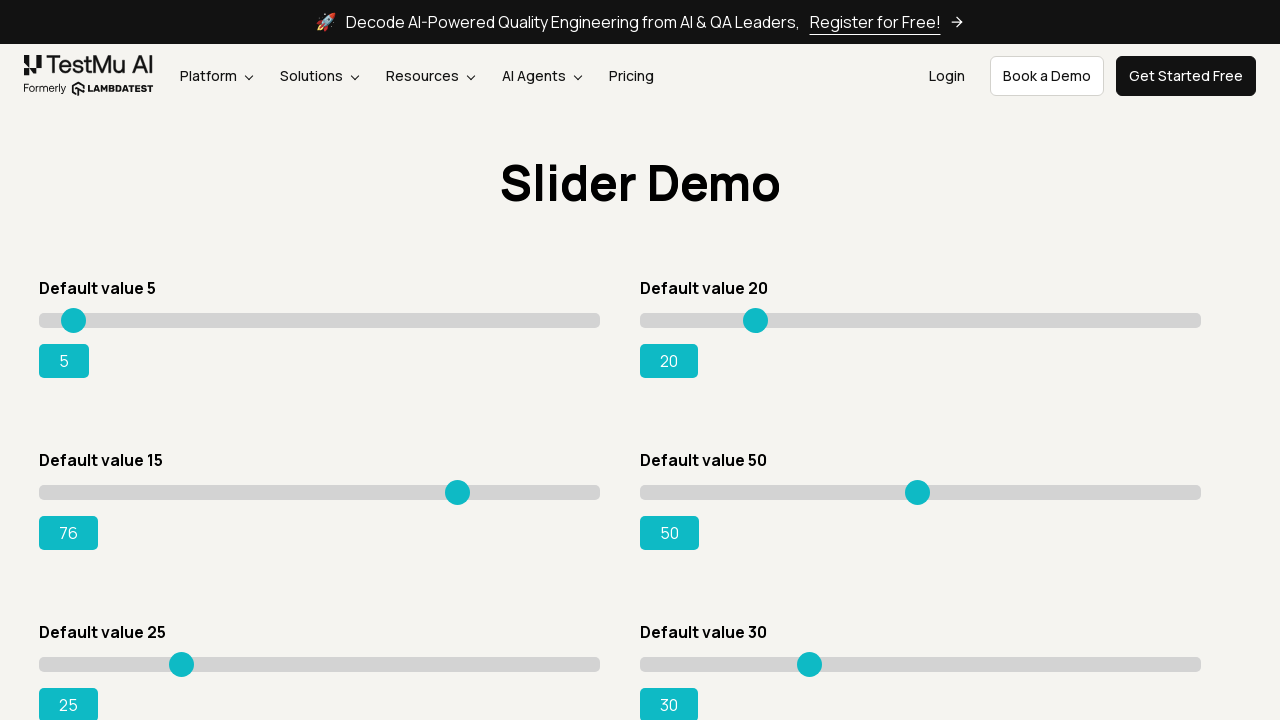

Updated range value: 76
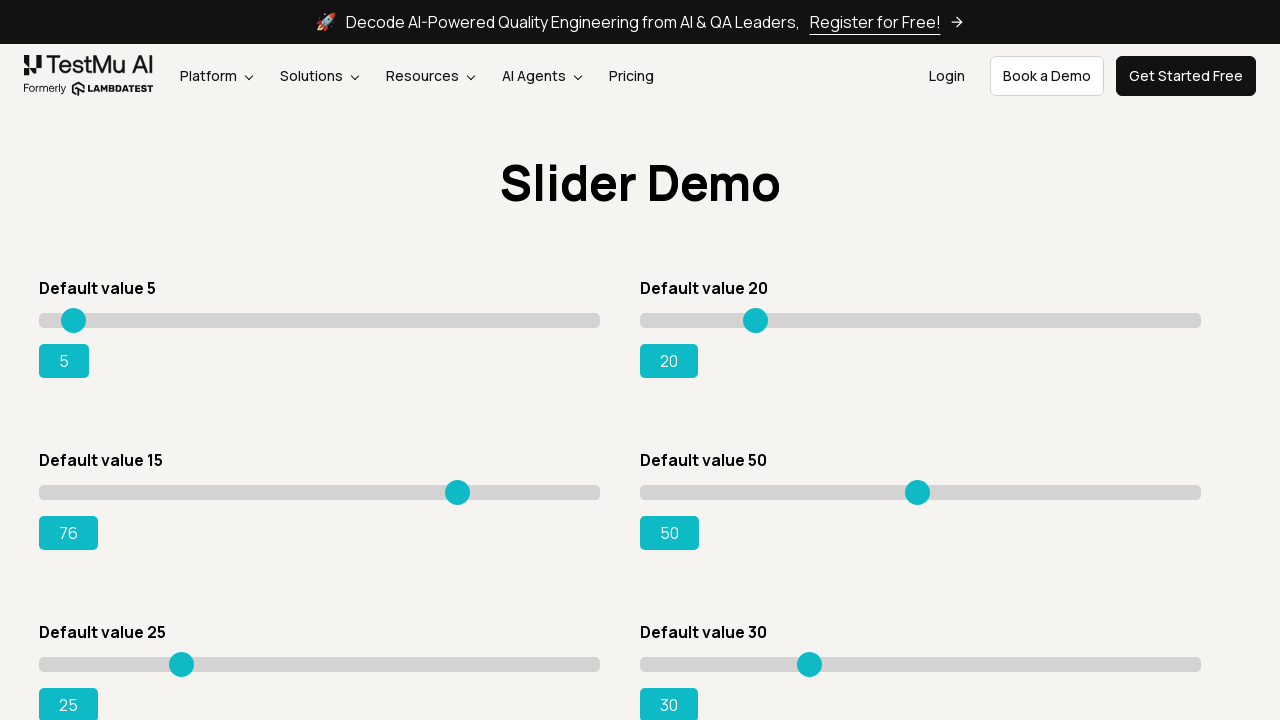

Pressed ArrowRight to move slider on div.sp__range input[value='15']
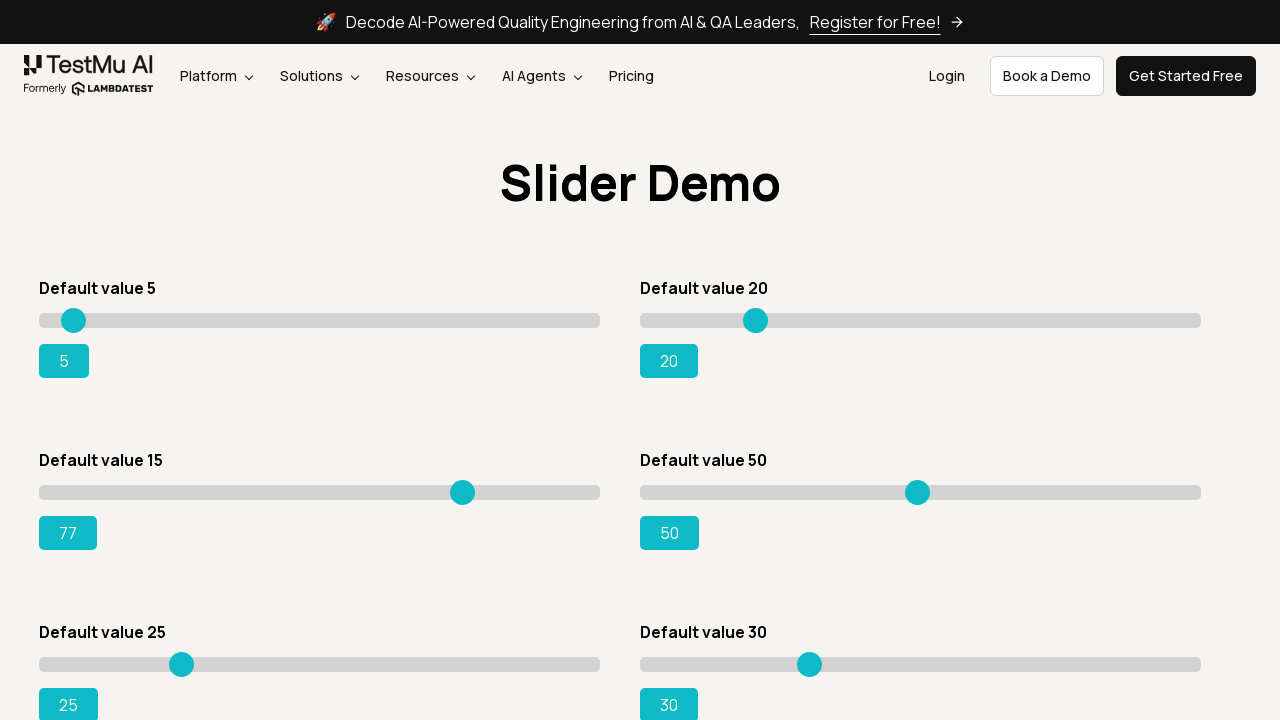

Updated range value: 77
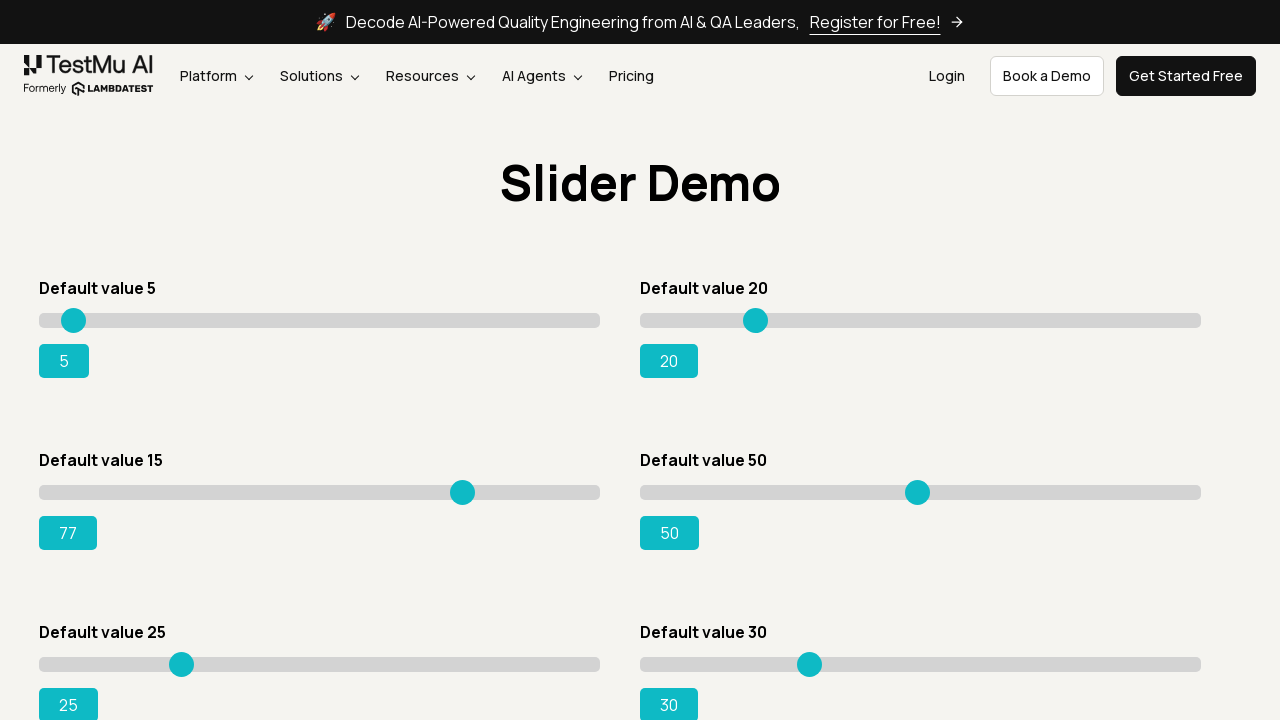

Pressed ArrowRight to move slider on div.sp__range input[value='15']
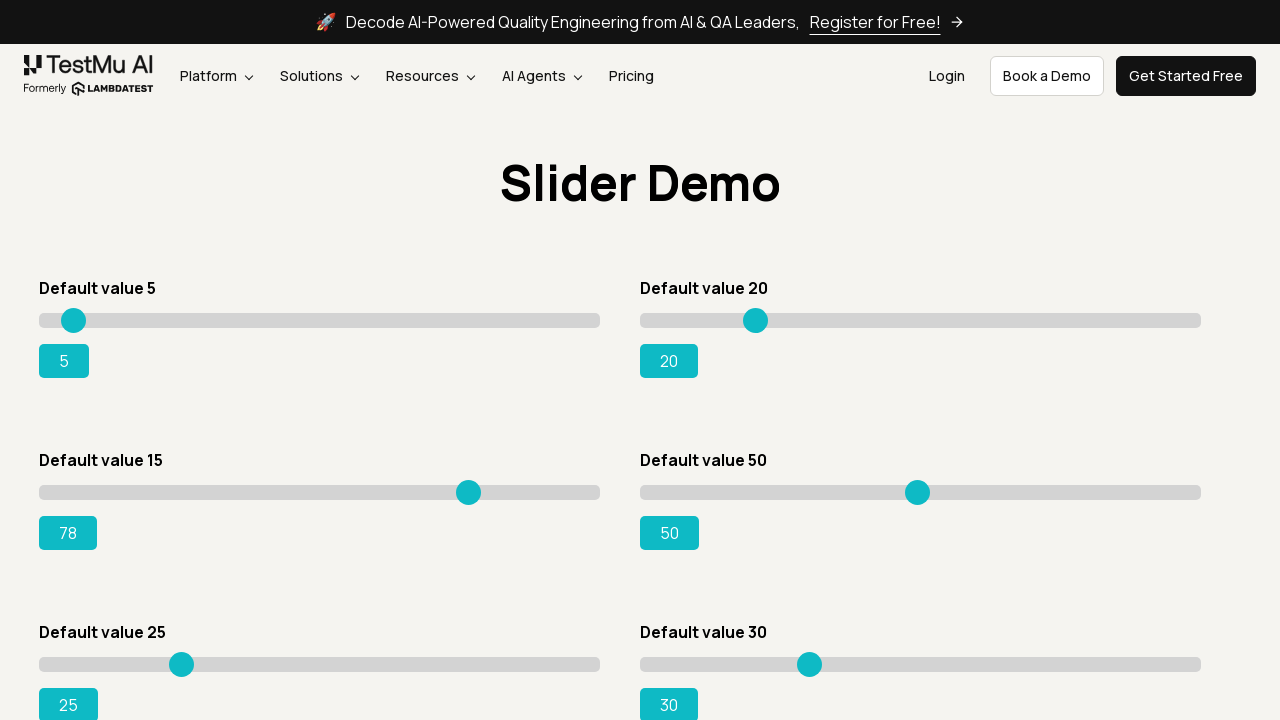

Updated range value: 78
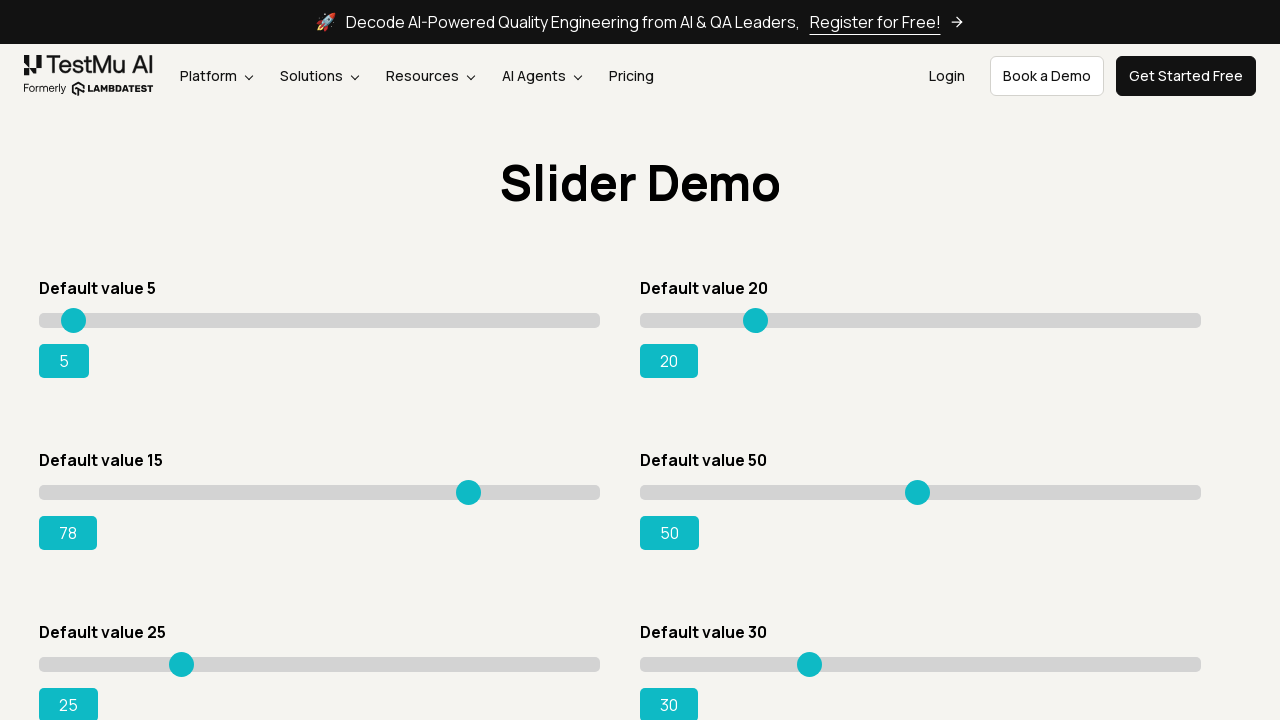

Pressed ArrowRight to move slider on div.sp__range input[value='15']
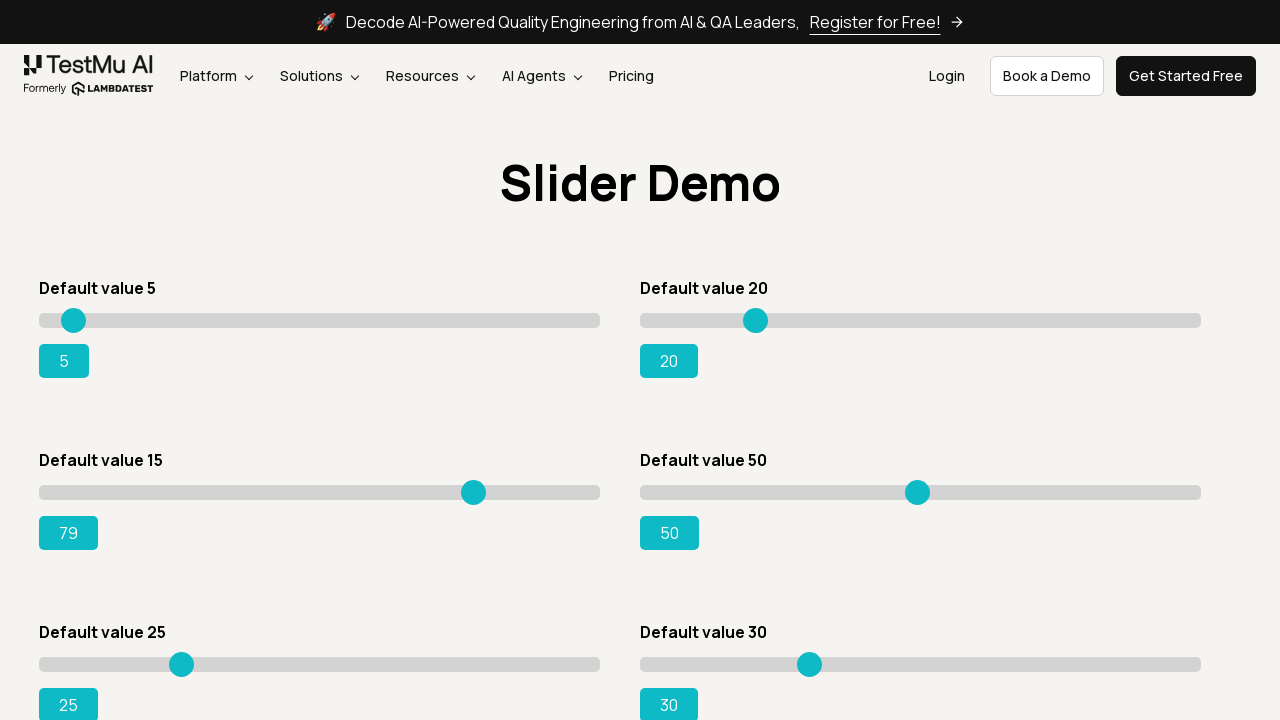

Updated range value: 79
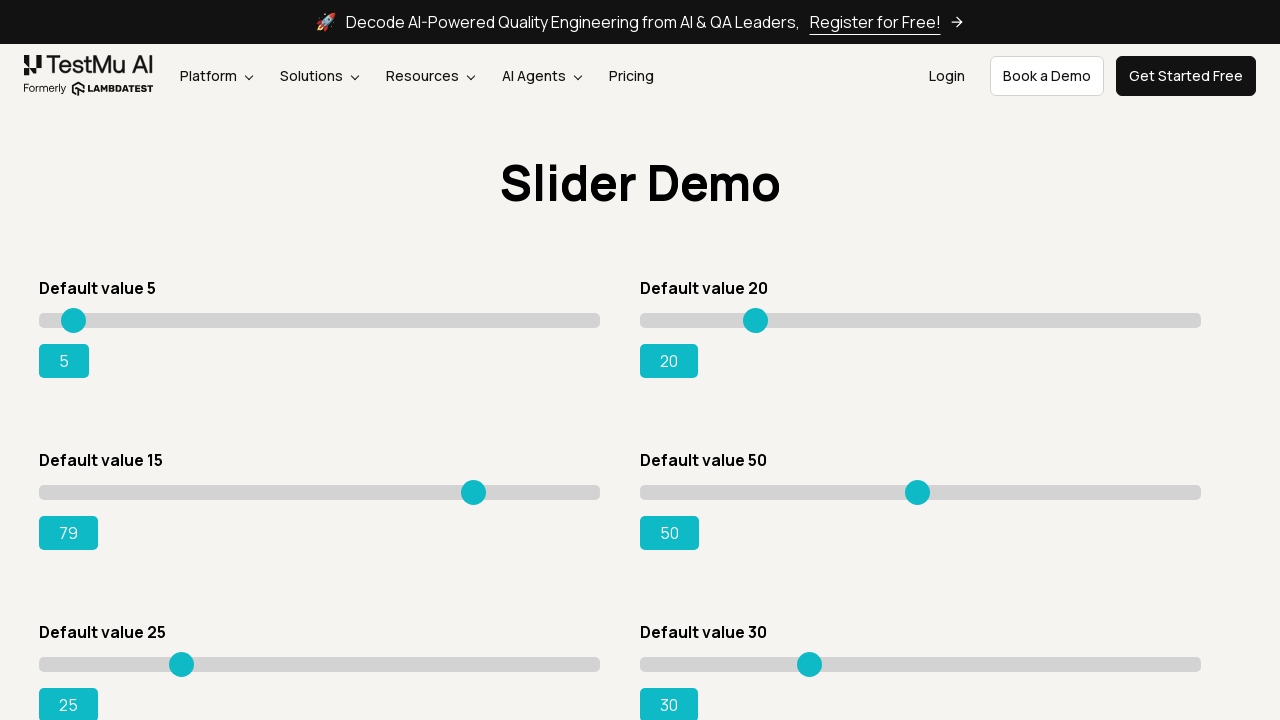

Pressed ArrowRight to move slider on div.sp__range input[value='15']
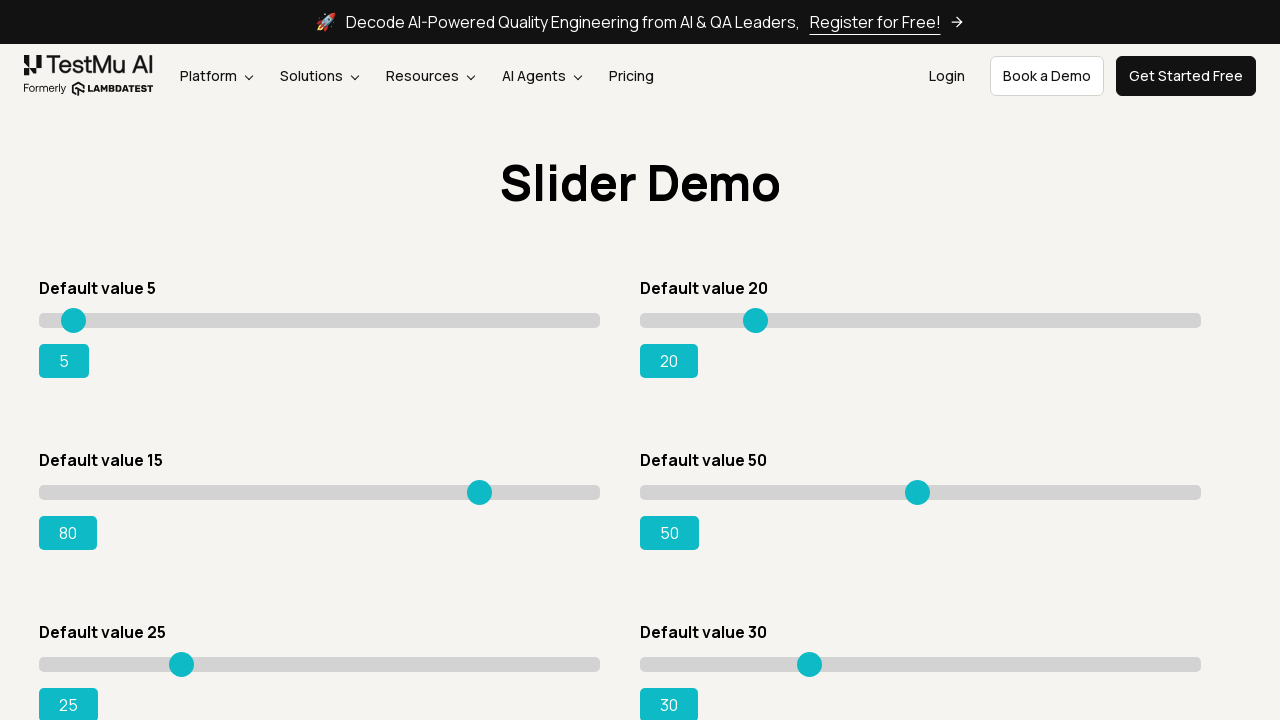

Updated range value: 80
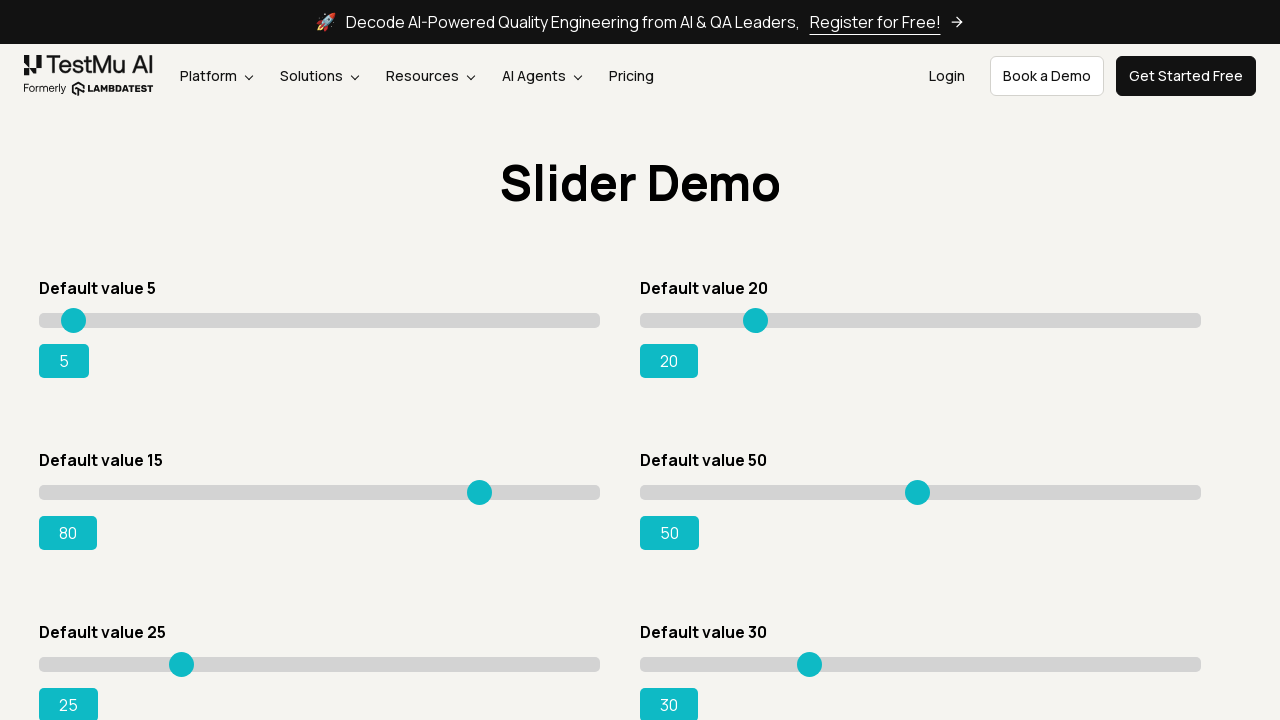

Pressed ArrowRight to move slider on div.sp__range input[value='15']
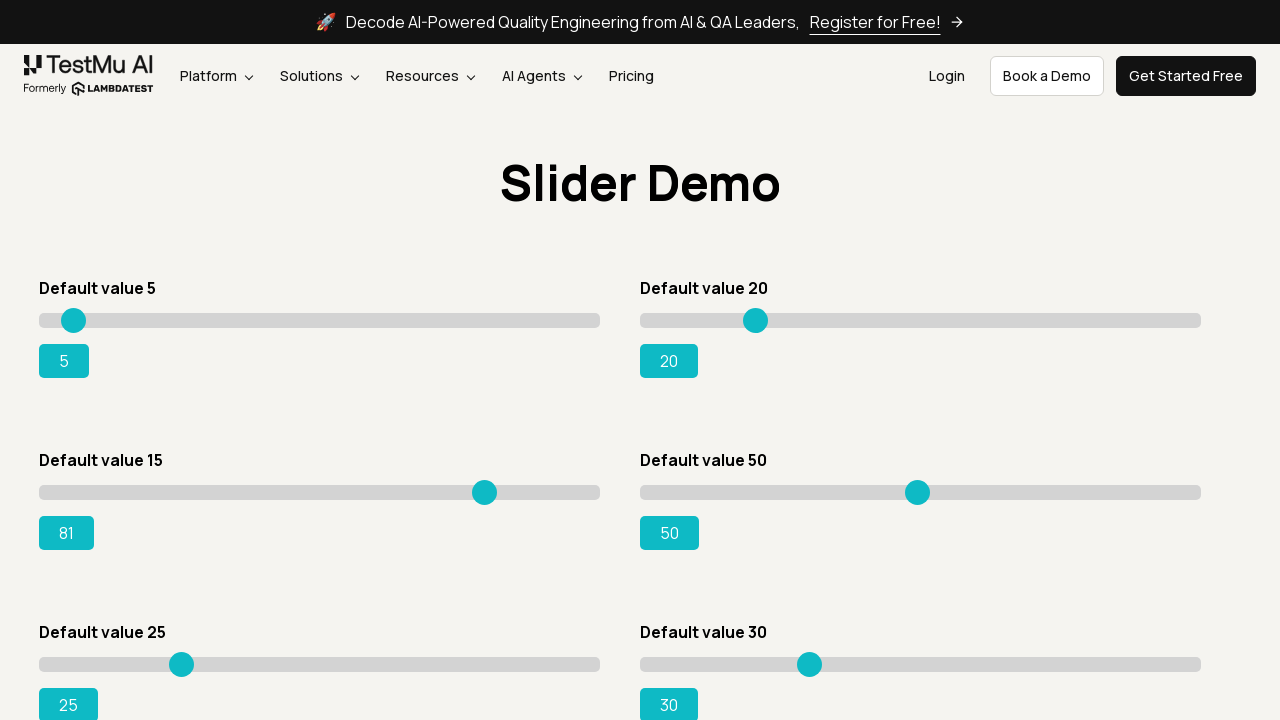

Updated range value: 81
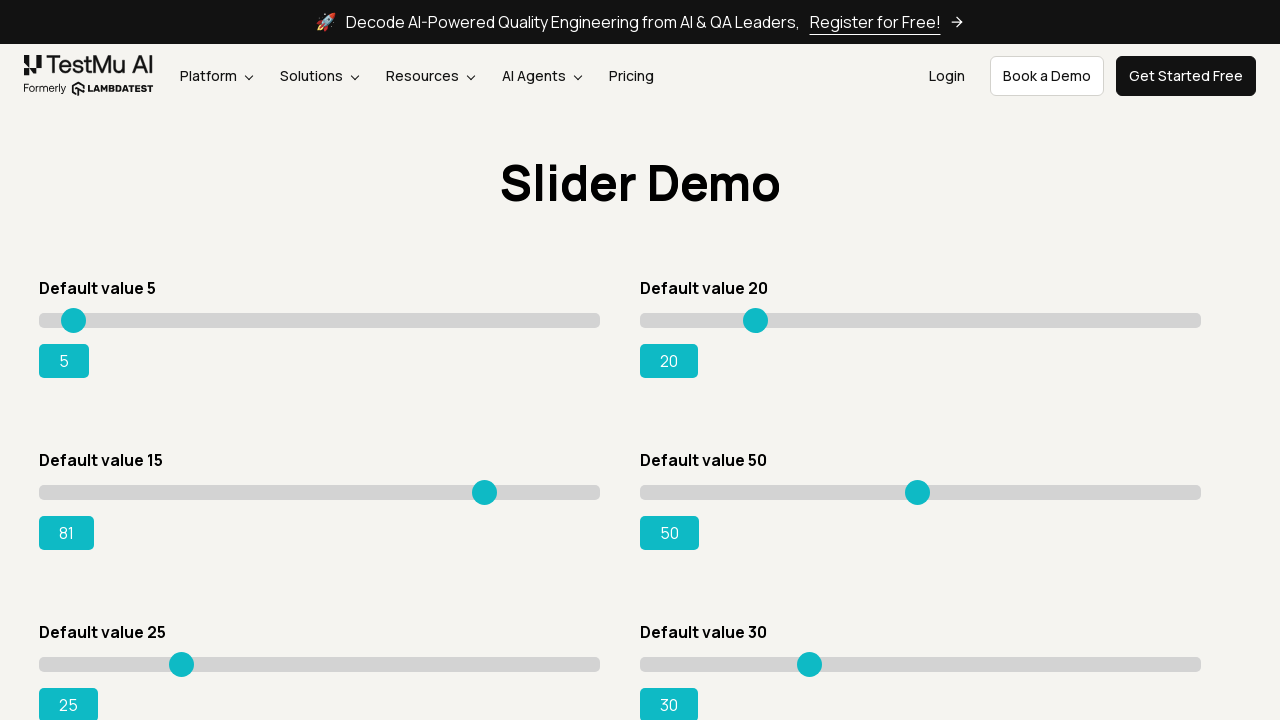

Pressed ArrowRight to move slider on div.sp__range input[value='15']
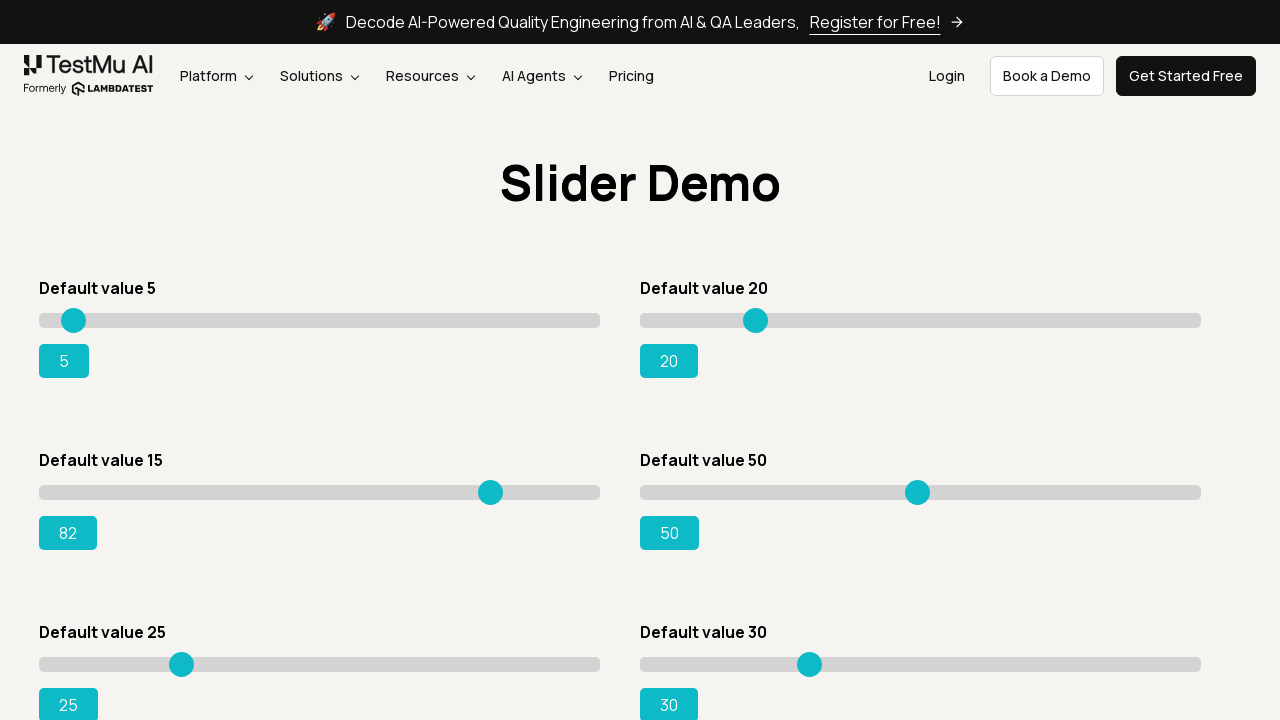

Updated range value: 82
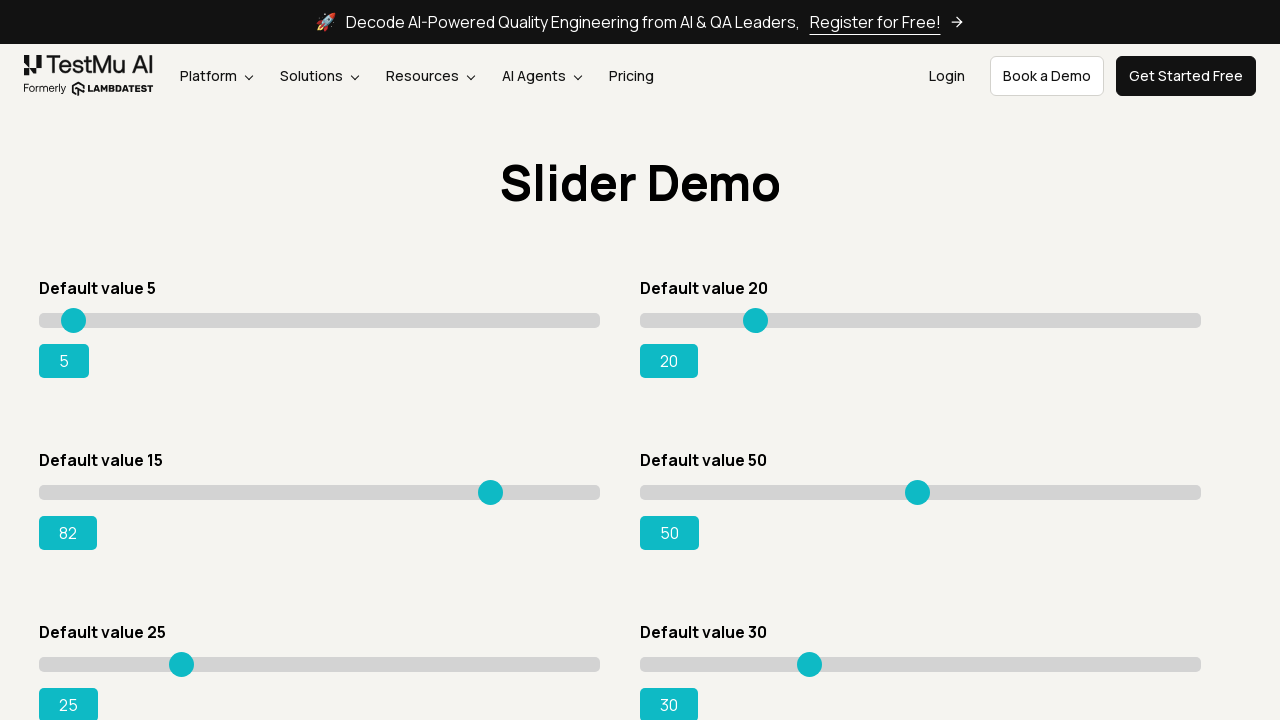

Pressed ArrowRight to move slider on div.sp__range input[value='15']
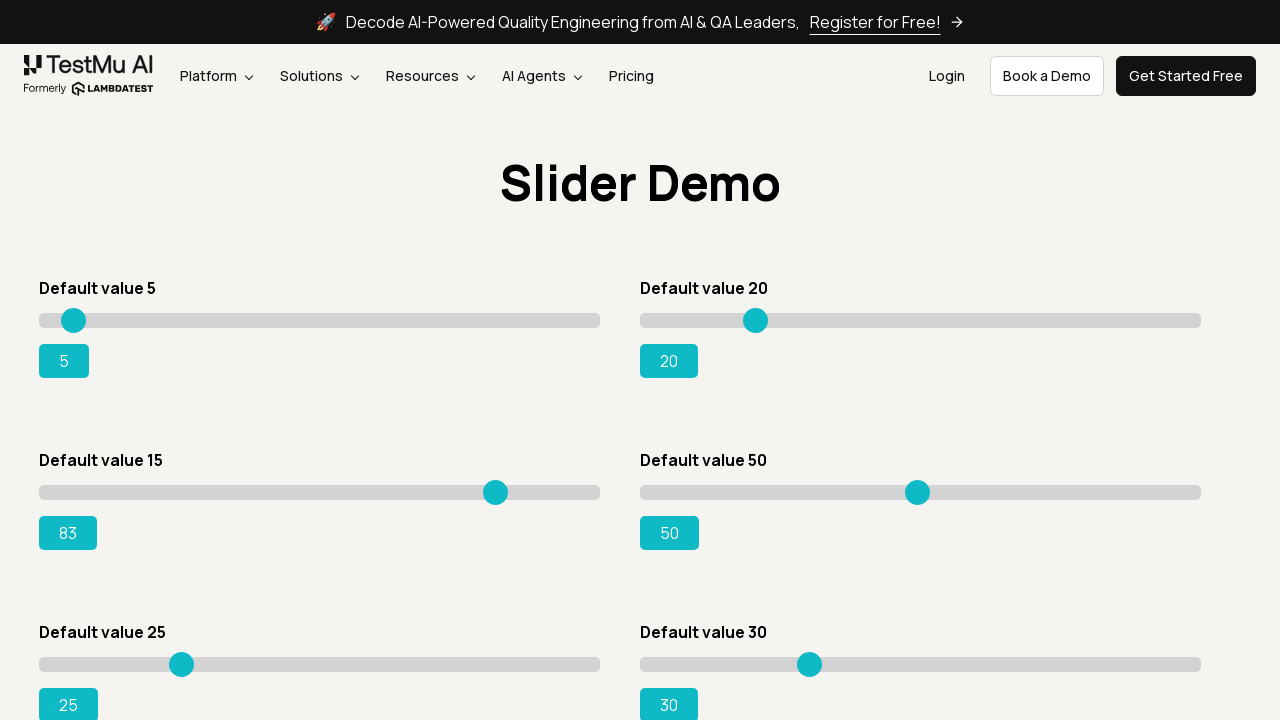

Updated range value: 83
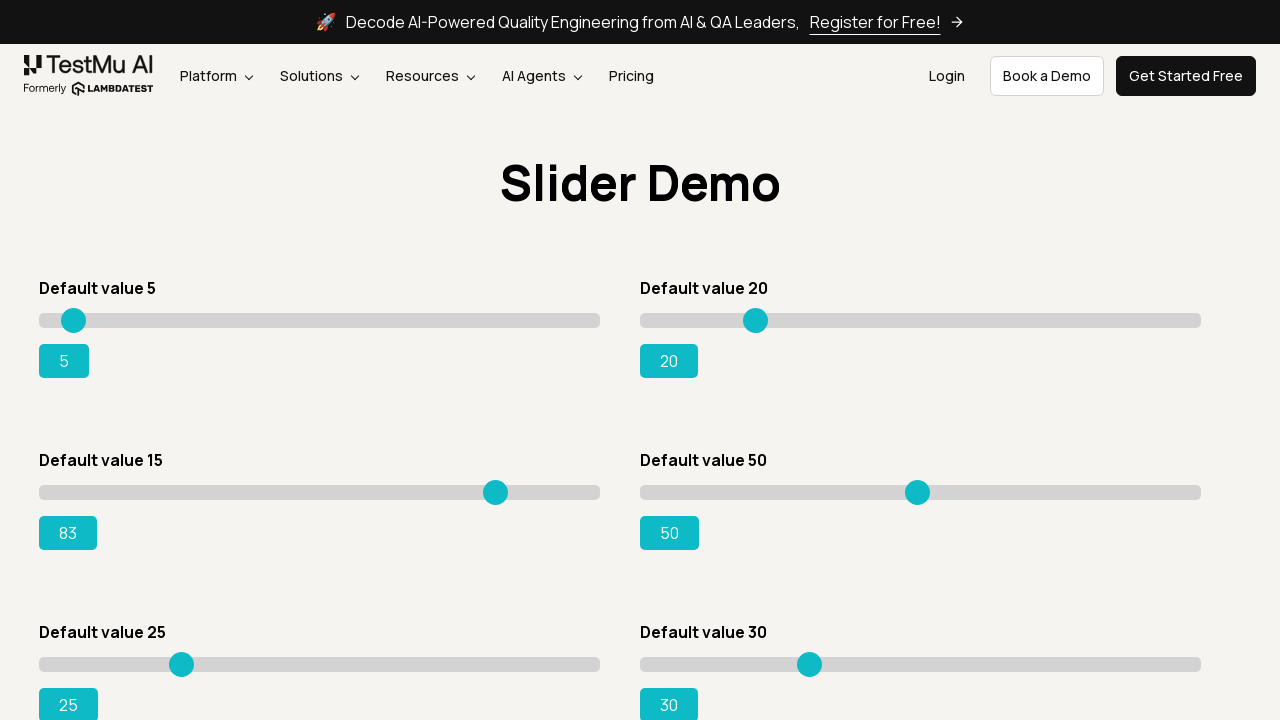

Pressed ArrowRight to move slider on div.sp__range input[value='15']
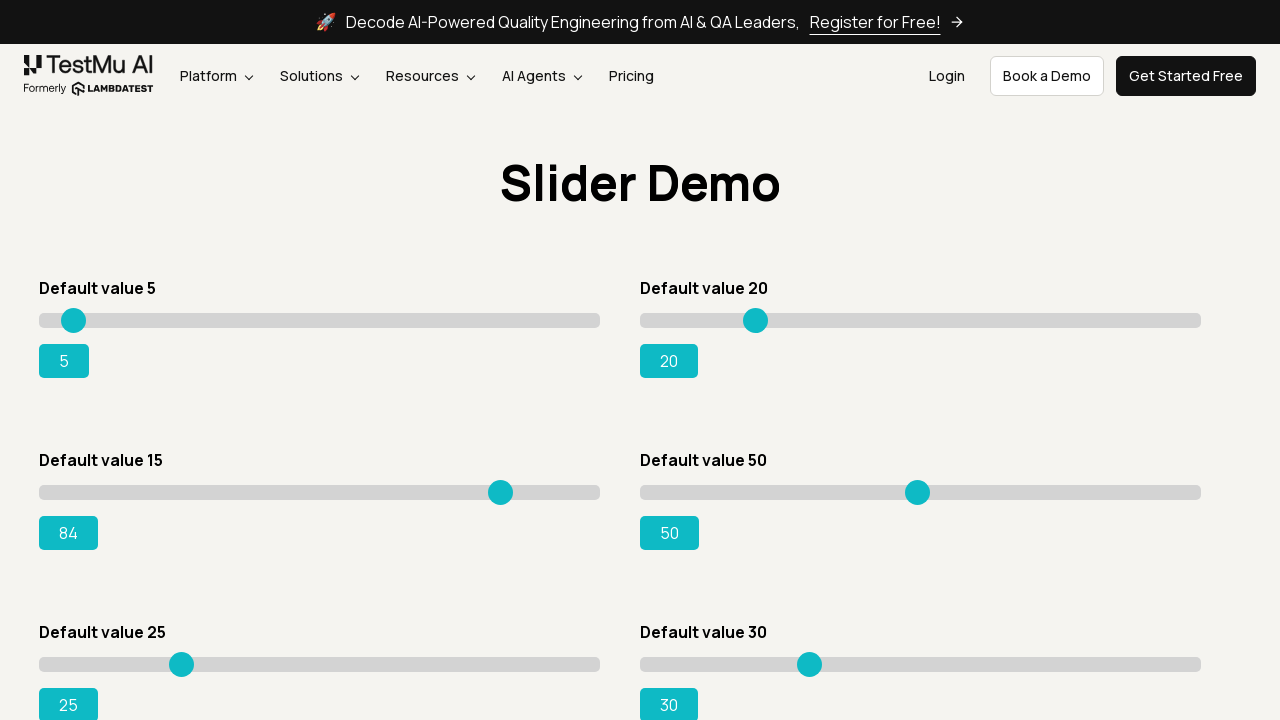

Updated range value: 84
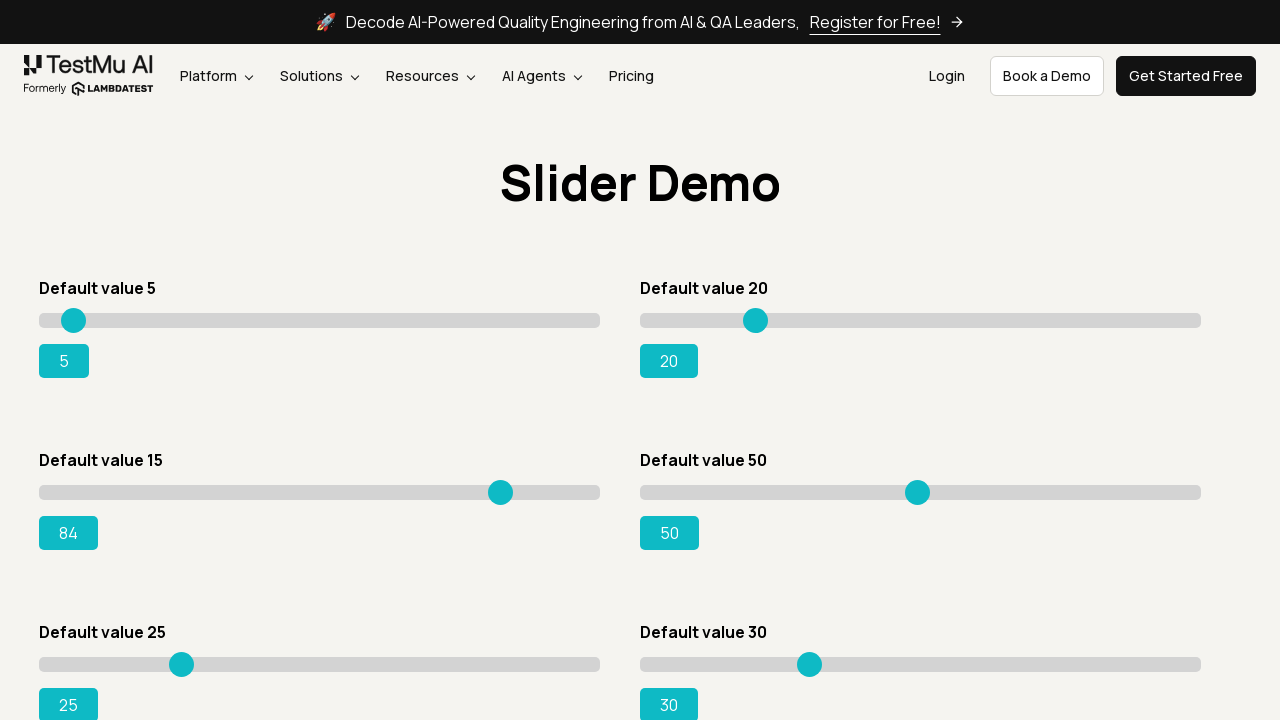

Pressed ArrowRight to move slider on div.sp__range input[value='15']
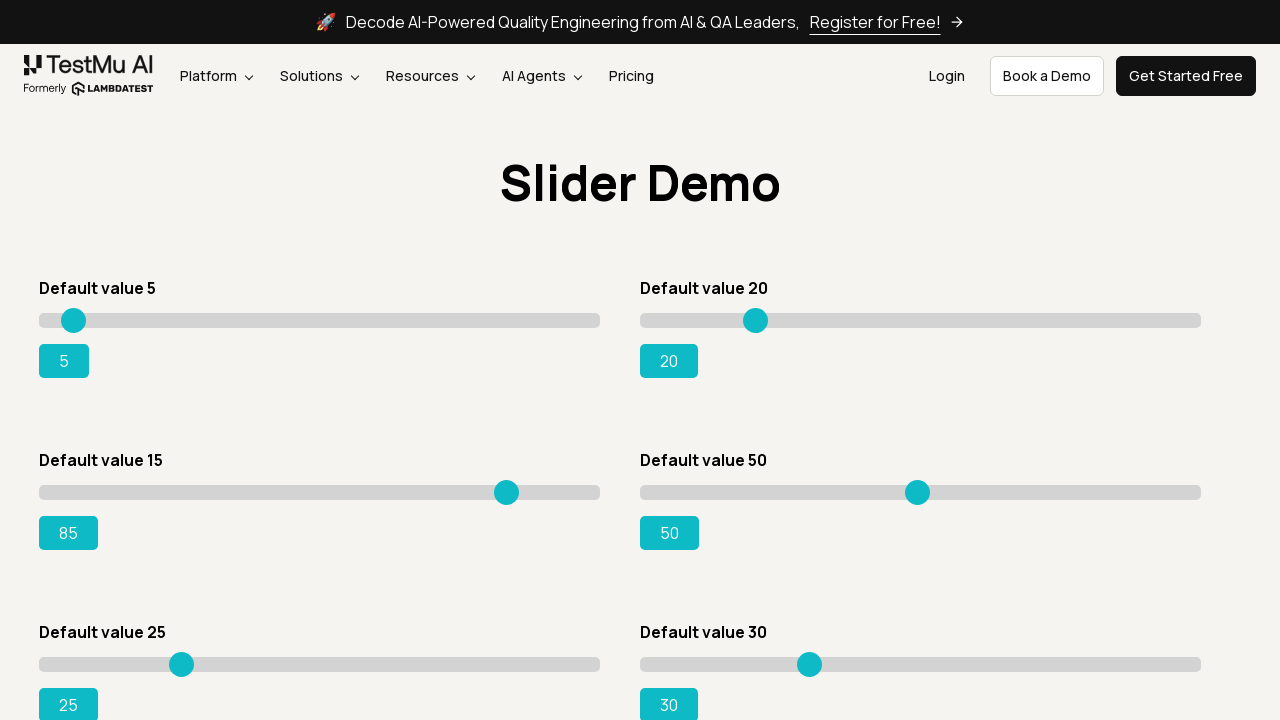

Updated range value: 85
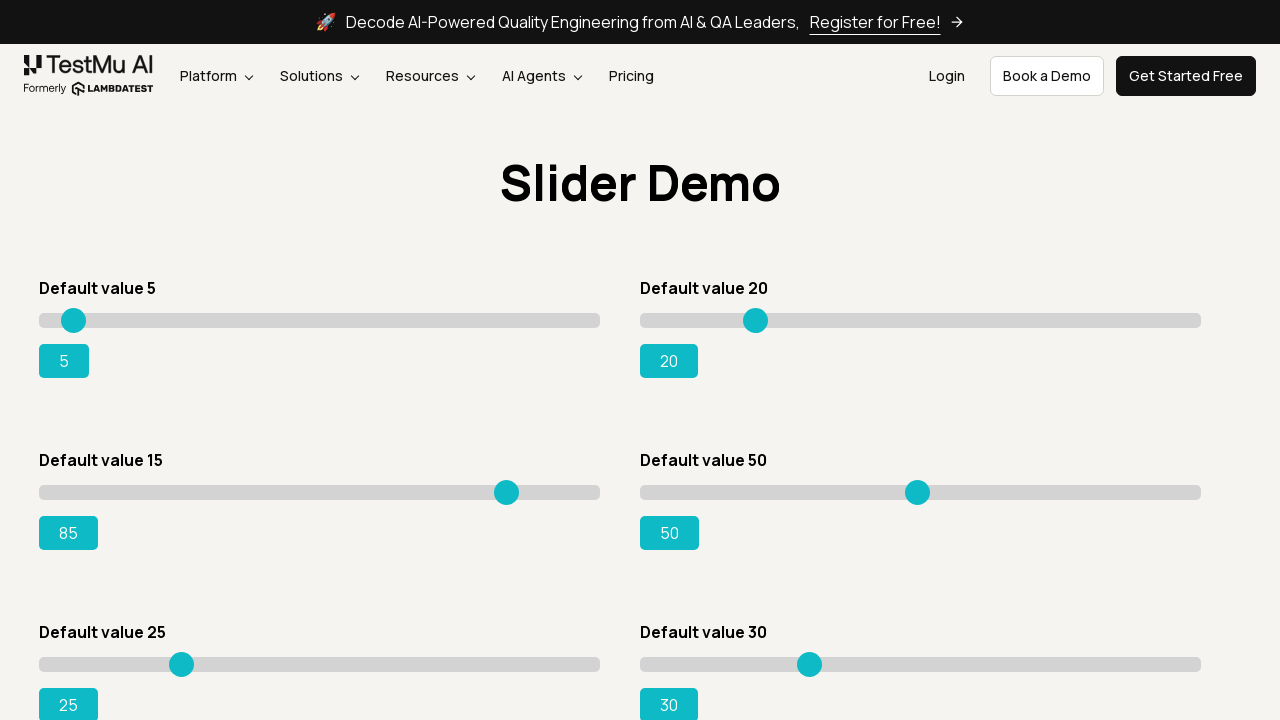

Pressed ArrowRight to move slider on div.sp__range input[value='15']
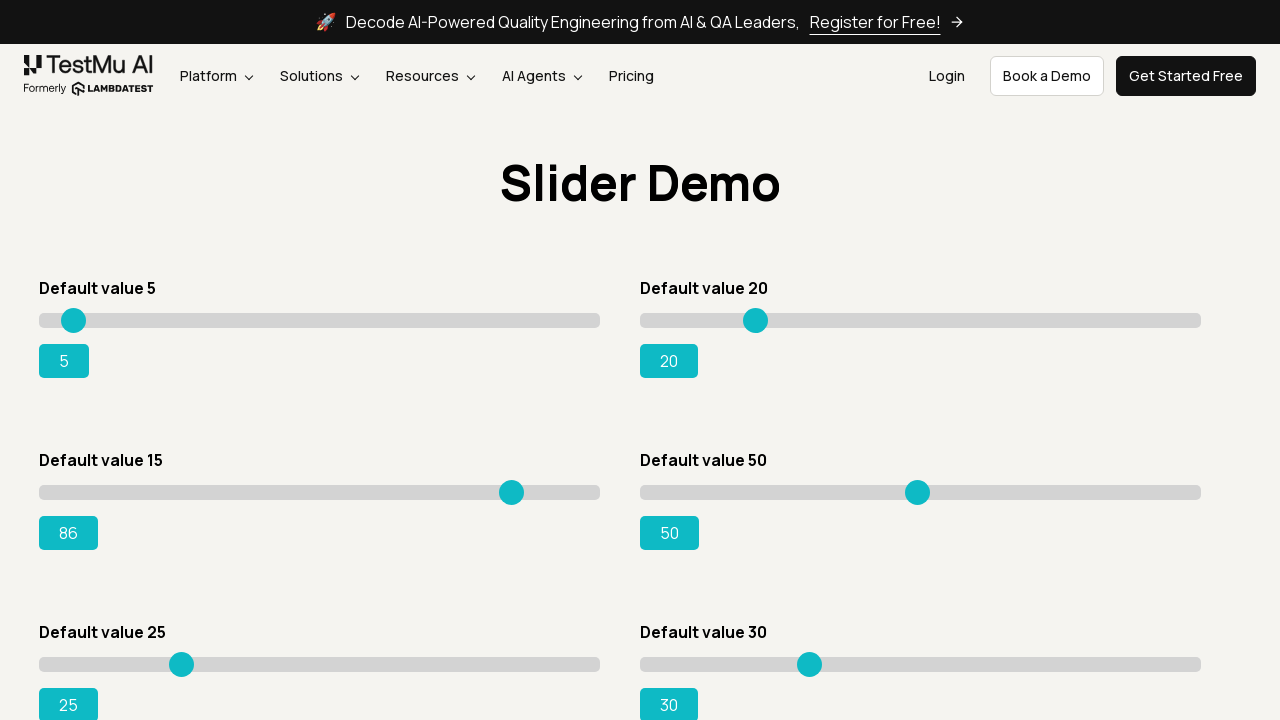

Updated range value: 86
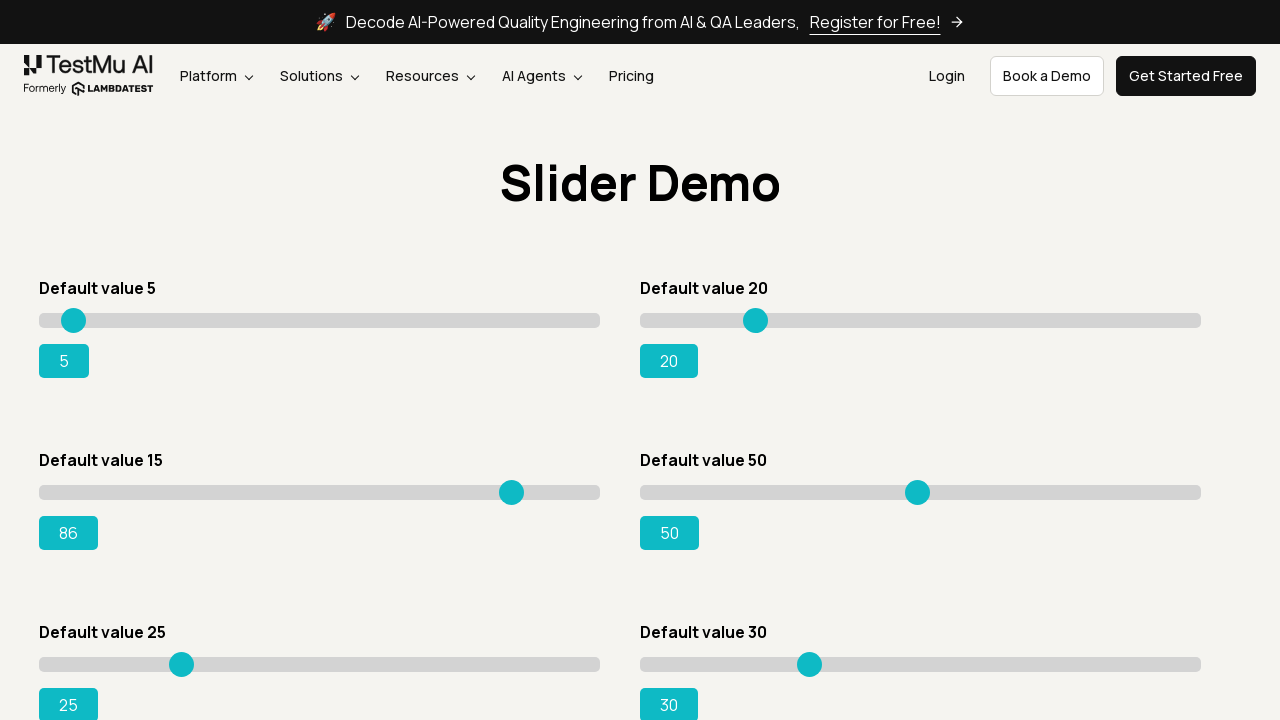

Pressed ArrowRight to move slider on div.sp__range input[value='15']
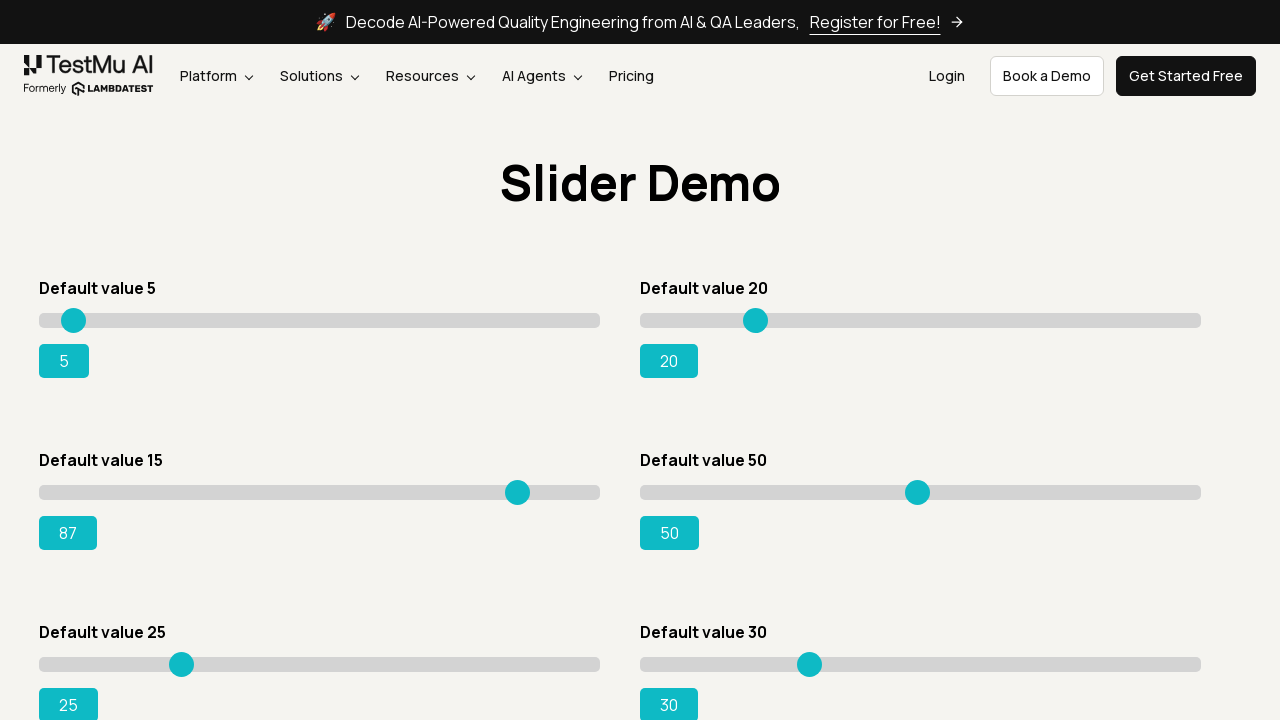

Updated range value: 87
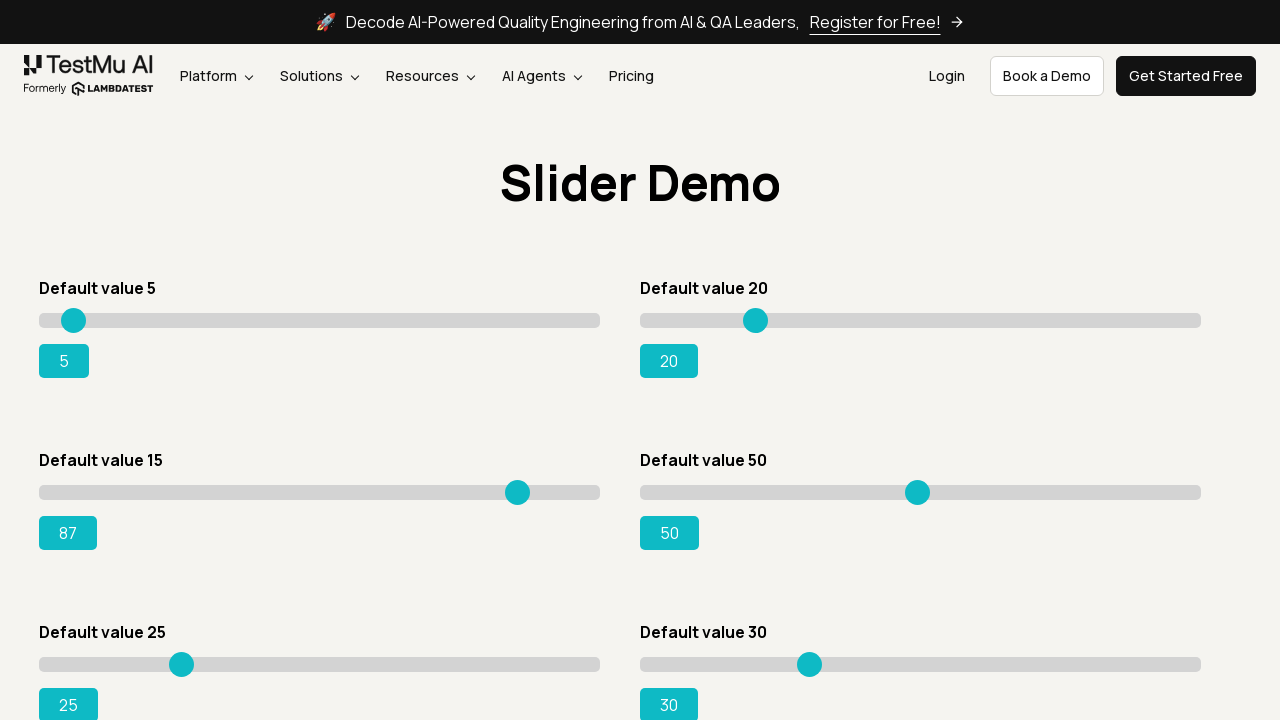

Pressed ArrowRight to move slider on div.sp__range input[value='15']
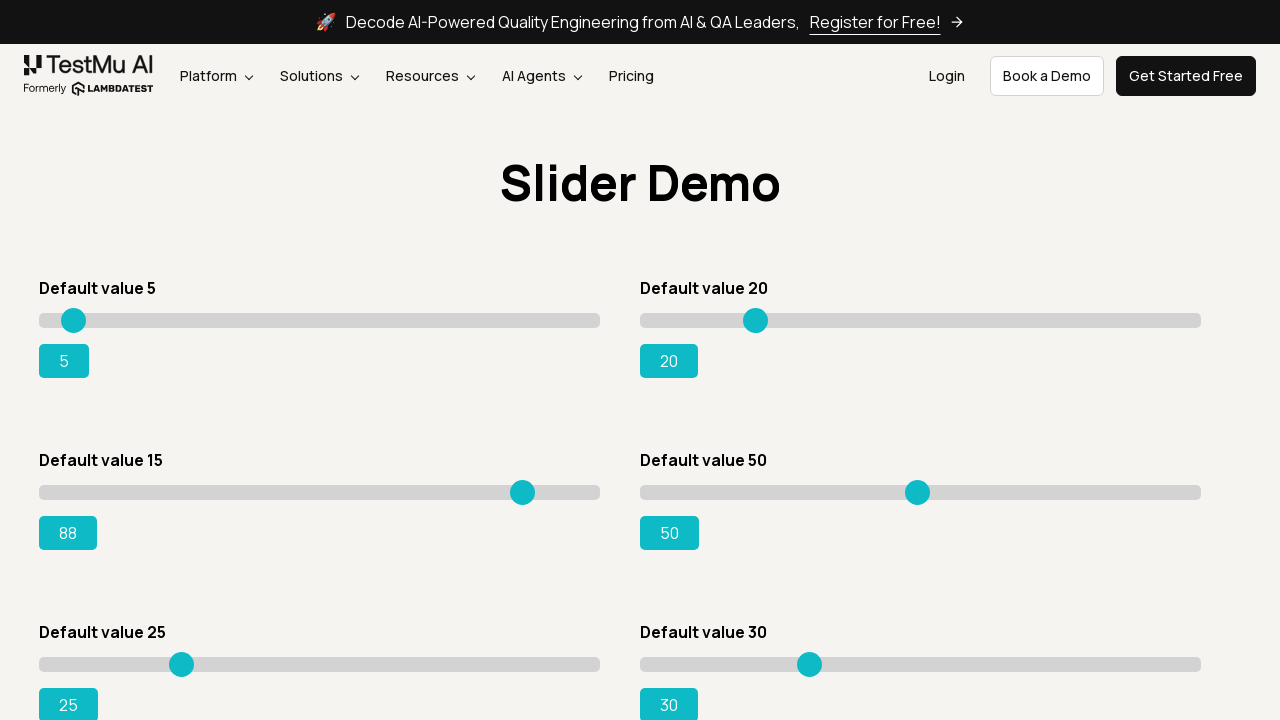

Updated range value: 88
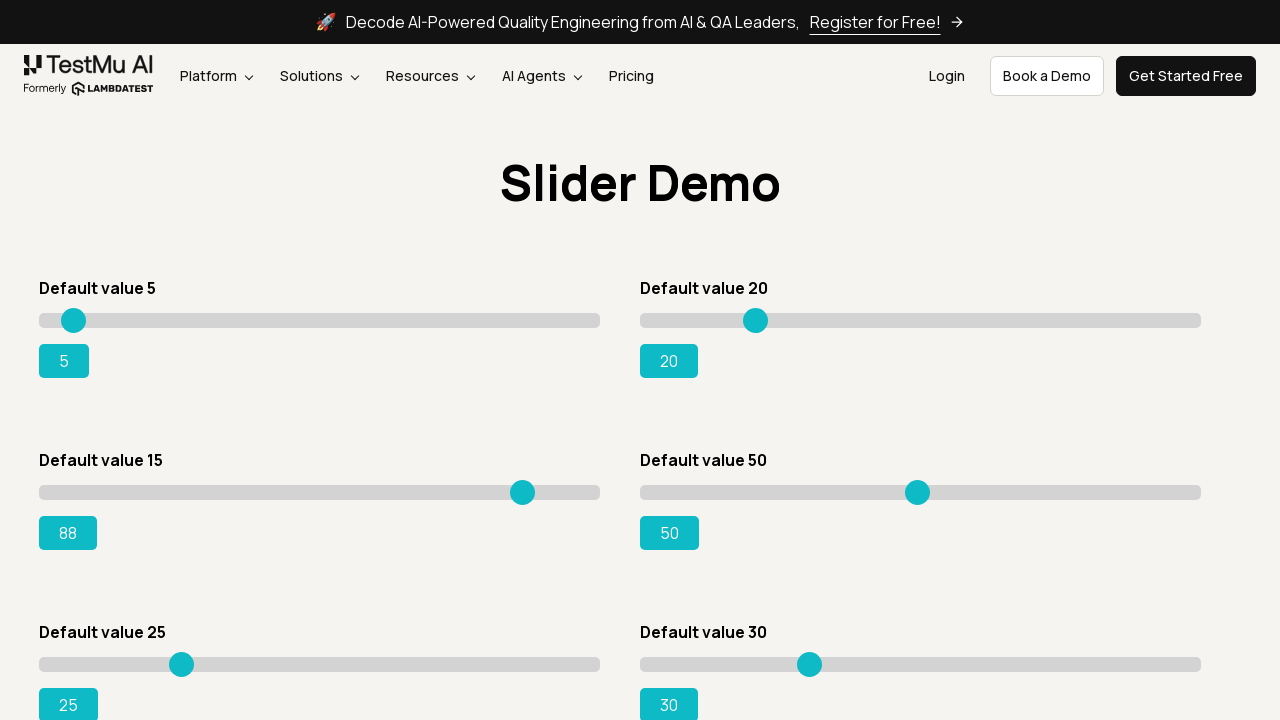

Pressed ArrowRight to move slider on div.sp__range input[value='15']
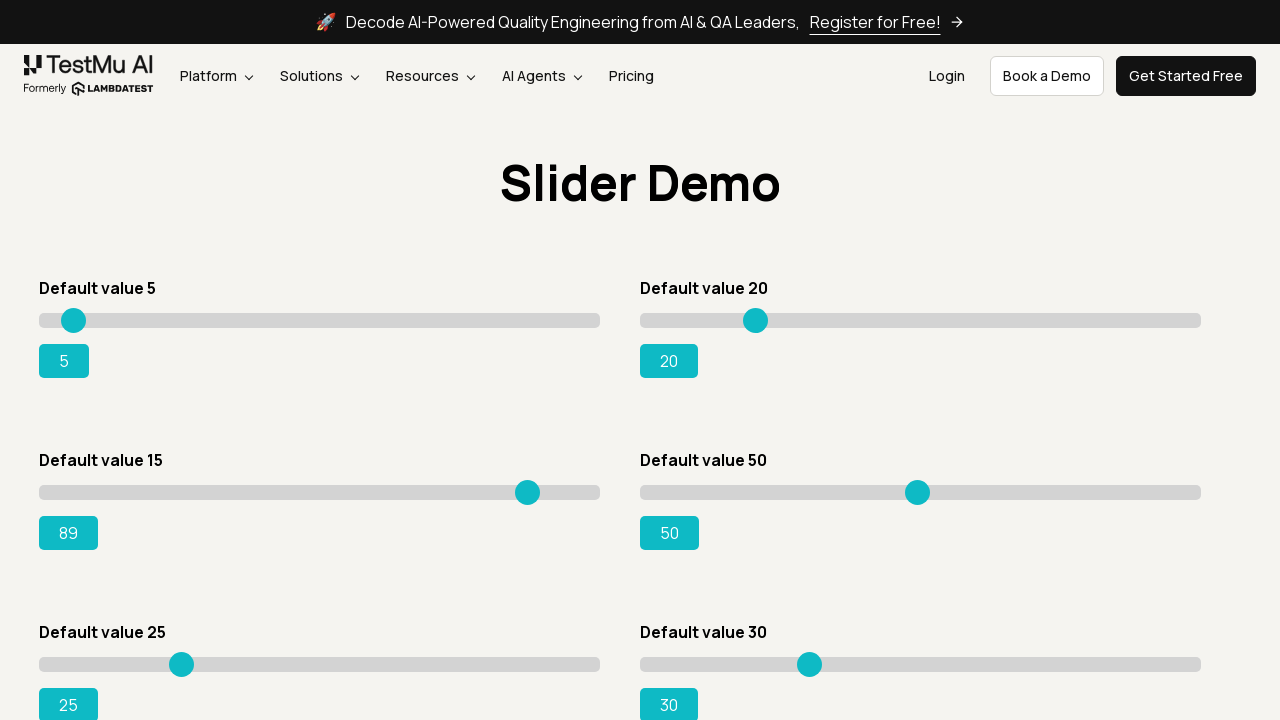

Updated range value: 89
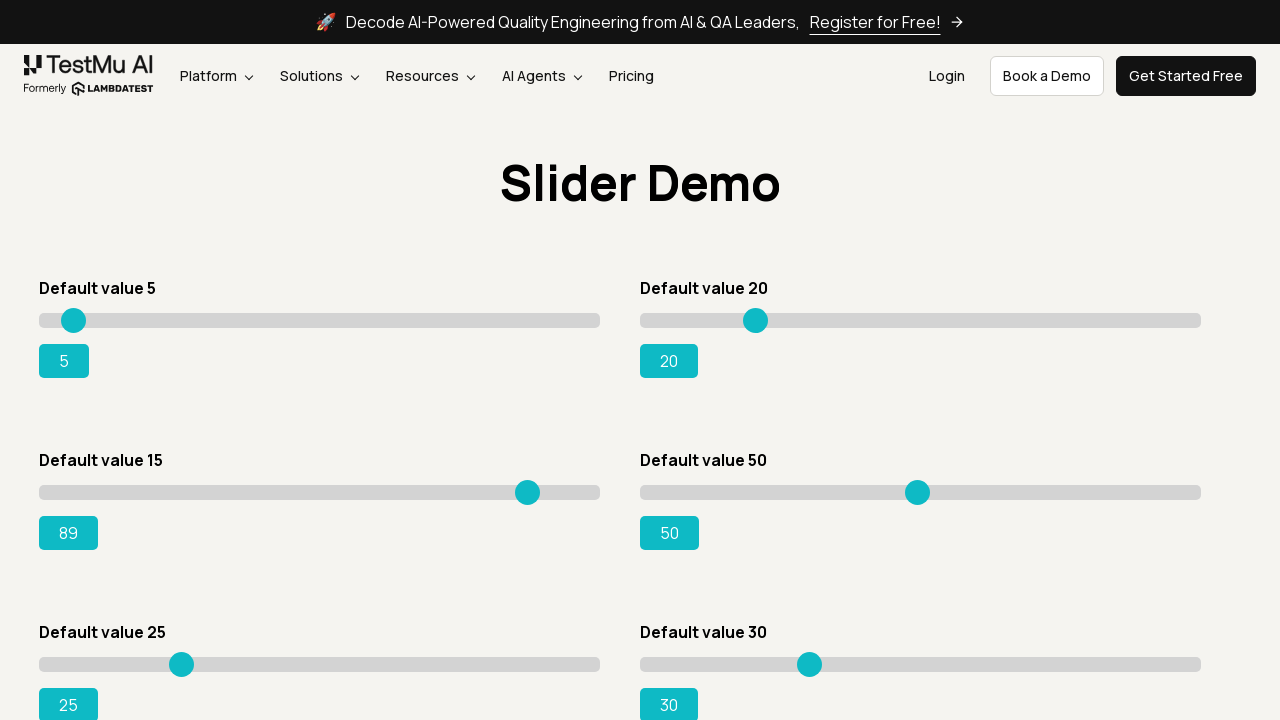

Pressed ArrowRight to move slider on div.sp__range input[value='15']
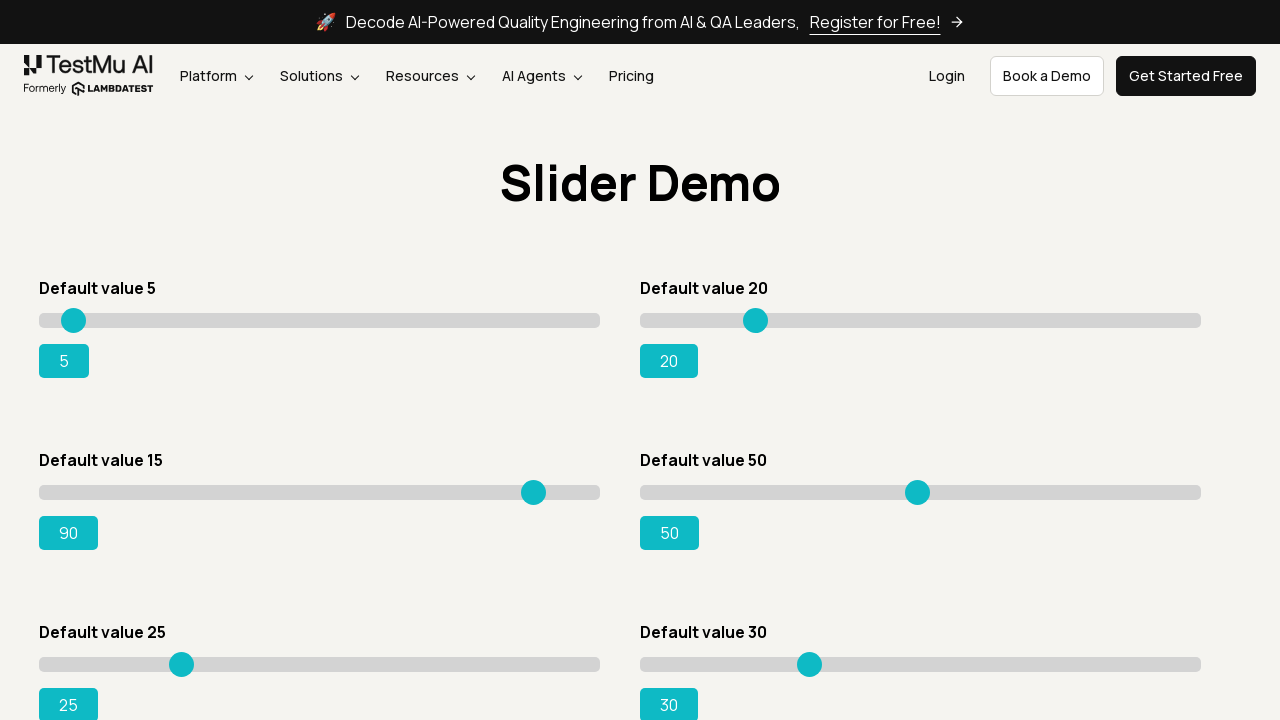

Updated range value: 90
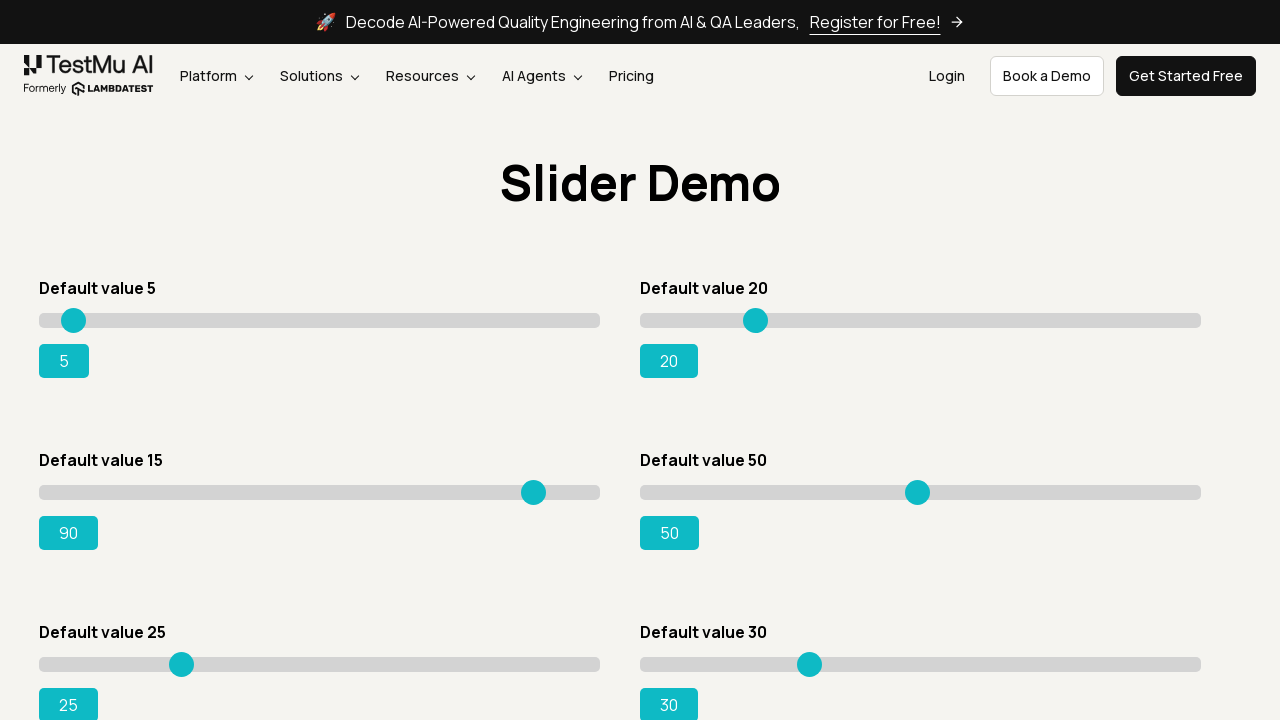

Pressed ArrowRight to move slider on div.sp__range input[value='15']
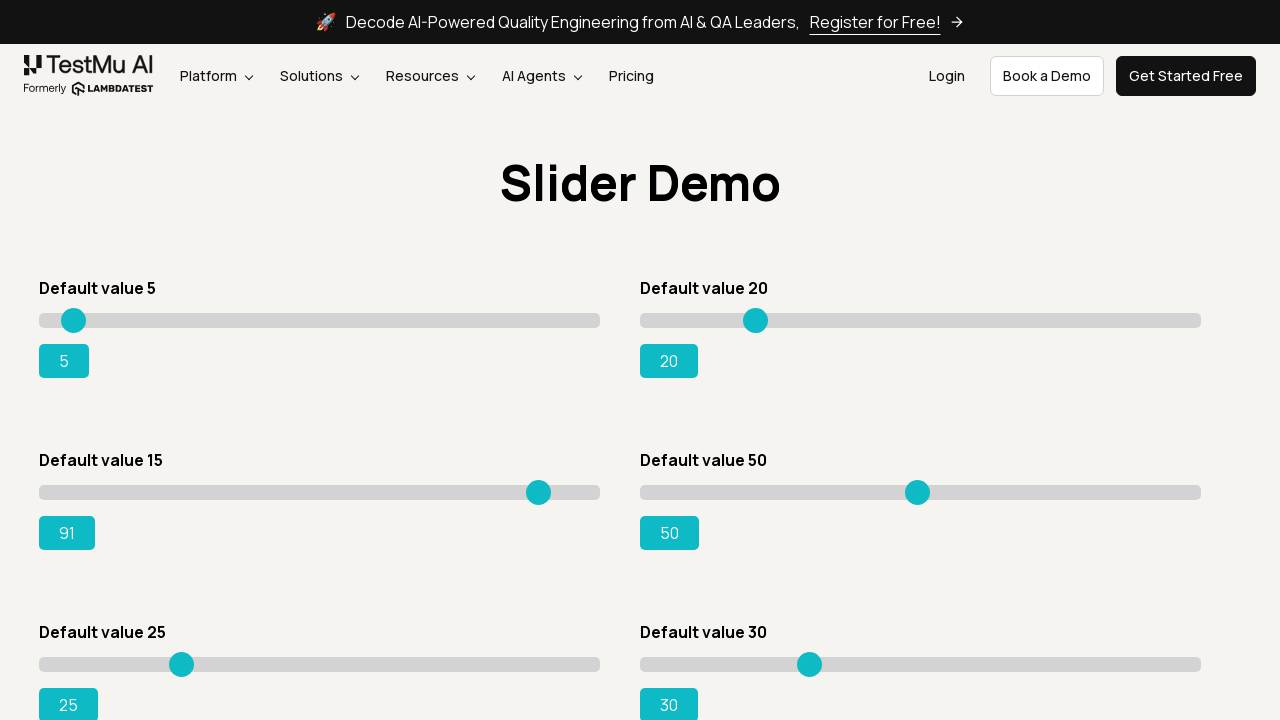

Updated range value: 91
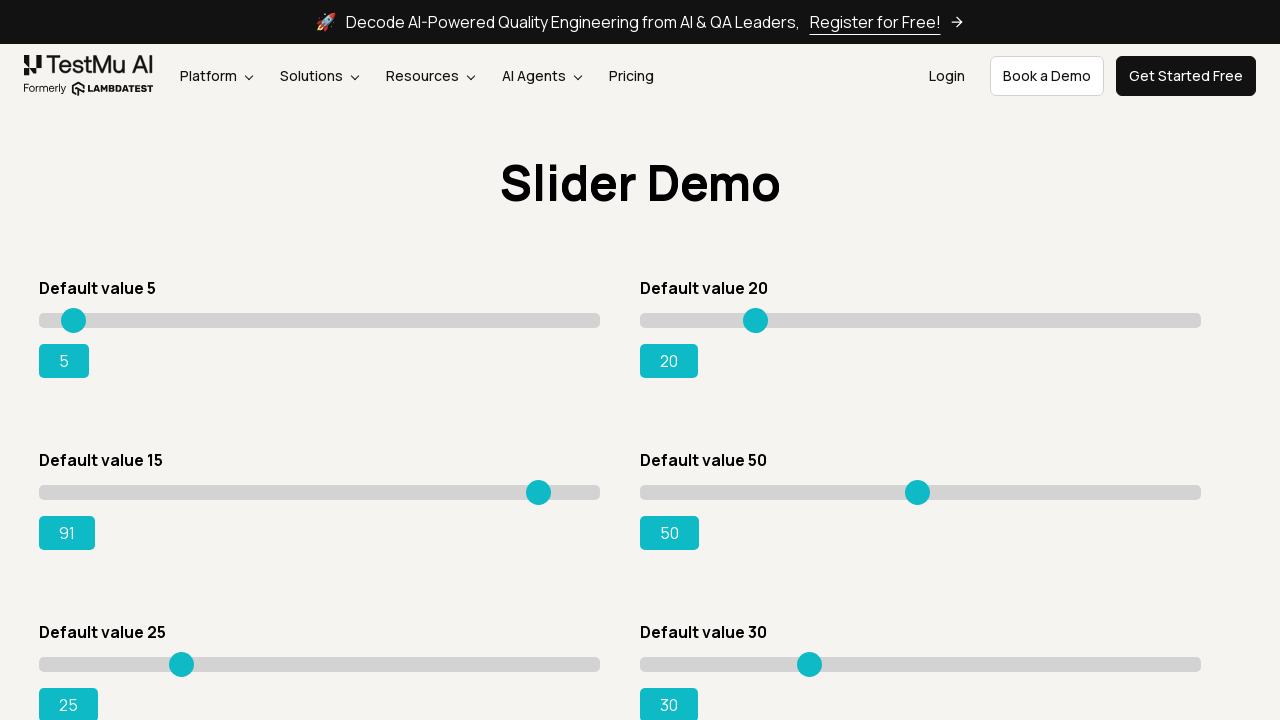

Pressed ArrowRight to move slider on div.sp__range input[value='15']
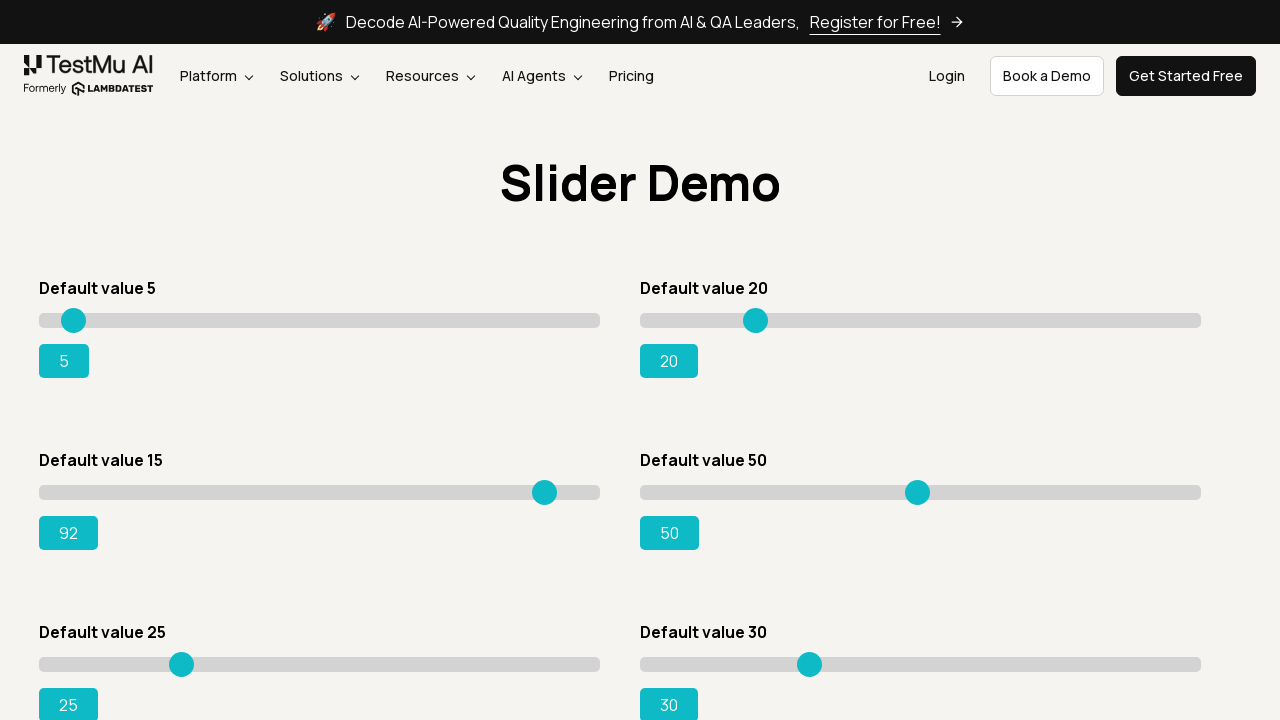

Updated range value: 92
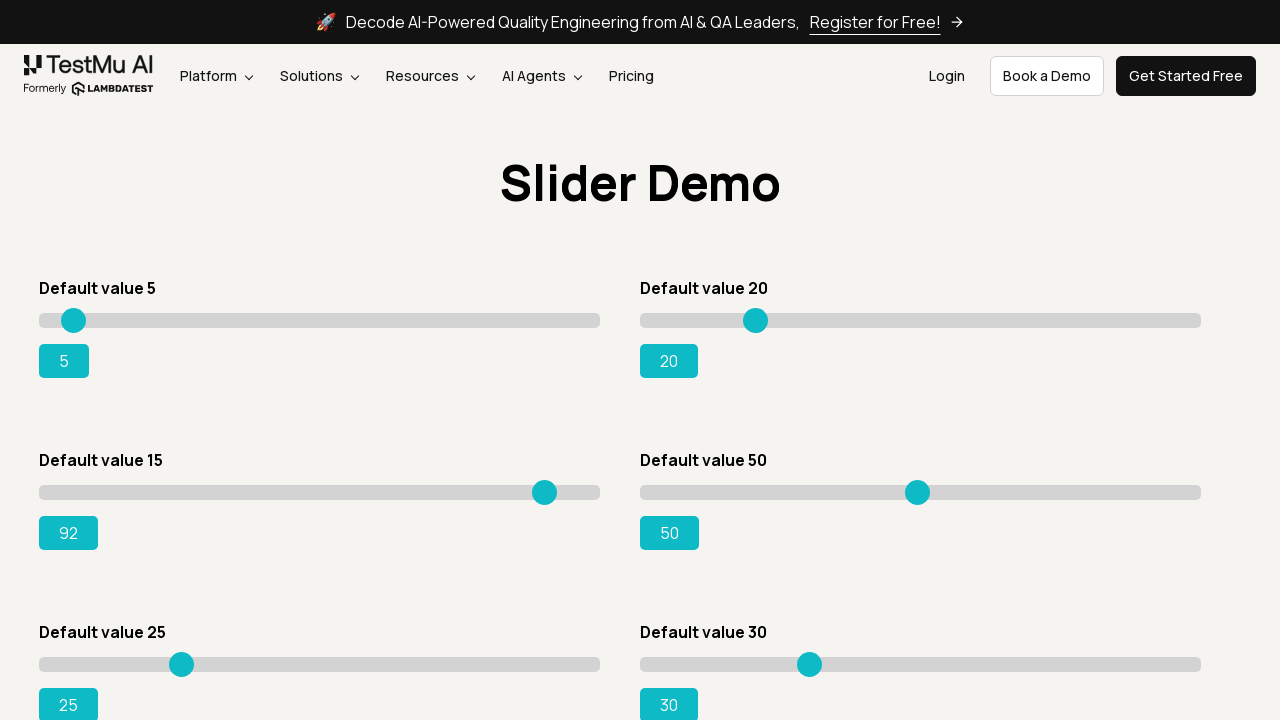

Pressed ArrowRight to move slider on div.sp__range input[value='15']
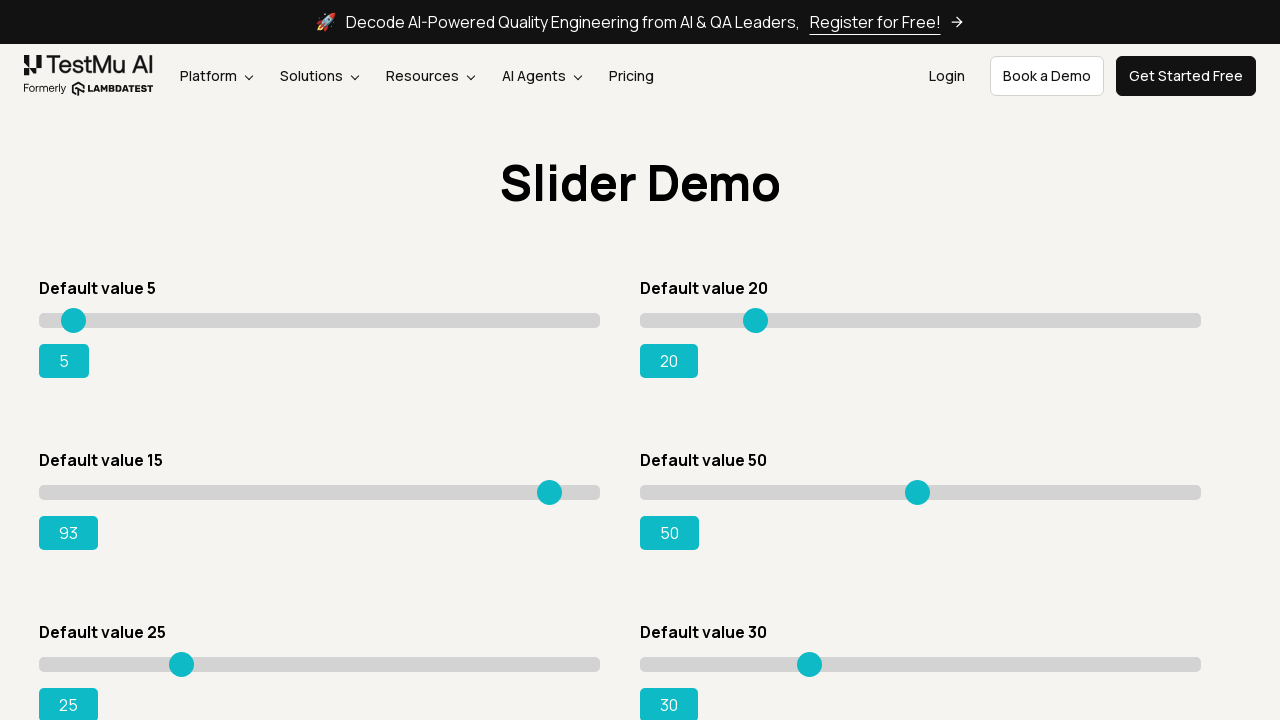

Updated range value: 93
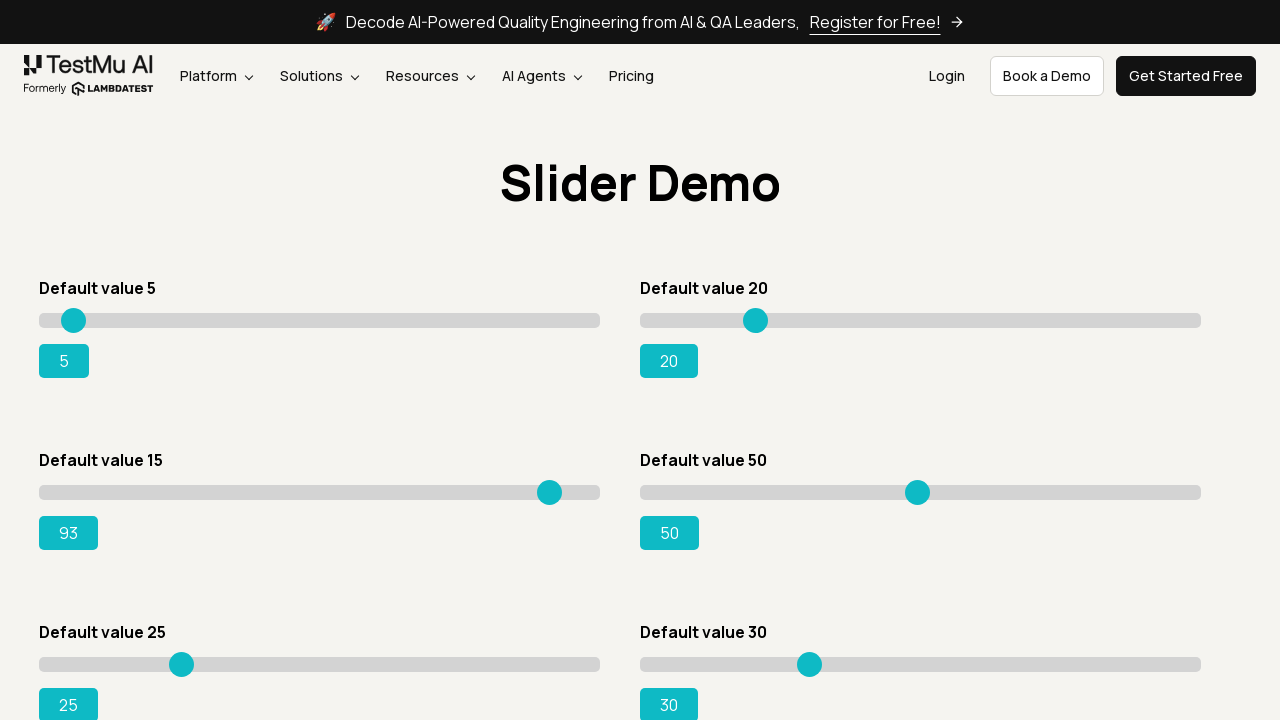

Pressed ArrowRight to move slider on div.sp__range input[value='15']
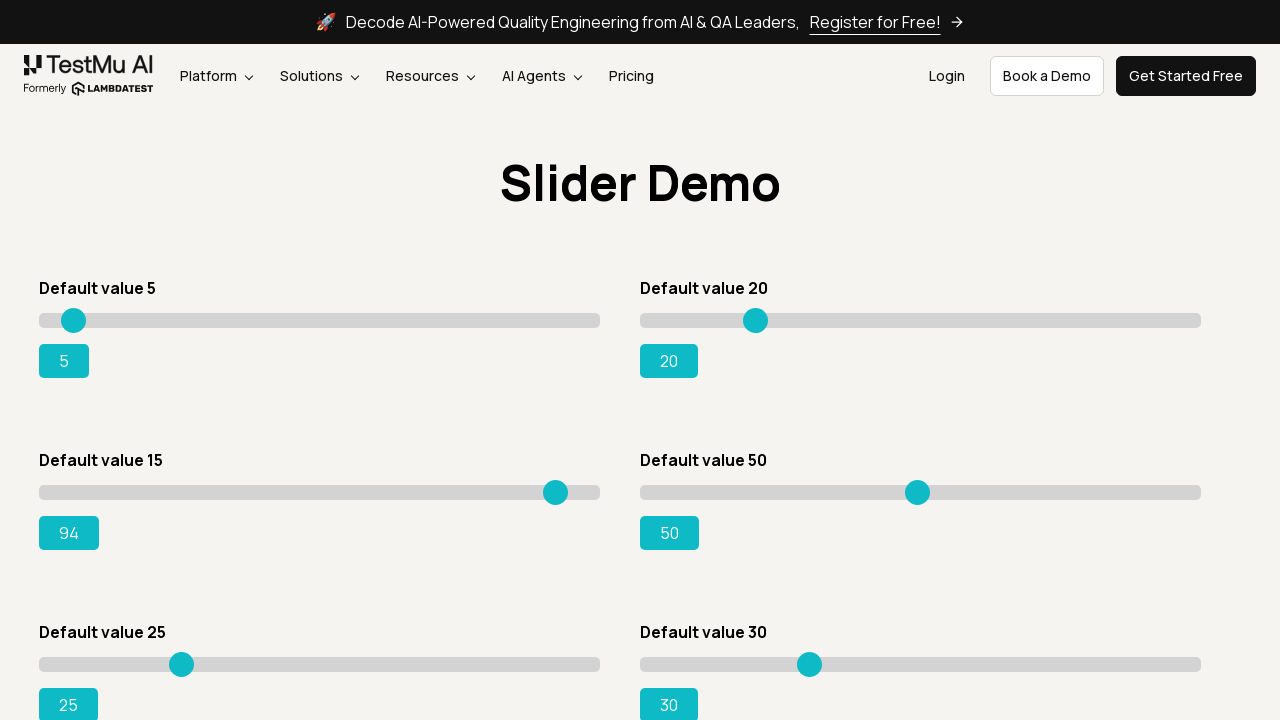

Updated range value: 94
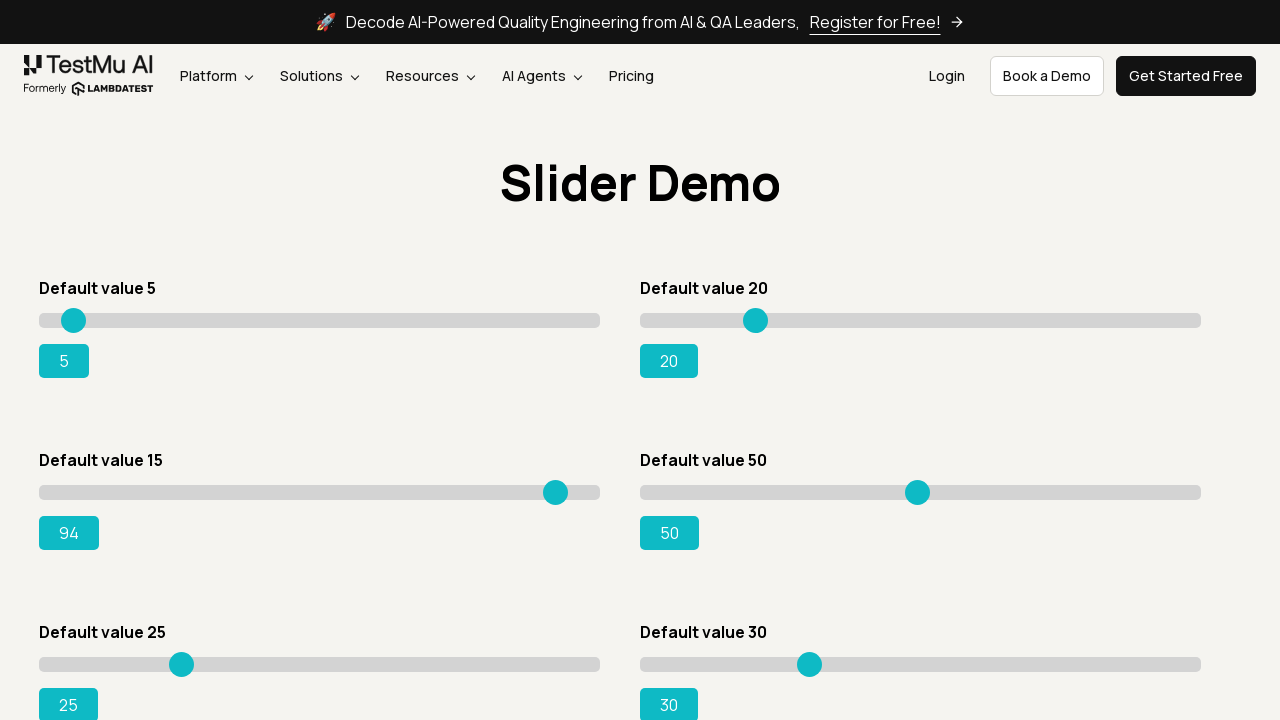

Pressed ArrowRight to move slider on div.sp__range input[value='15']
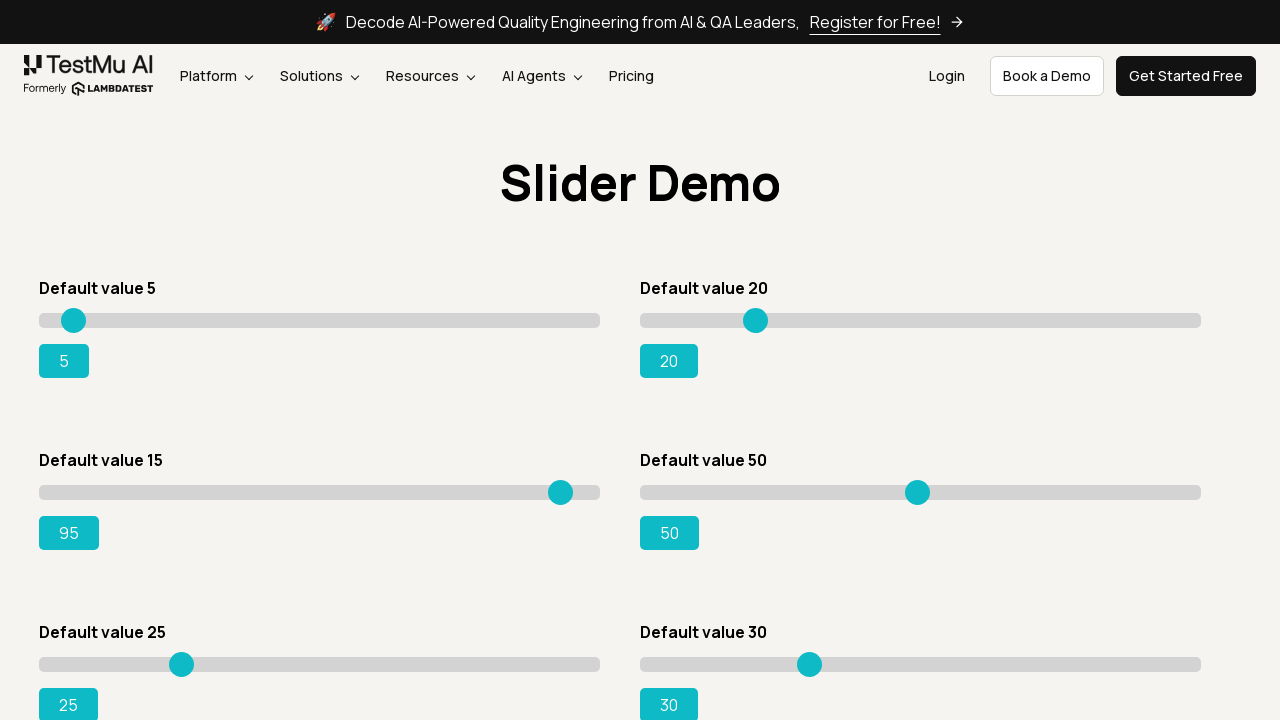

Updated range value: 95
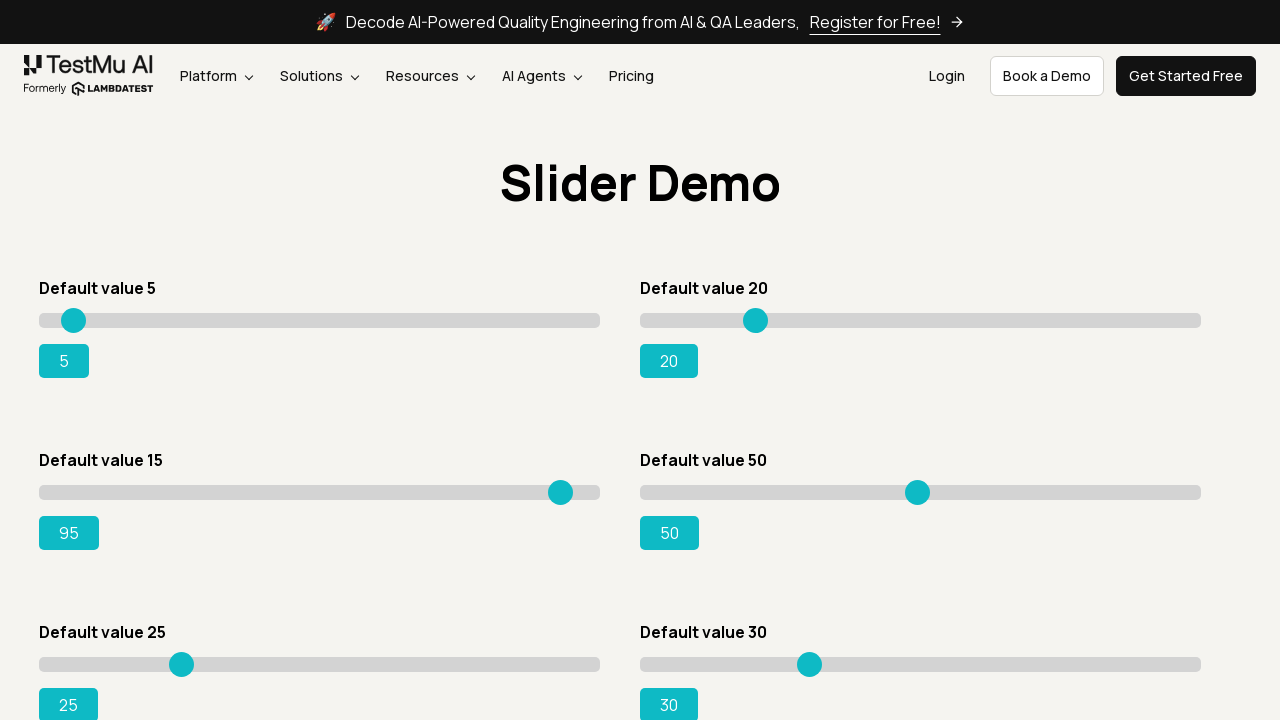

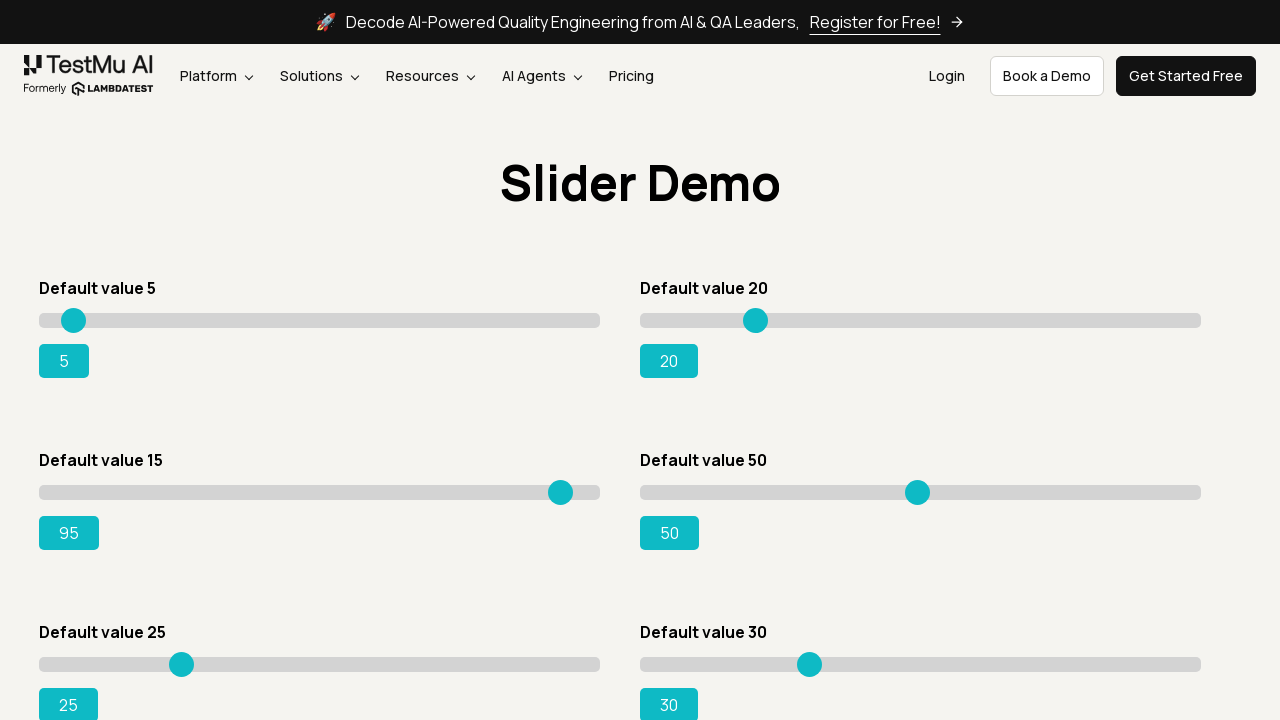